Navigates to a YouTube playlist and scrolls down repeatedly to load all videos in the playlist

Starting URL: https://www.youtube.com/playlist?list=PLirAqAtl_h2r5g8xGajEwdXd3x1sZh8hC

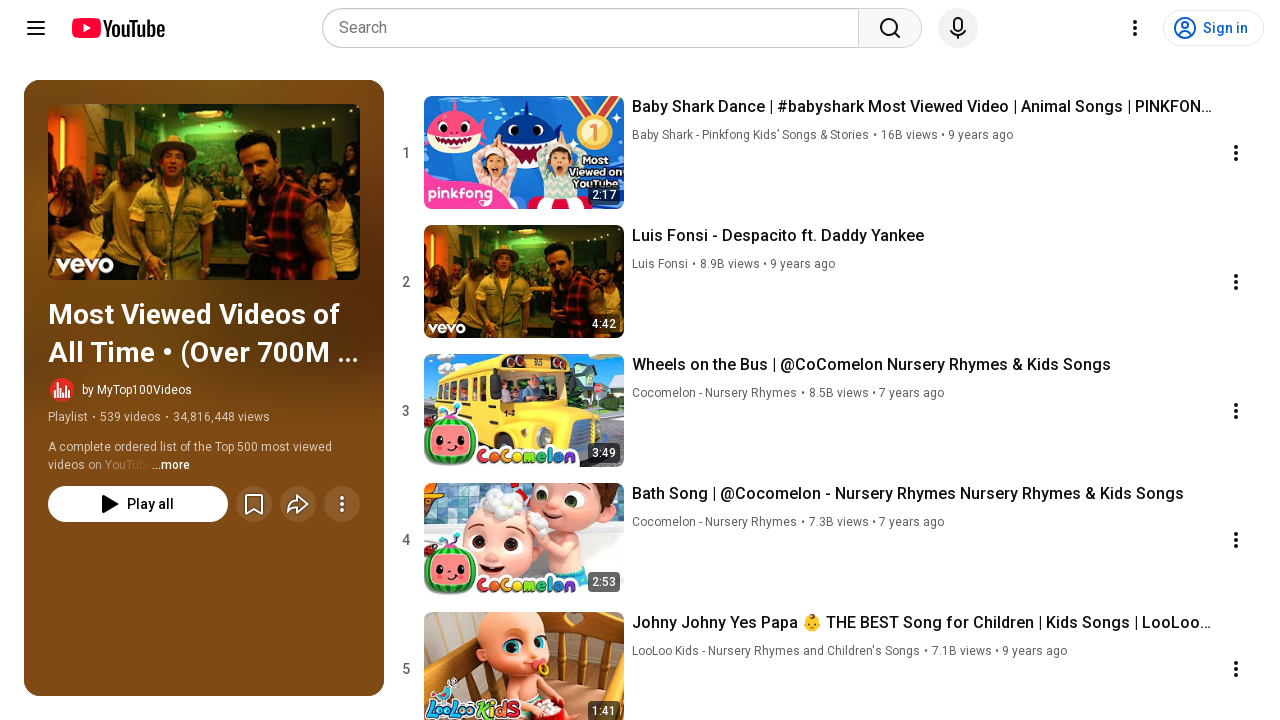

Pressed PageDown to scroll playlist (iteration 1/95)
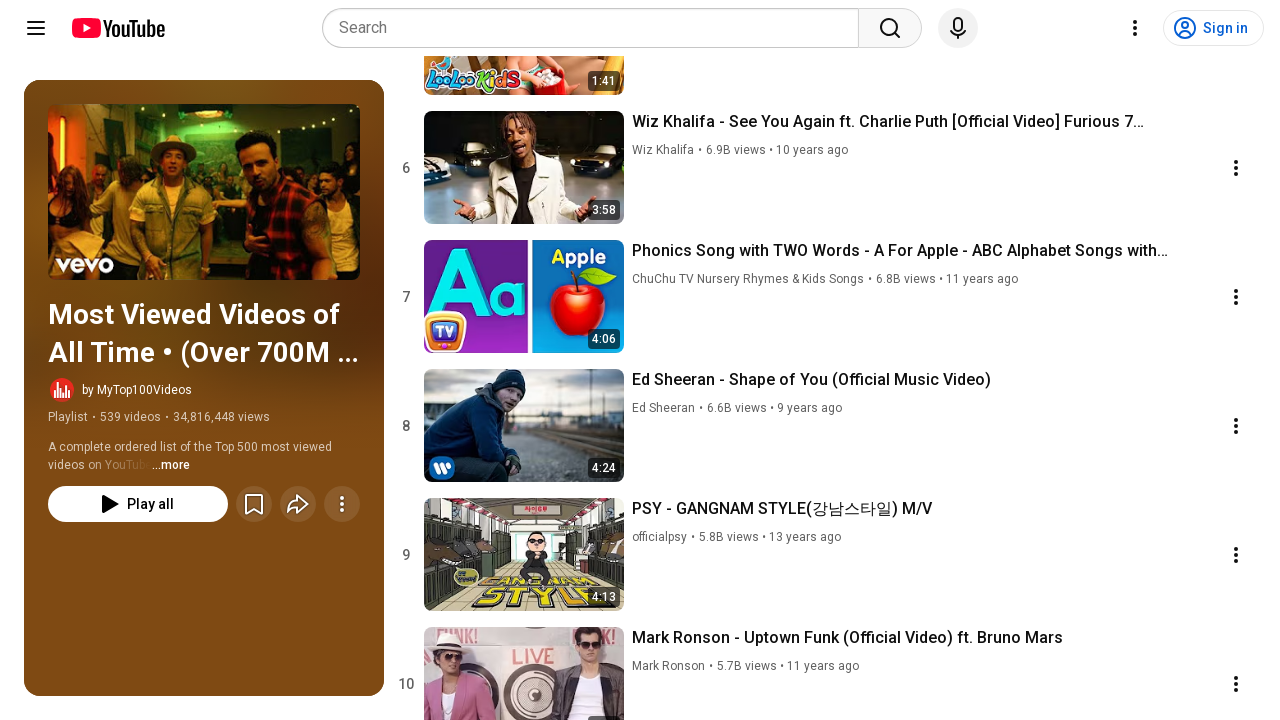

Waited 1 second for videos to load after scroll (iteration 1/95)
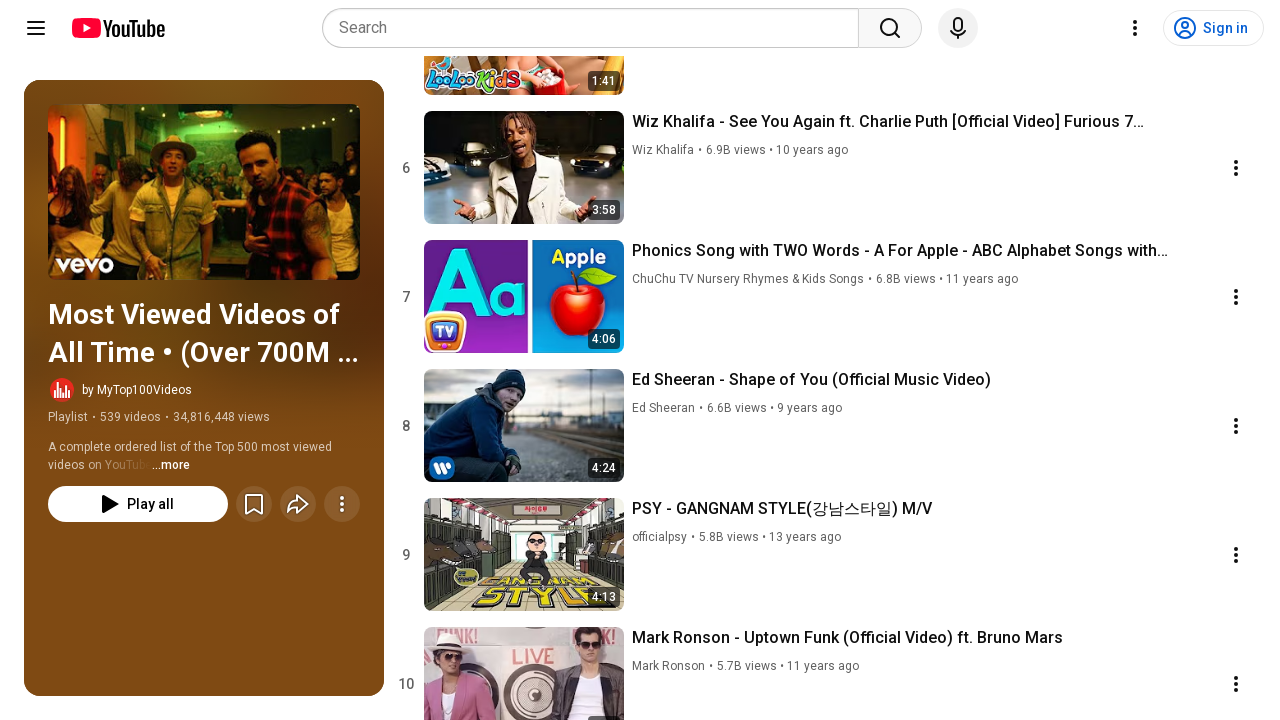

Pressed PageDown to scroll playlist (iteration 2/95)
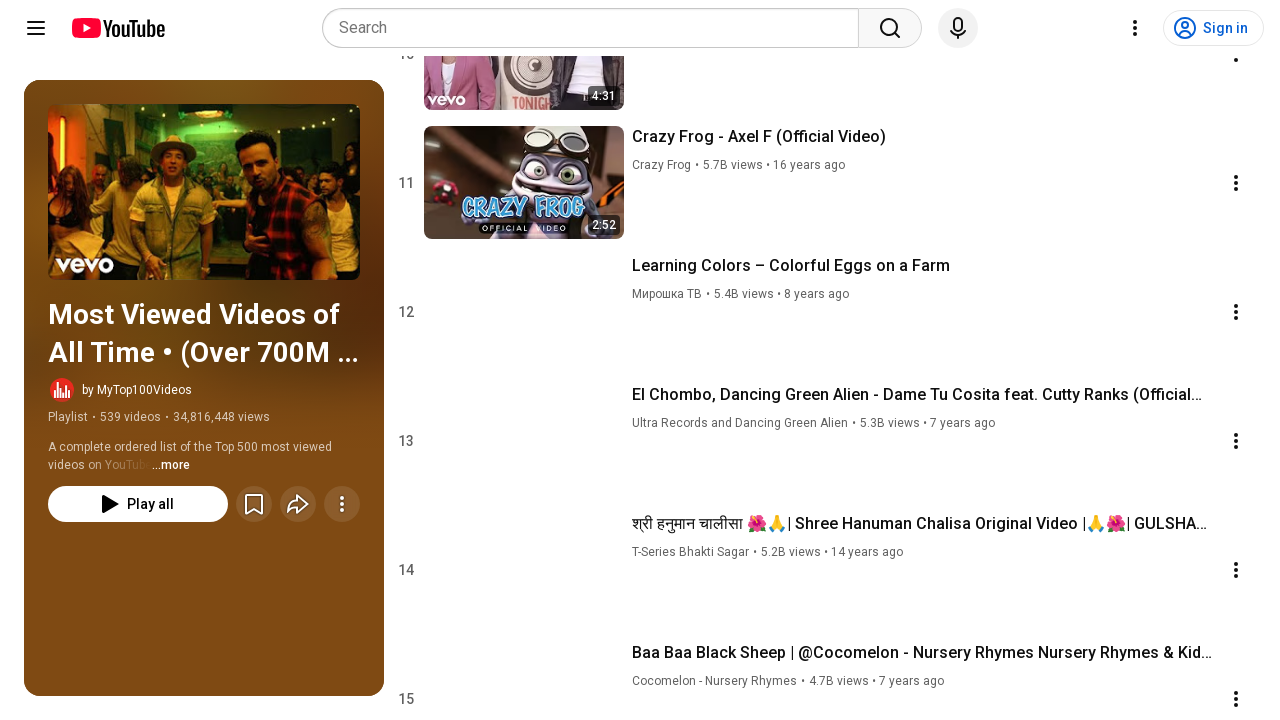

Waited 1 second for videos to load after scroll (iteration 2/95)
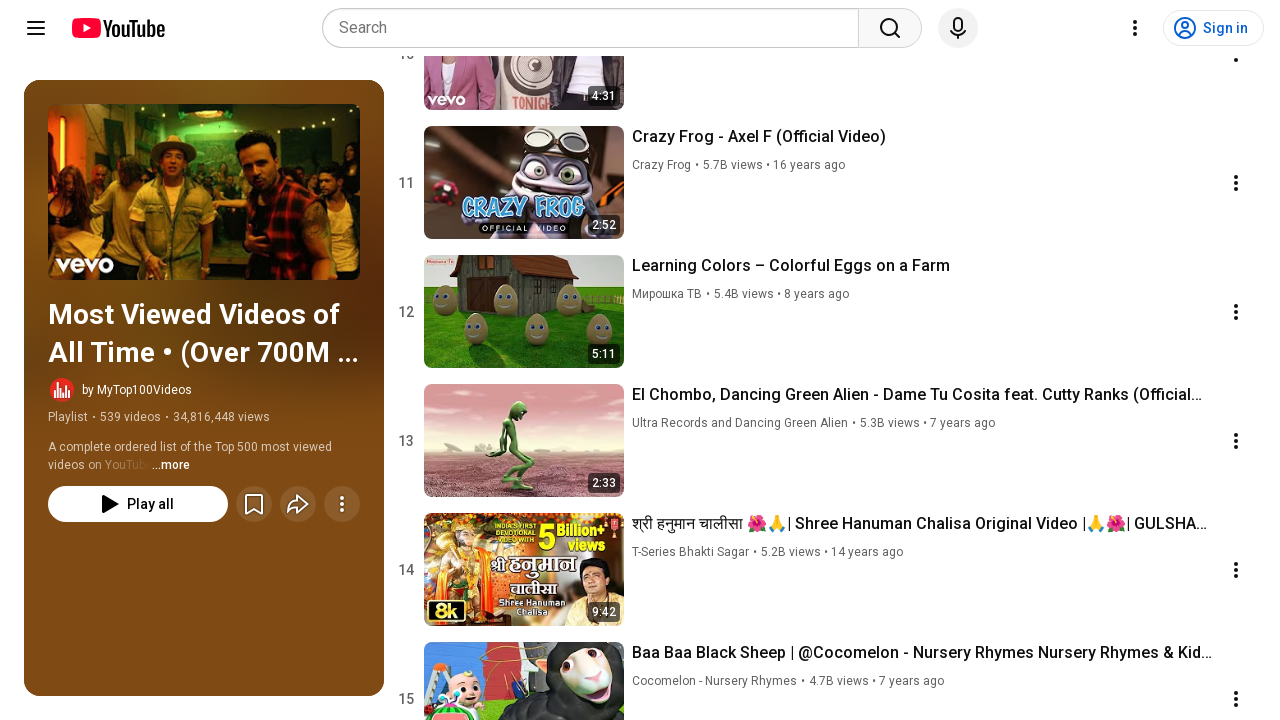

Pressed PageDown to scroll playlist (iteration 3/95)
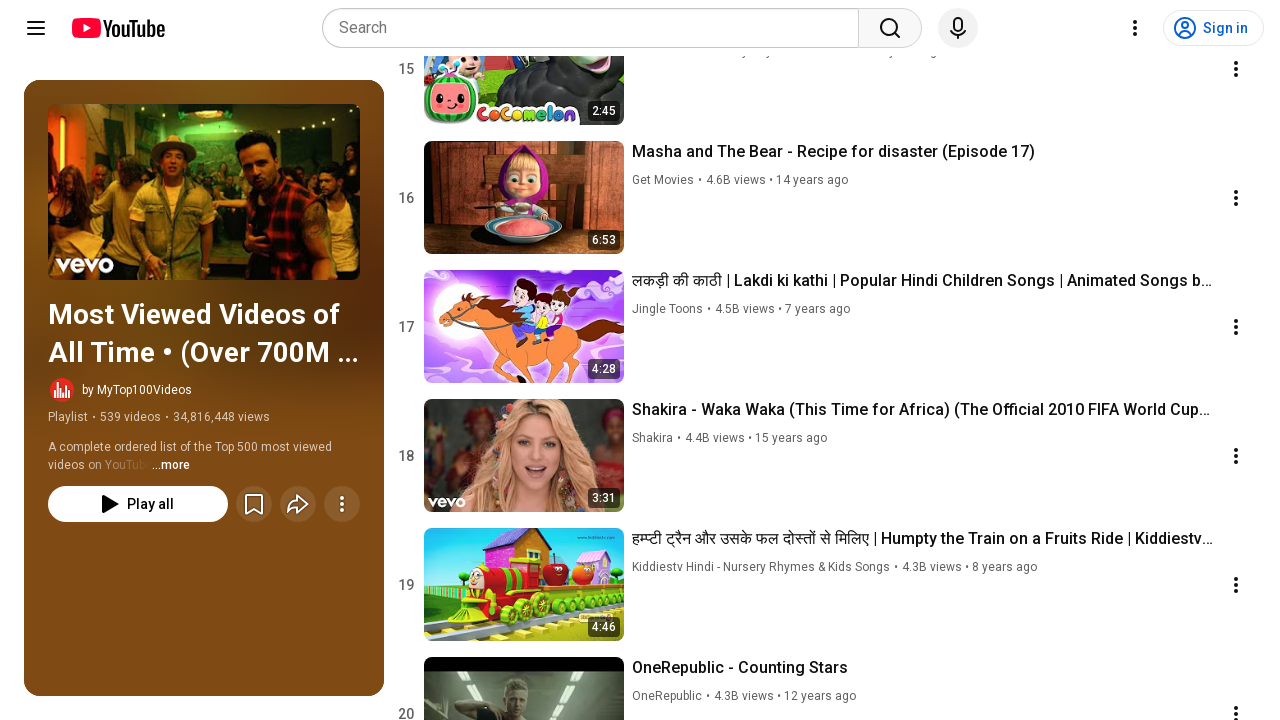

Waited 1 second for videos to load after scroll (iteration 3/95)
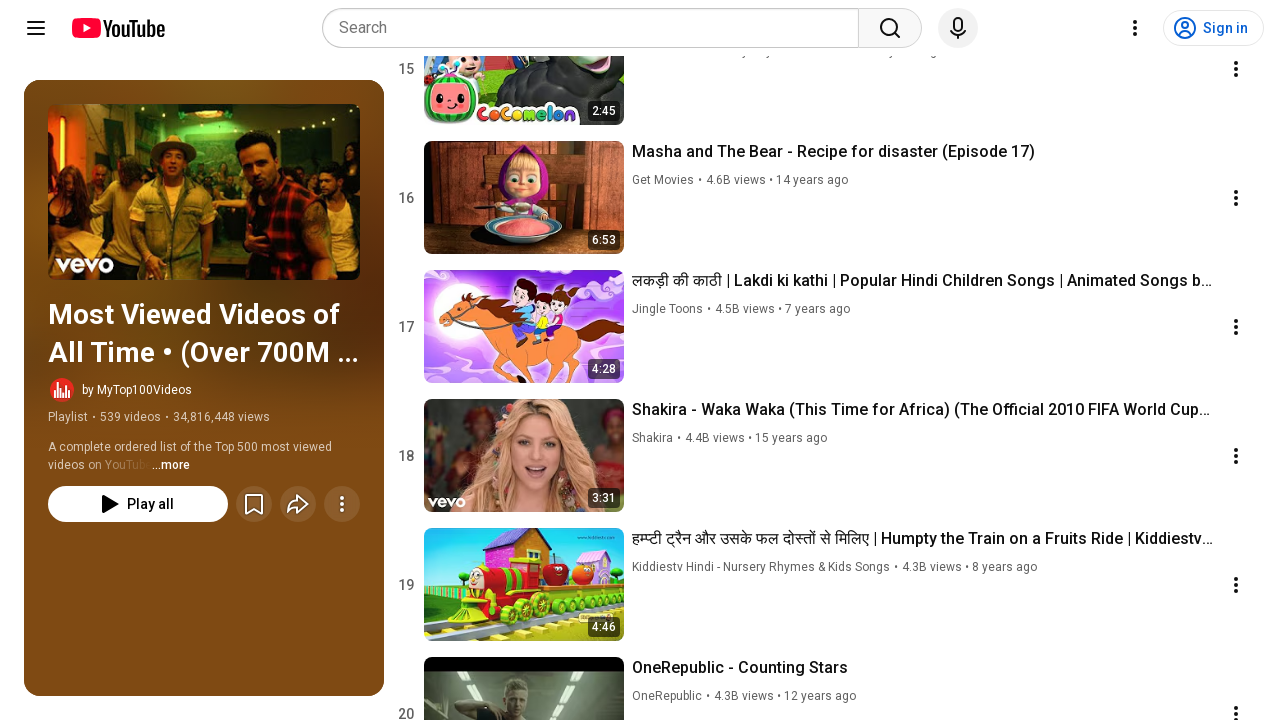

Pressed PageDown to scroll playlist (iteration 4/95)
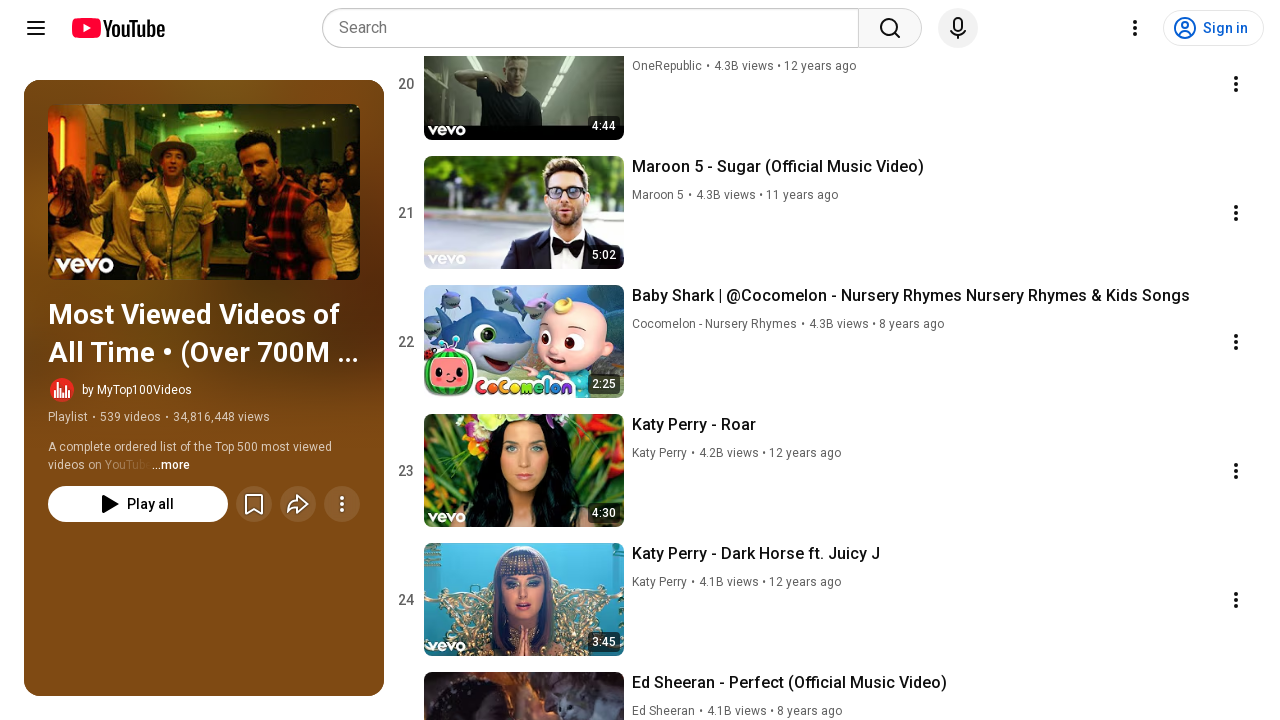

Waited 1 second for videos to load after scroll (iteration 4/95)
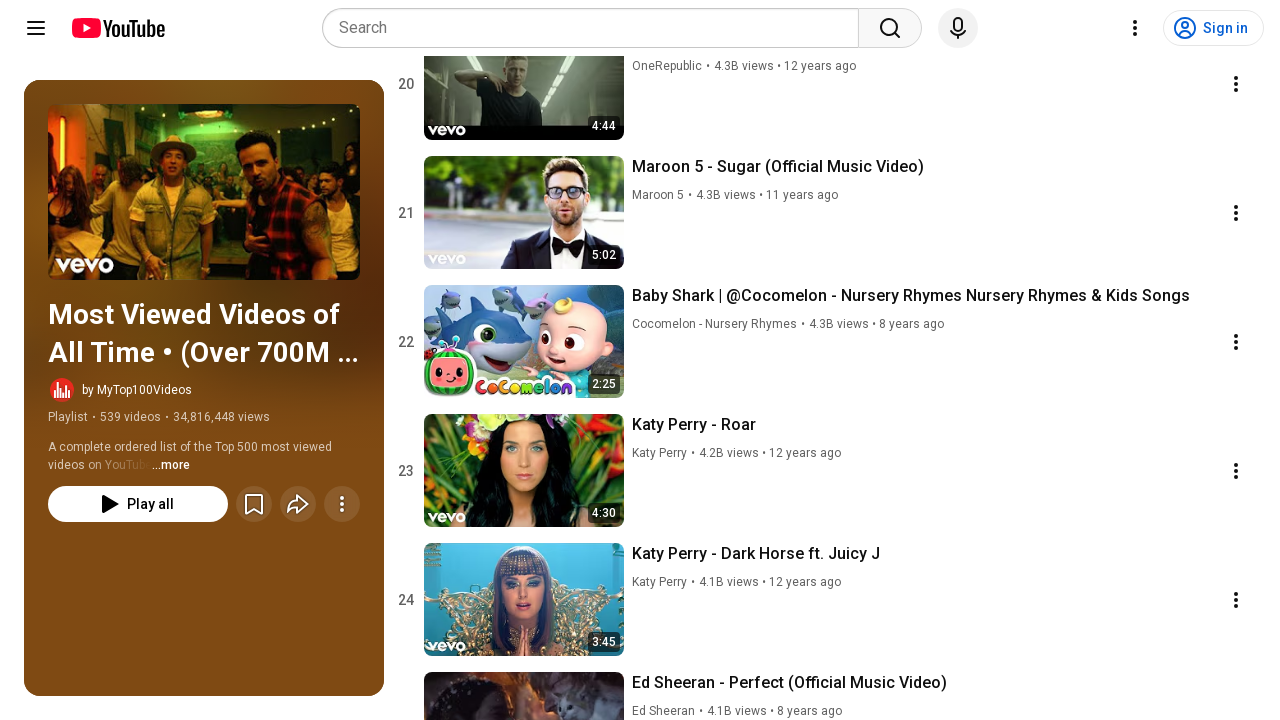

Pressed PageDown to scroll playlist (iteration 5/95)
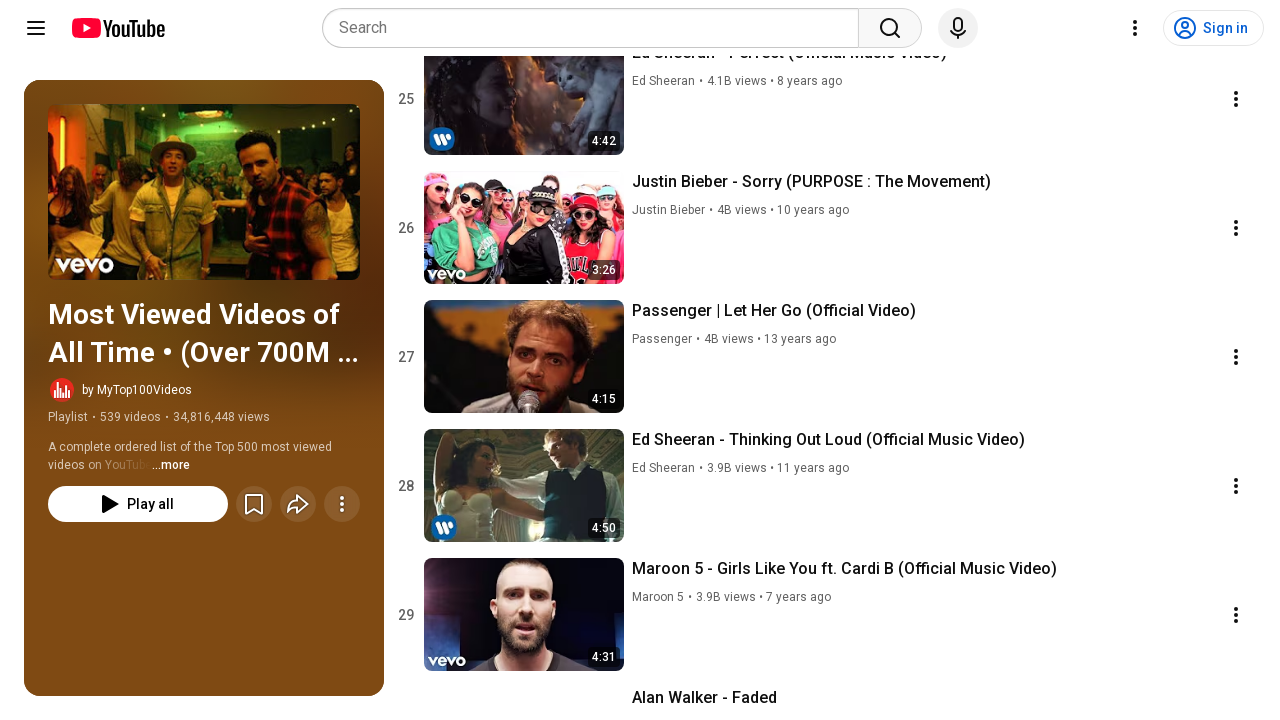

Waited 1 second for videos to load after scroll (iteration 5/95)
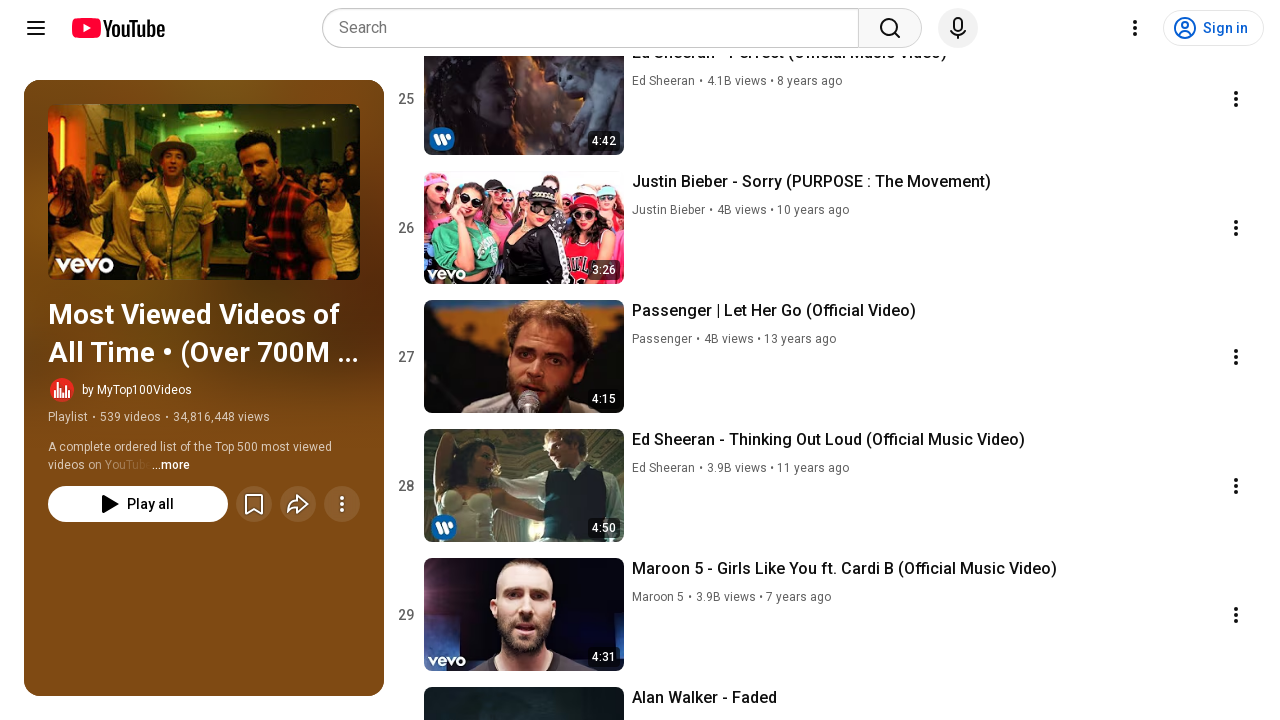

Pressed PageDown to scroll playlist (iteration 6/95)
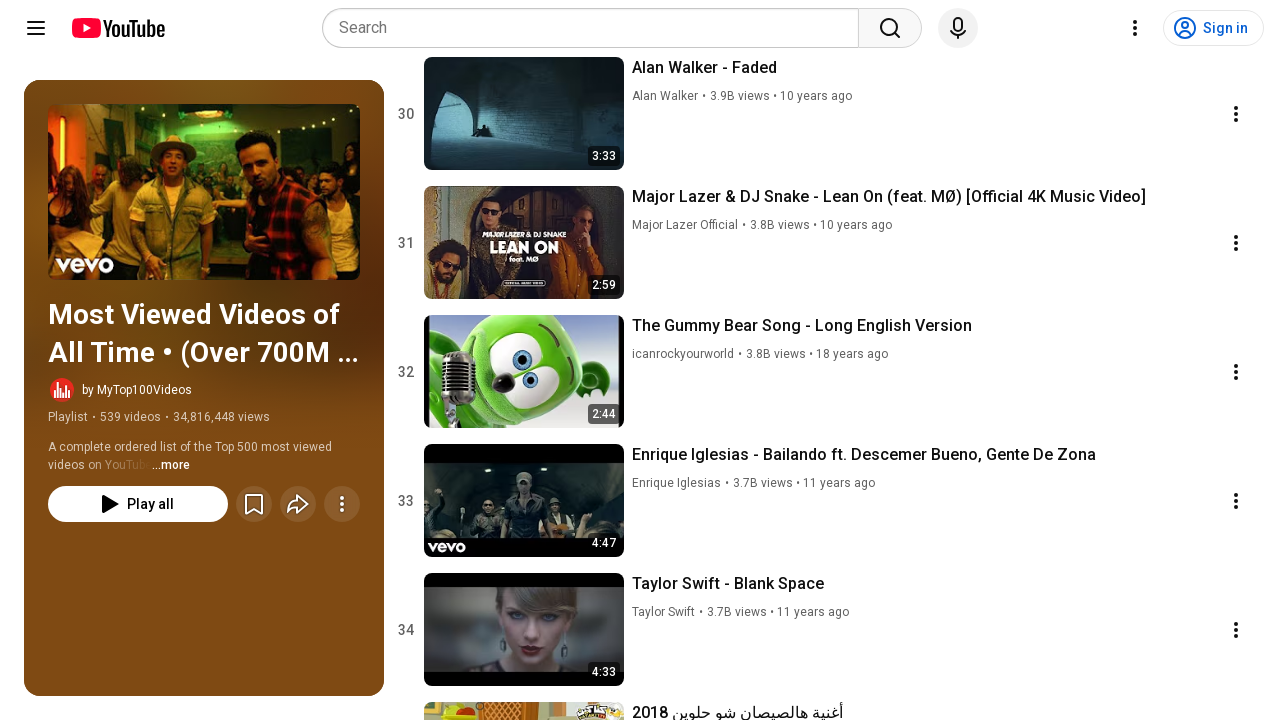

Waited 1 second for videos to load after scroll (iteration 6/95)
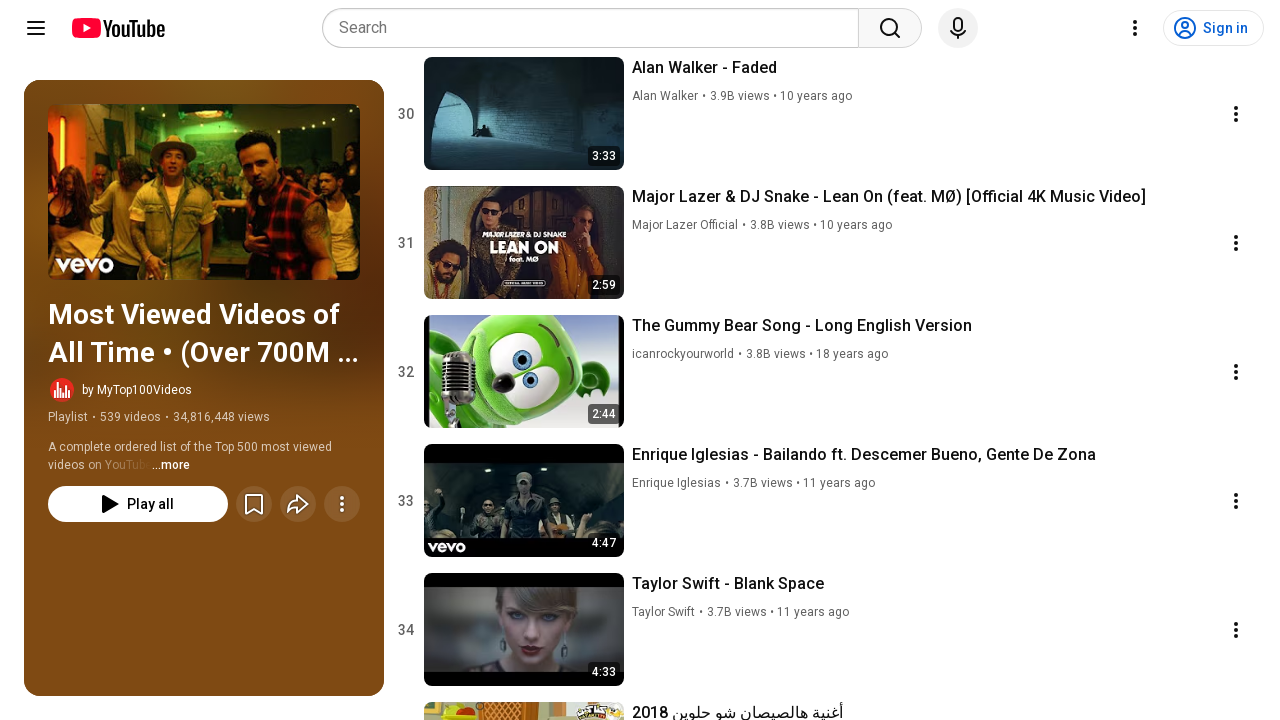

Pressed PageDown to scroll playlist (iteration 7/95)
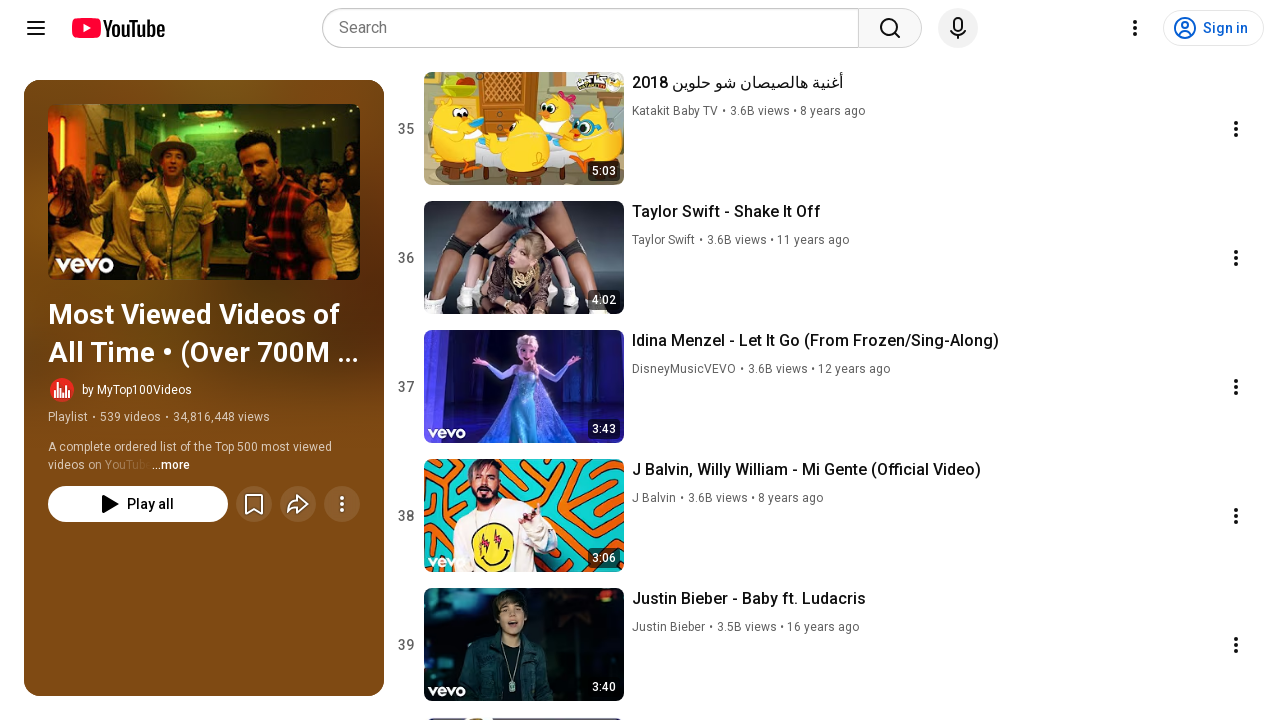

Waited 1 second for videos to load after scroll (iteration 7/95)
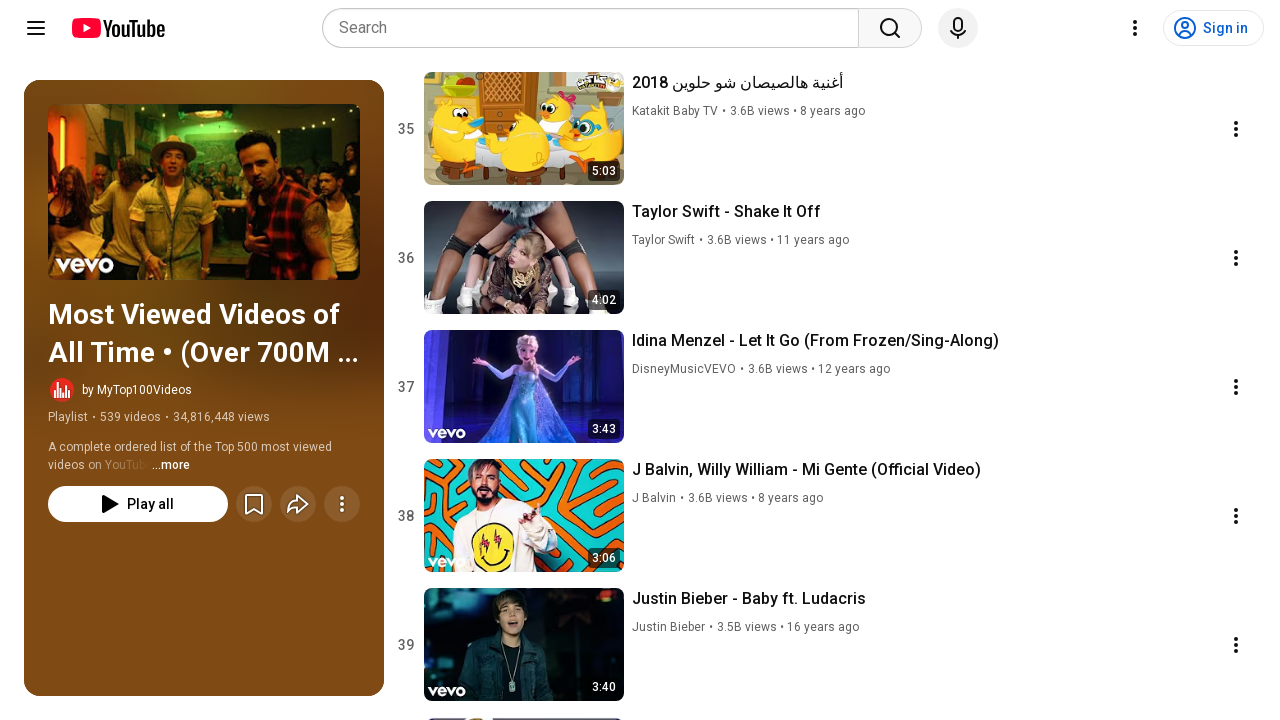

Pressed PageDown to scroll playlist (iteration 8/95)
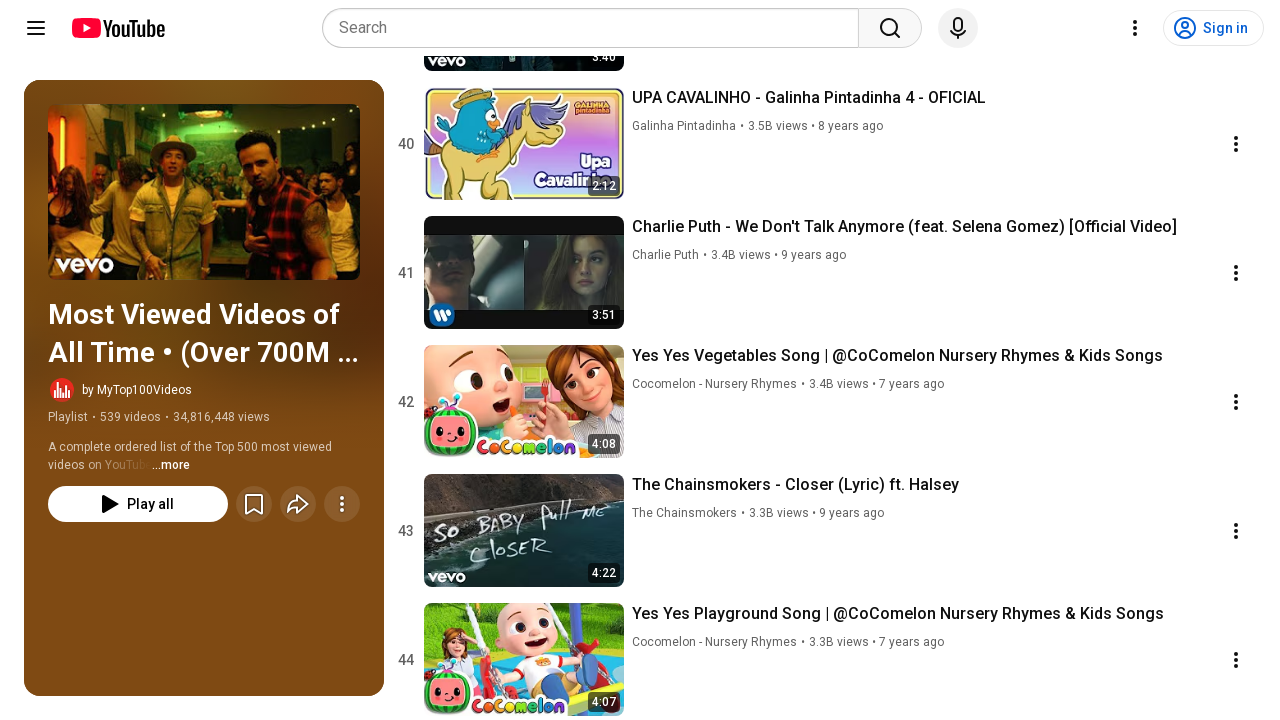

Waited 1 second for videos to load after scroll (iteration 8/95)
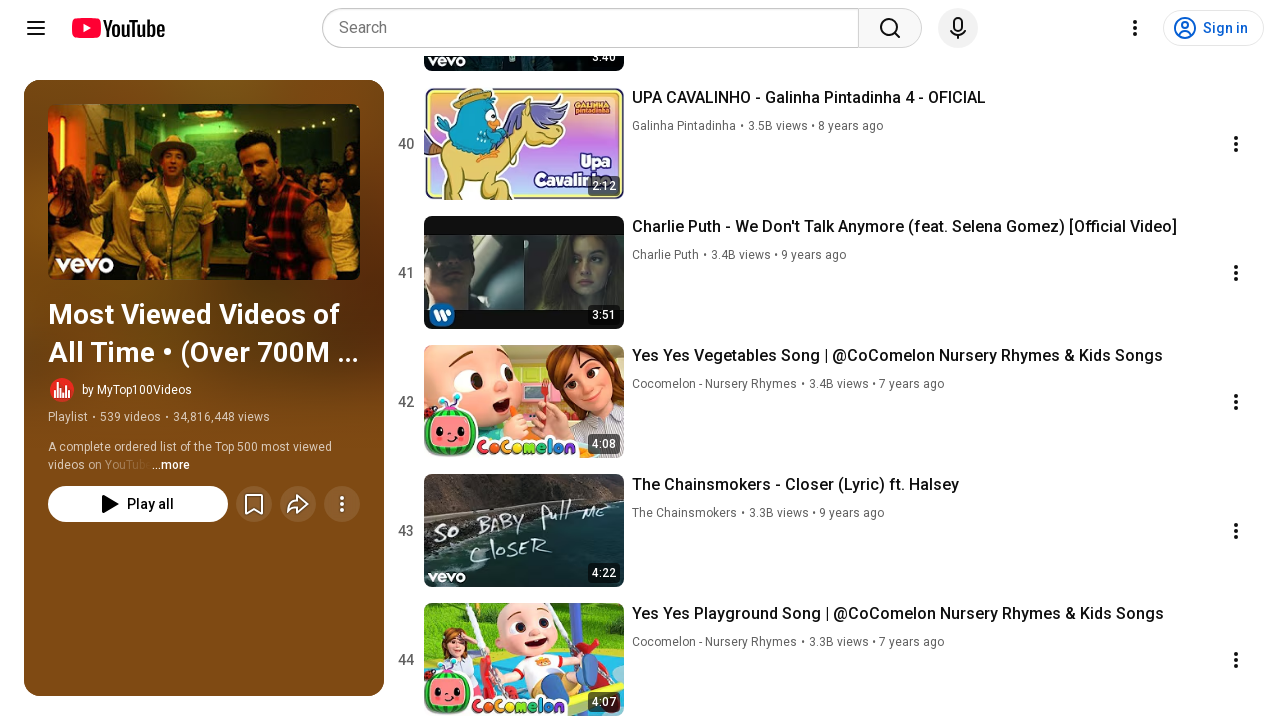

Pressed PageDown to scroll playlist (iteration 9/95)
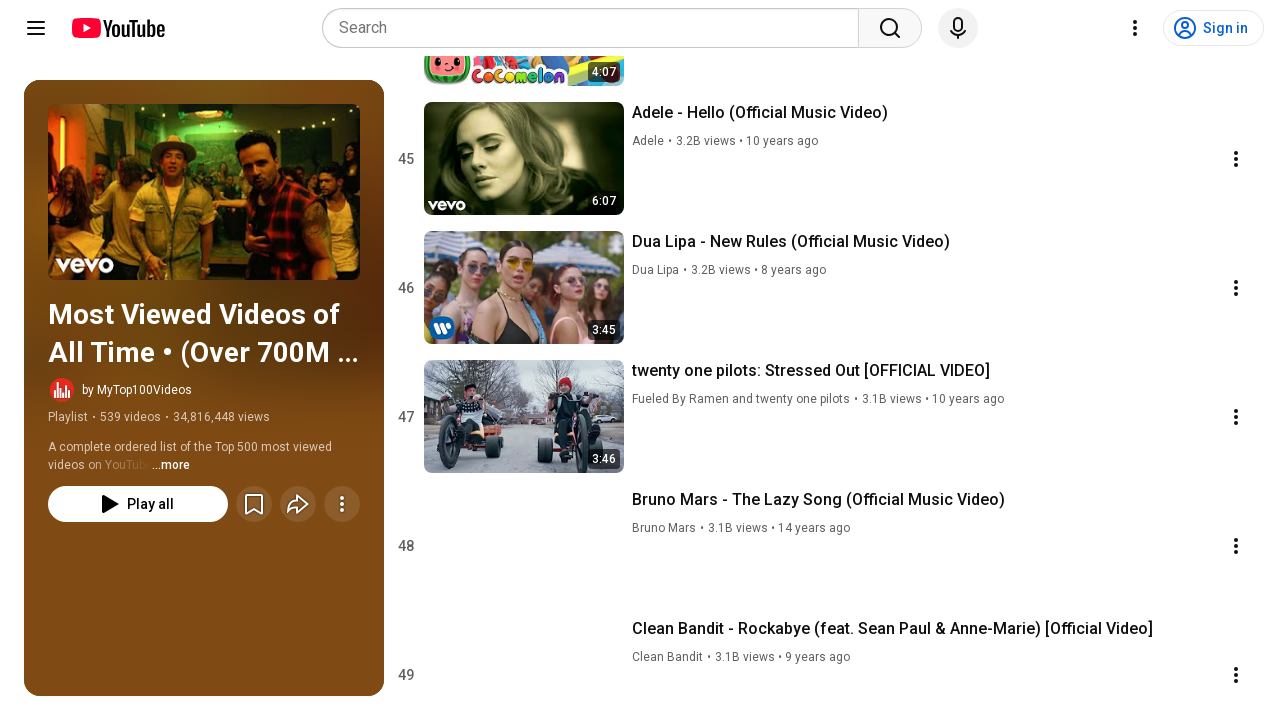

Waited 1 second for videos to load after scroll (iteration 9/95)
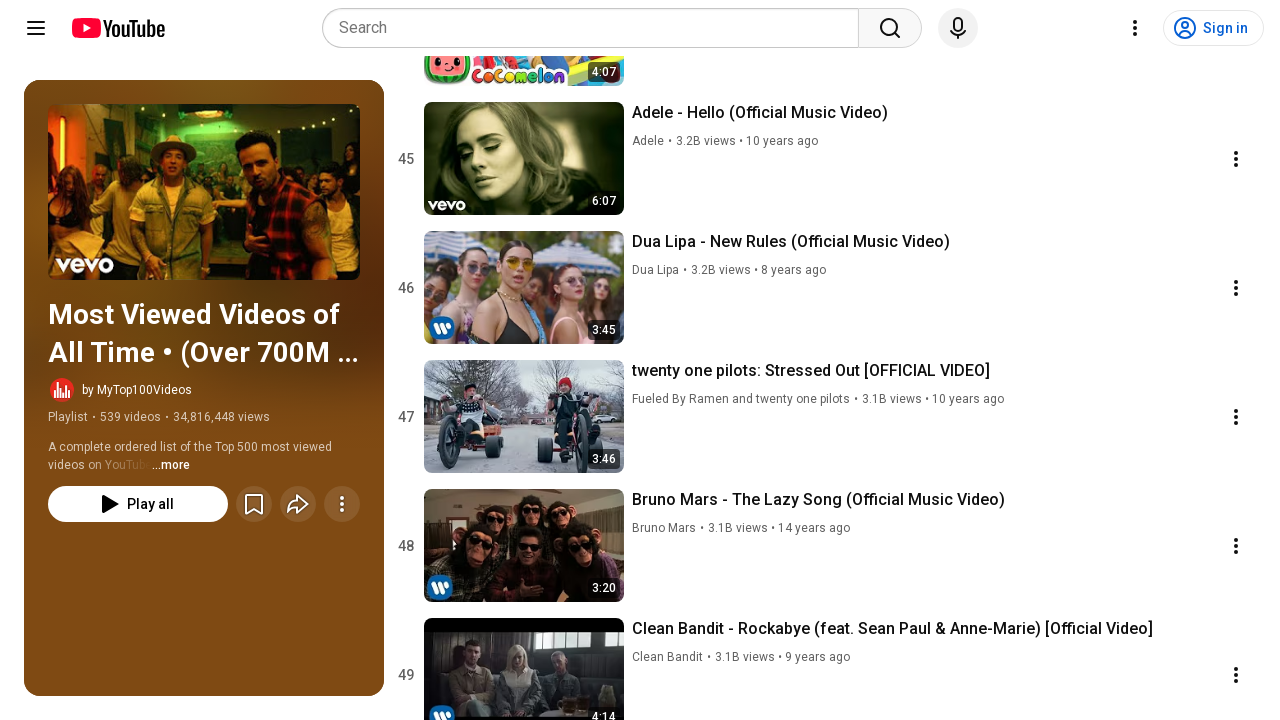

Pressed PageDown to scroll playlist (iteration 10/95)
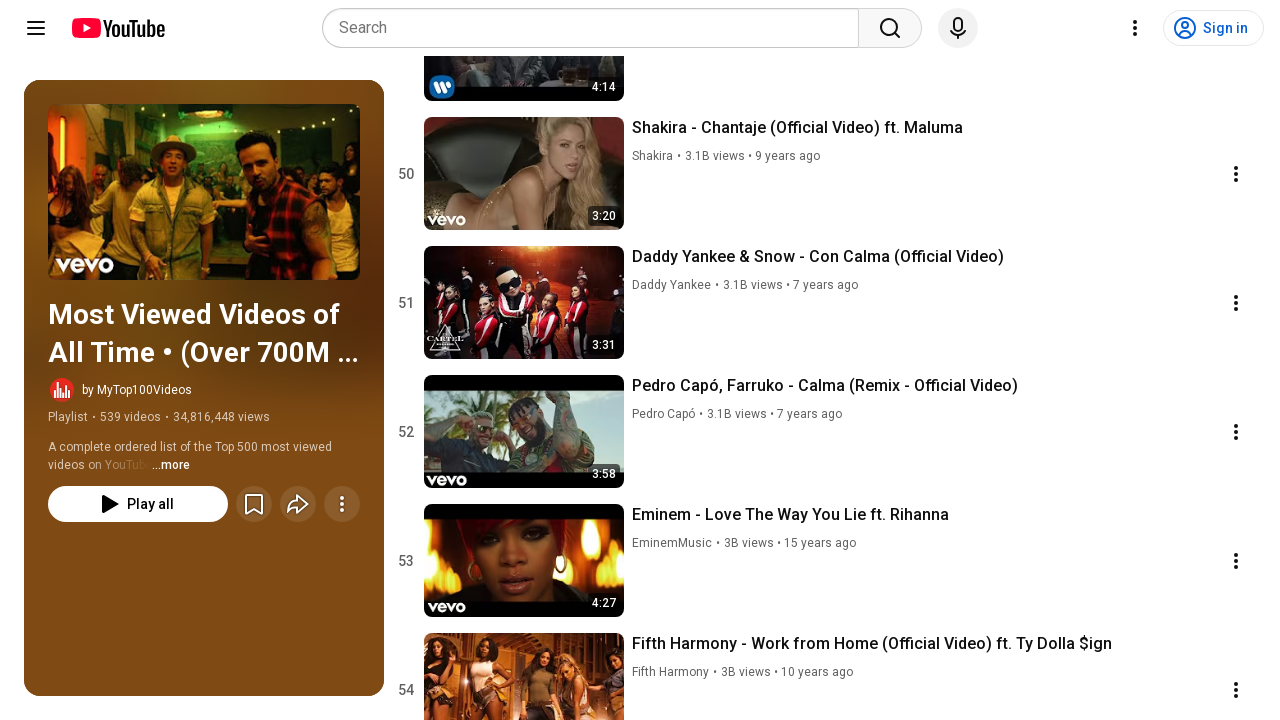

Waited 1 second for videos to load after scroll (iteration 10/95)
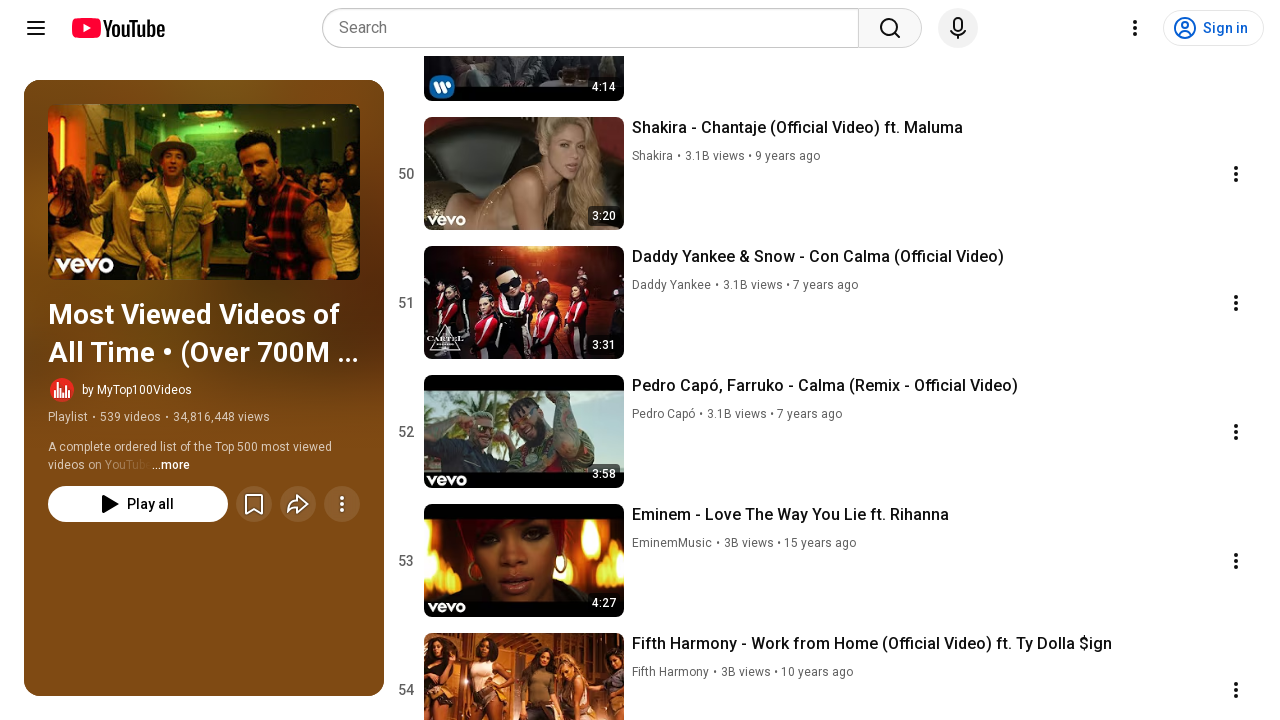

Pressed PageDown to scroll playlist (iteration 11/95)
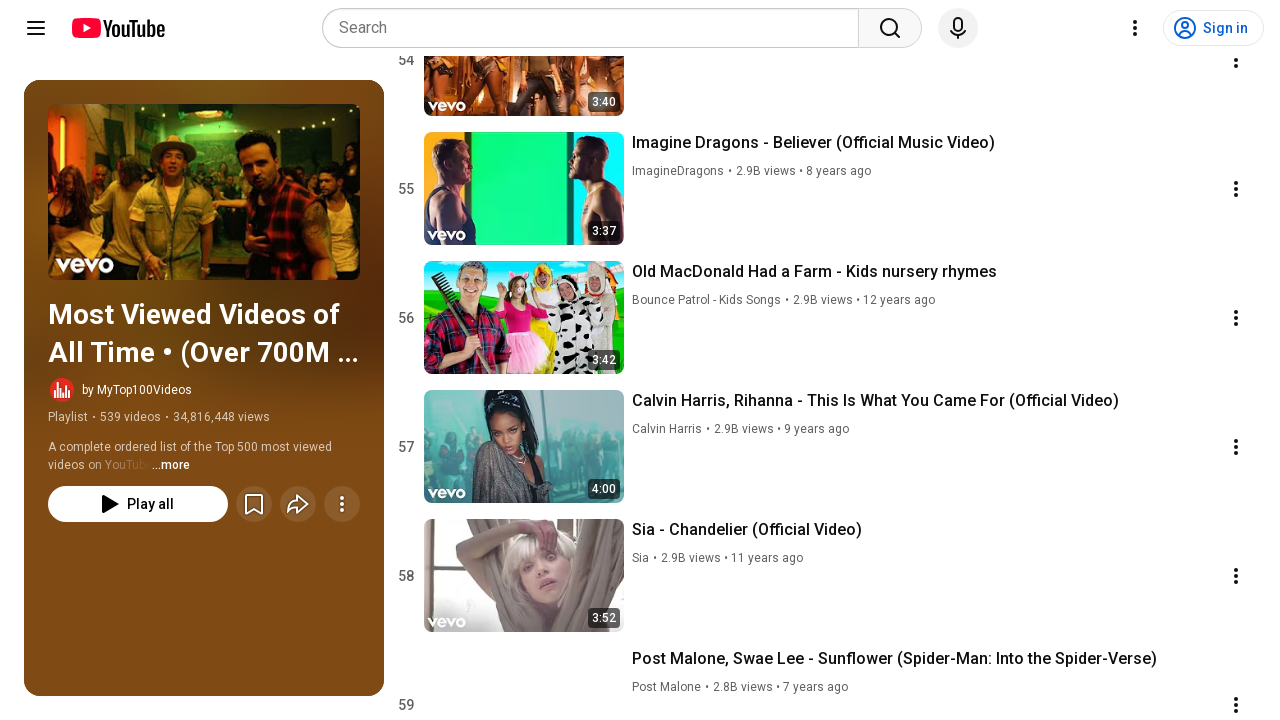

Waited 1 second for videos to load after scroll (iteration 11/95)
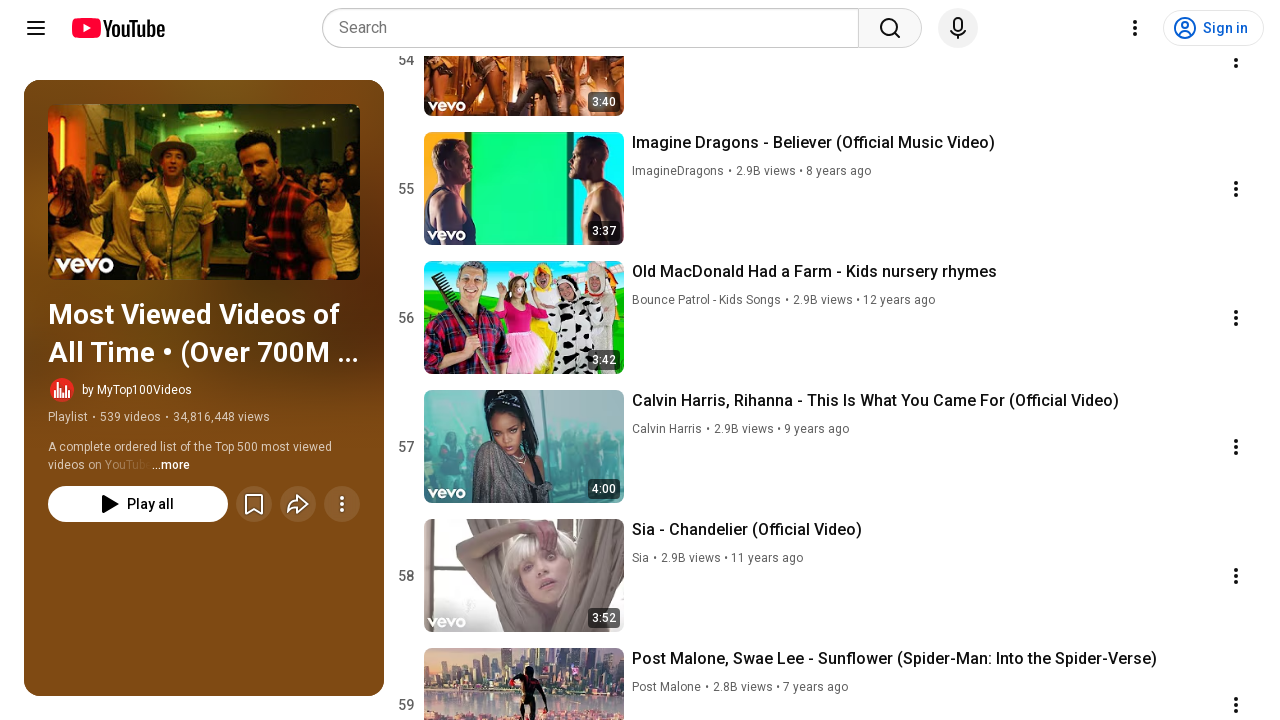

Pressed PageDown to scroll playlist (iteration 12/95)
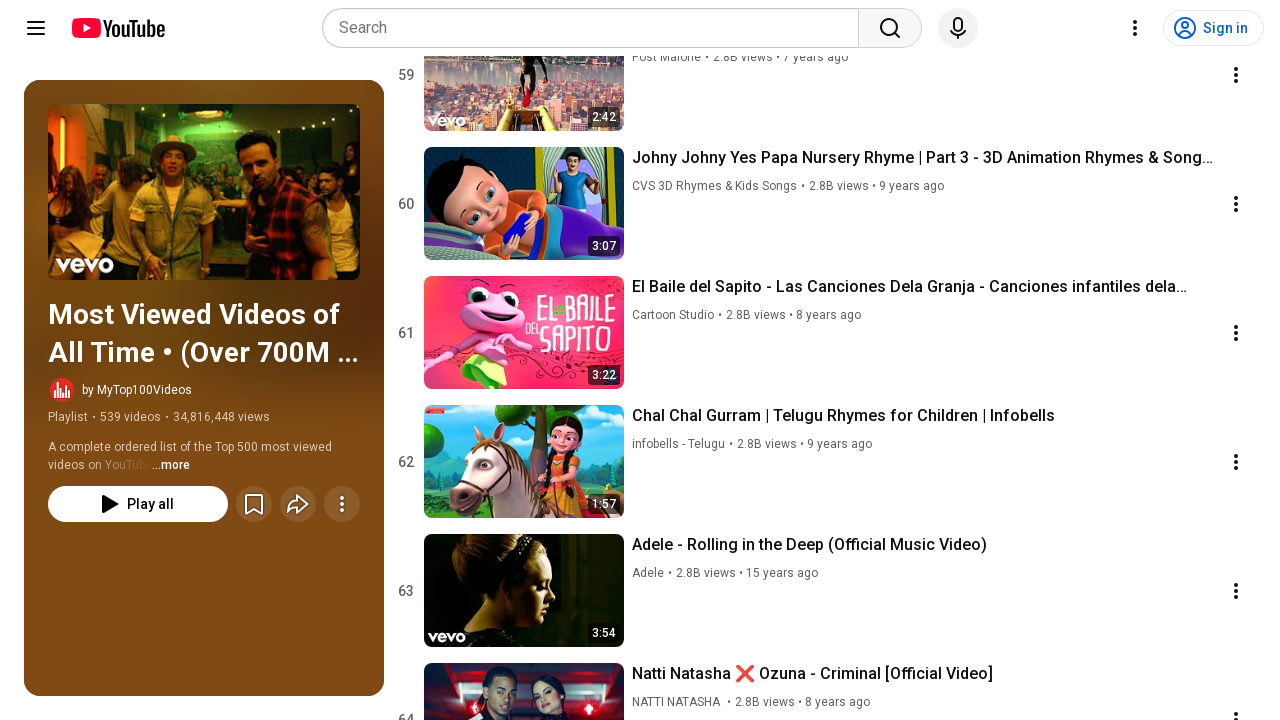

Waited 1 second for videos to load after scroll (iteration 12/95)
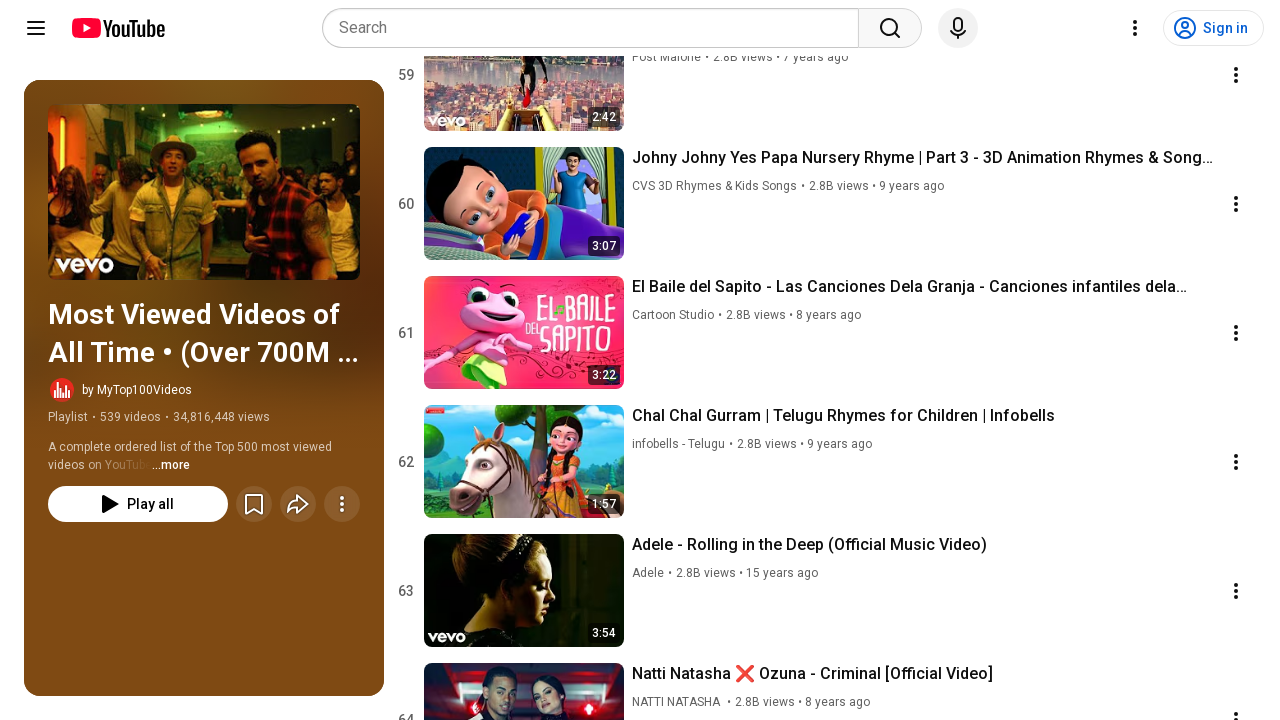

Pressed PageDown to scroll playlist (iteration 13/95)
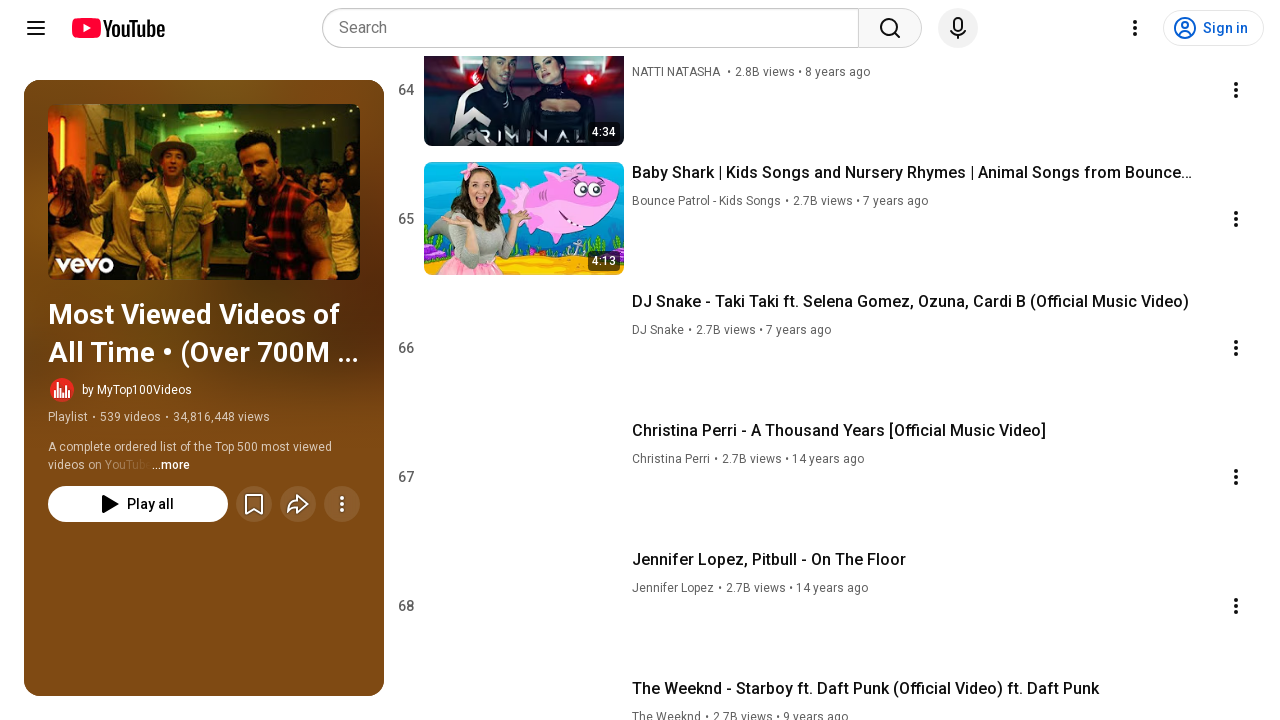

Waited 1 second for videos to load after scroll (iteration 13/95)
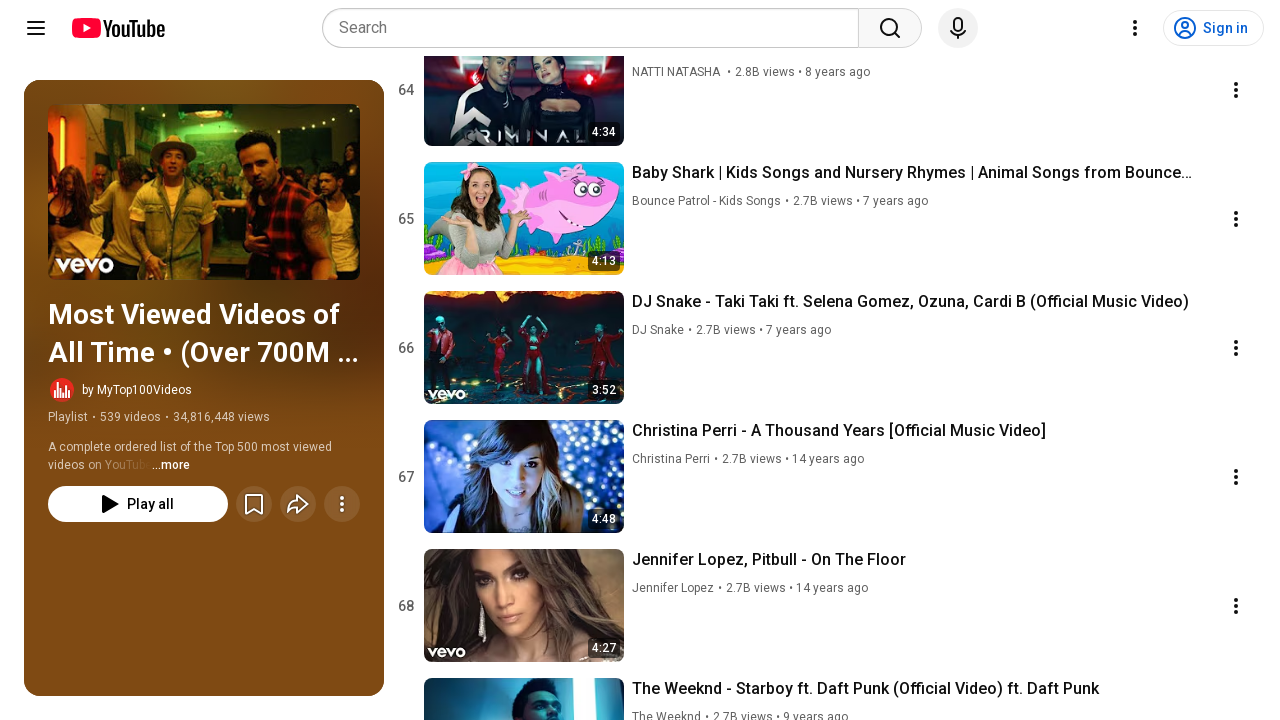

Pressed PageDown to scroll playlist (iteration 14/95)
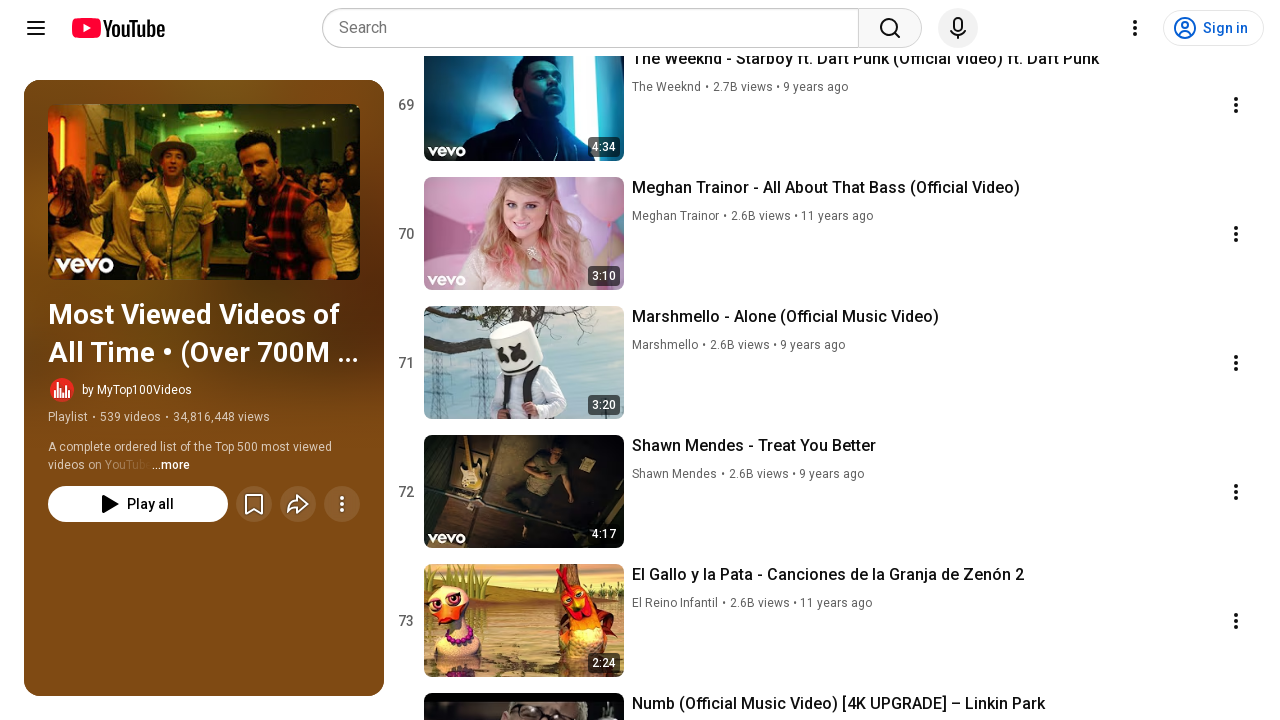

Waited 1 second for videos to load after scroll (iteration 14/95)
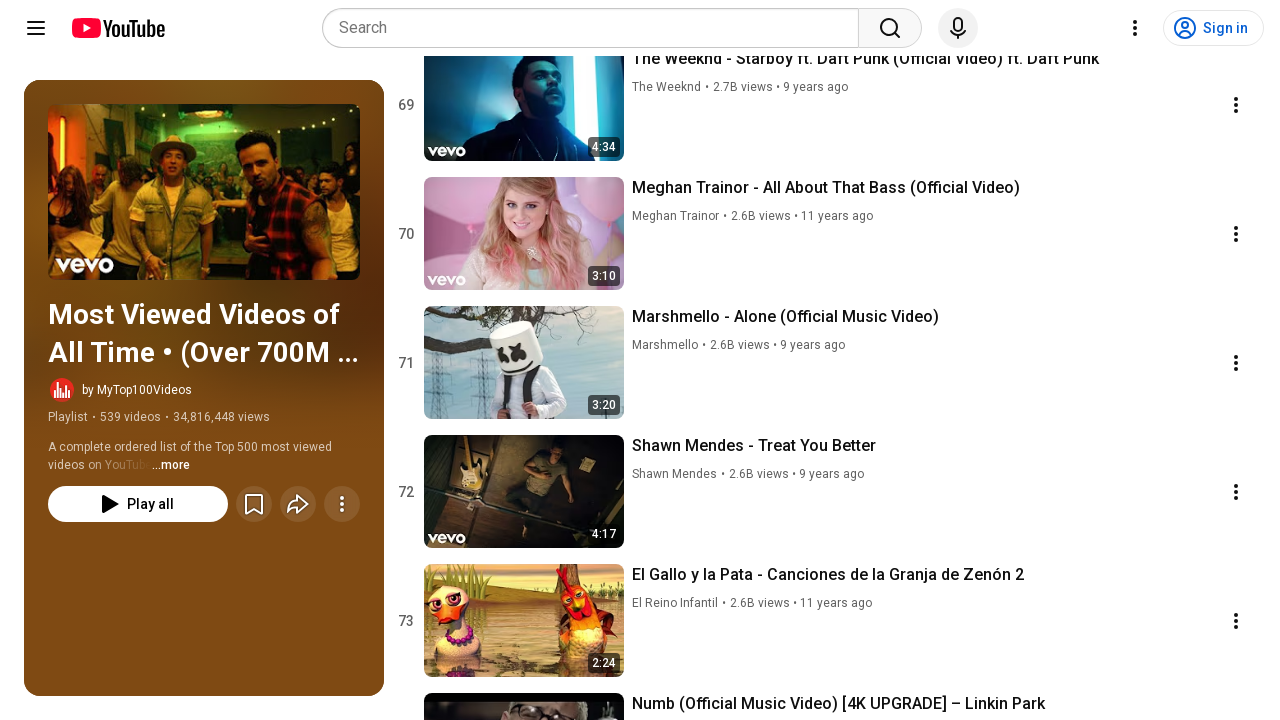

Pressed PageDown to scroll playlist (iteration 15/95)
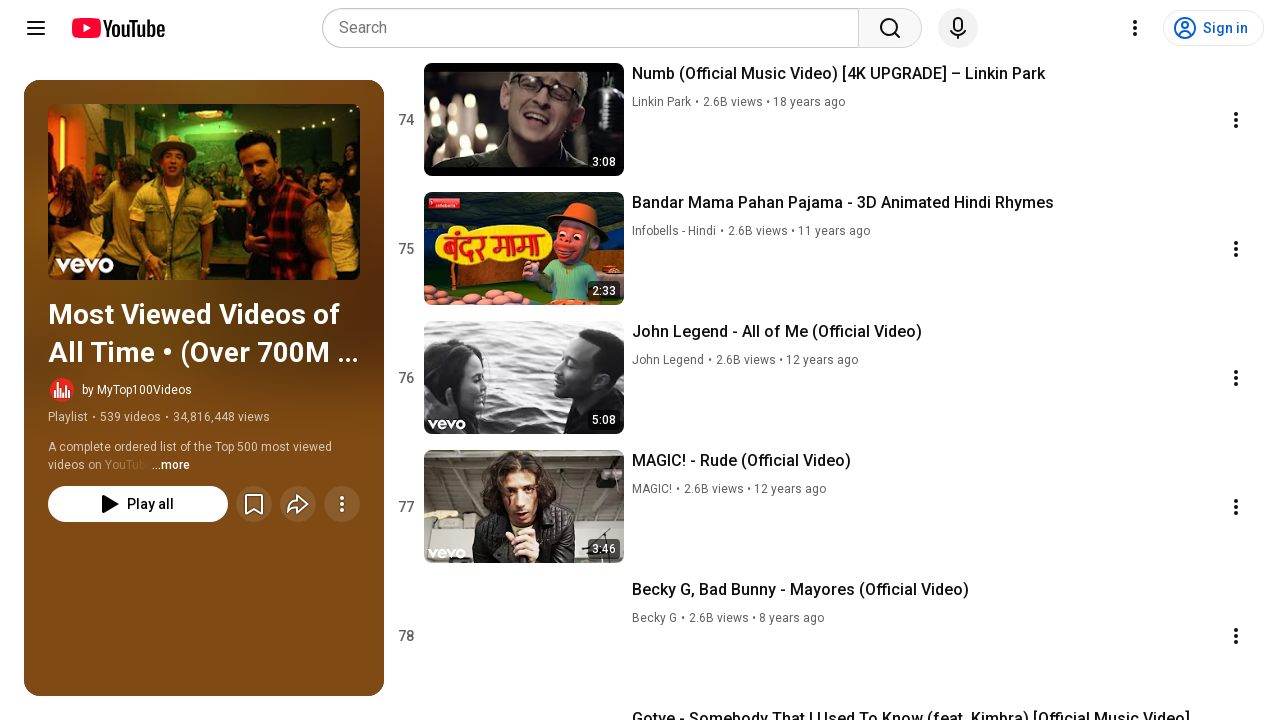

Waited 1 second for videos to load after scroll (iteration 15/95)
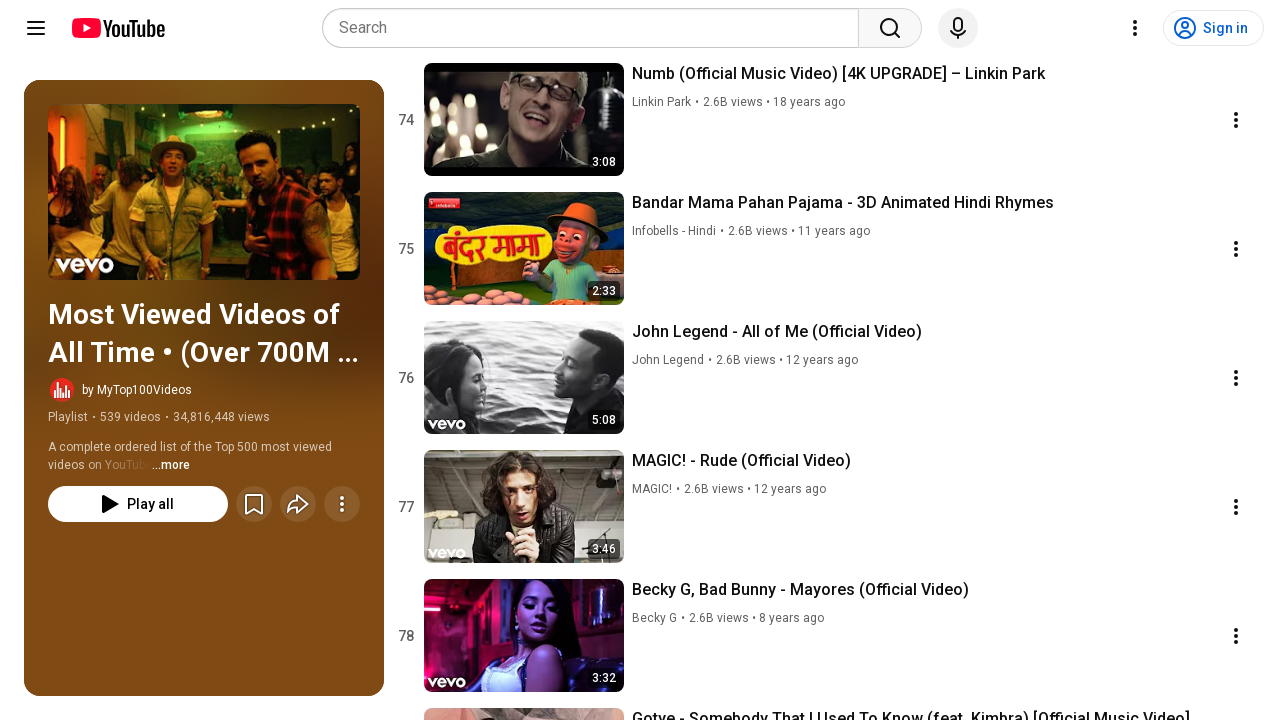

Pressed PageDown to scroll playlist (iteration 16/95)
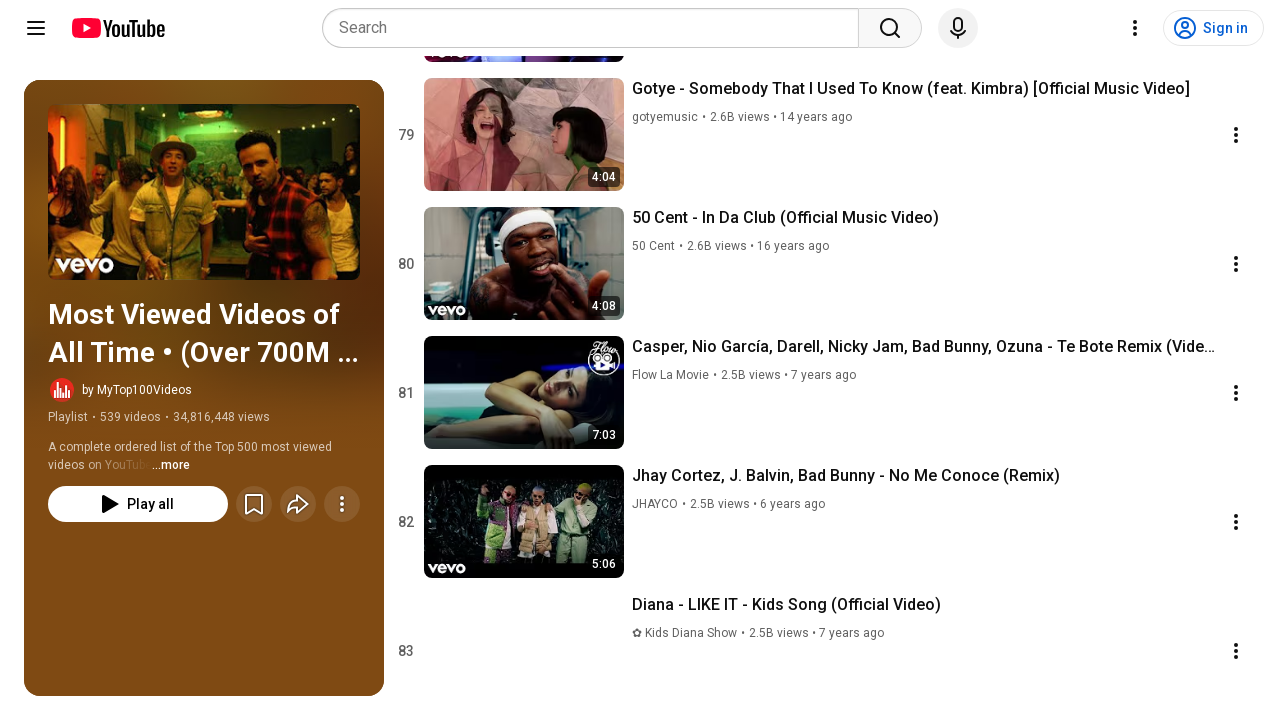

Waited 1 second for videos to load after scroll (iteration 16/95)
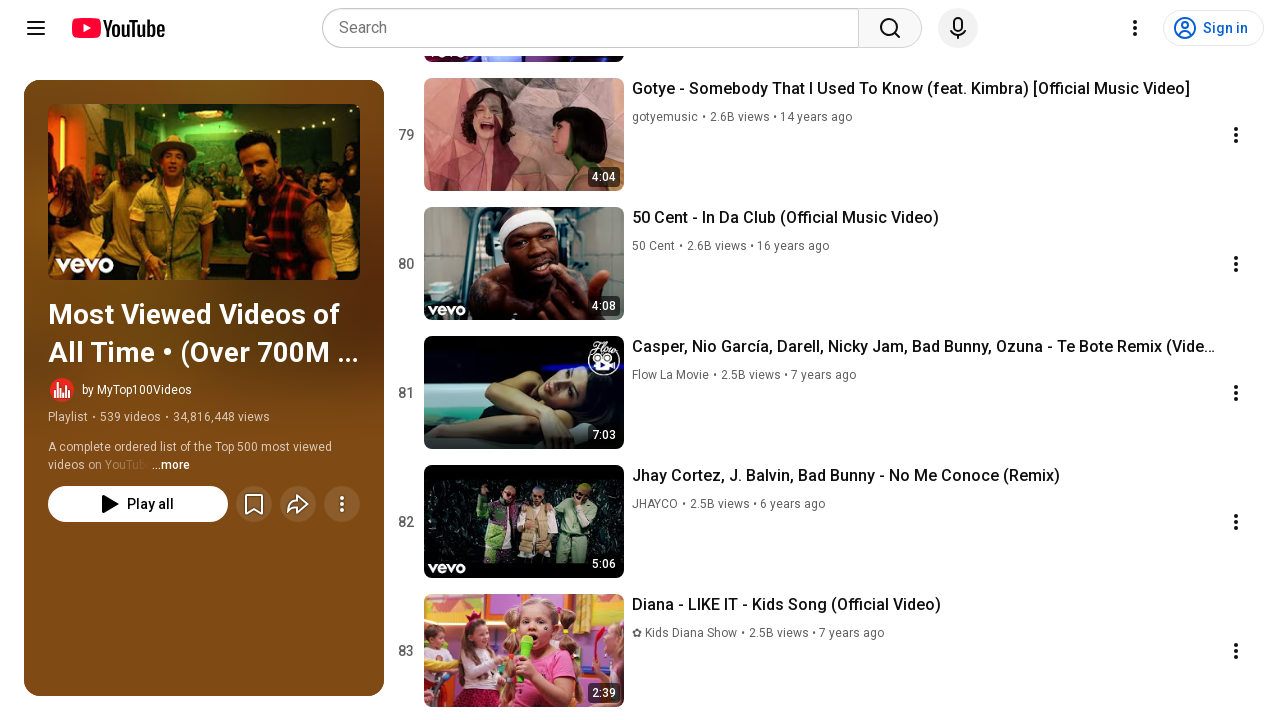

Pressed PageDown to scroll playlist (iteration 17/95)
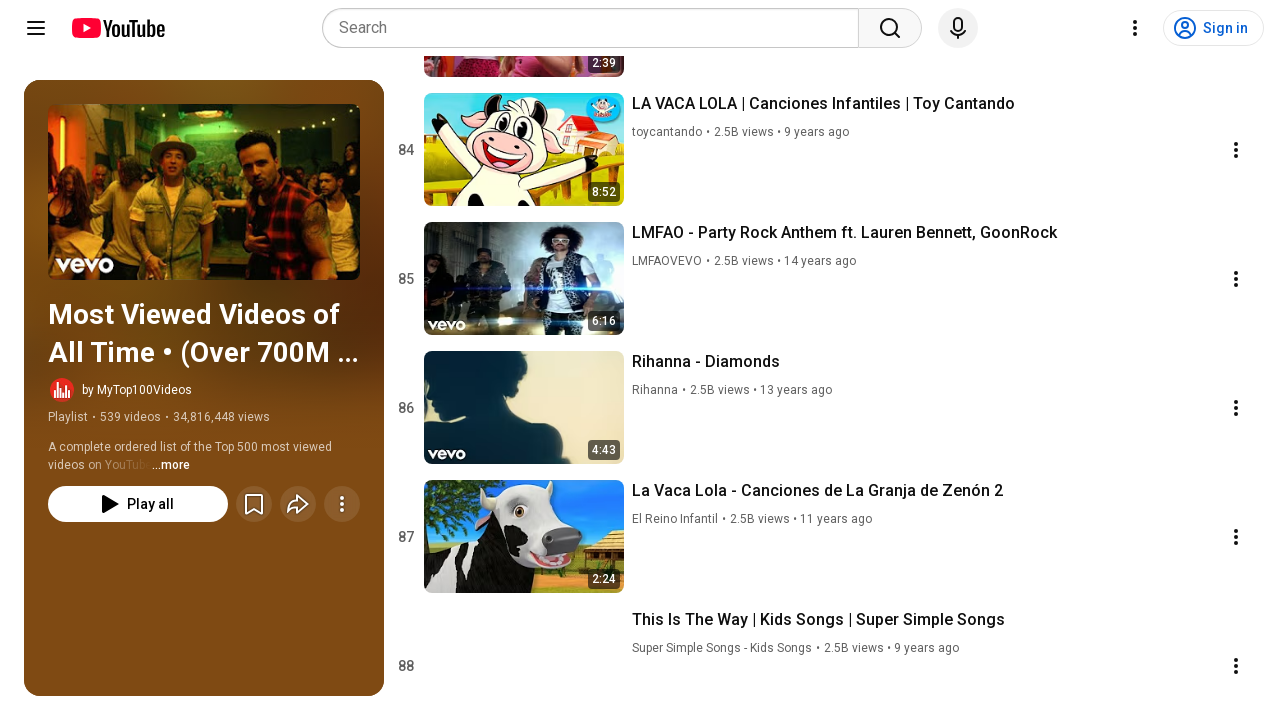

Waited 1 second for videos to load after scroll (iteration 17/95)
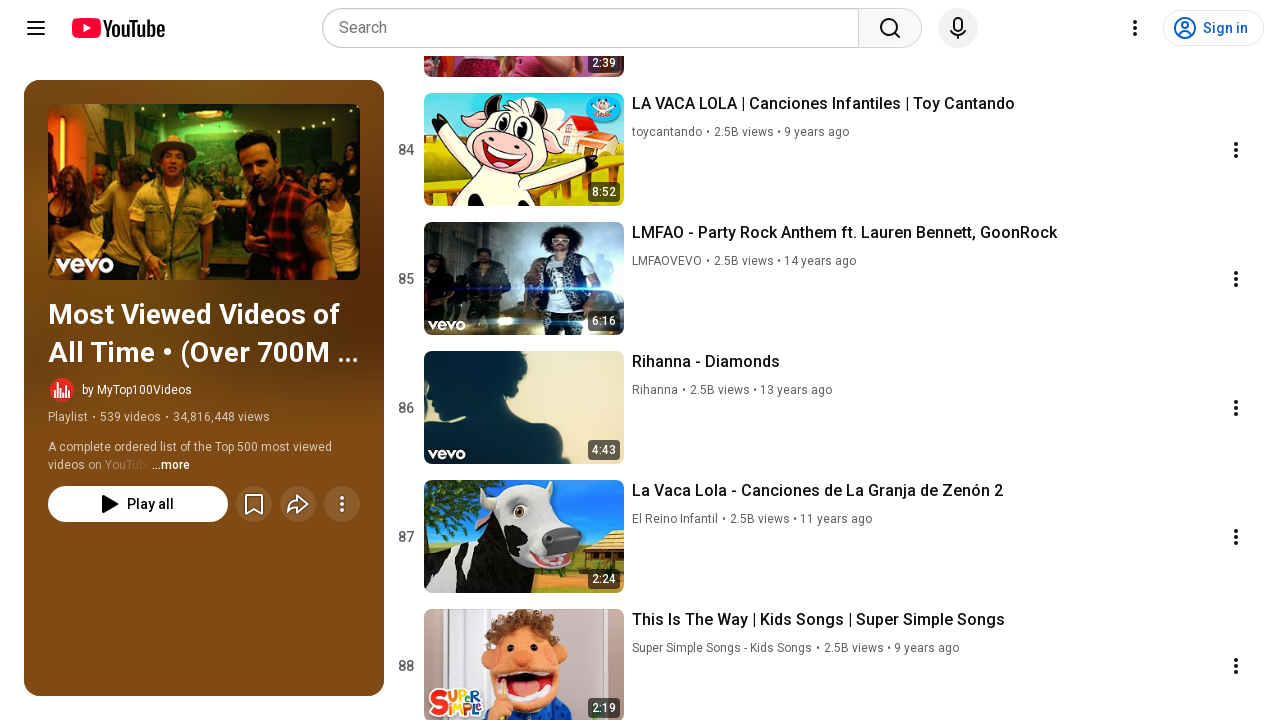

Pressed PageDown to scroll playlist (iteration 18/95)
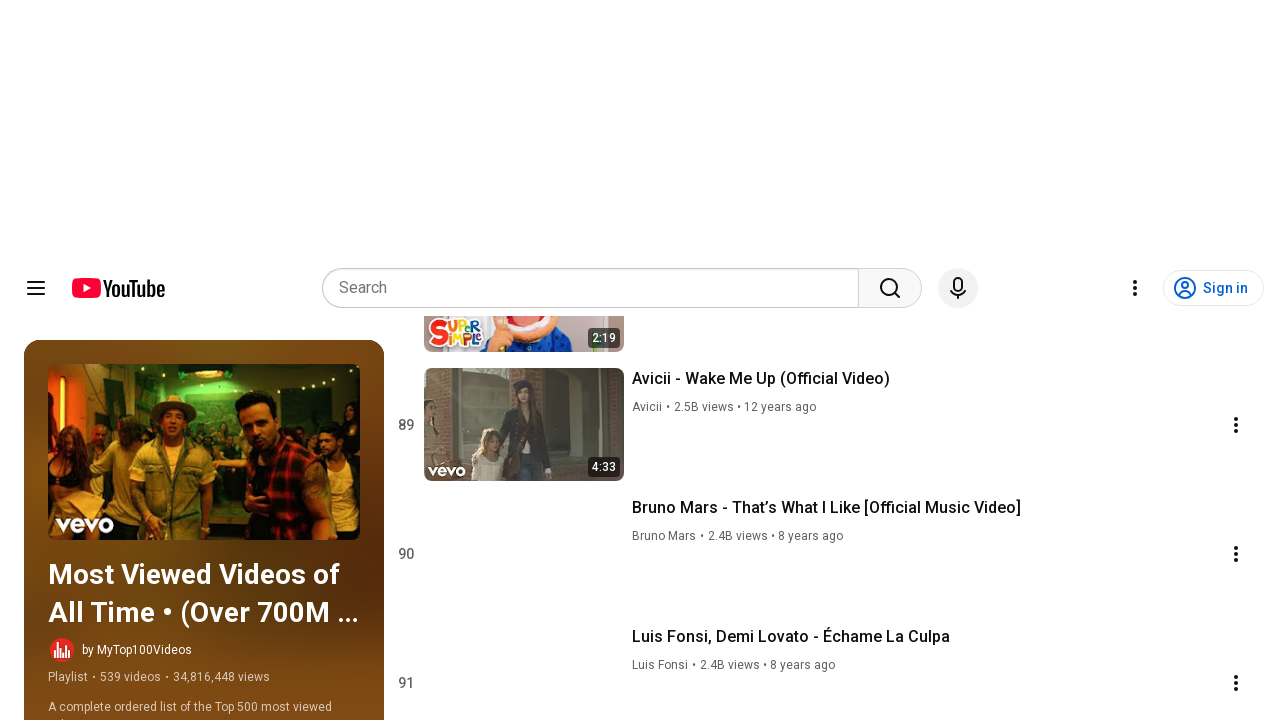

Waited 1 second for videos to load after scroll (iteration 18/95)
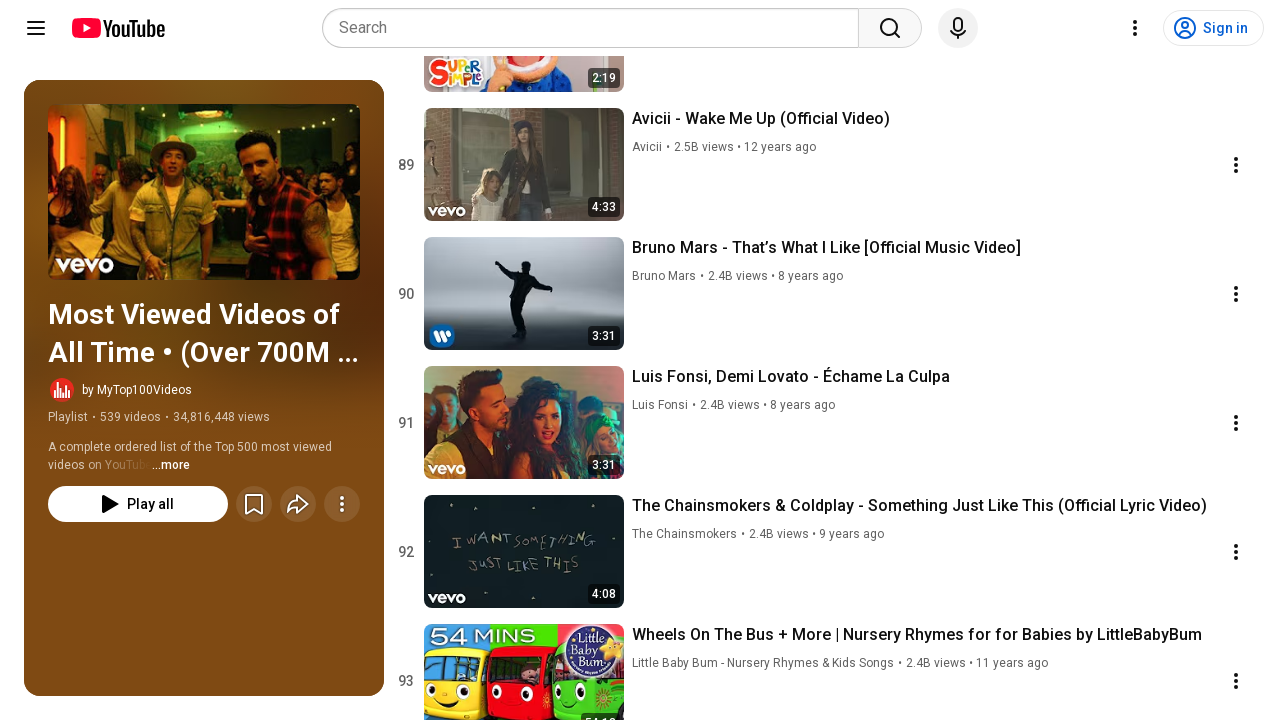

Pressed PageDown to scroll playlist (iteration 19/95)
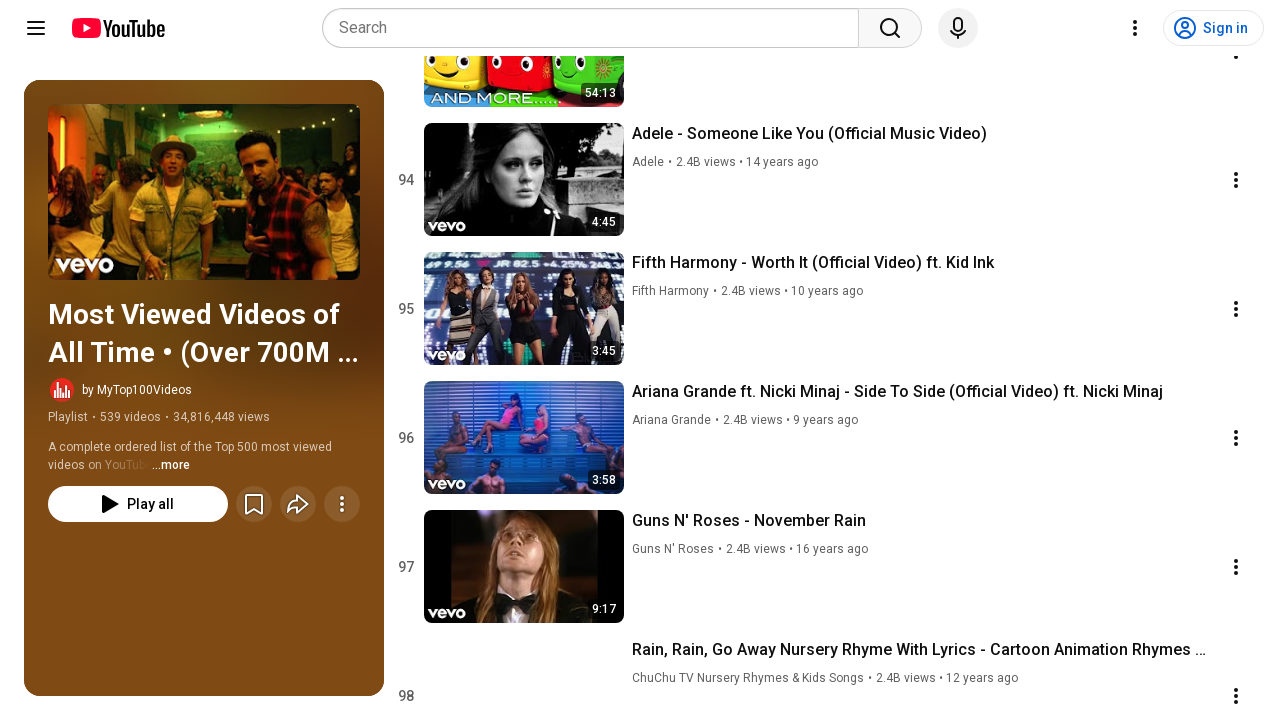

Waited 1 second for videos to load after scroll (iteration 19/95)
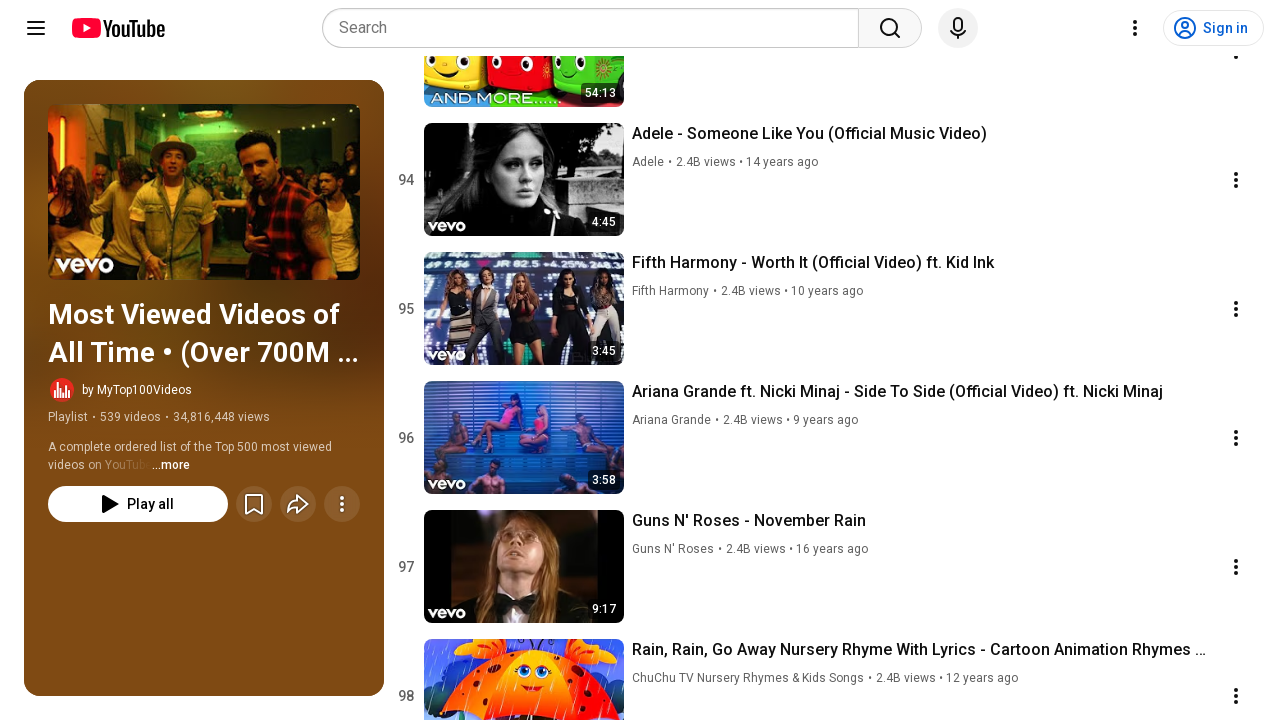

Pressed PageDown to scroll playlist (iteration 20/95)
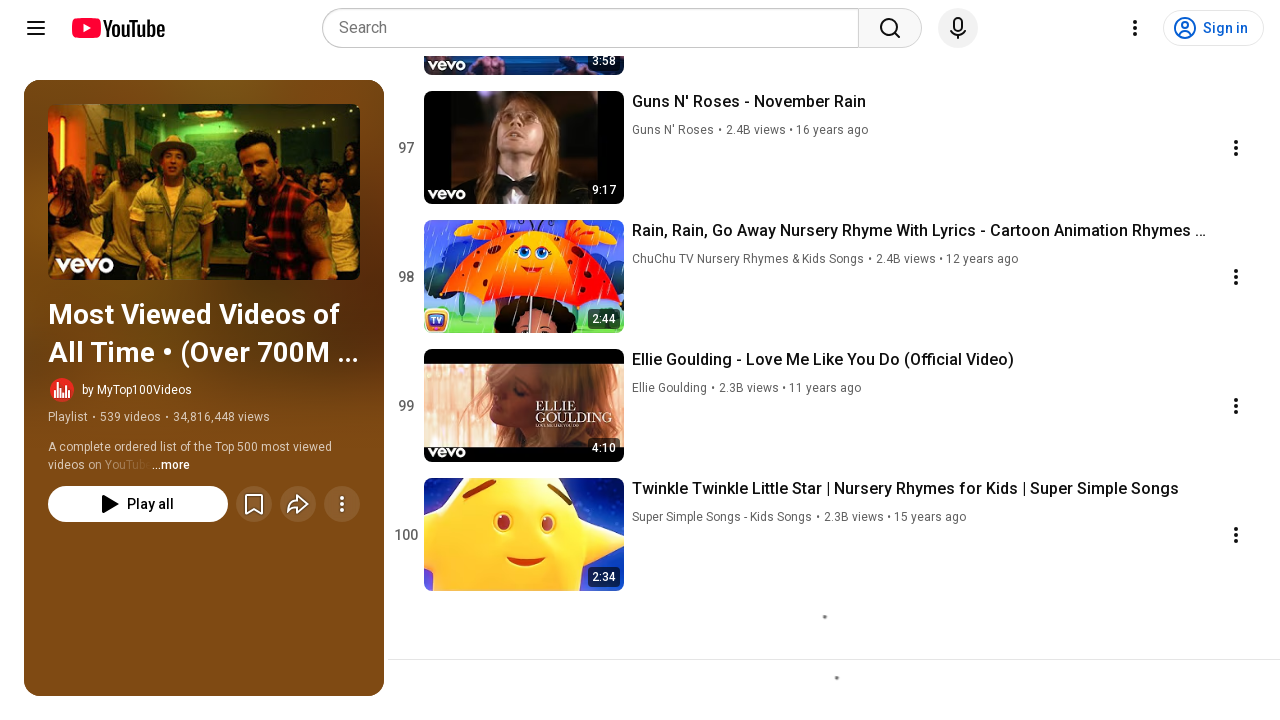

Waited 1 second for videos to load after scroll (iteration 20/95)
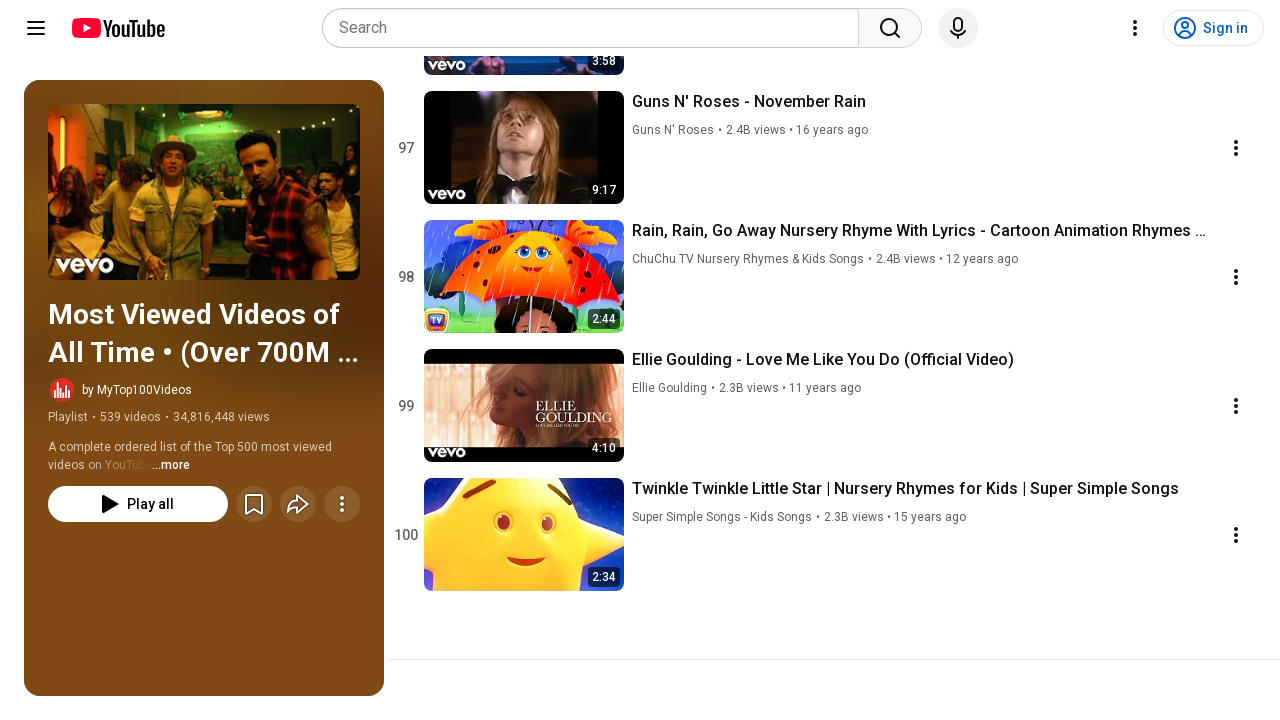

Pressed PageDown to scroll playlist (iteration 21/95)
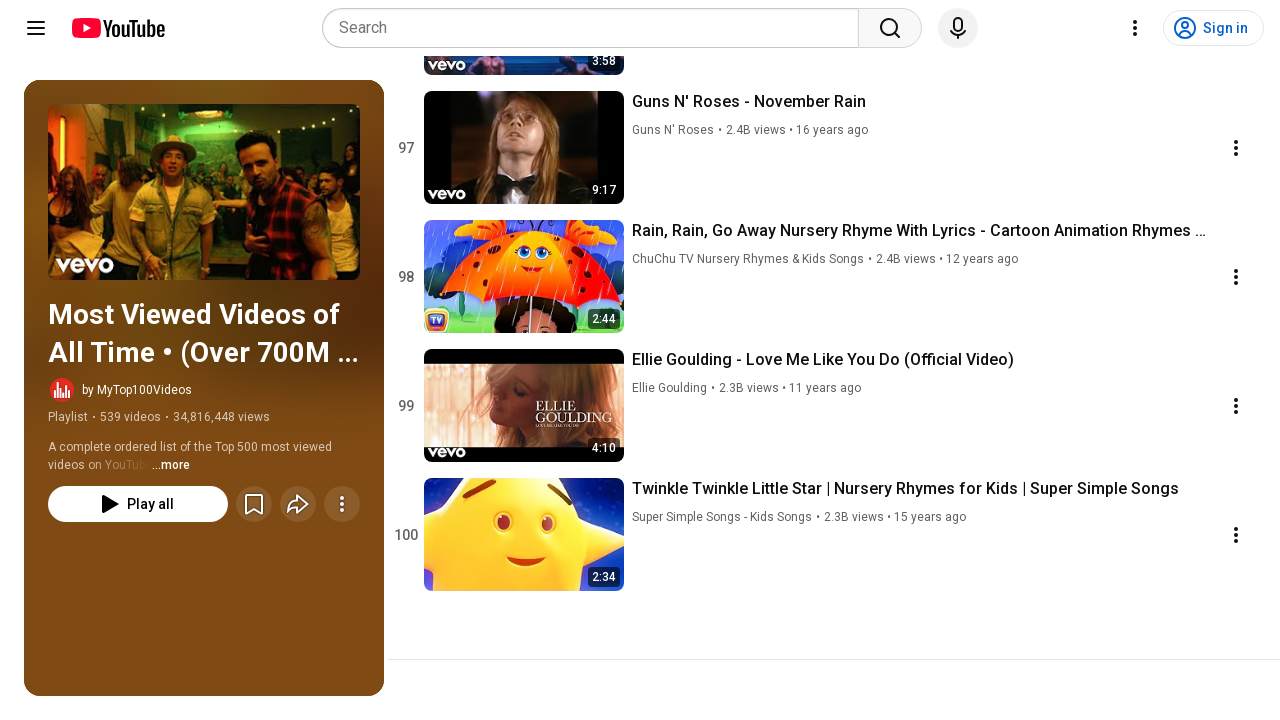

Waited 1 second for videos to load after scroll (iteration 21/95)
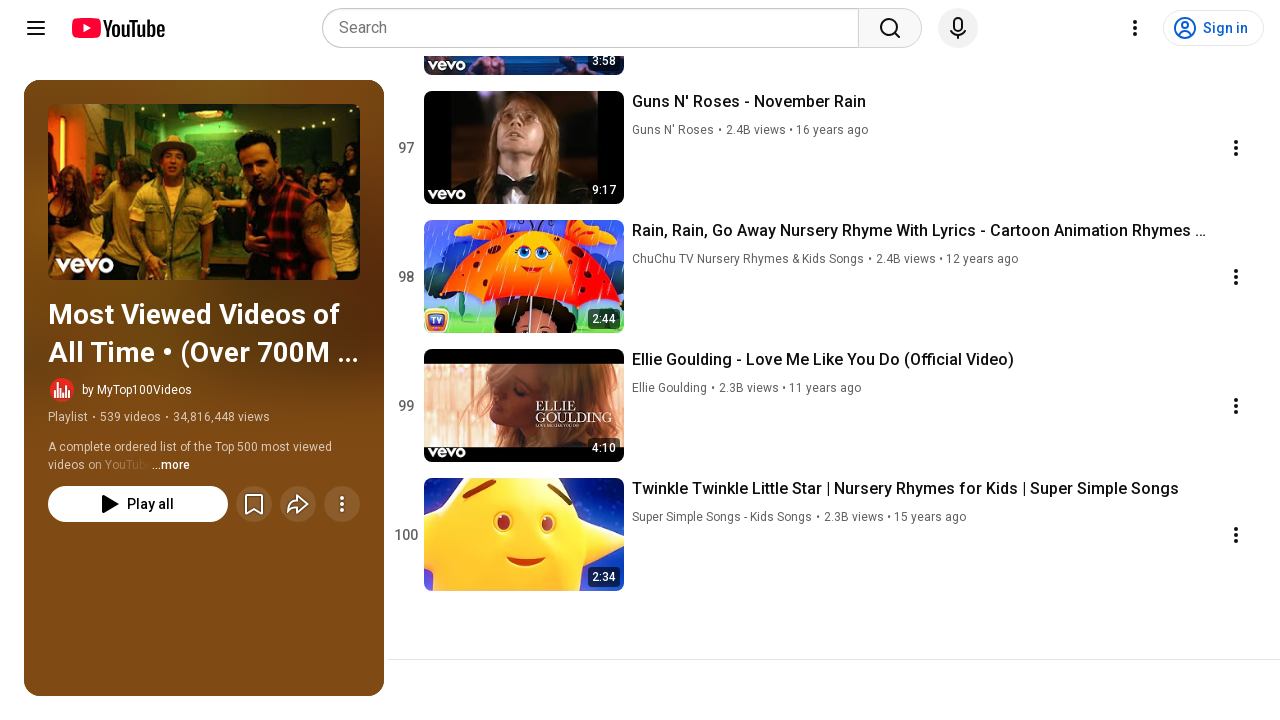

Pressed PageDown to scroll playlist (iteration 22/95)
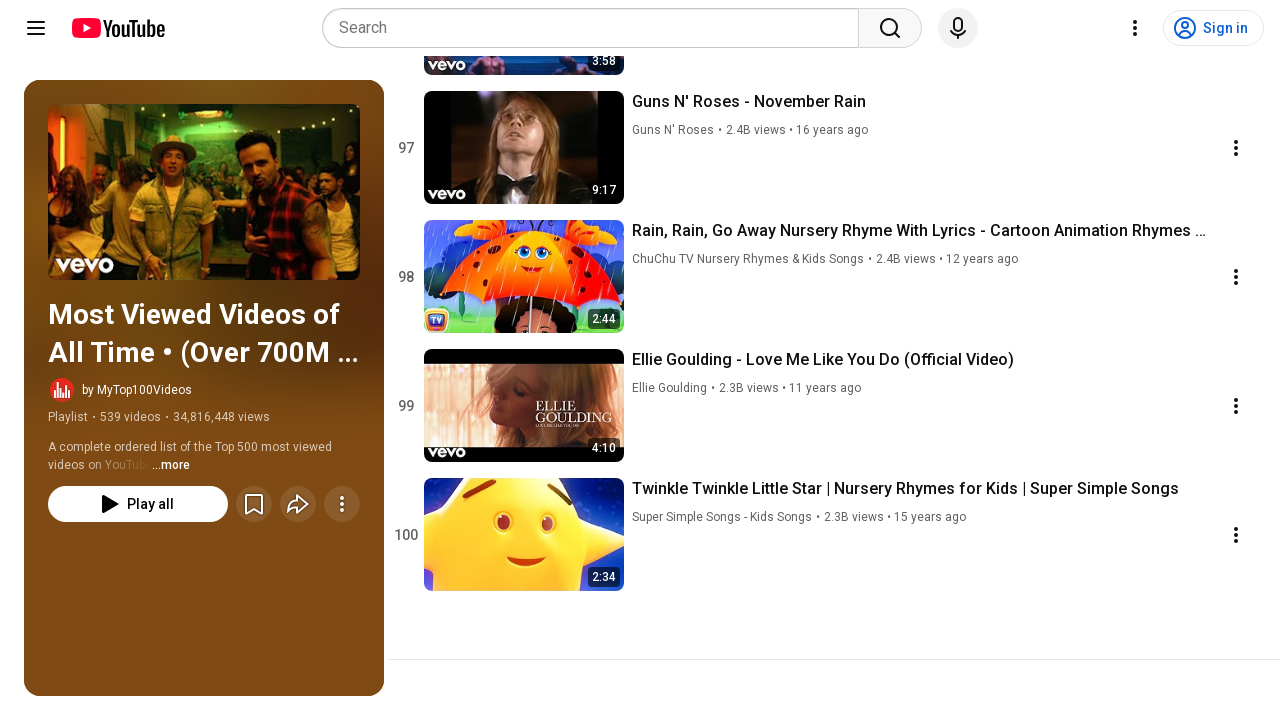

Waited 1 second for videos to load after scroll (iteration 22/95)
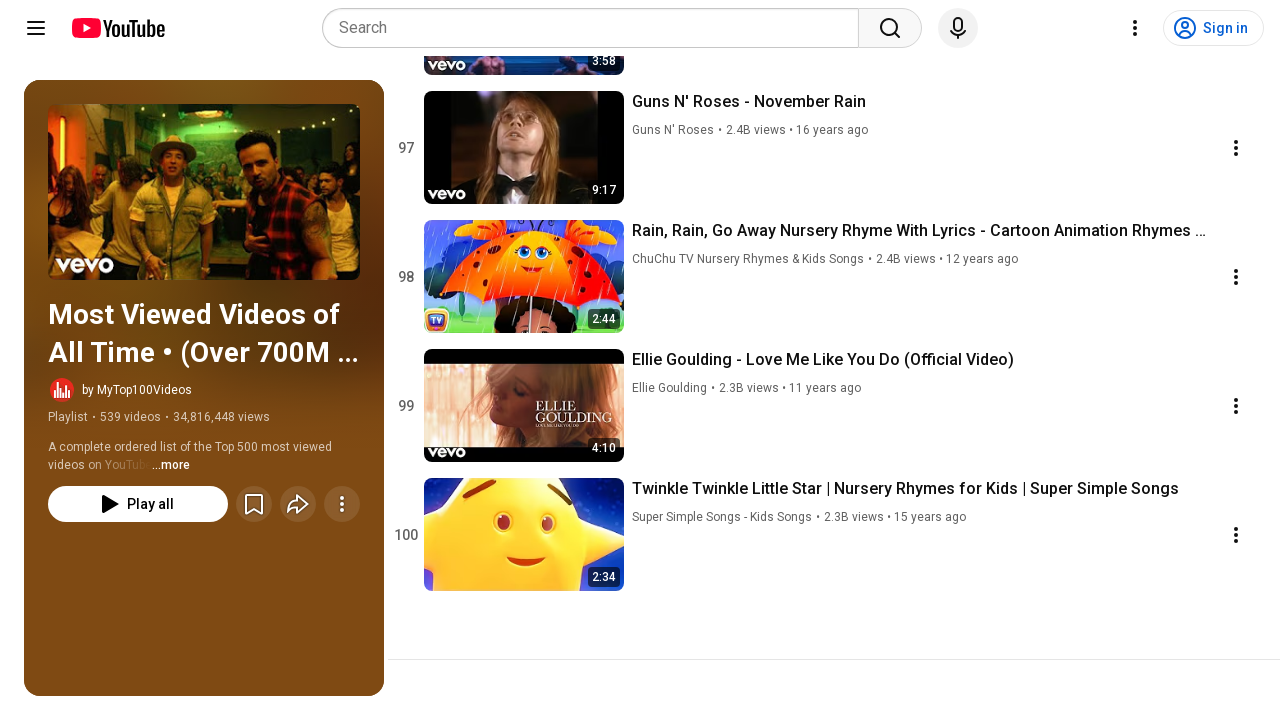

Pressed PageDown to scroll playlist (iteration 23/95)
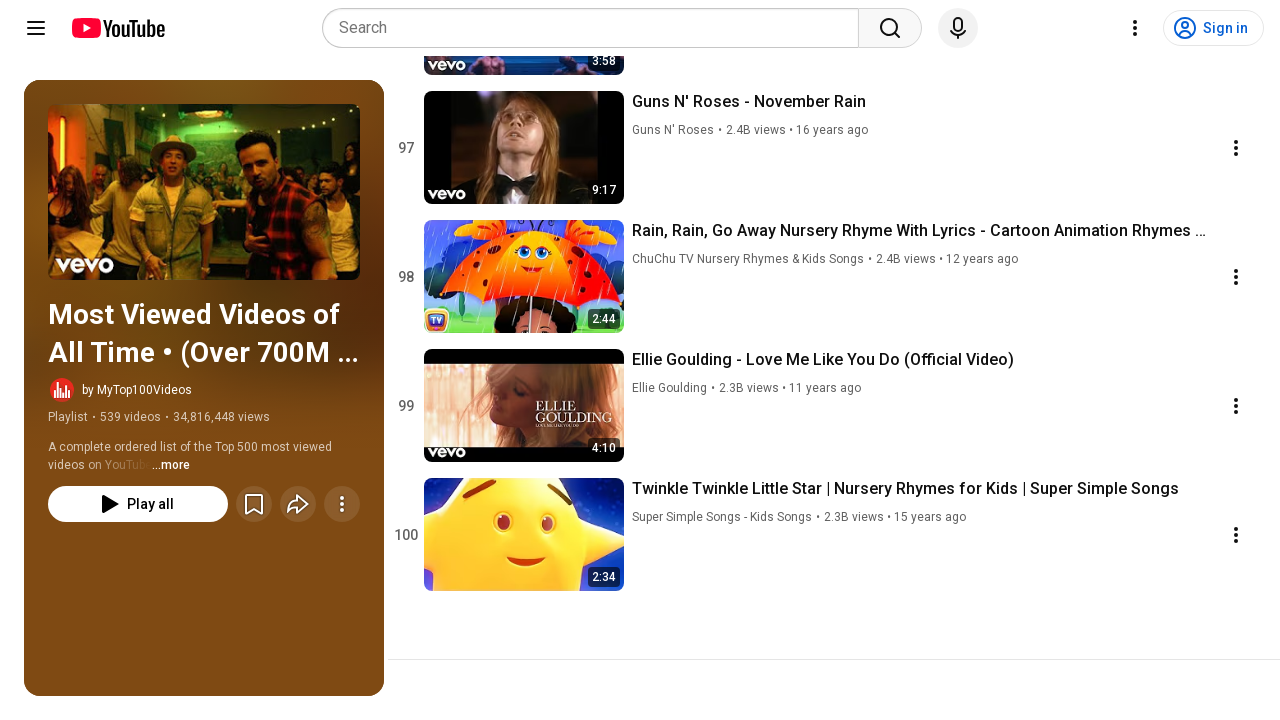

Waited 1 second for videos to load after scroll (iteration 23/95)
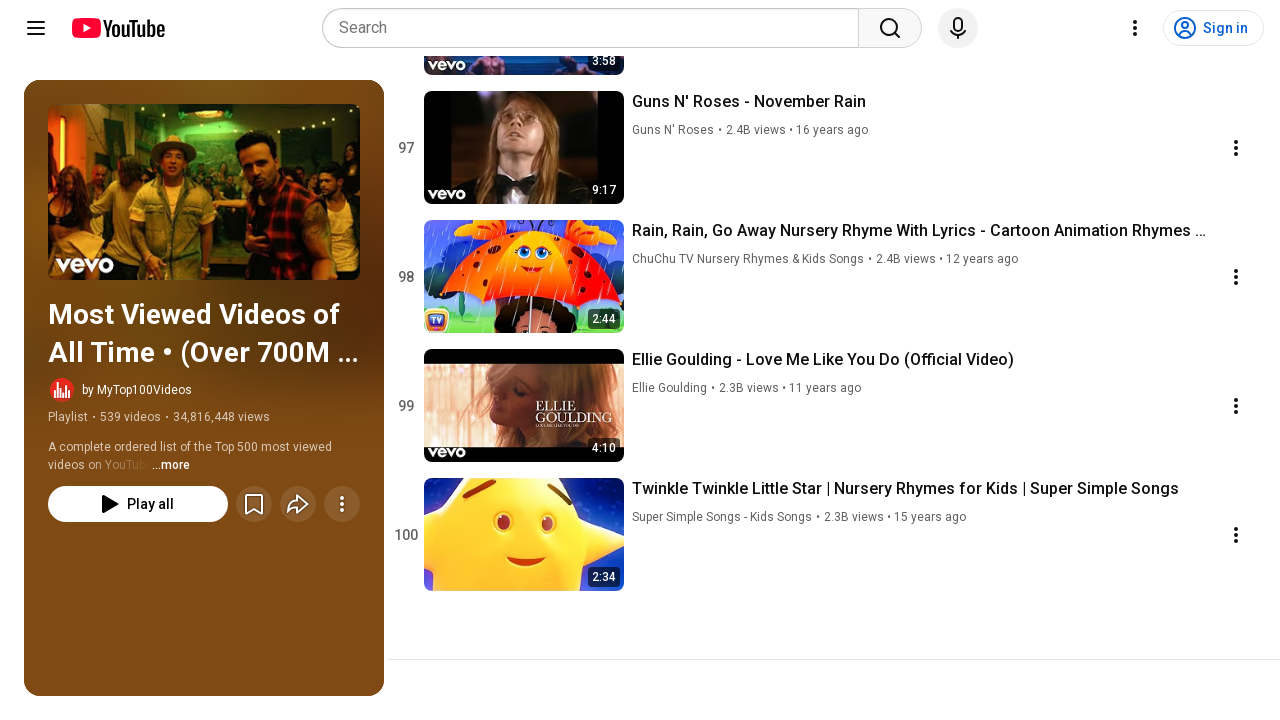

Pressed PageDown to scroll playlist (iteration 24/95)
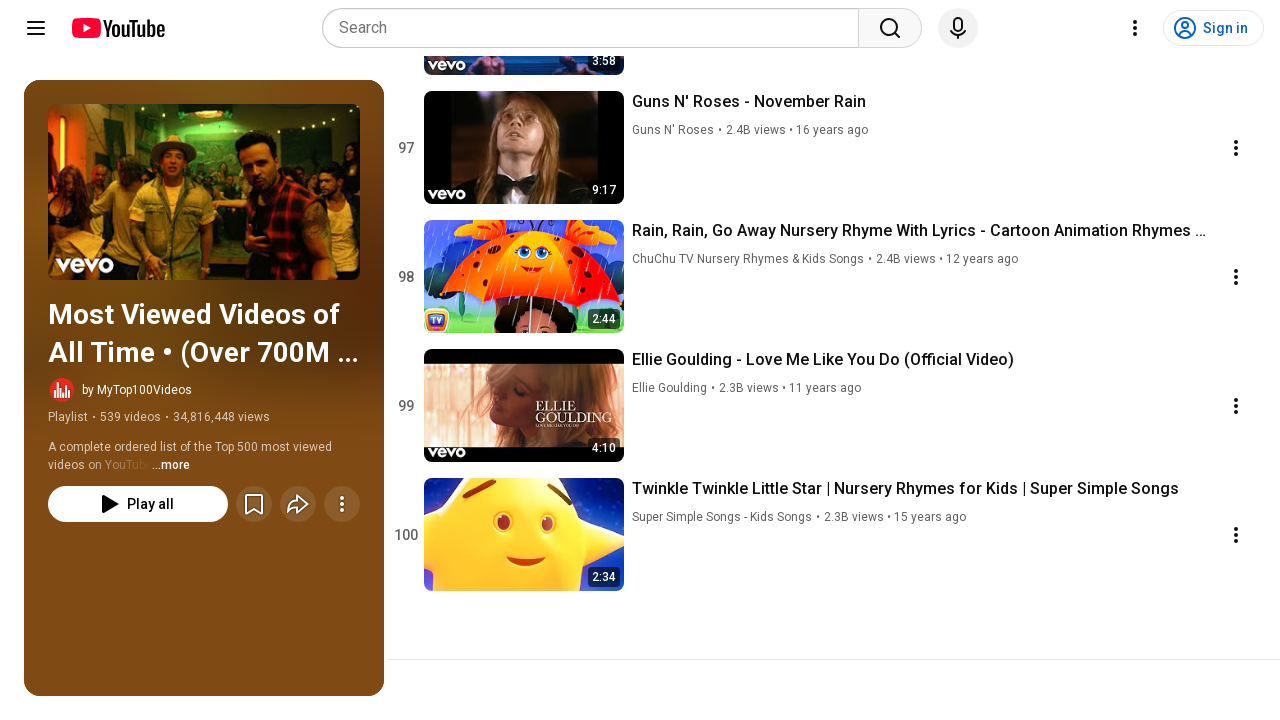

Waited 1 second for videos to load after scroll (iteration 24/95)
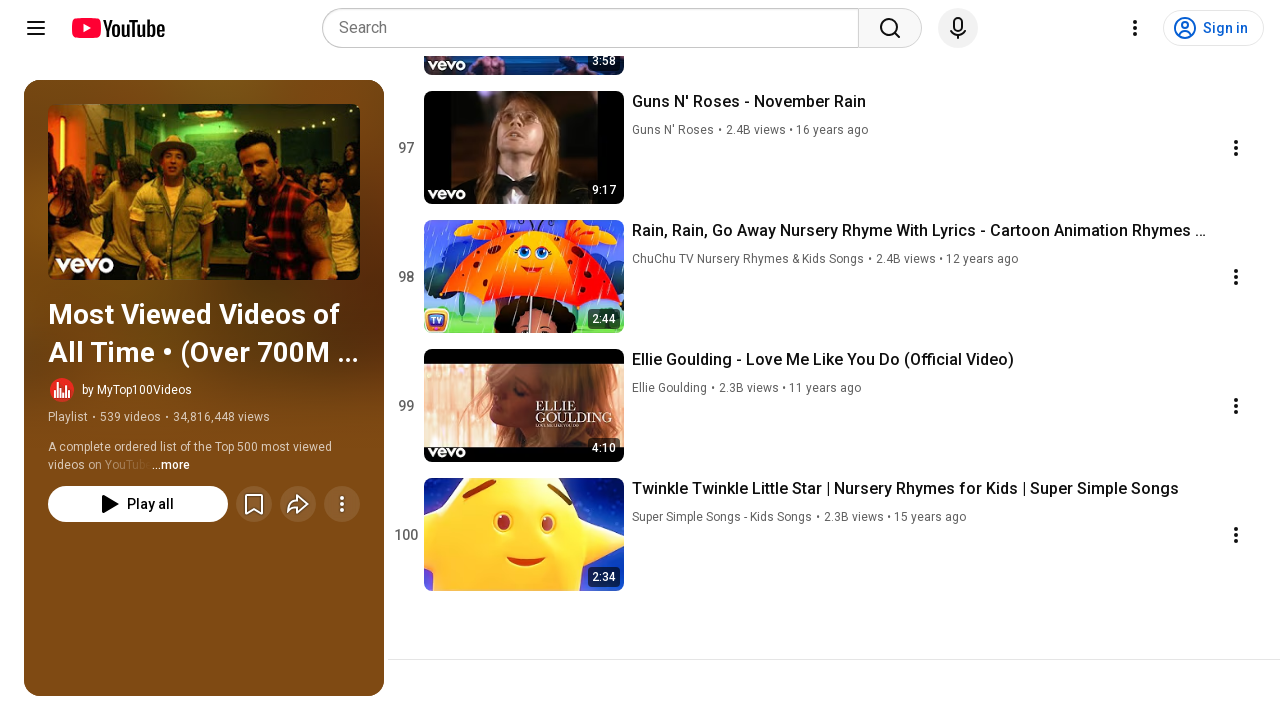

Pressed PageDown to scroll playlist (iteration 25/95)
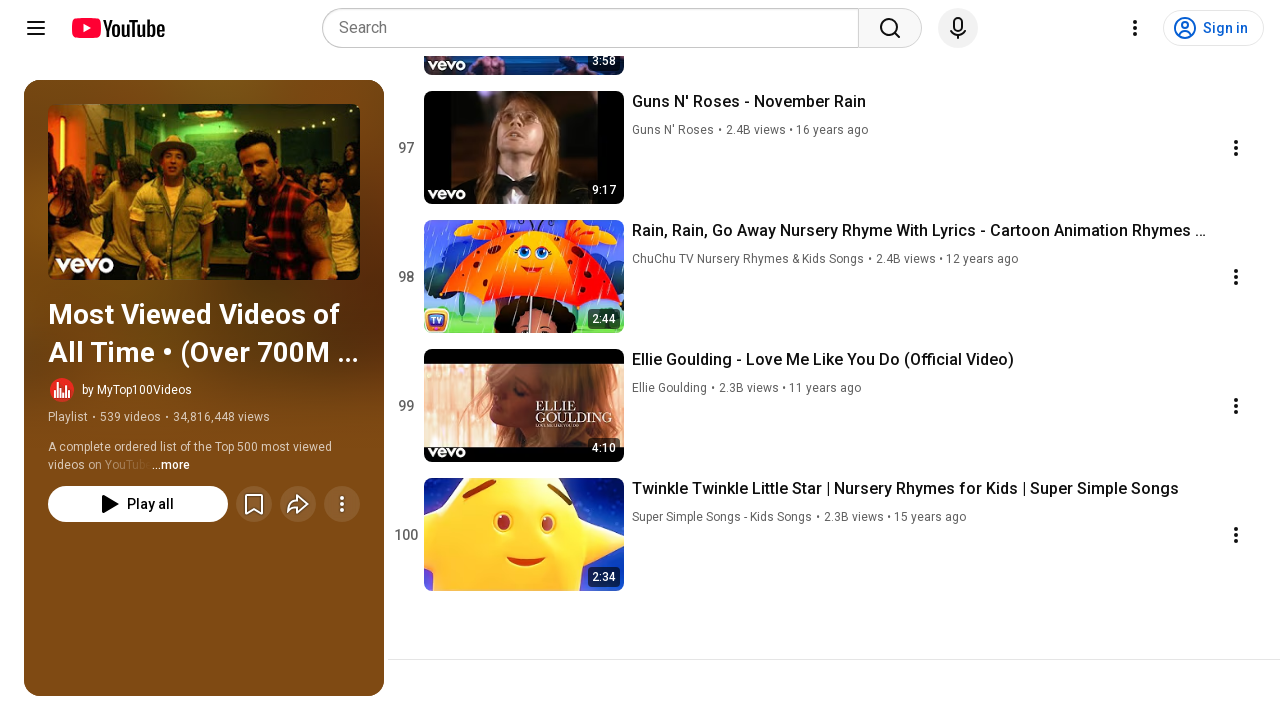

Waited 1 second for videos to load after scroll (iteration 25/95)
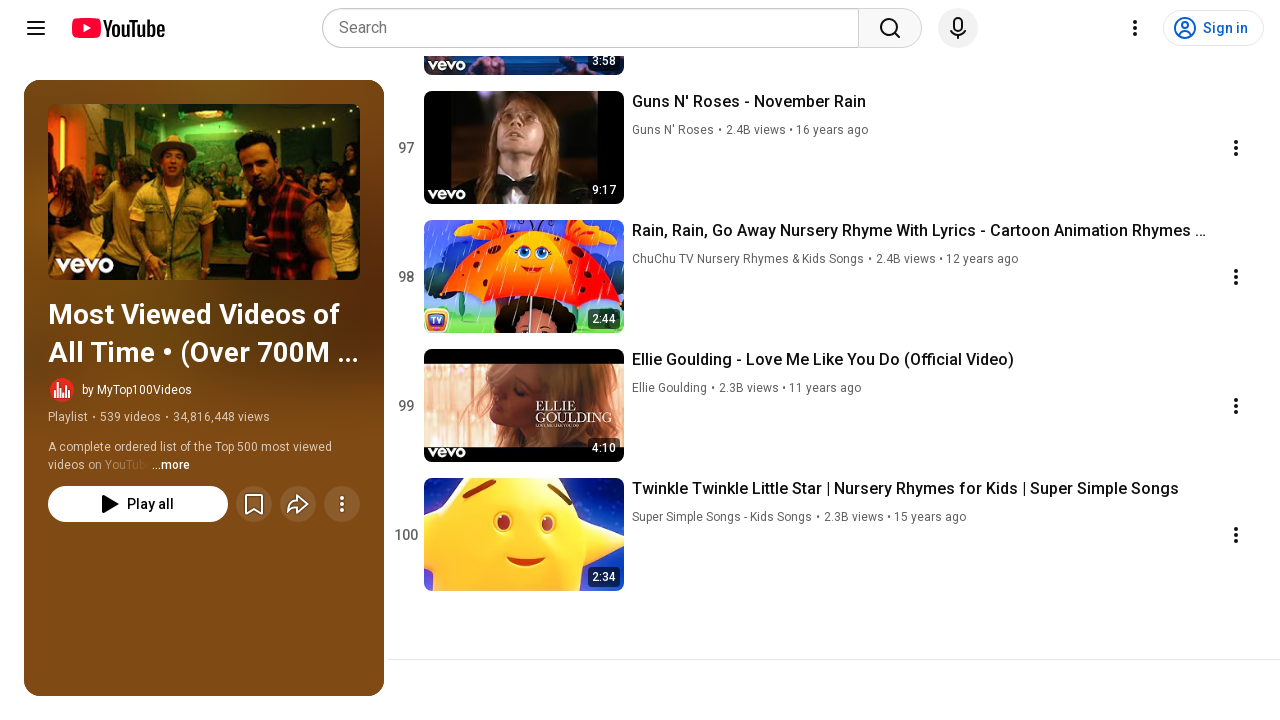

Pressed PageDown to scroll playlist (iteration 26/95)
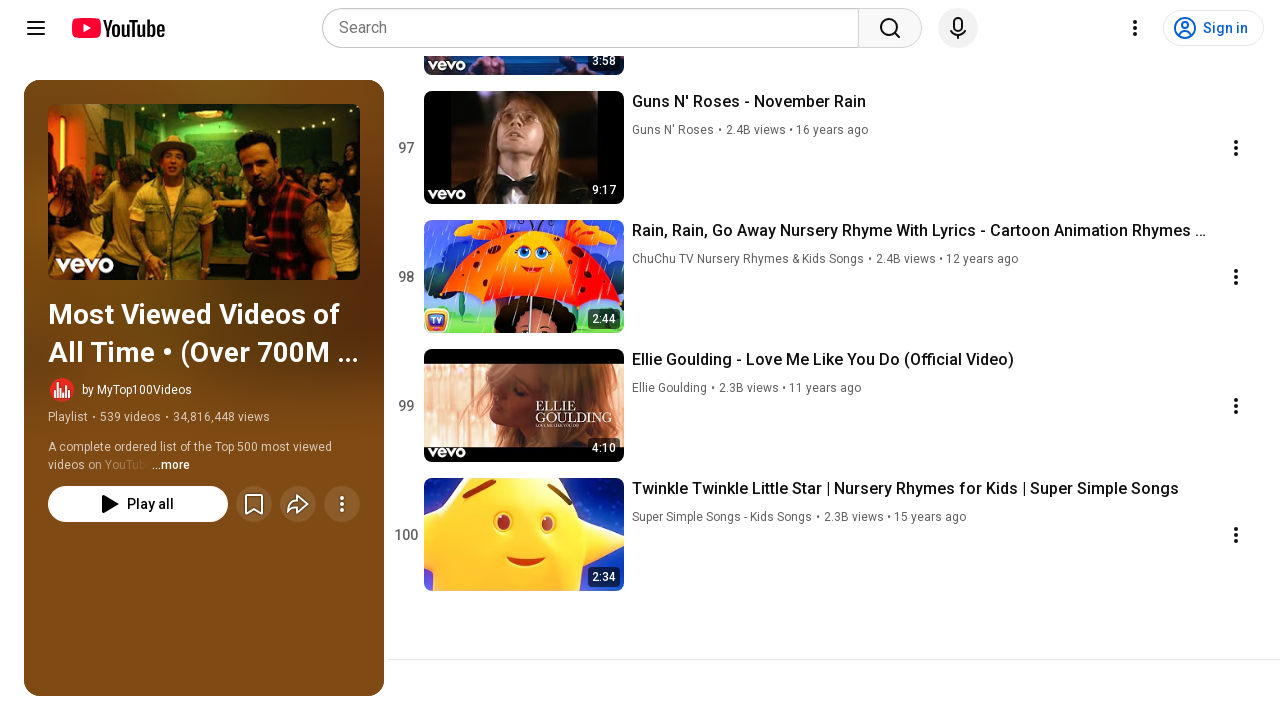

Waited 1 second for videos to load after scroll (iteration 26/95)
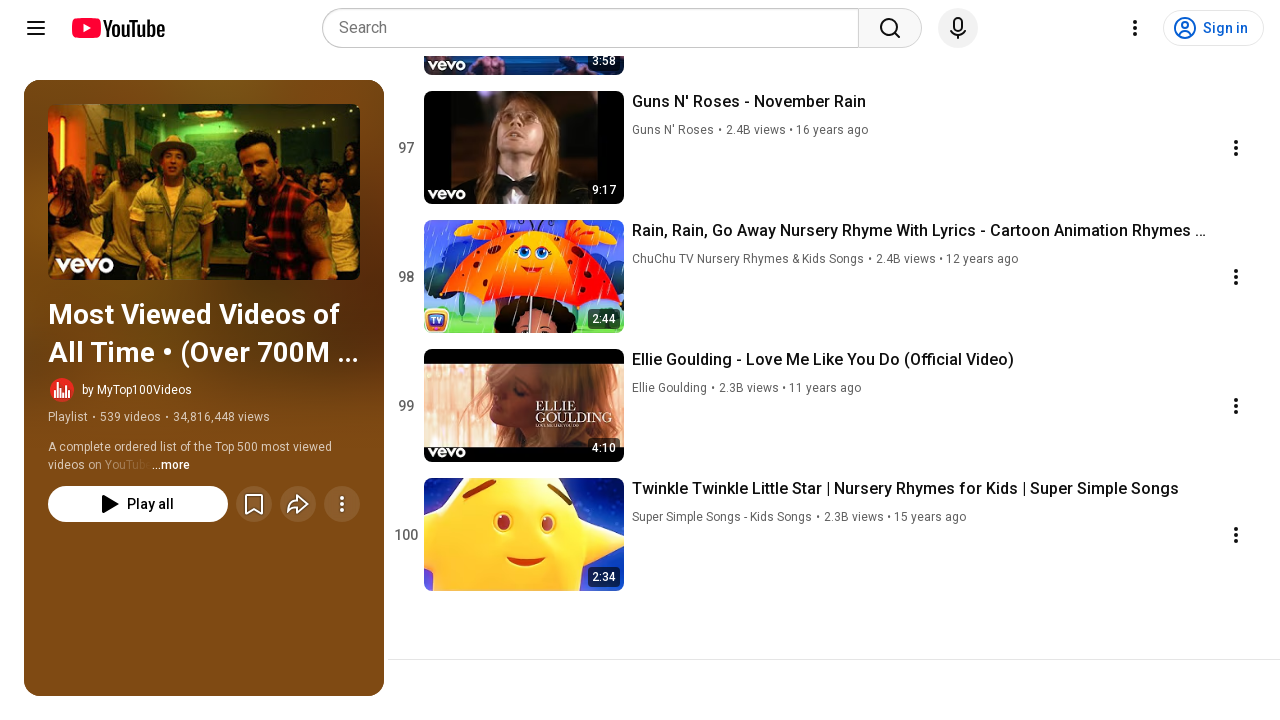

Pressed PageDown to scroll playlist (iteration 27/95)
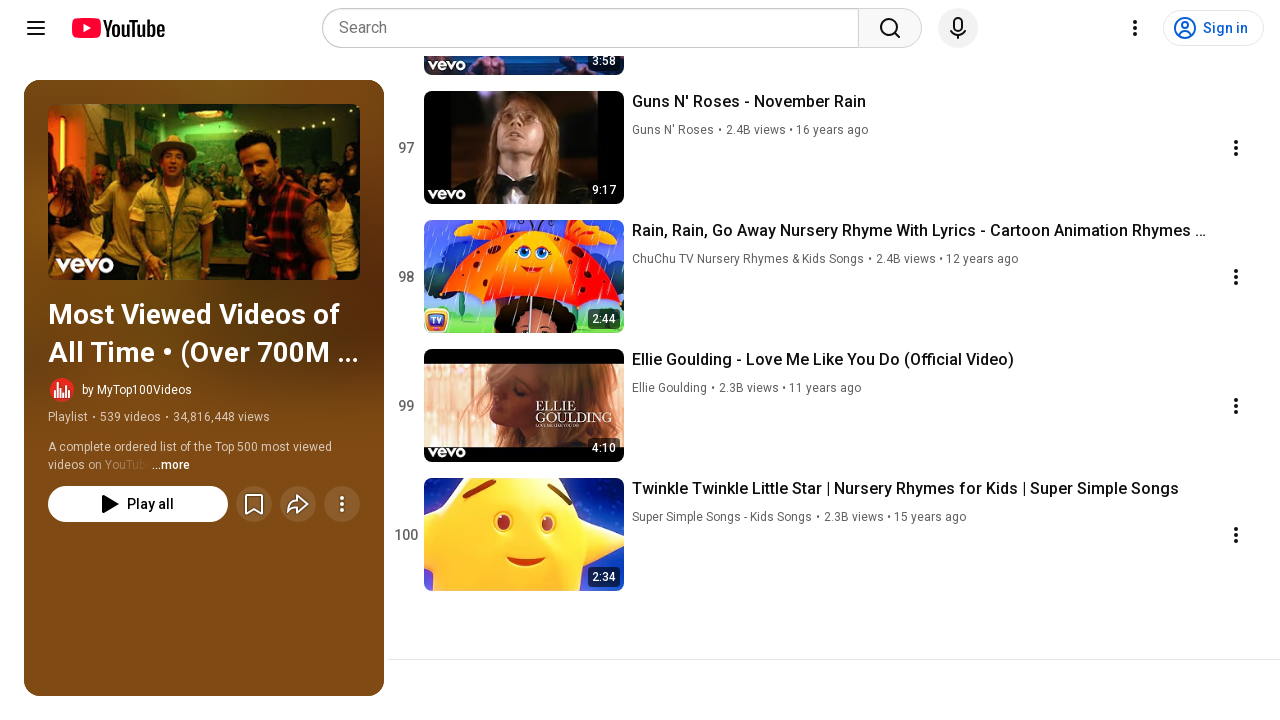

Waited 1 second for videos to load after scroll (iteration 27/95)
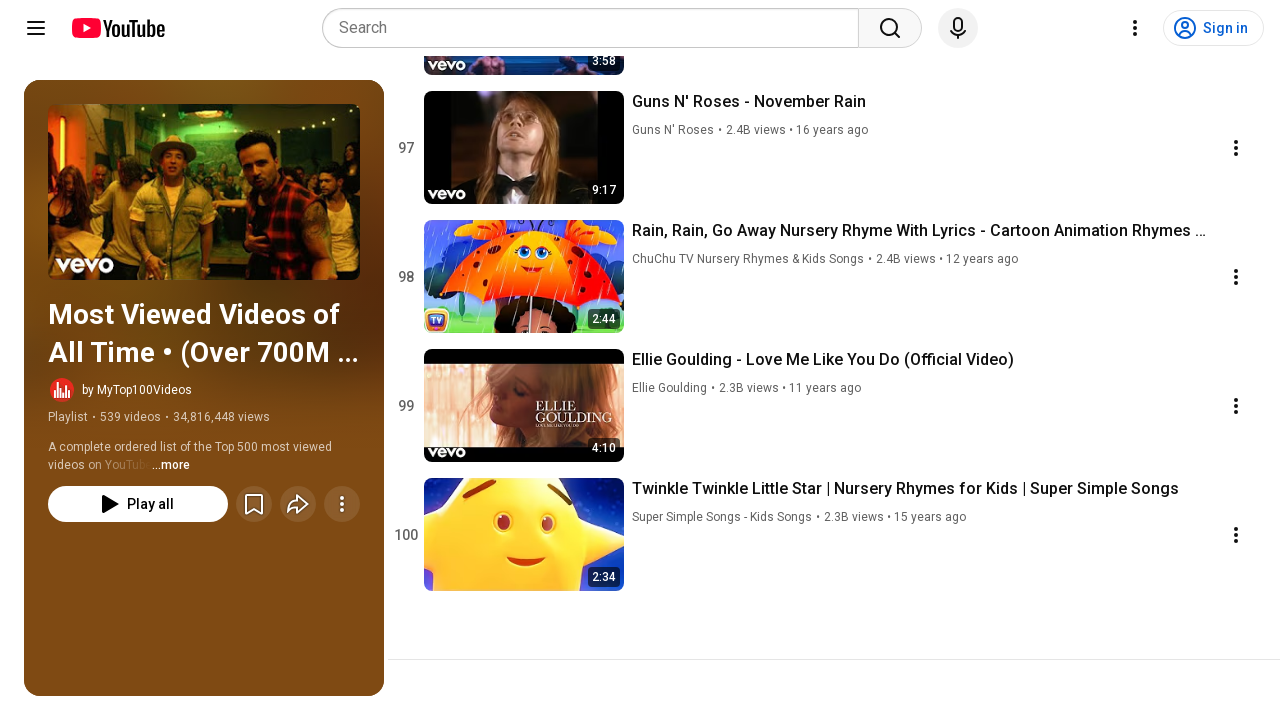

Pressed PageDown to scroll playlist (iteration 28/95)
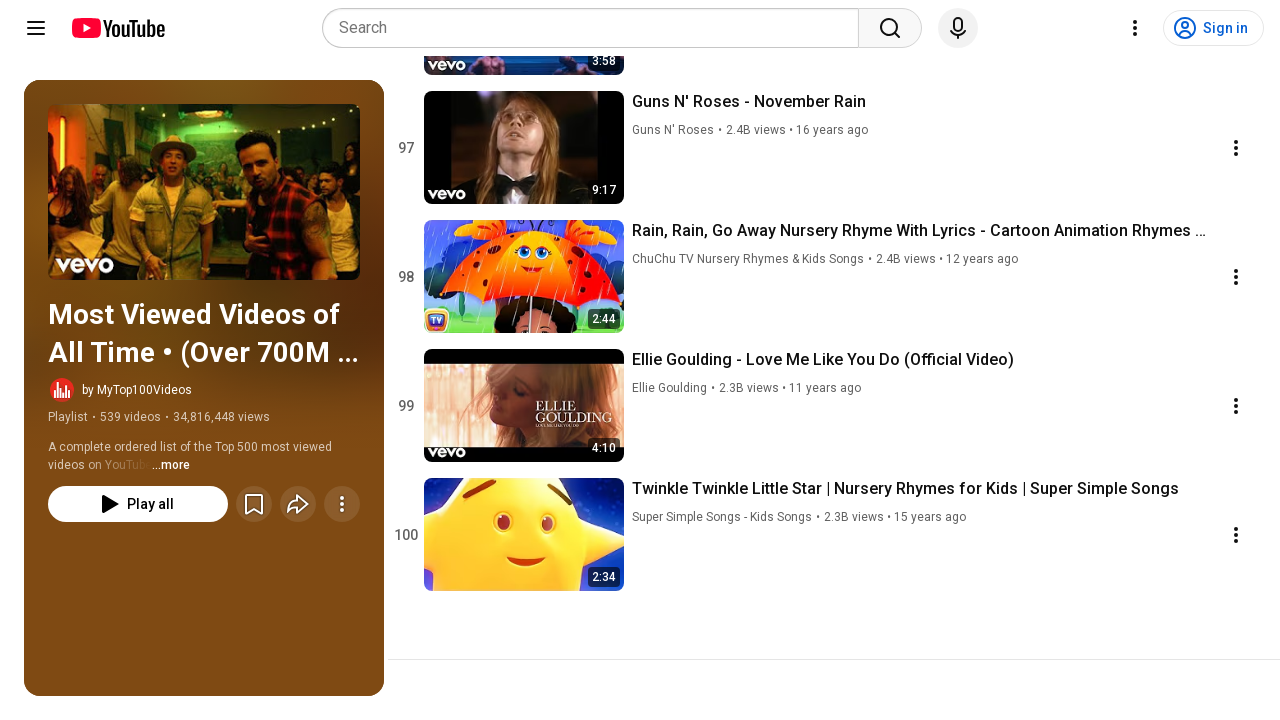

Waited 1 second for videos to load after scroll (iteration 28/95)
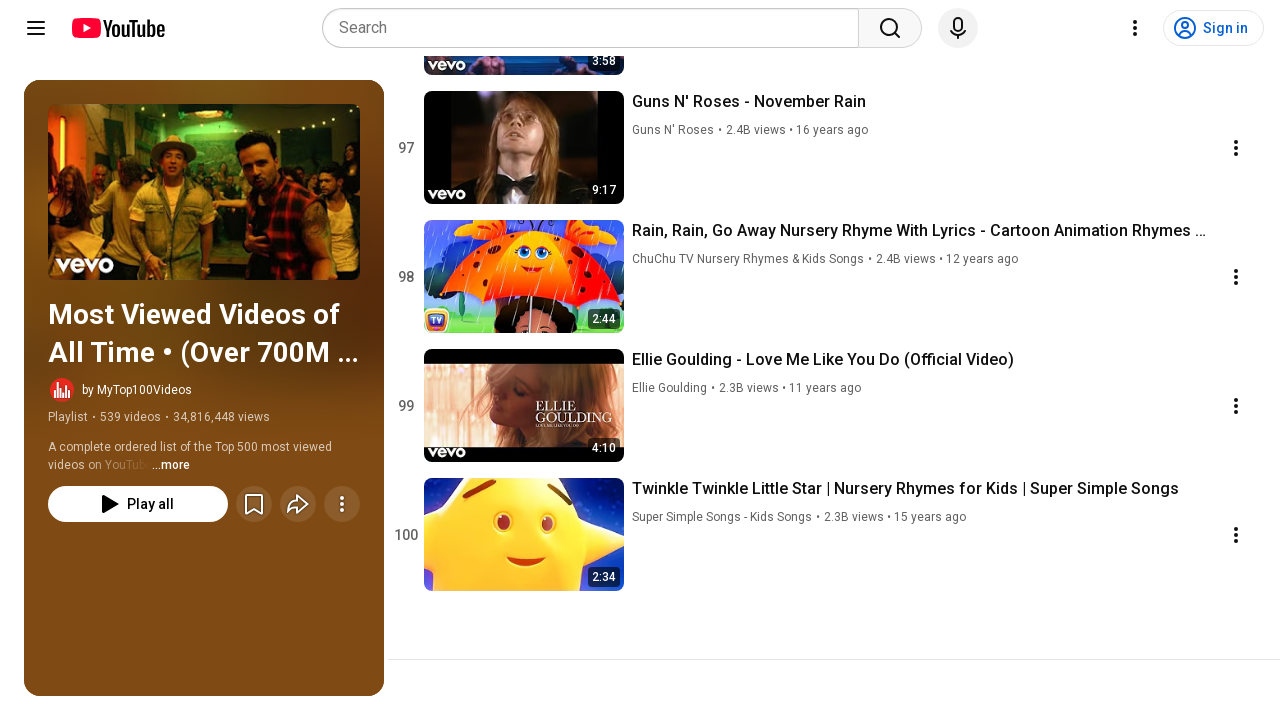

Pressed PageDown to scroll playlist (iteration 29/95)
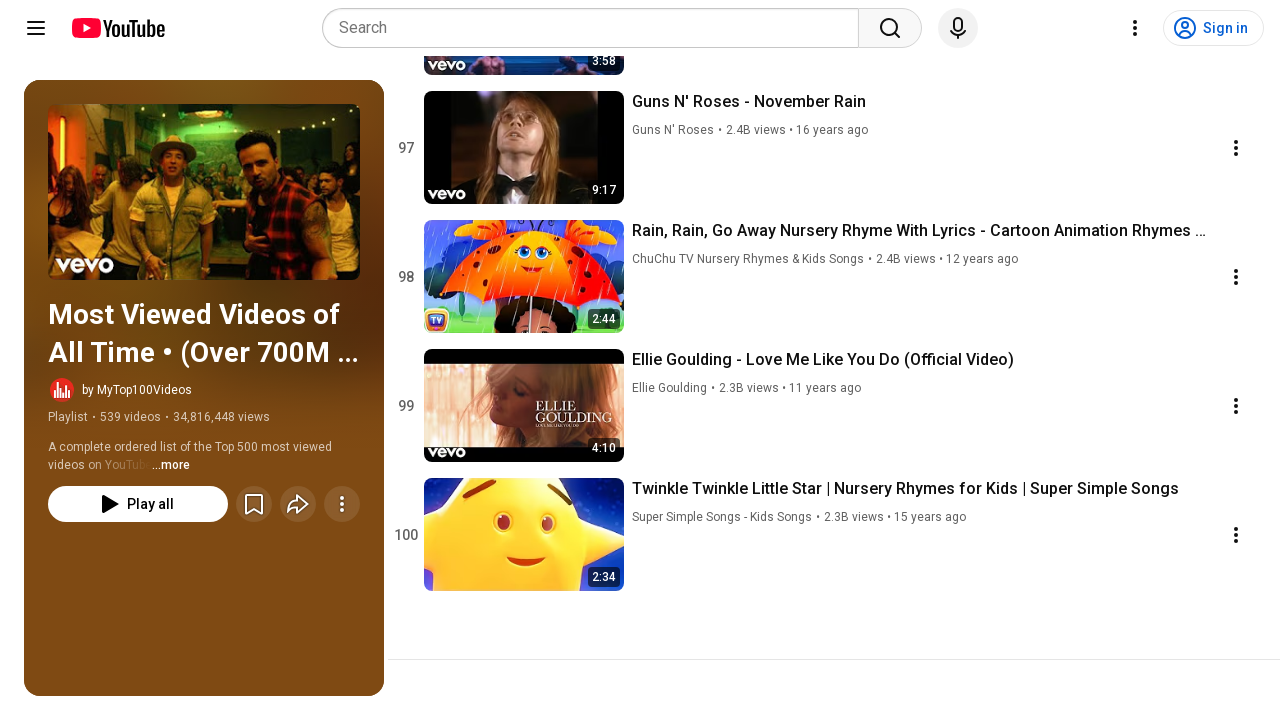

Waited 1 second for videos to load after scroll (iteration 29/95)
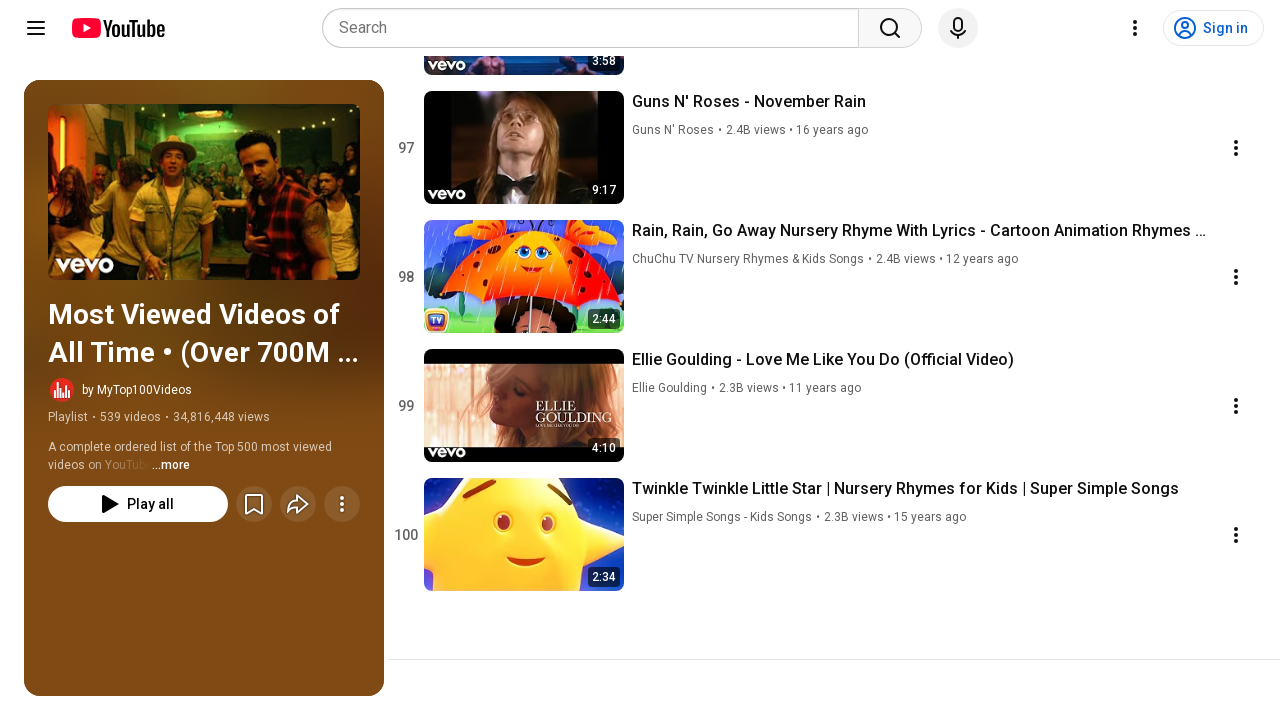

Pressed PageDown to scroll playlist (iteration 30/95)
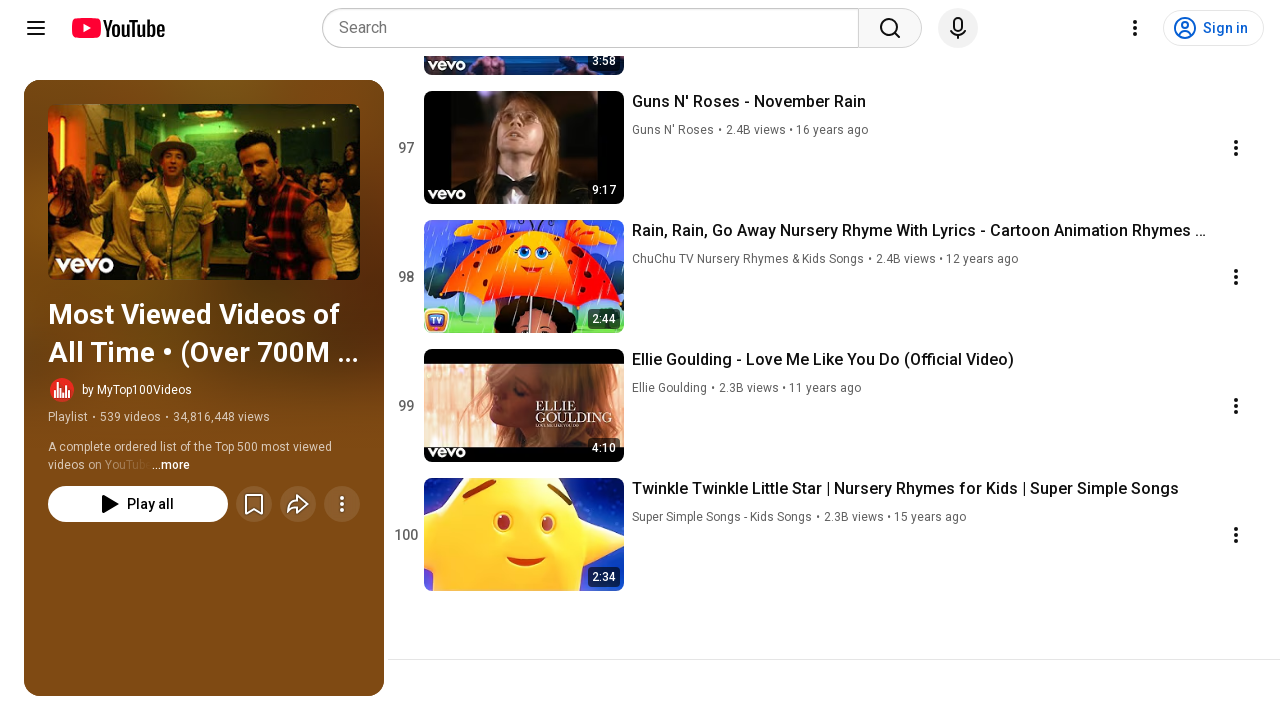

Waited 1 second for videos to load after scroll (iteration 30/95)
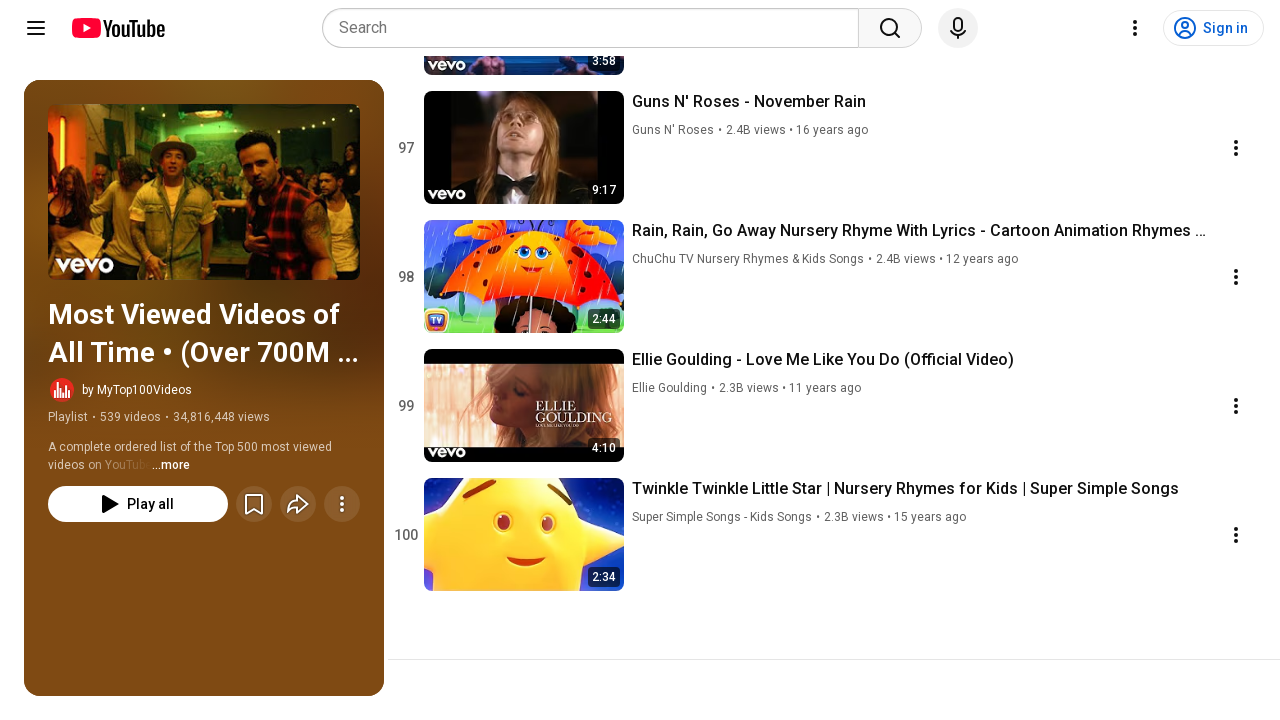

Pressed PageDown to scroll playlist (iteration 31/95)
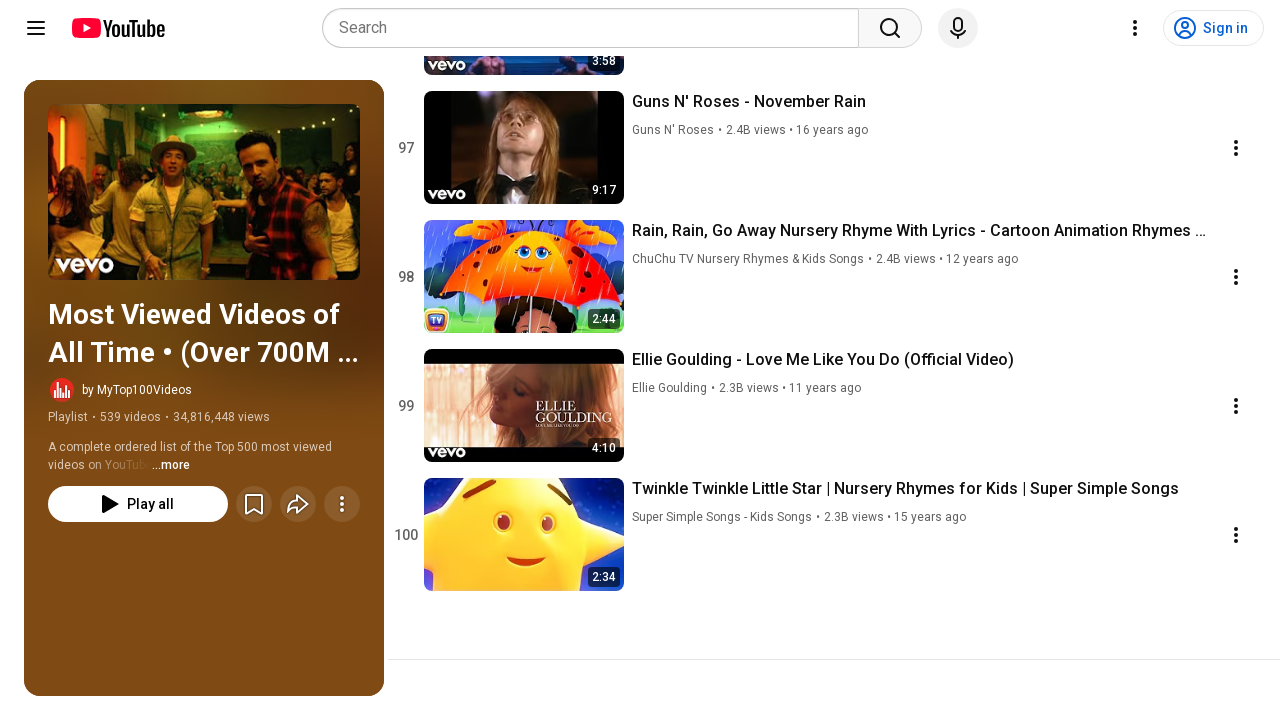

Waited 1 second for videos to load after scroll (iteration 31/95)
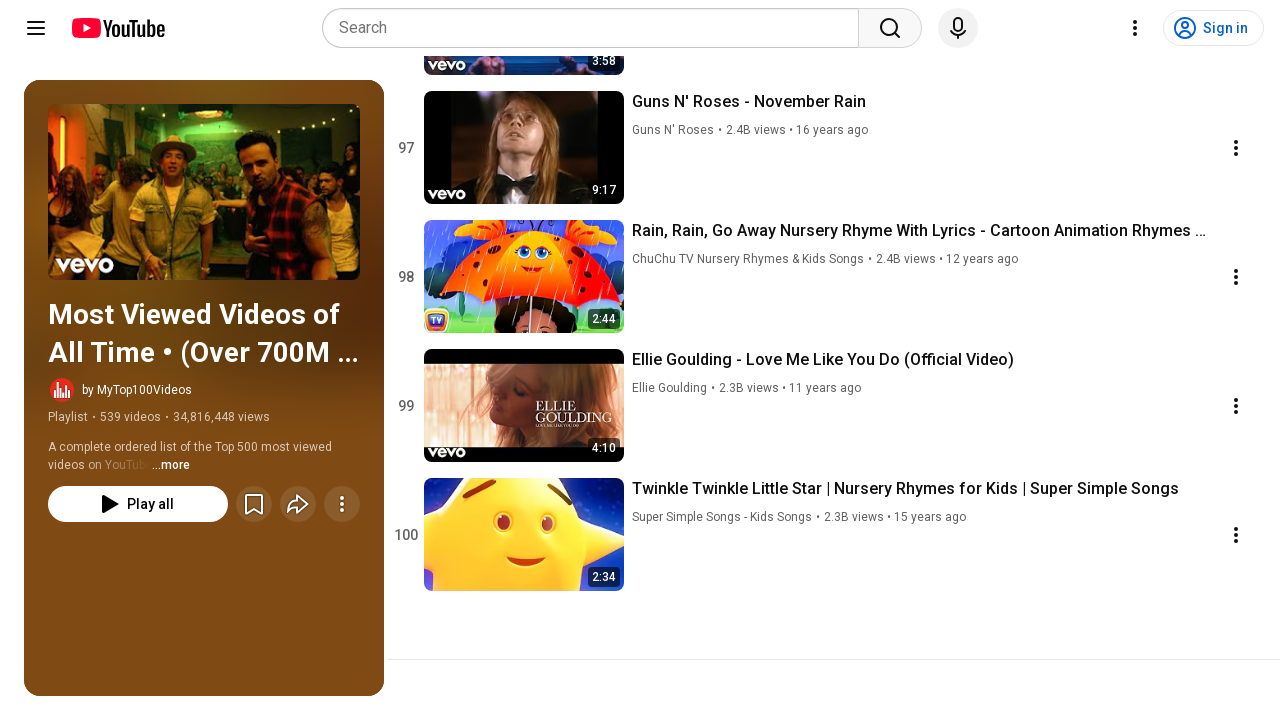

Pressed PageDown to scroll playlist (iteration 32/95)
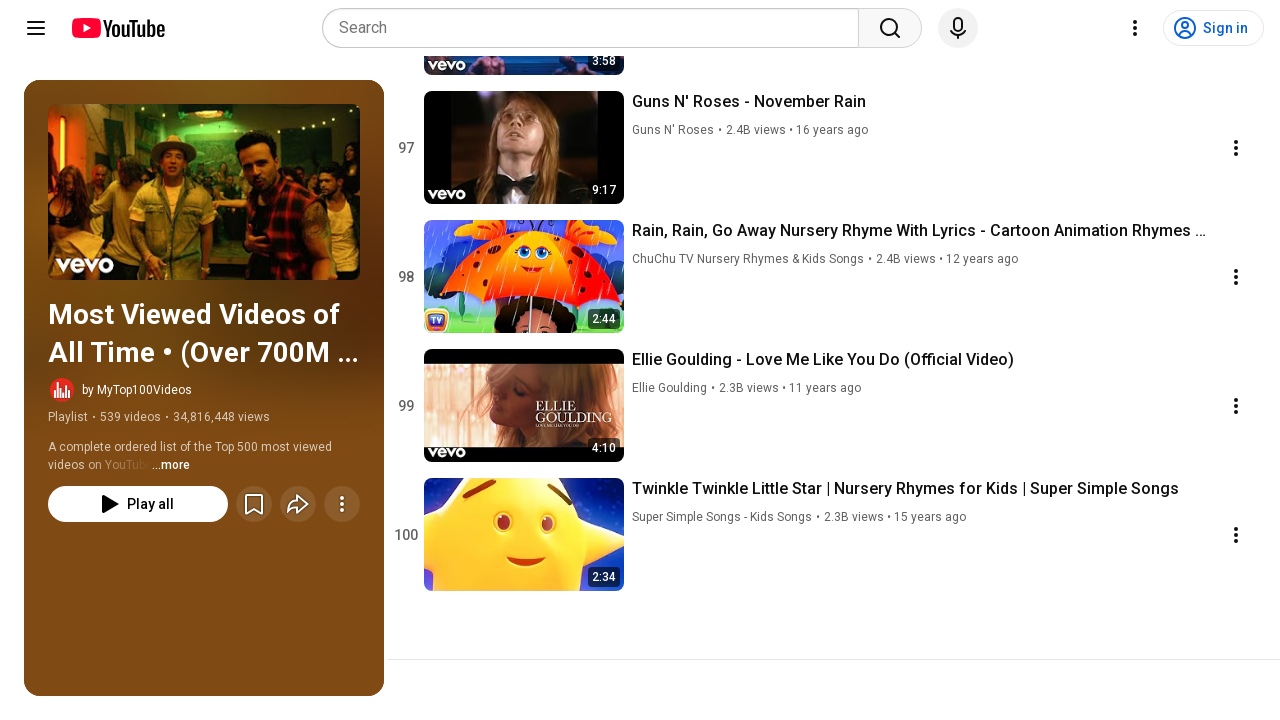

Waited 1 second for videos to load after scroll (iteration 32/95)
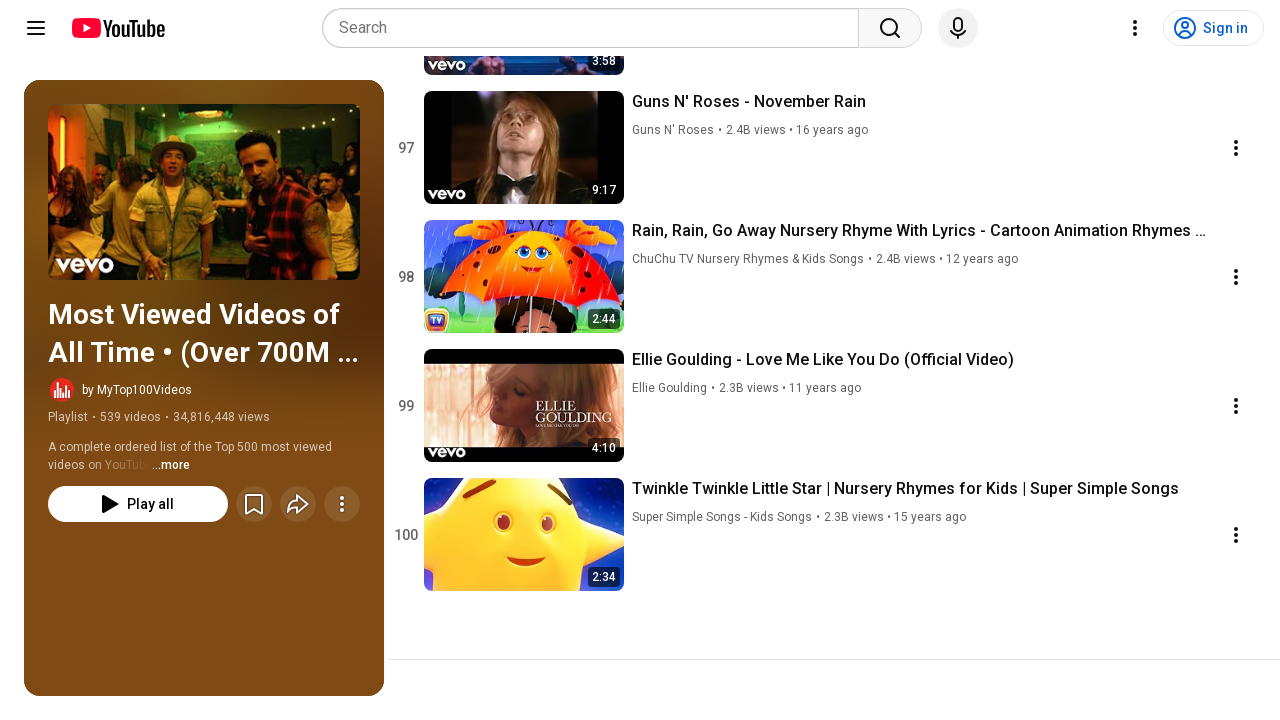

Pressed PageDown to scroll playlist (iteration 33/95)
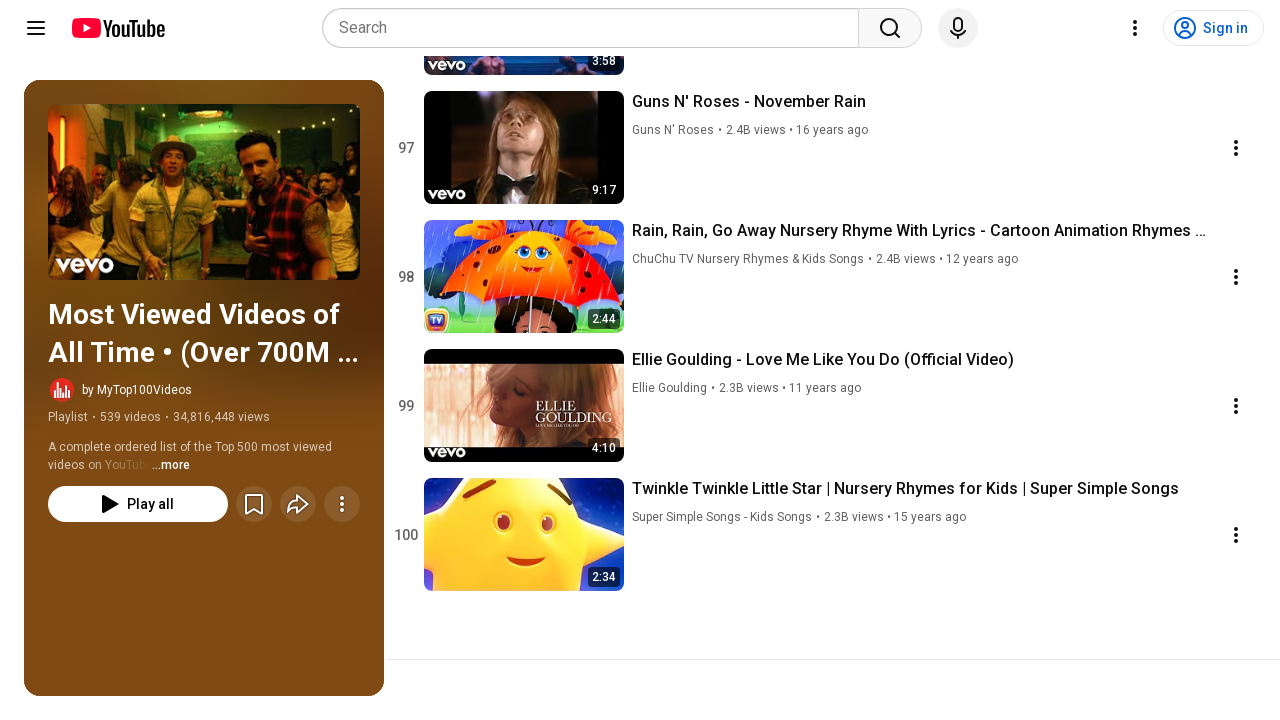

Waited 1 second for videos to load after scroll (iteration 33/95)
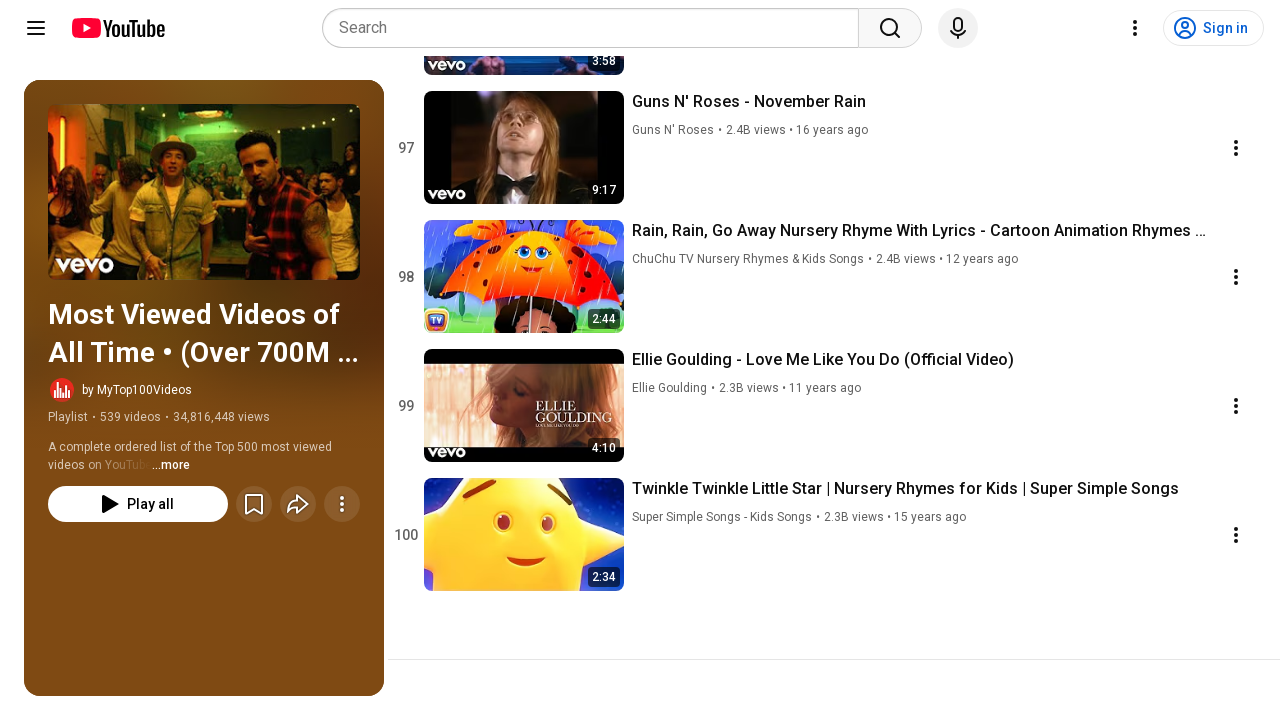

Pressed PageDown to scroll playlist (iteration 34/95)
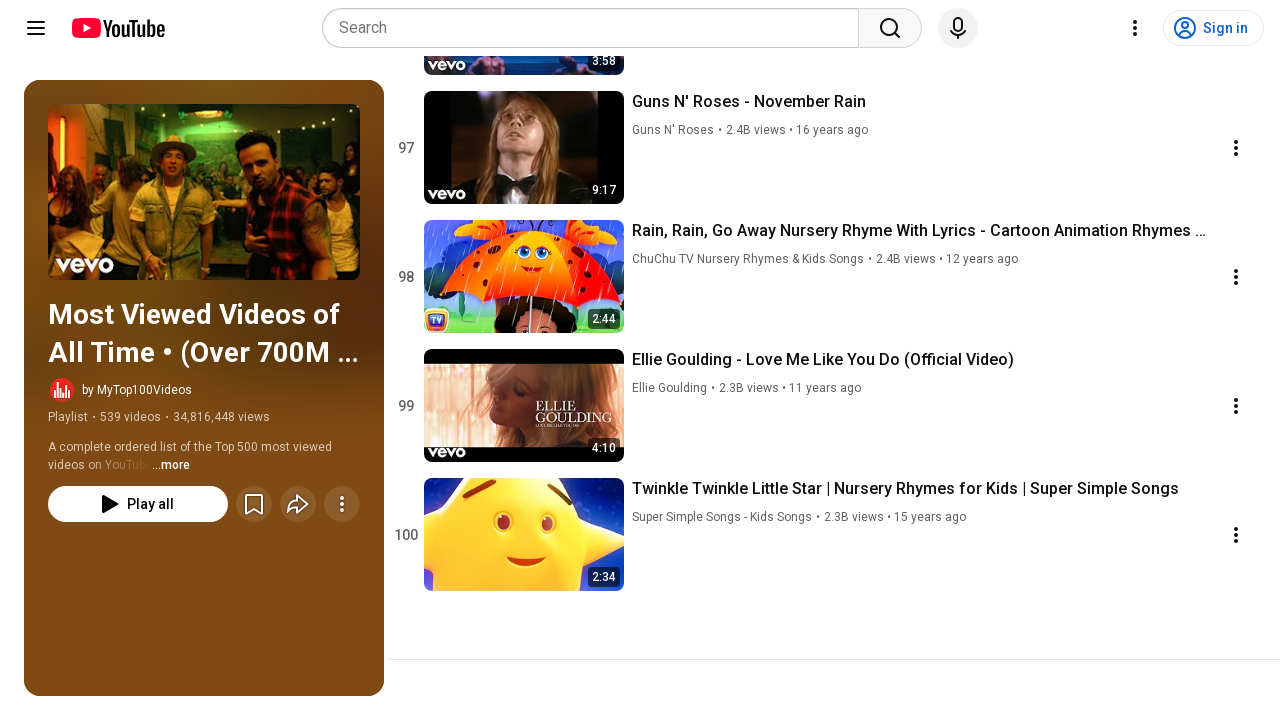

Waited 1 second for videos to load after scroll (iteration 34/95)
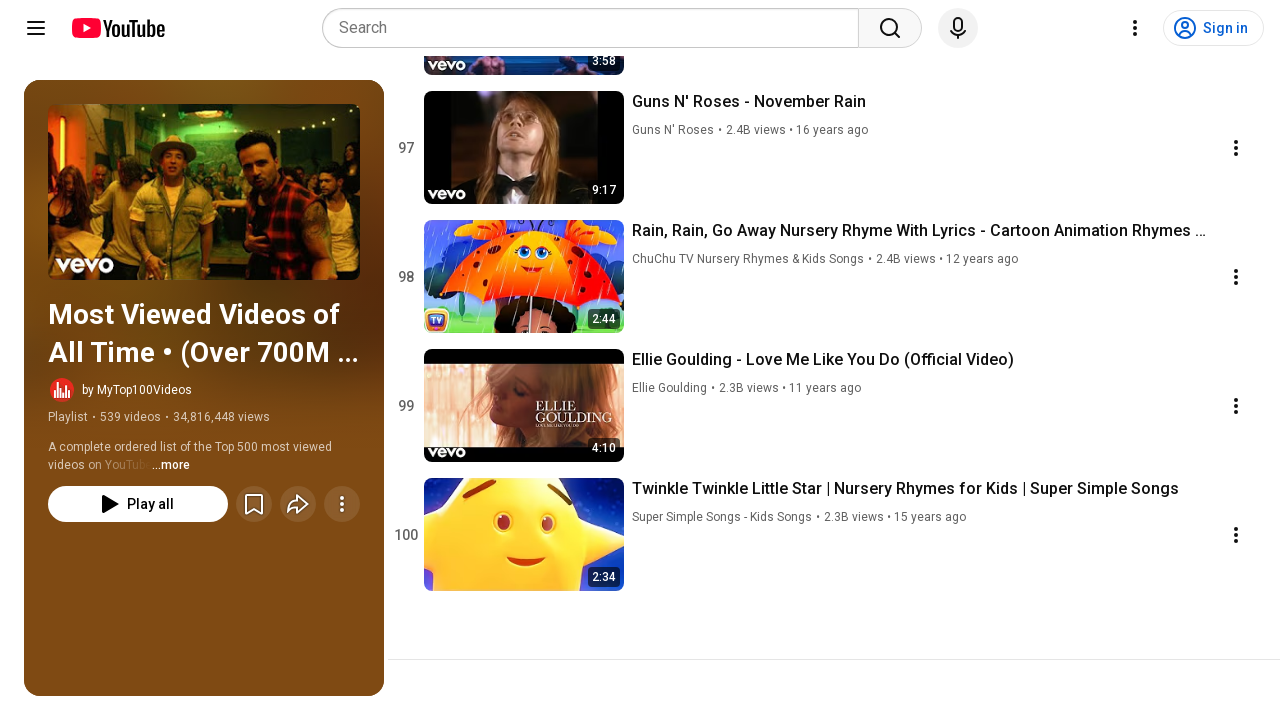

Pressed PageDown to scroll playlist (iteration 35/95)
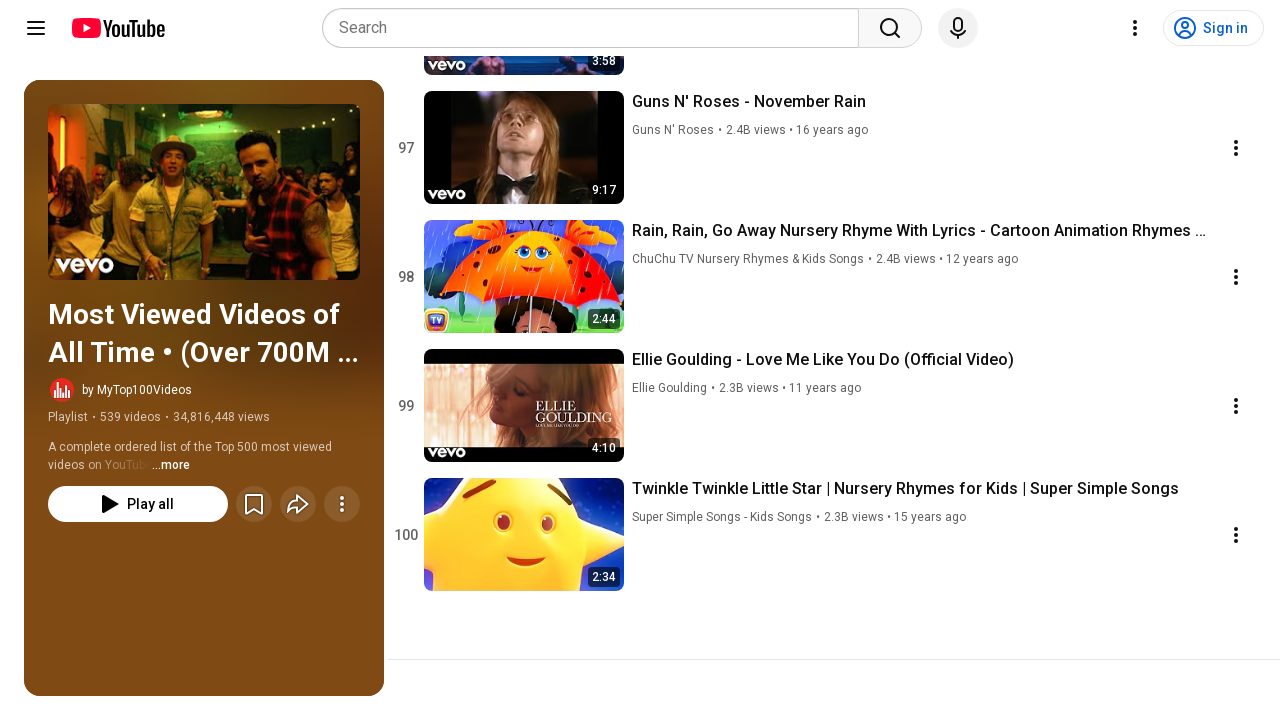

Waited 1 second for videos to load after scroll (iteration 35/95)
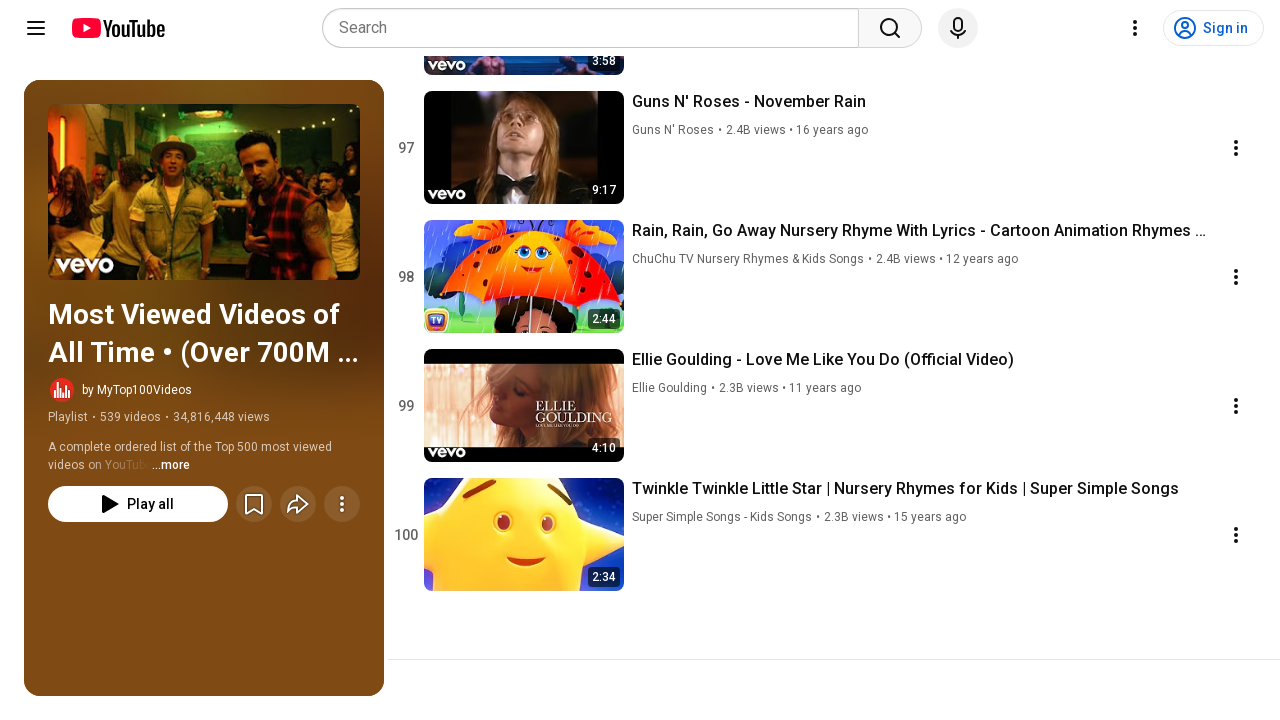

Pressed PageDown to scroll playlist (iteration 36/95)
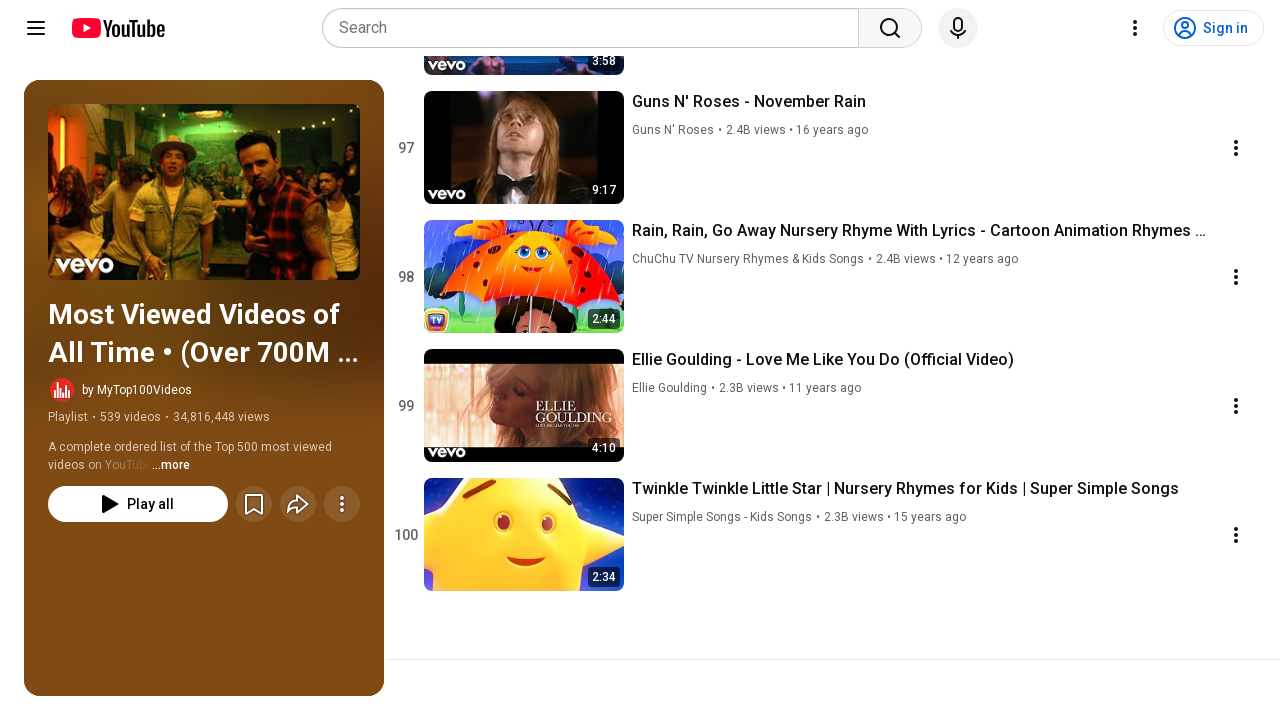

Waited 1 second for videos to load after scroll (iteration 36/95)
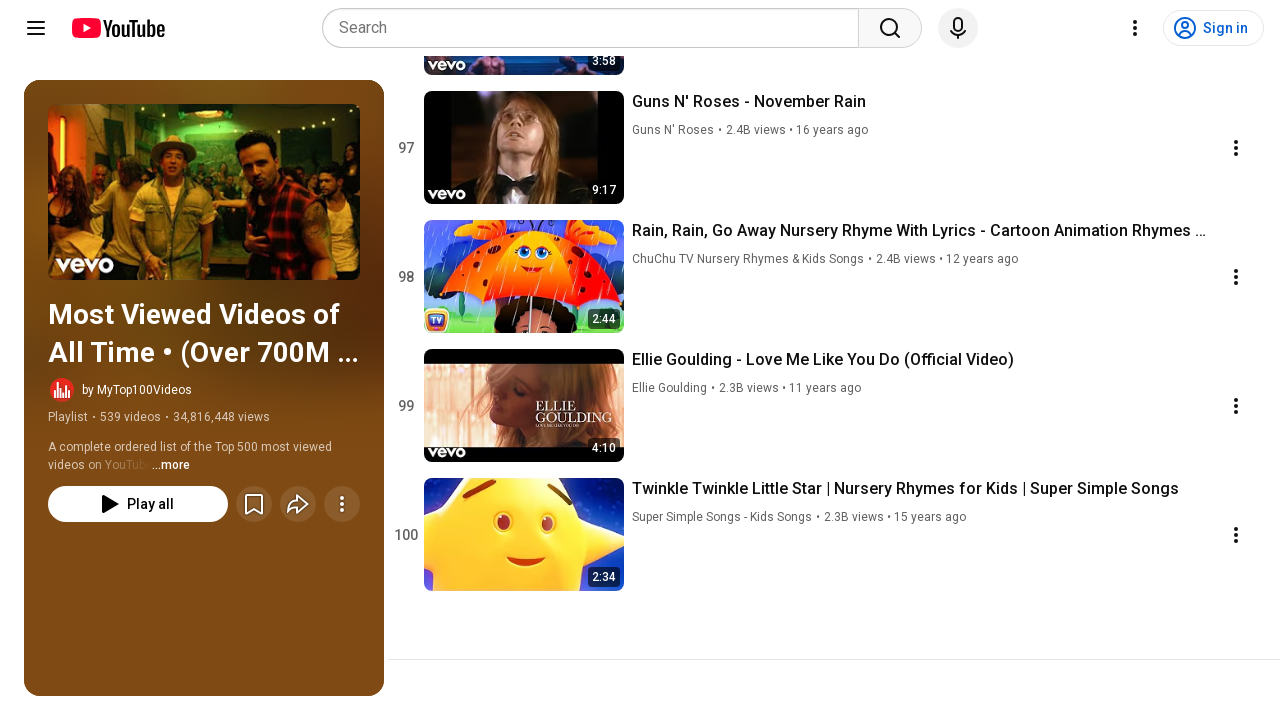

Pressed PageDown to scroll playlist (iteration 37/95)
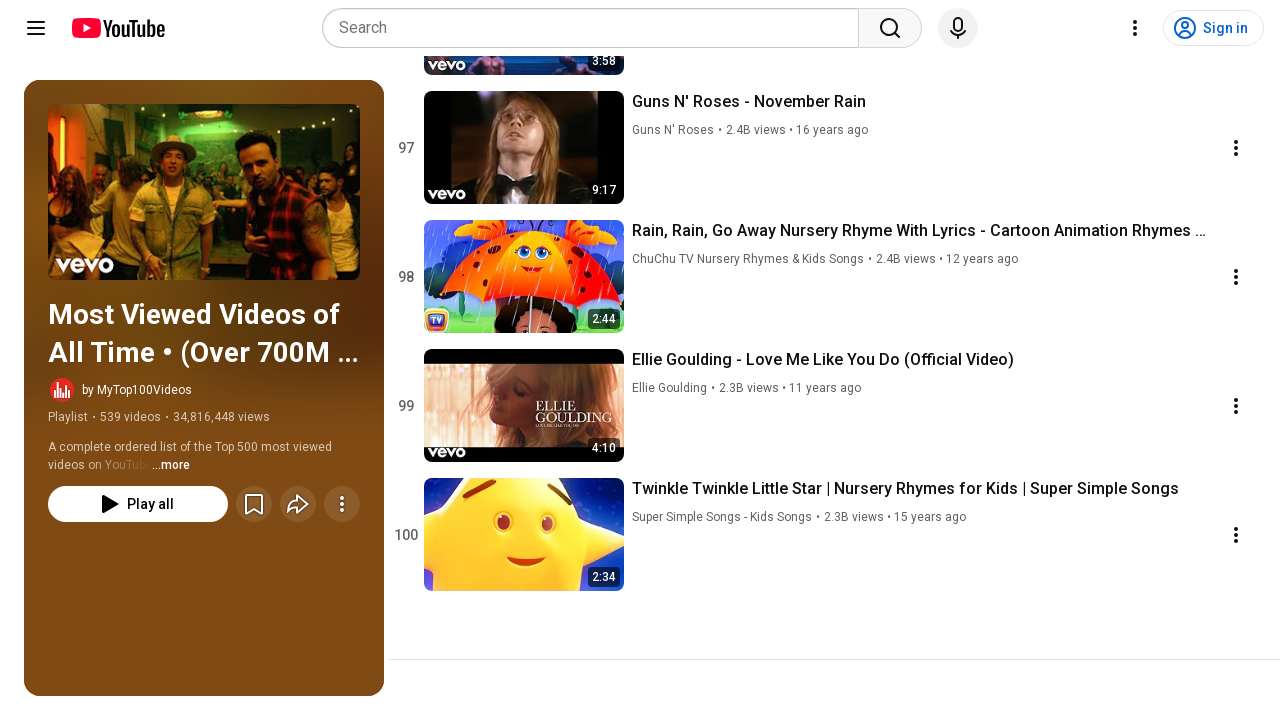

Waited 1 second for videos to load after scroll (iteration 37/95)
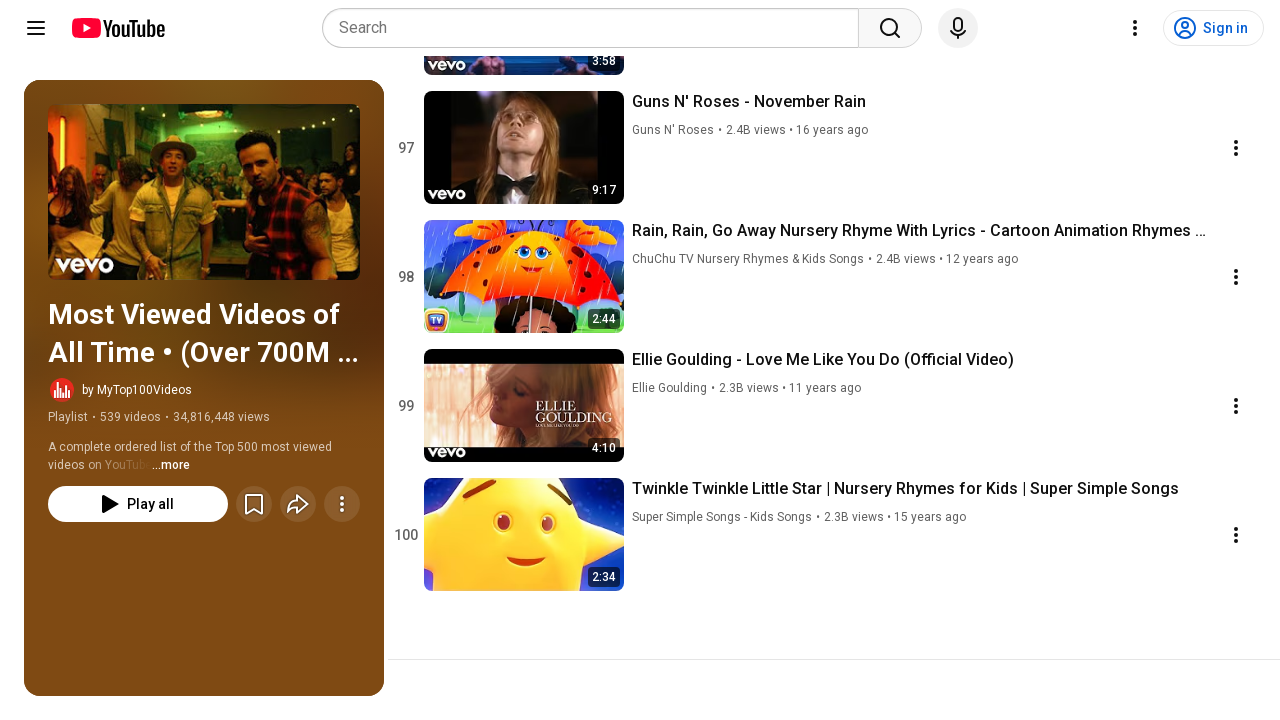

Pressed PageDown to scroll playlist (iteration 38/95)
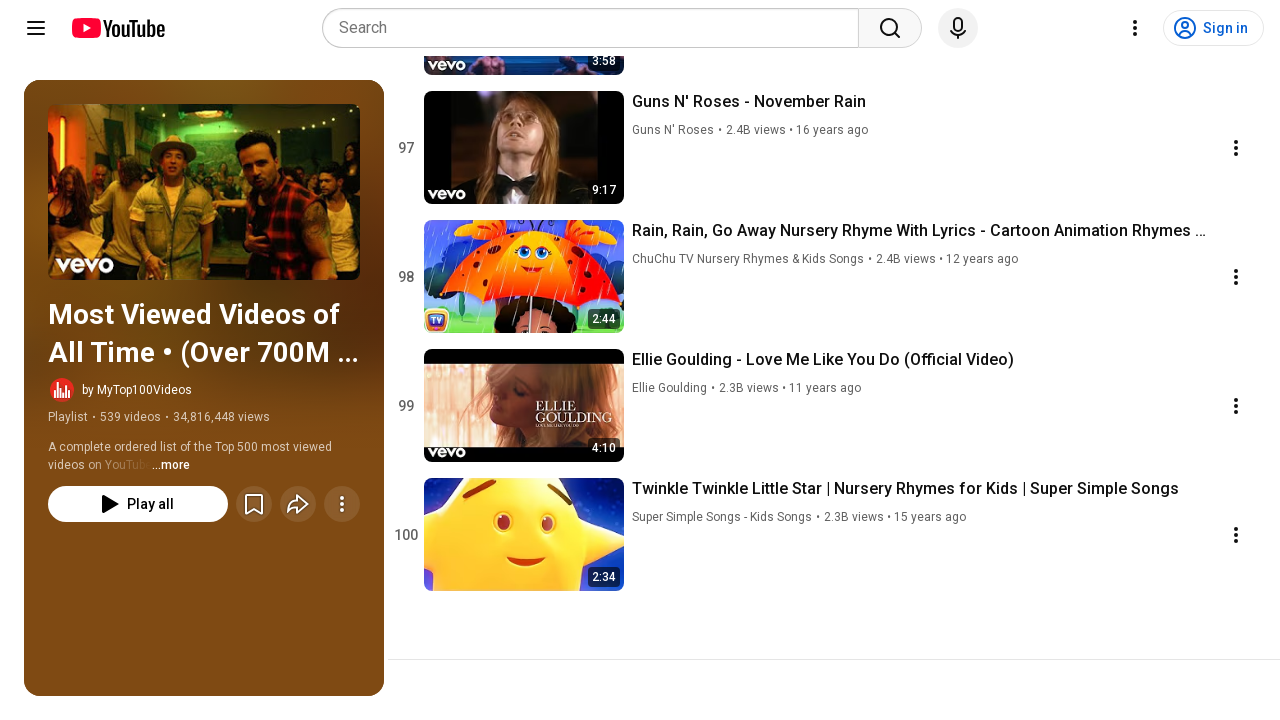

Waited 1 second for videos to load after scroll (iteration 38/95)
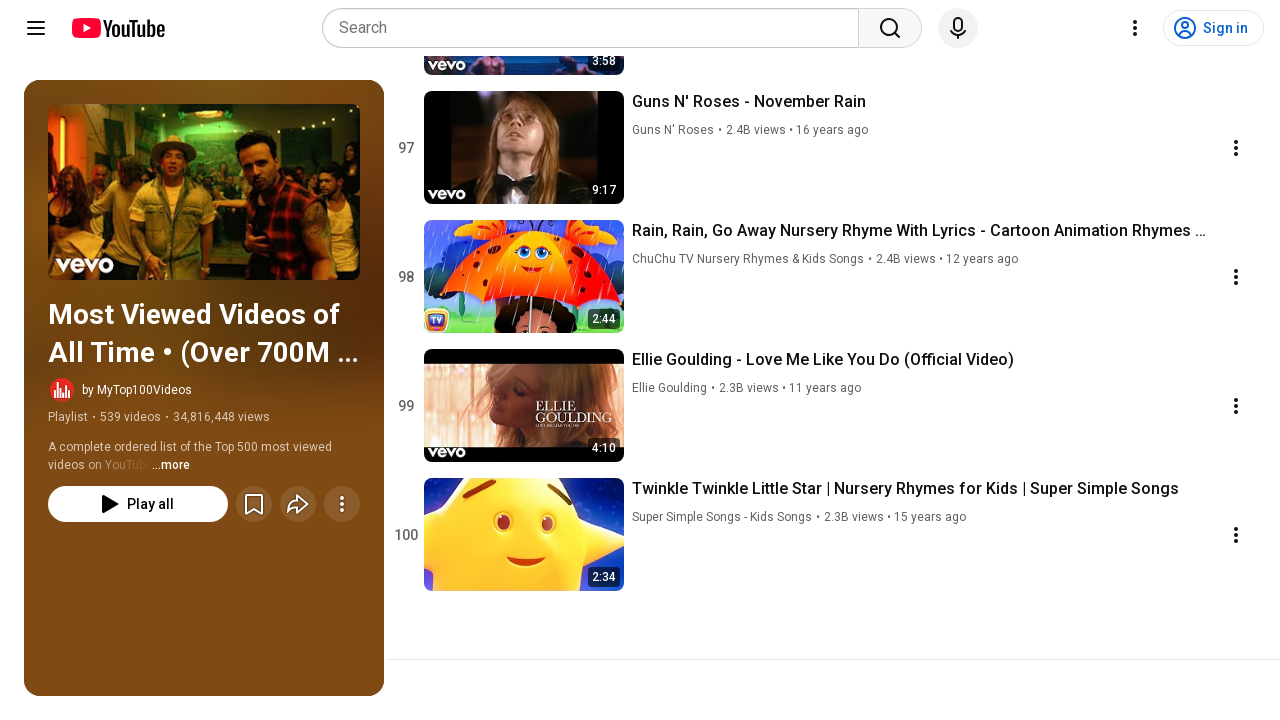

Pressed PageDown to scroll playlist (iteration 39/95)
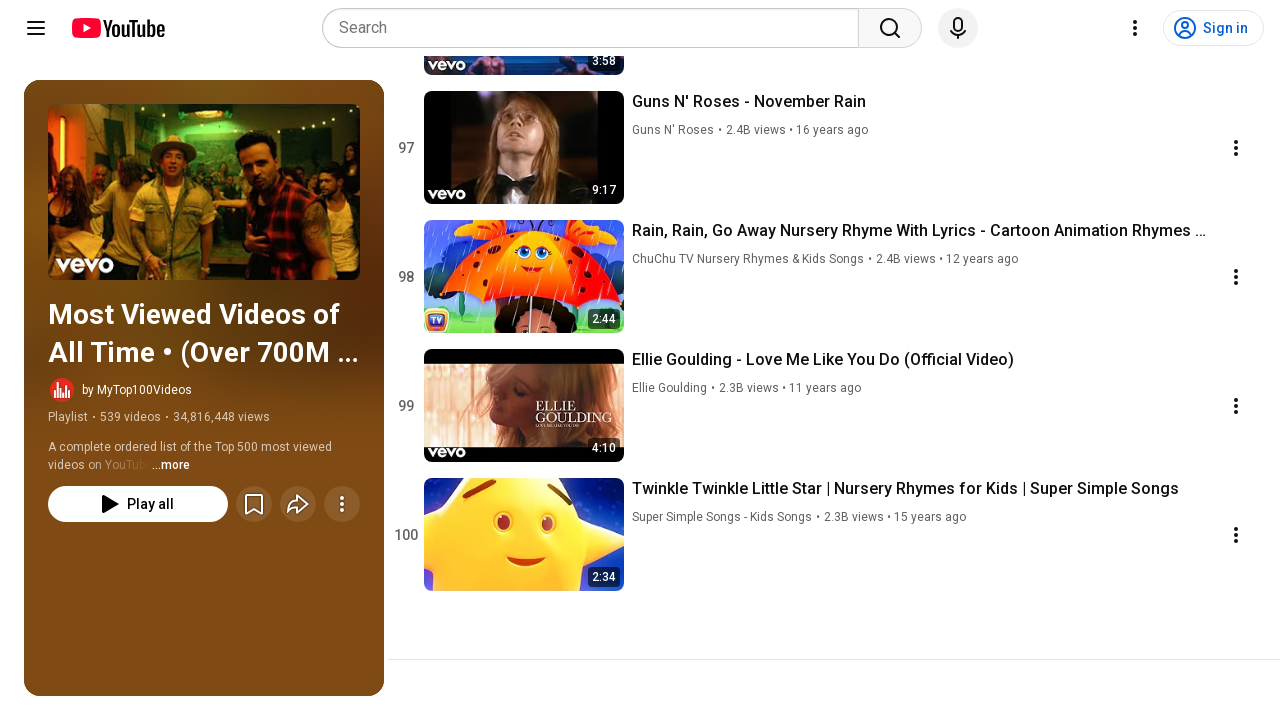

Waited 1 second for videos to load after scroll (iteration 39/95)
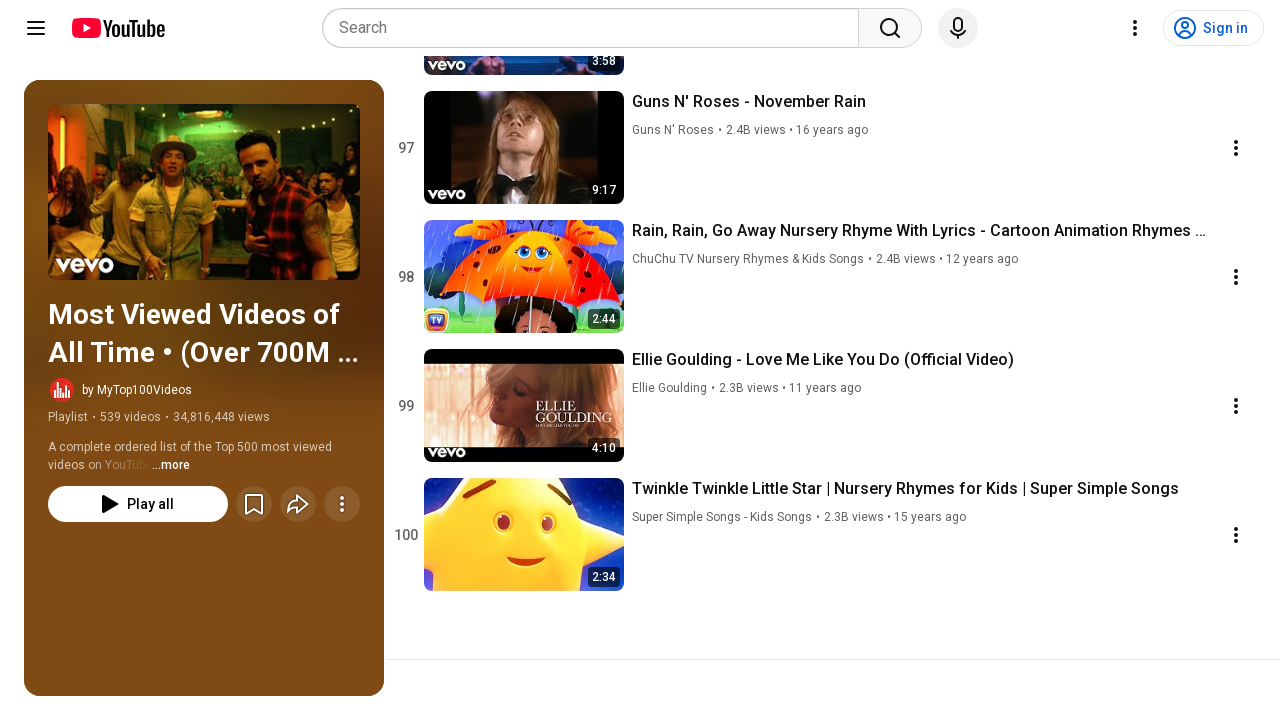

Pressed PageDown to scroll playlist (iteration 40/95)
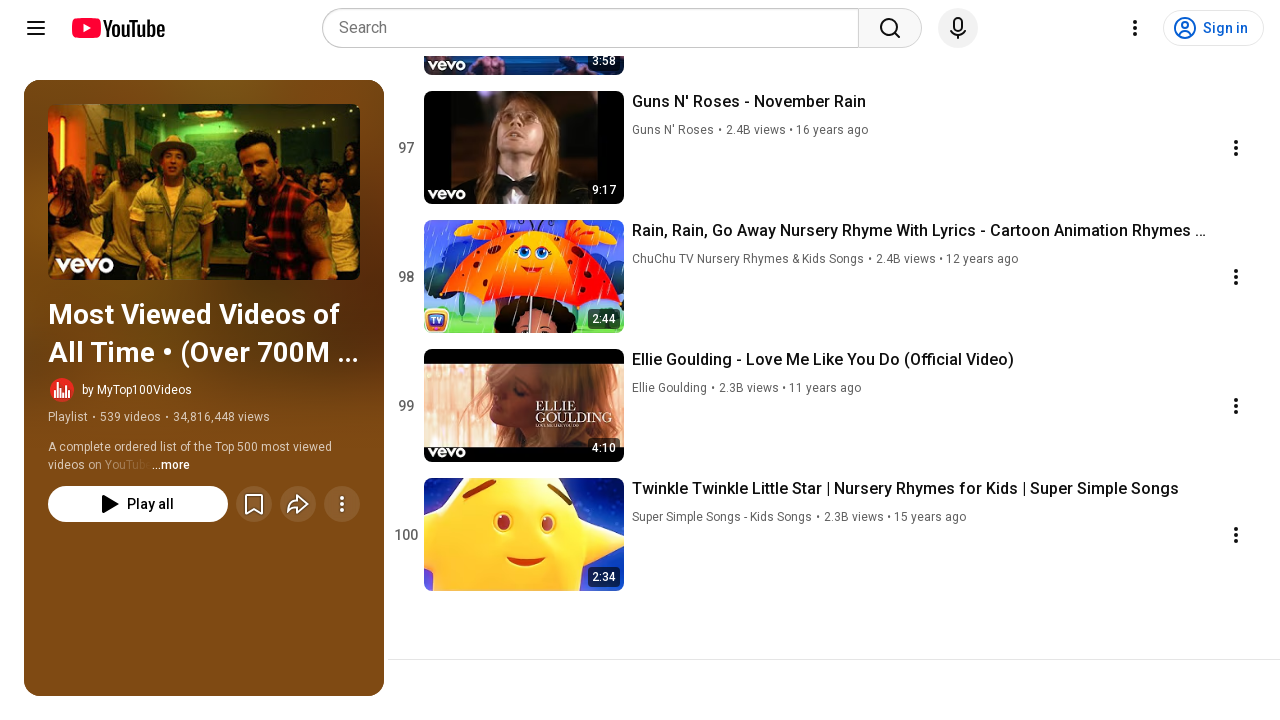

Waited 1 second for videos to load after scroll (iteration 40/95)
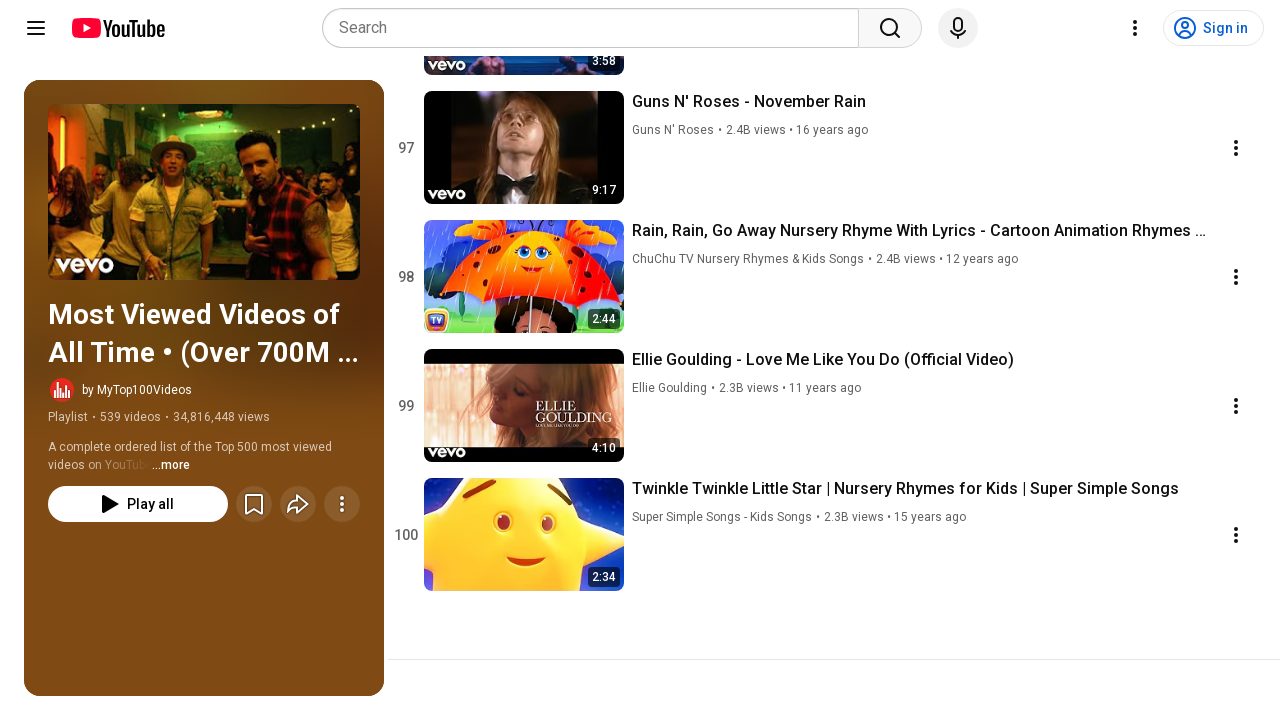

Pressed PageDown to scroll playlist (iteration 41/95)
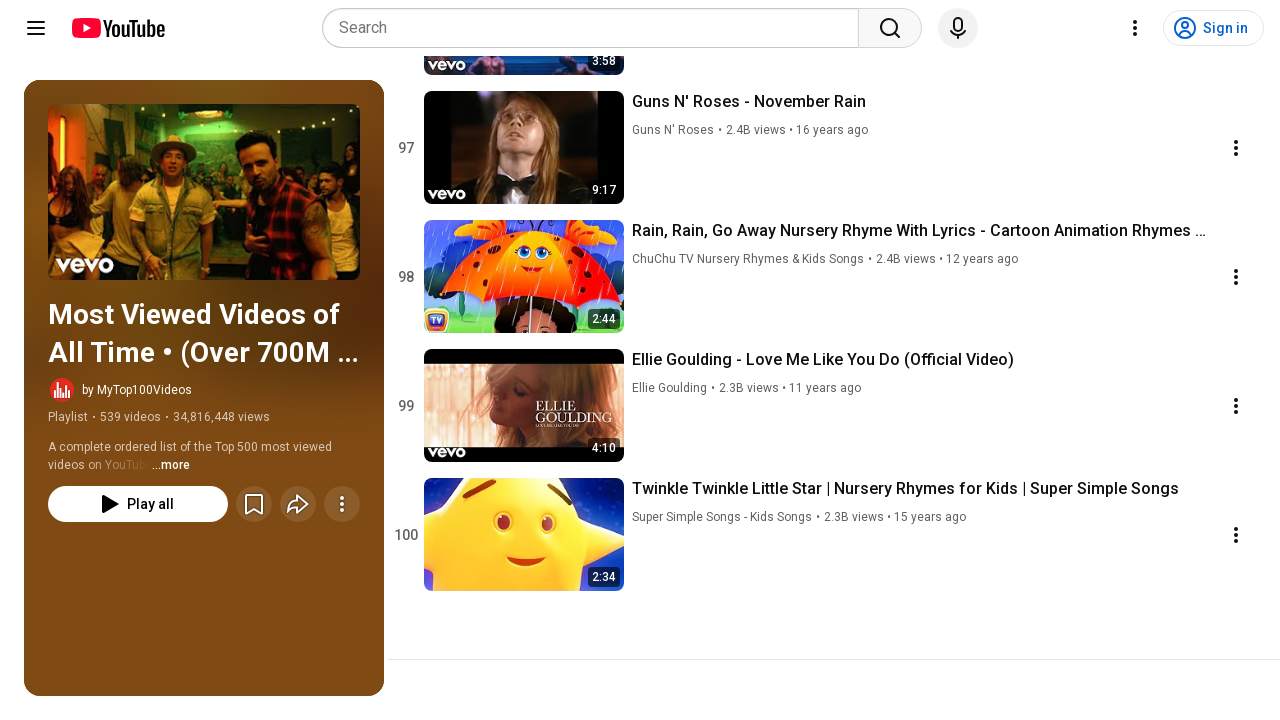

Waited 1 second for videos to load after scroll (iteration 41/95)
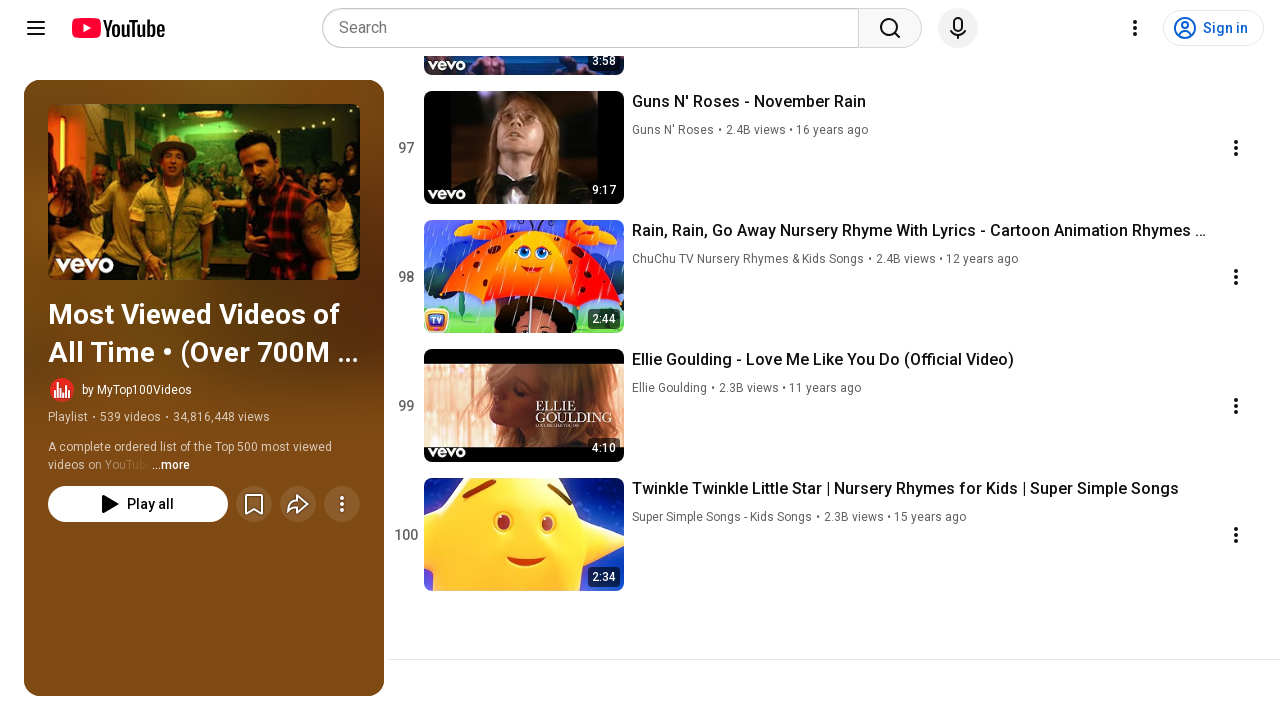

Pressed PageDown to scroll playlist (iteration 42/95)
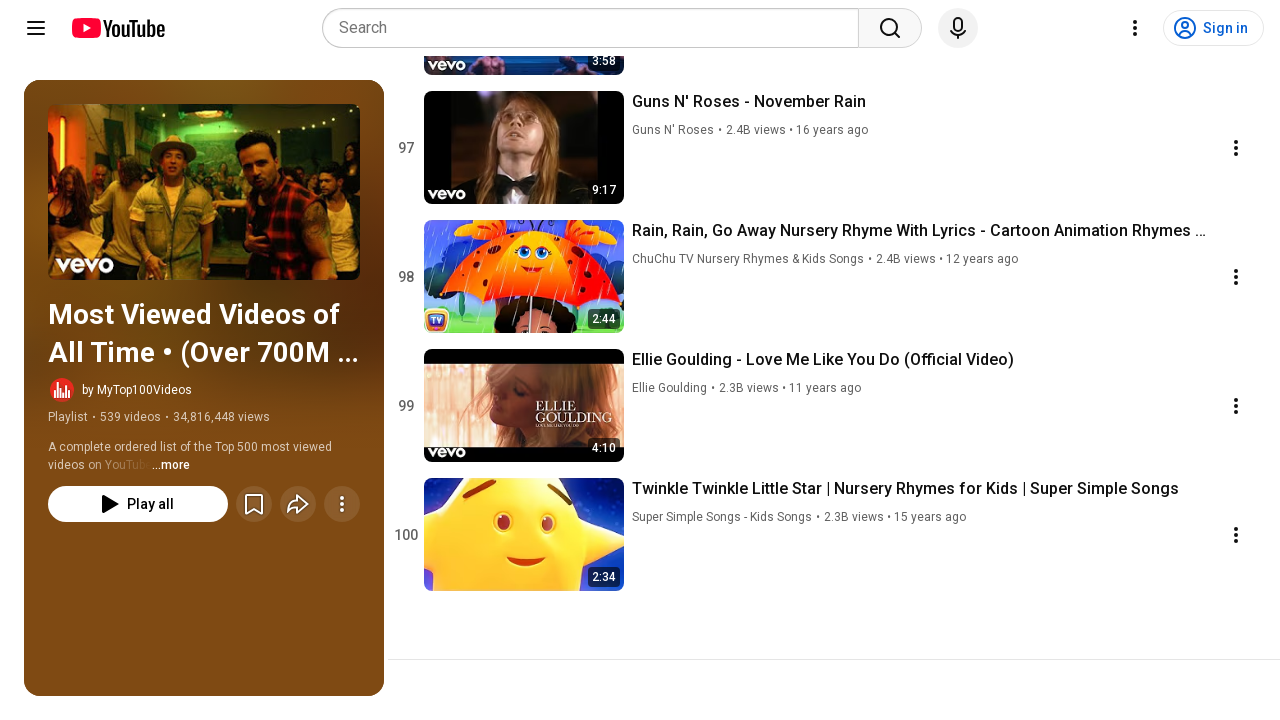

Waited 1 second for videos to load after scroll (iteration 42/95)
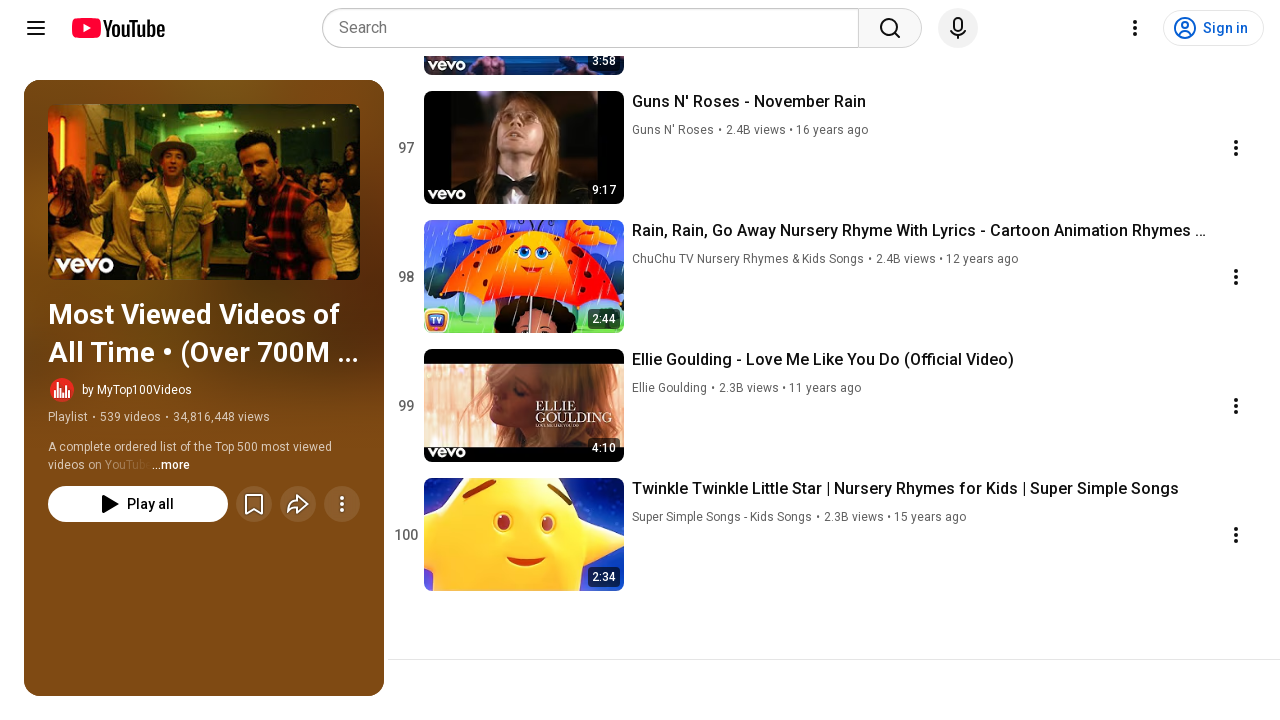

Pressed PageDown to scroll playlist (iteration 43/95)
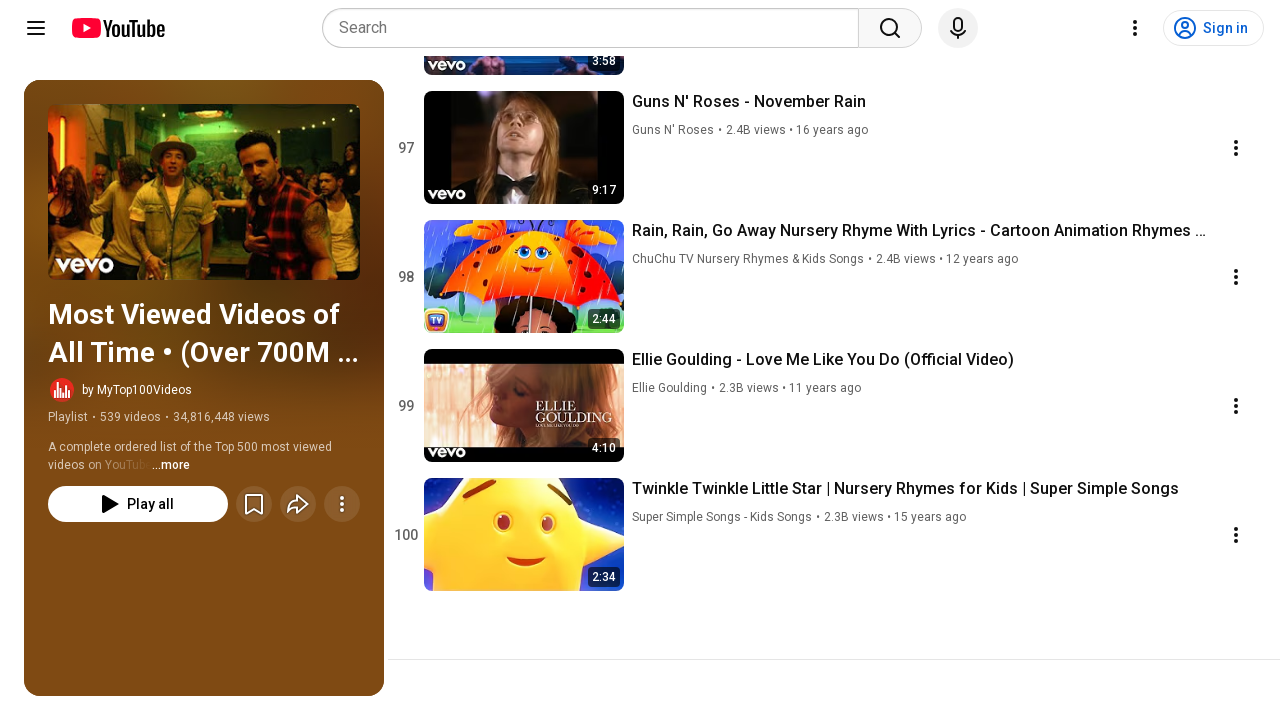

Waited 1 second for videos to load after scroll (iteration 43/95)
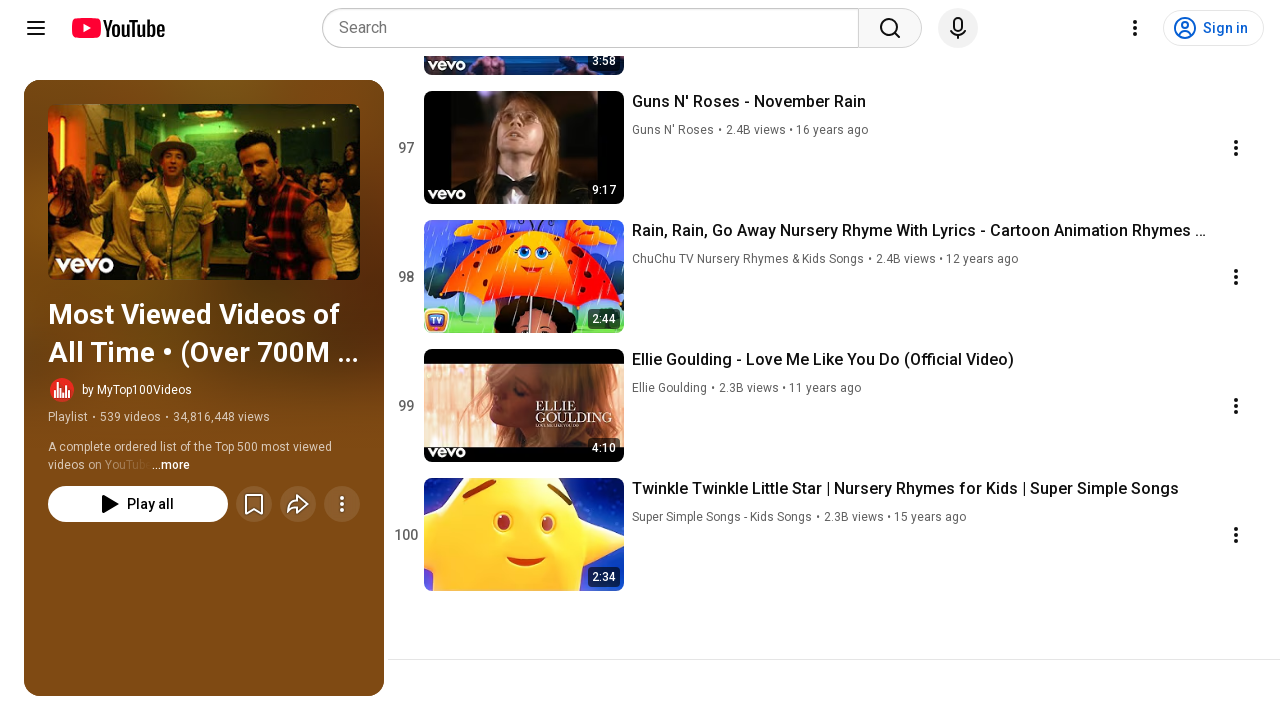

Pressed PageDown to scroll playlist (iteration 44/95)
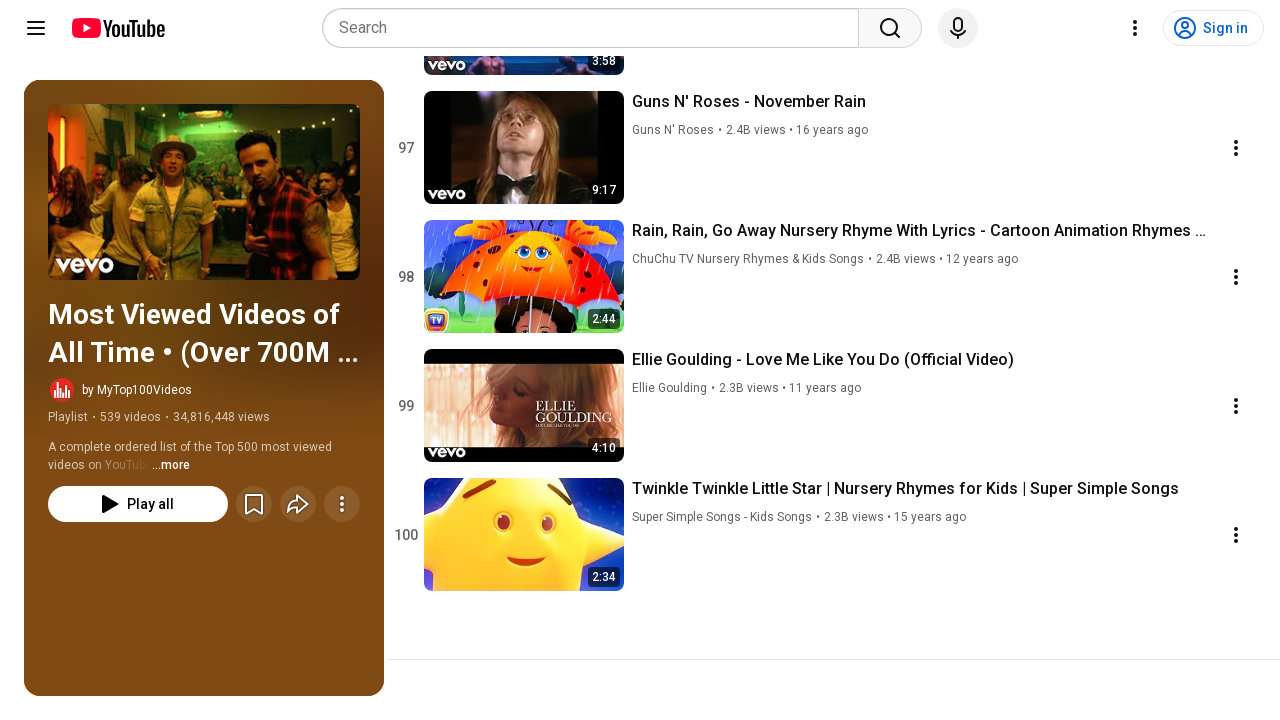

Waited 1 second for videos to load after scroll (iteration 44/95)
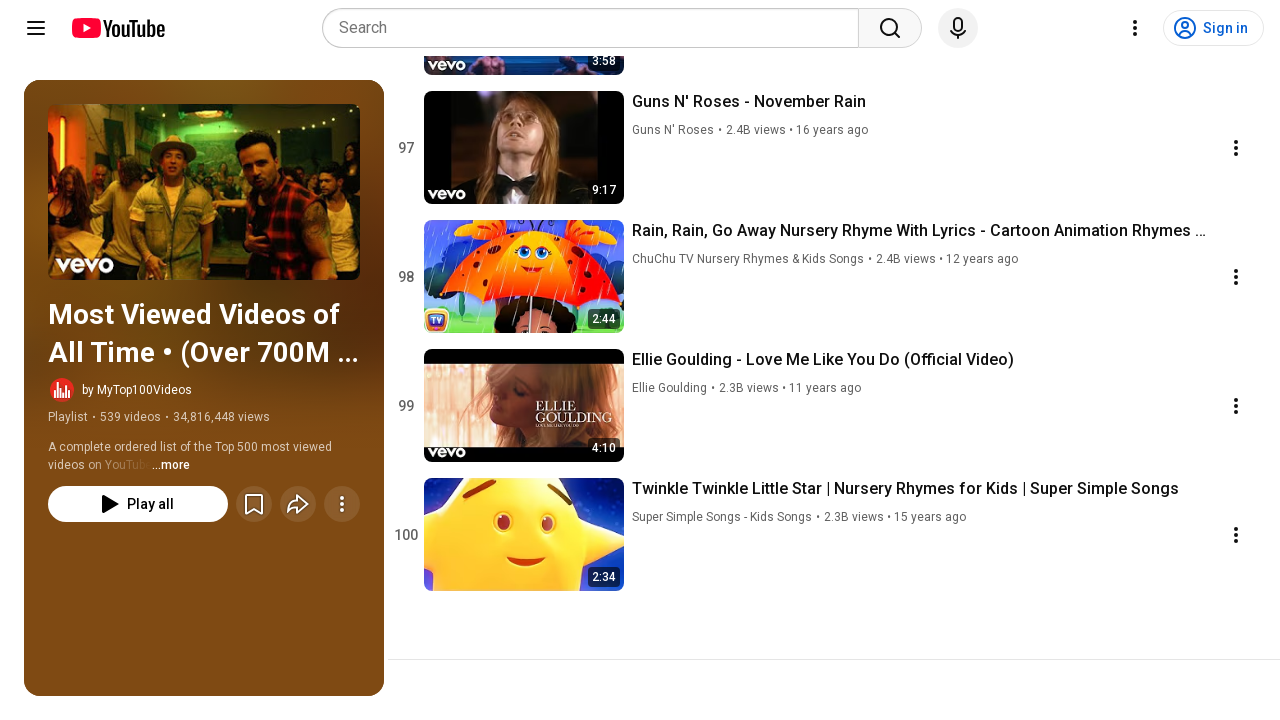

Pressed PageDown to scroll playlist (iteration 45/95)
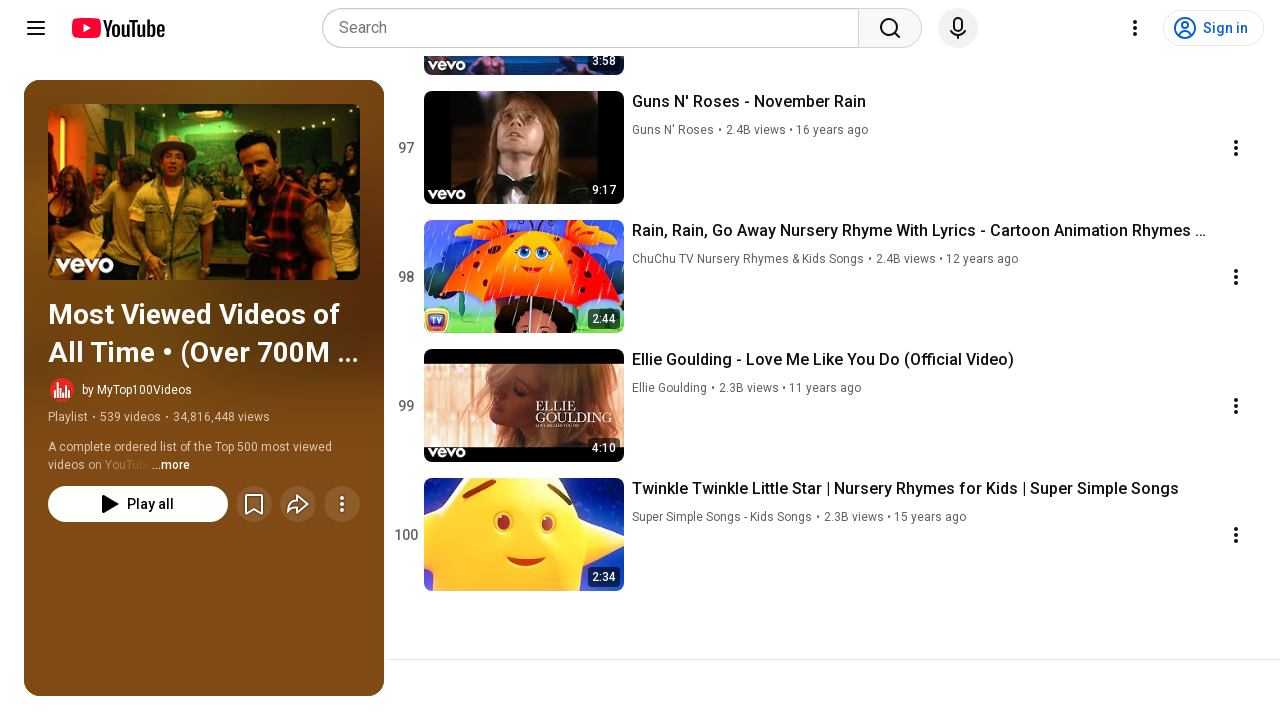

Waited 1 second for videos to load after scroll (iteration 45/95)
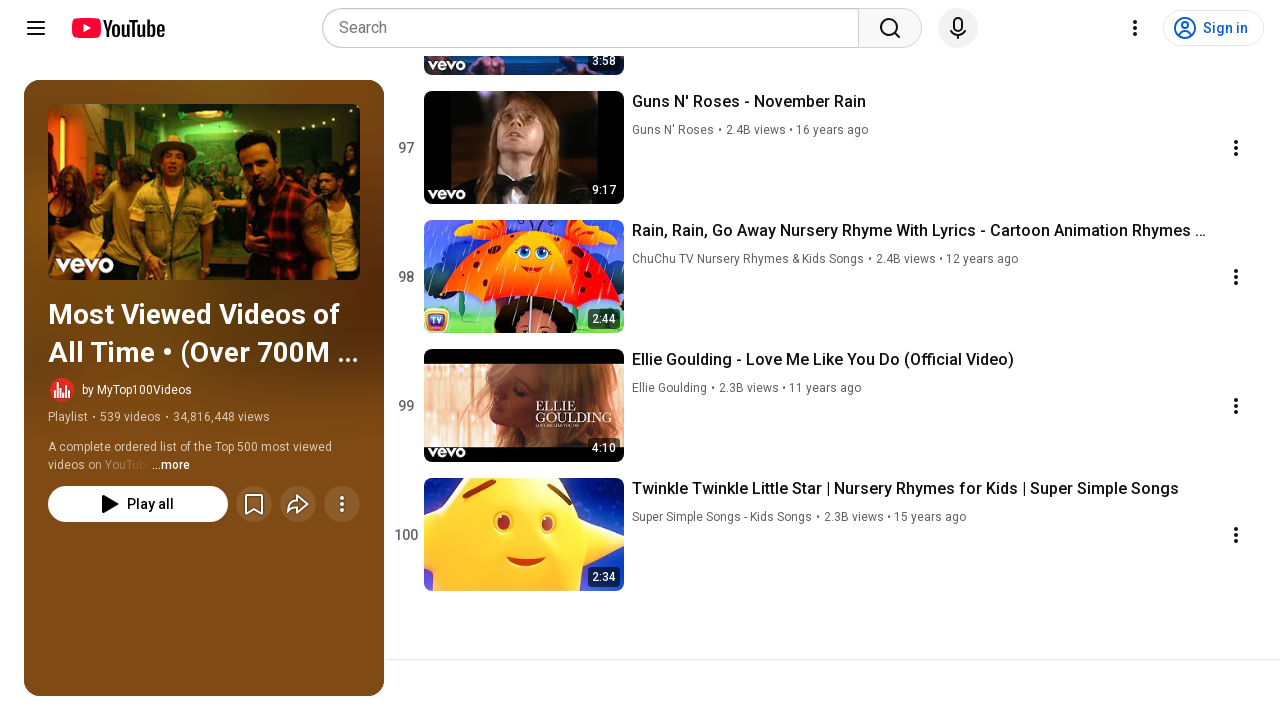

Pressed PageDown to scroll playlist (iteration 46/95)
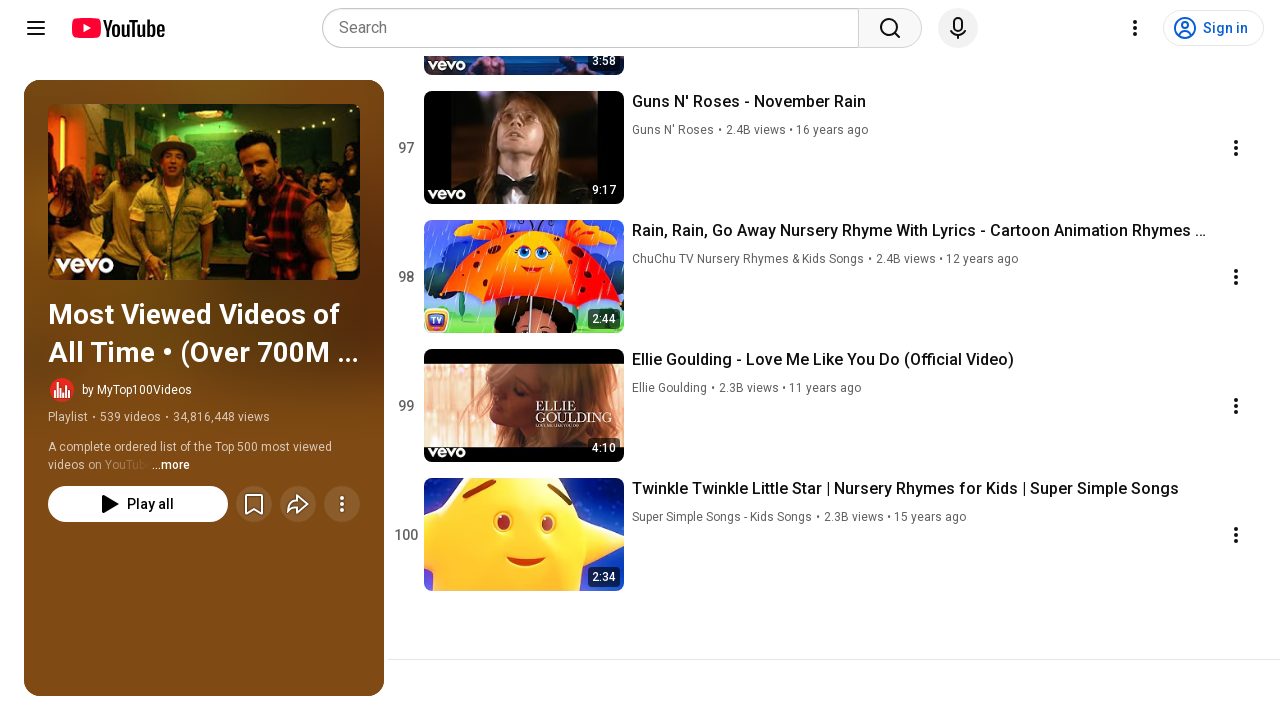

Waited 1 second for videos to load after scroll (iteration 46/95)
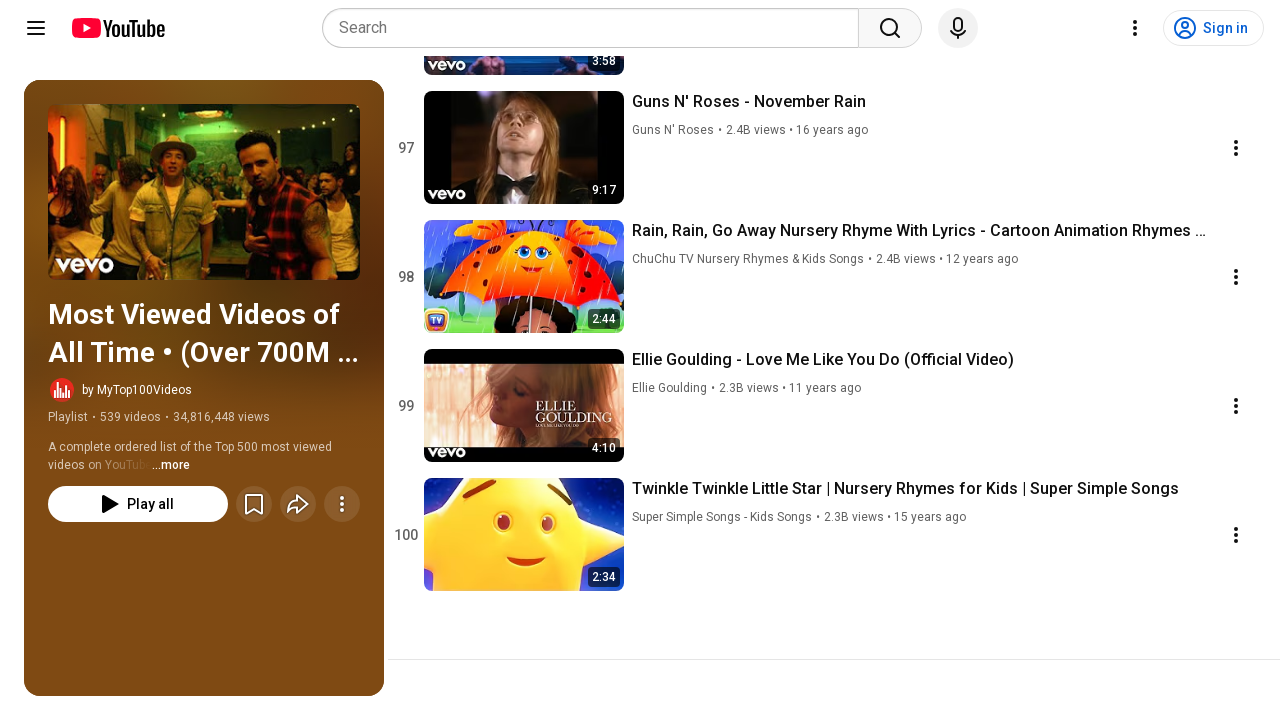

Pressed PageDown to scroll playlist (iteration 47/95)
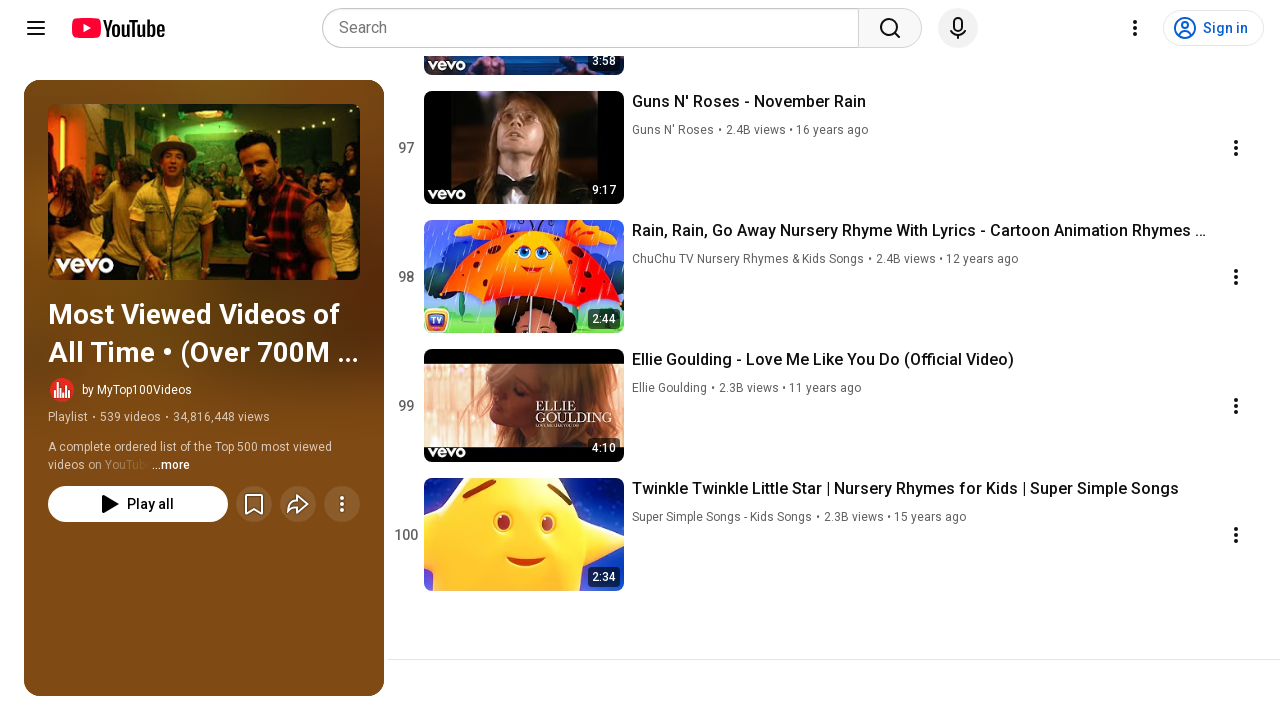

Waited 1 second for videos to load after scroll (iteration 47/95)
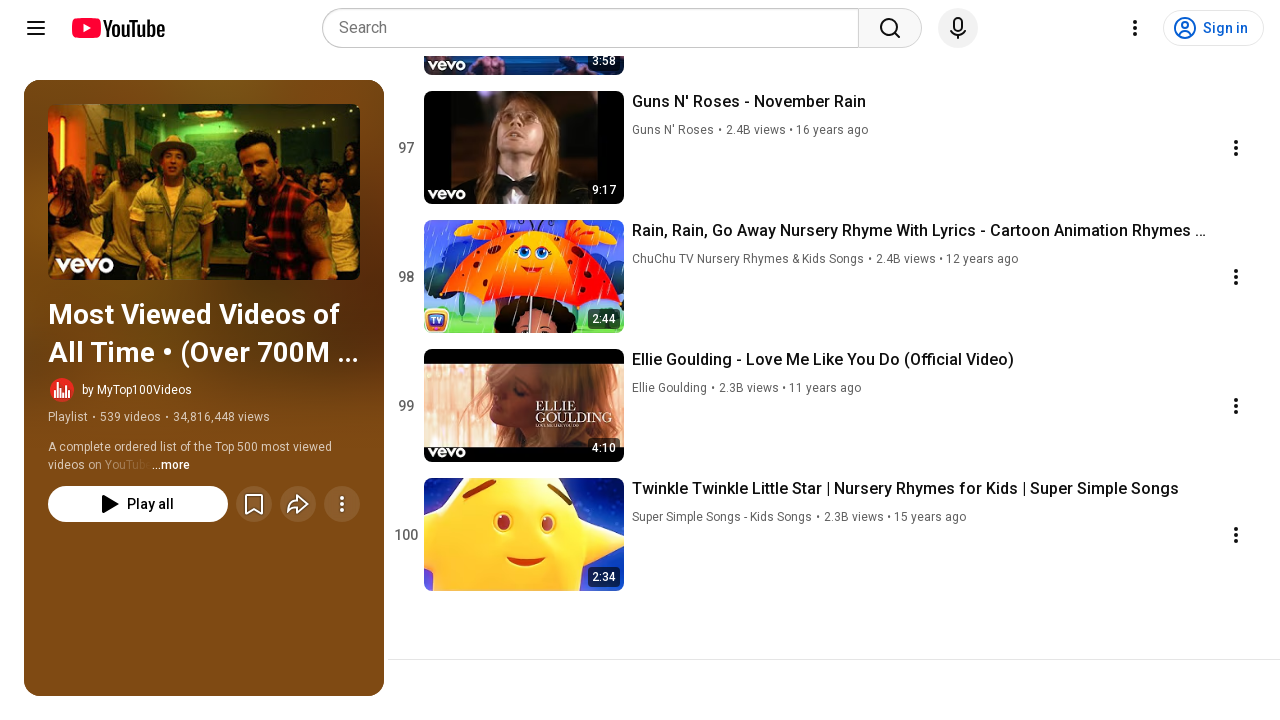

Pressed PageDown to scroll playlist (iteration 48/95)
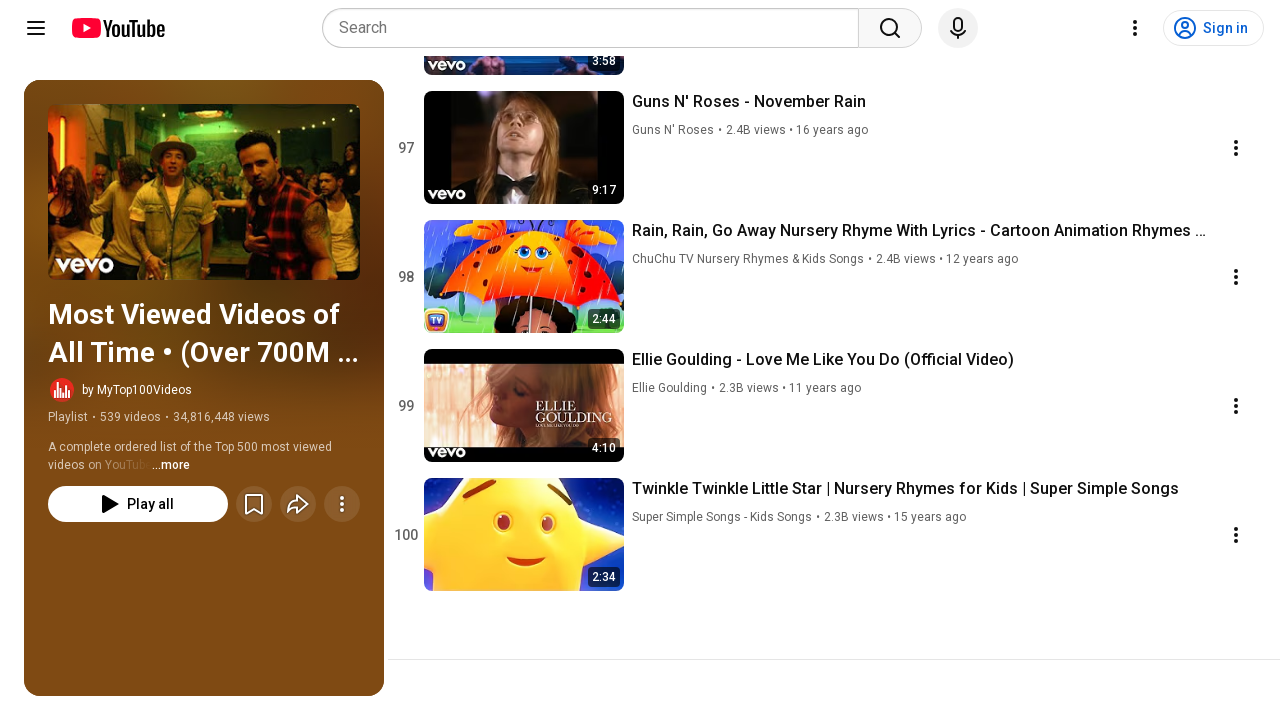

Waited 1 second for videos to load after scroll (iteration 48/95)
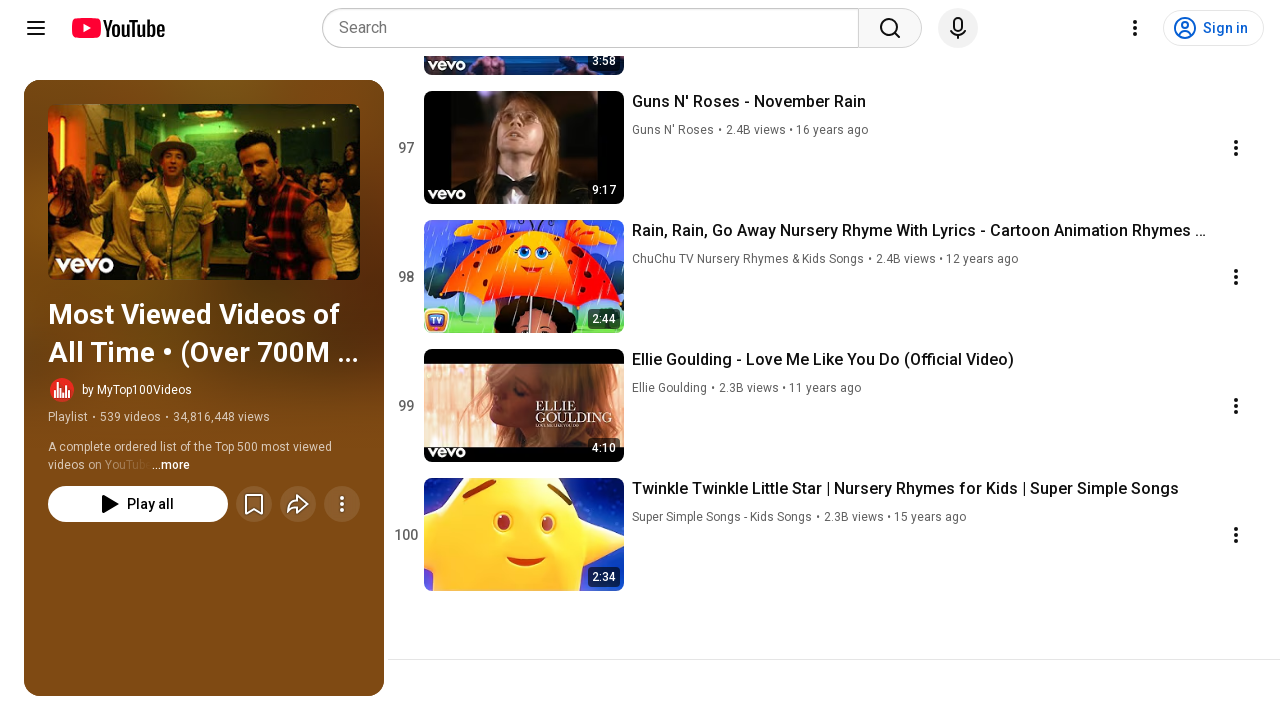

Pressed PageDown to scroll playlist (iteration 49/95)
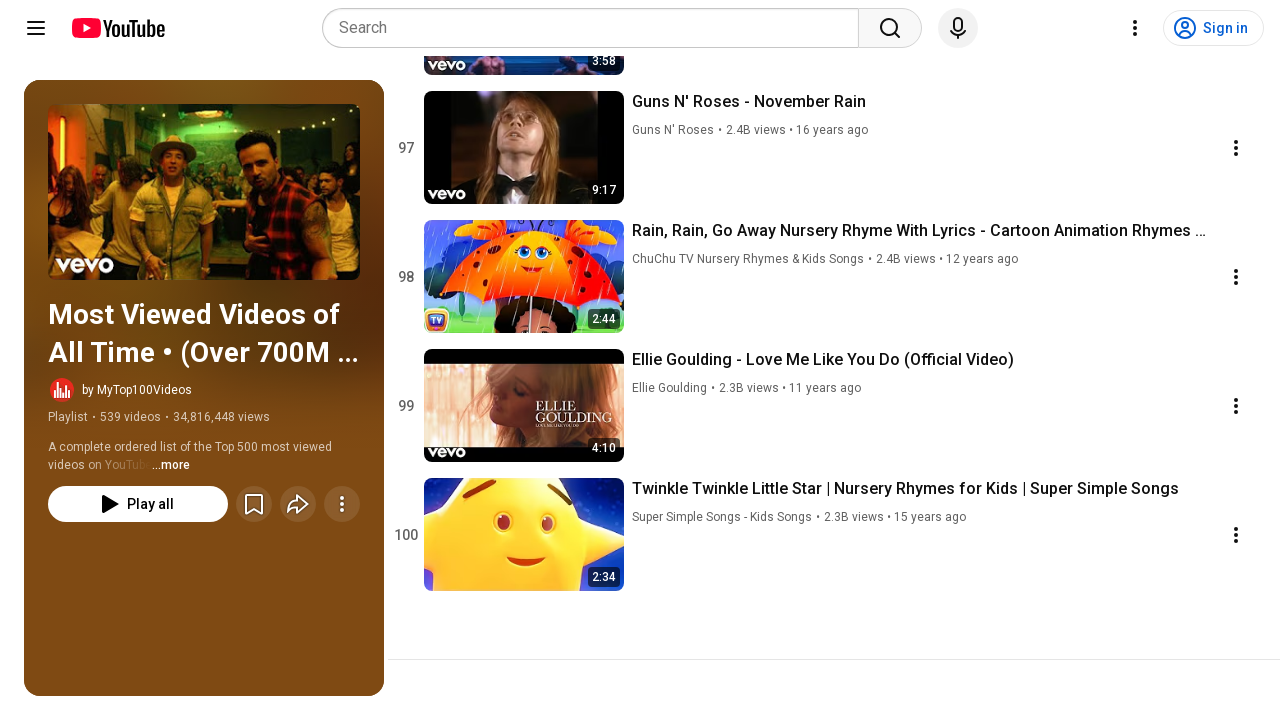

Waited 1 second for videos to load after scroll (iteration 49/95)
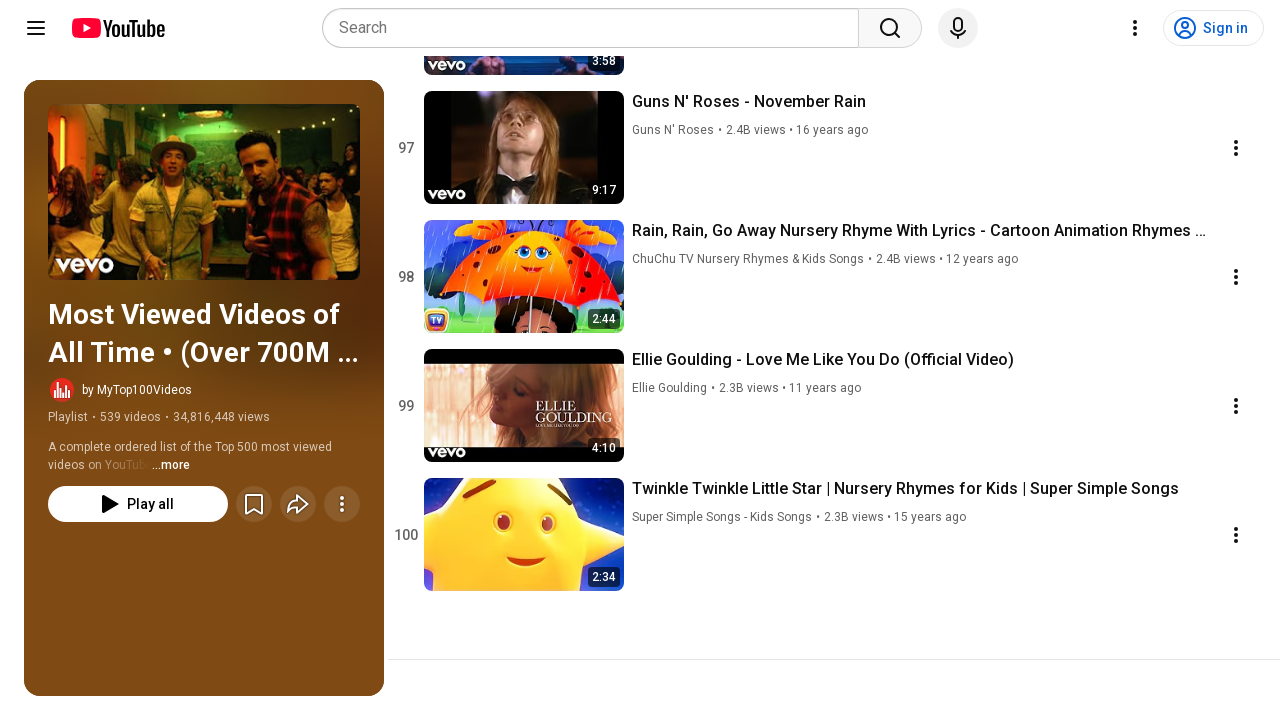

Pressed PageDown to scroll playlist (iteration 50/95)
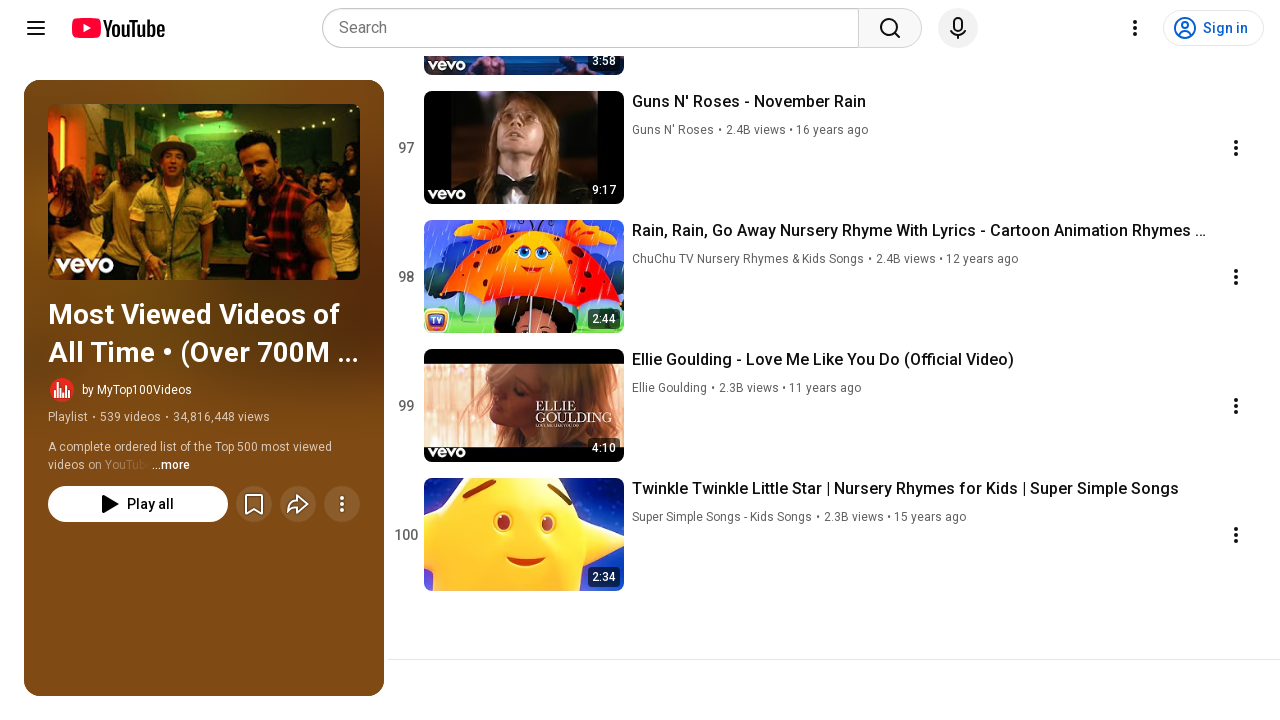

Waited 1 second for videos to load after scroll (iteration 50/95)
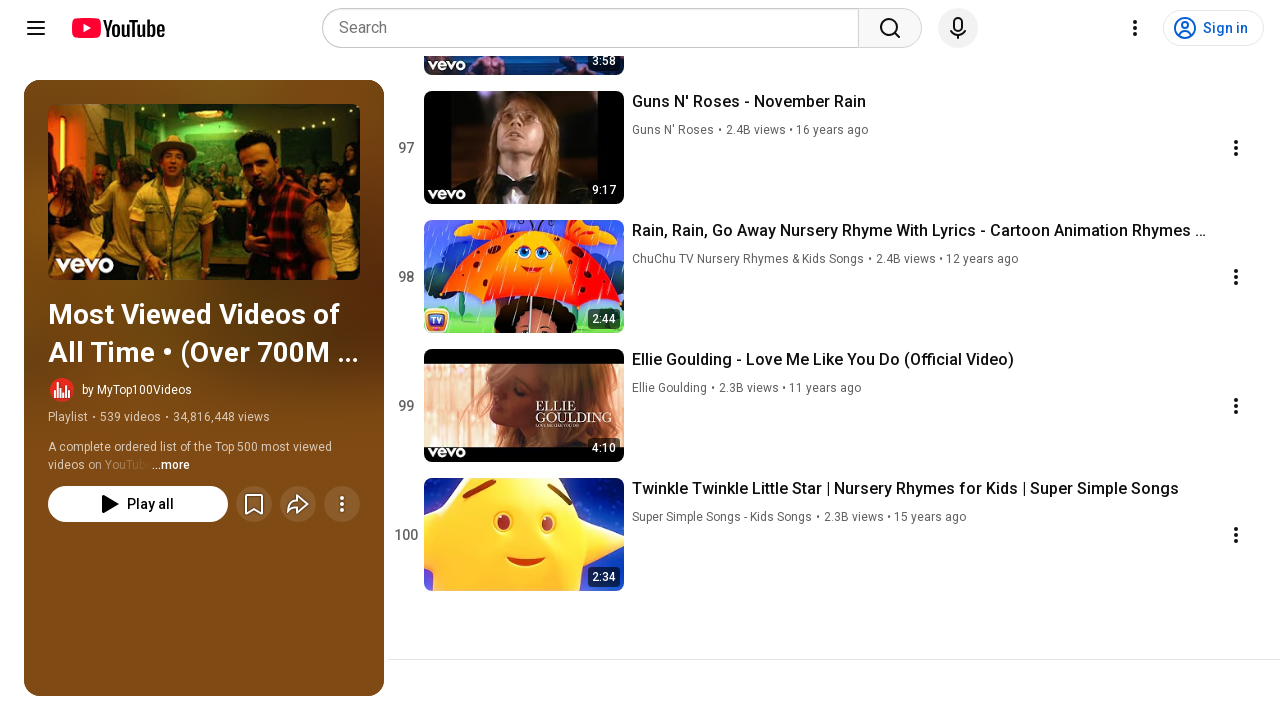

Pressed PageDown to scroll playlist (iteration 51/95)
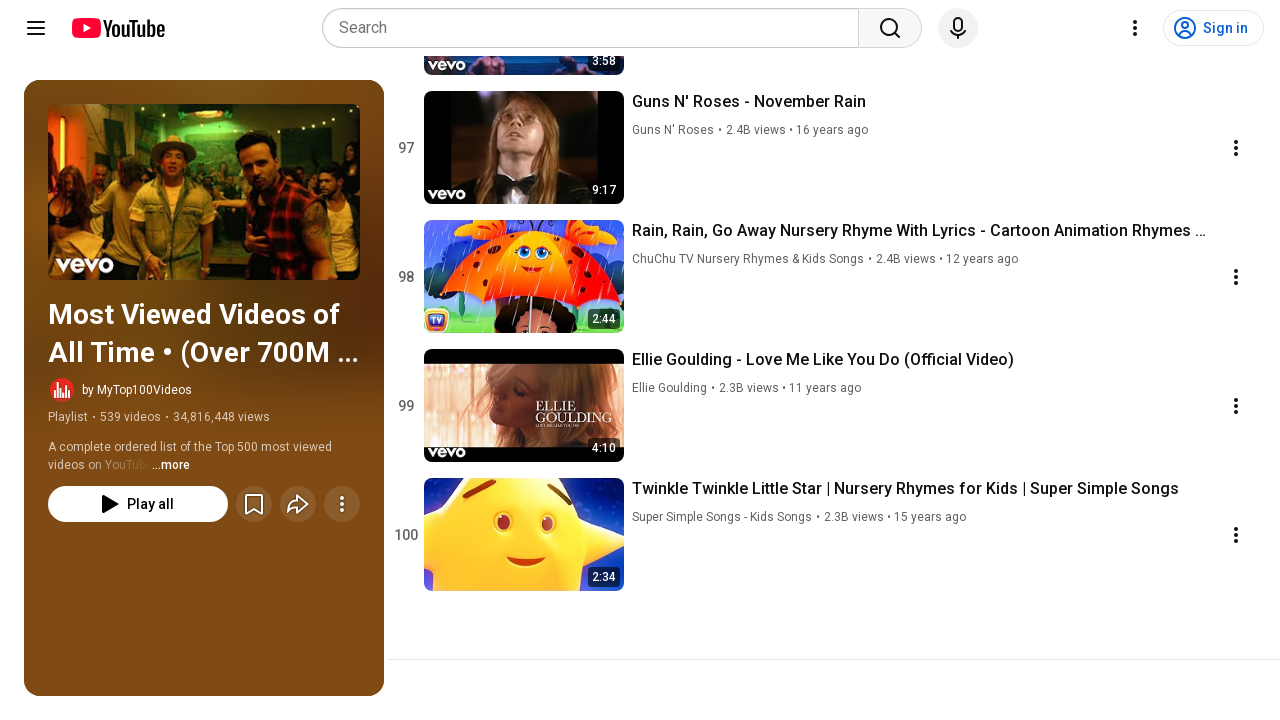

Waited 1 second for videos to load after scroll (iteration 51/95)
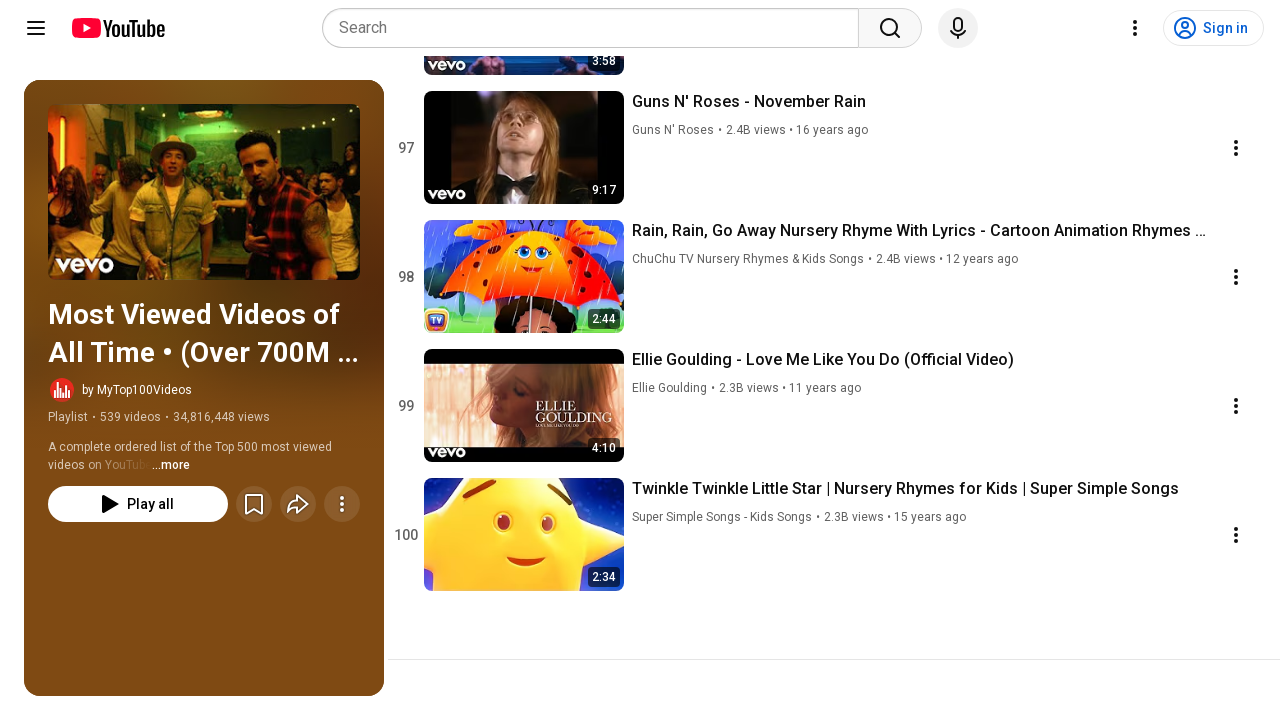

Pressed PageDown to scroll playlist (iteration 52/95)
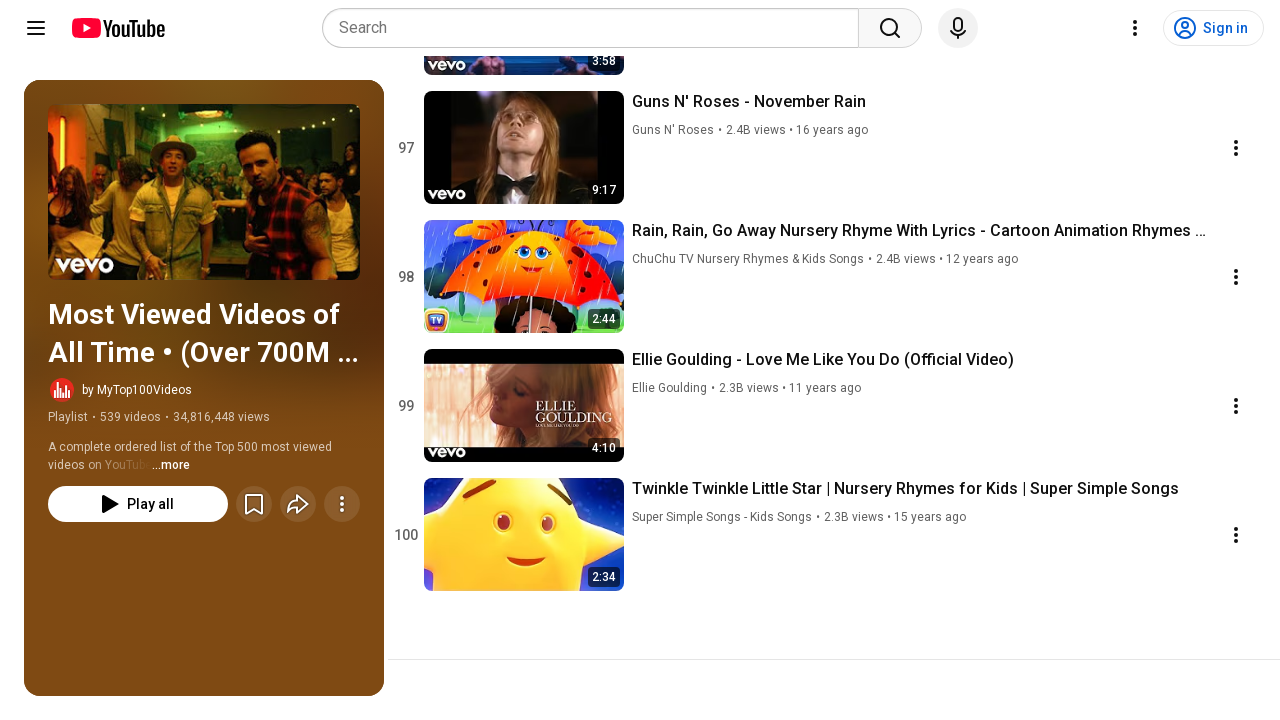

Waited 1 second for videos to load after scroll (iteration 52/95)
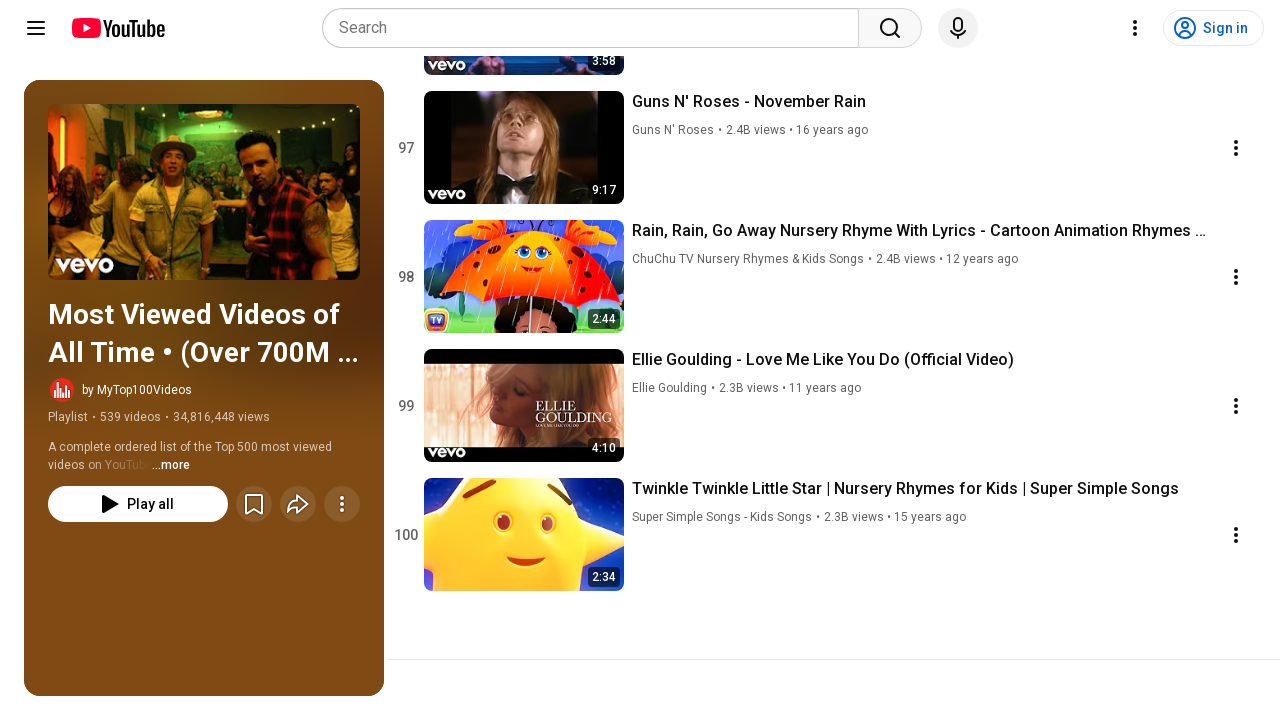

Pressed PageDown to scroll playlist (iteration 53/95)
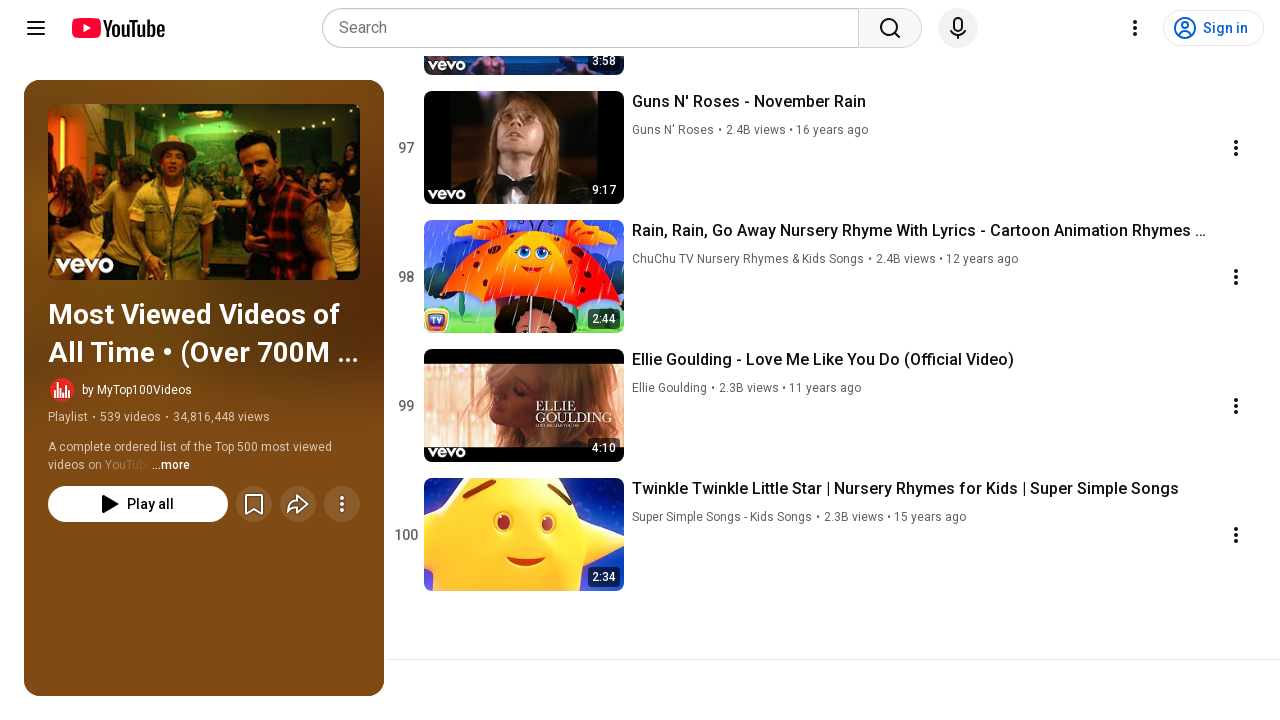

Waited 1 second for videos to load after scroll (iteration 53/95)
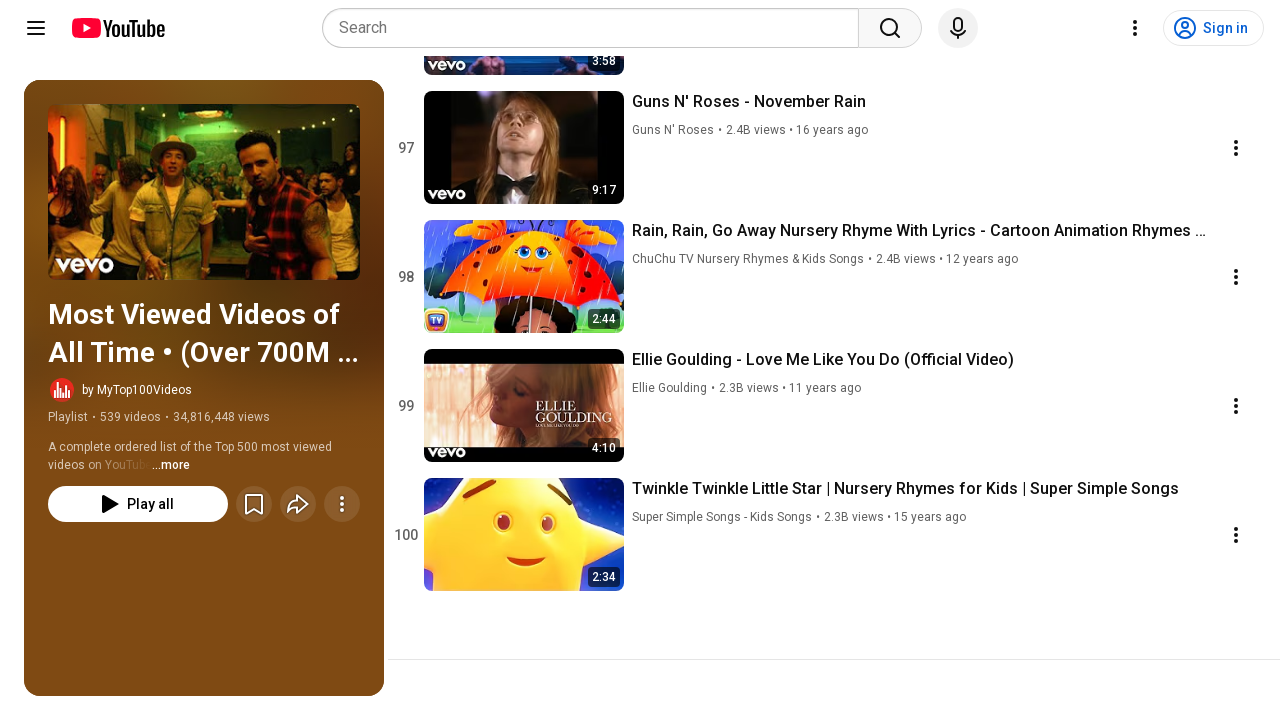

Pressed PageDown to scroll playlist (iteration 54/95)
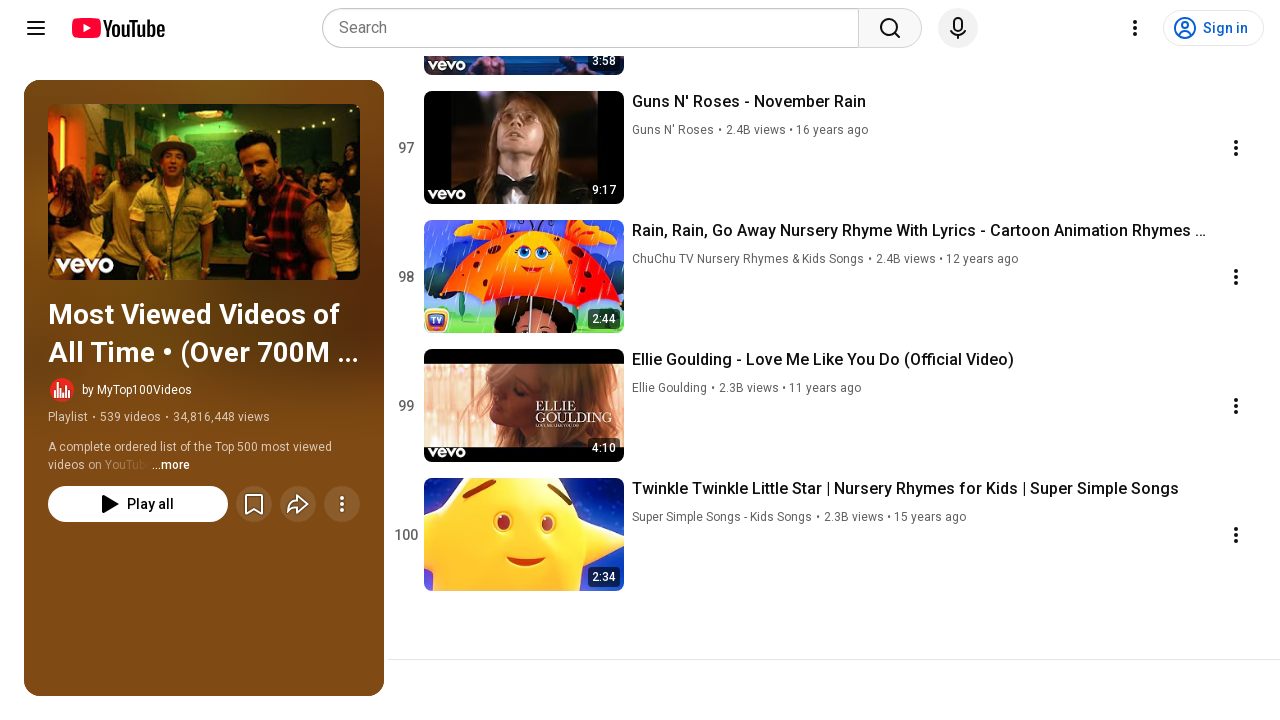

Waited 1 second for videos to load after scroll (iteration 54/95)
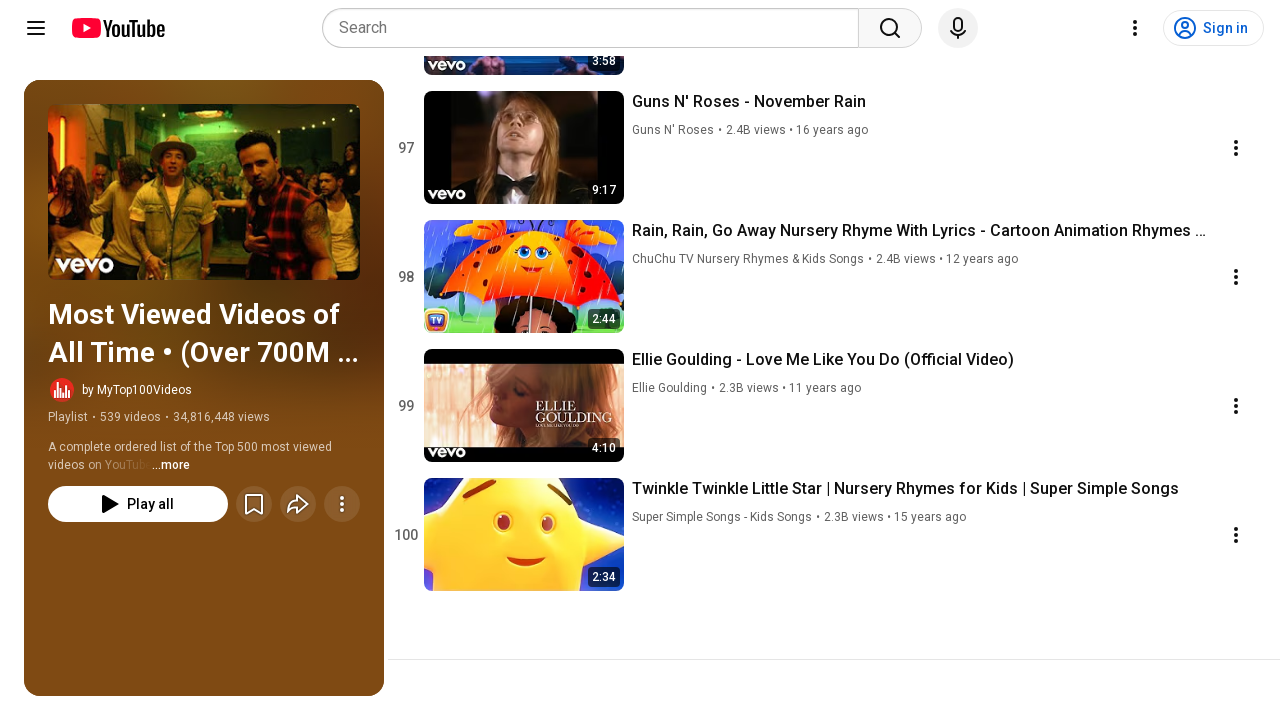

Pressed PageDown to scroll playlist (iteration 55/95)
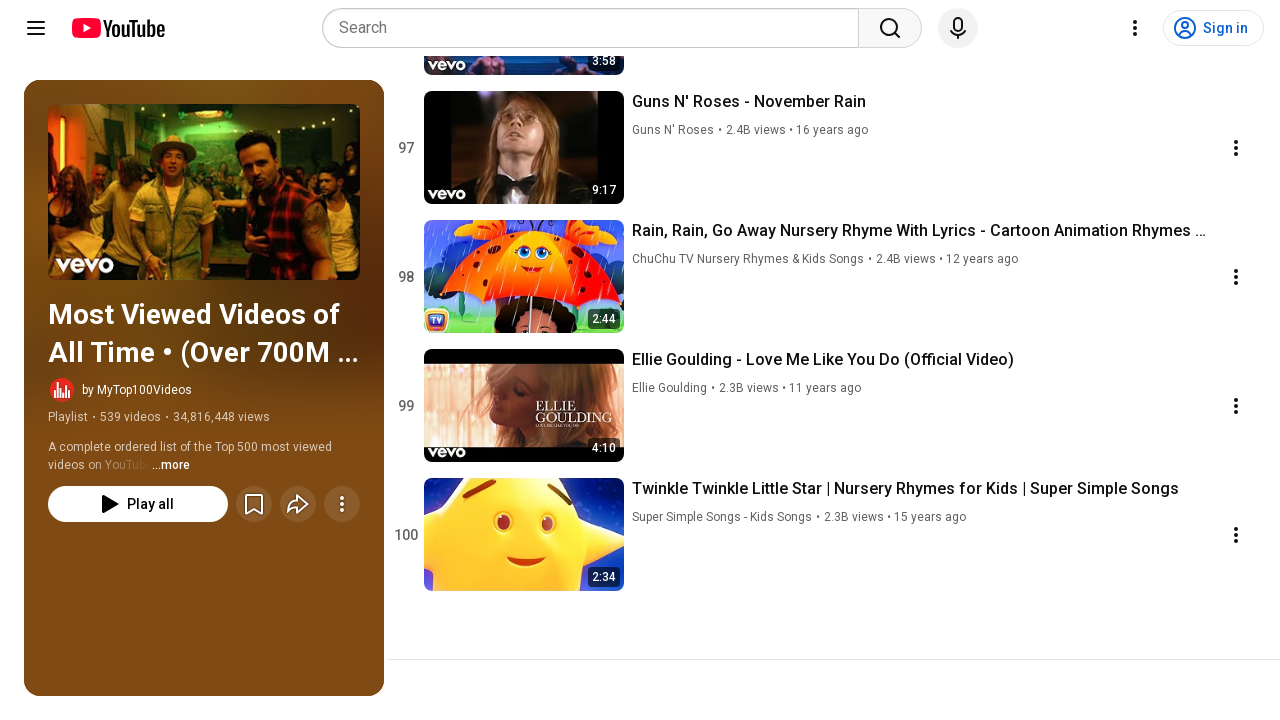

Waited 1 second for videos to load after scroll (iteration 55/95)
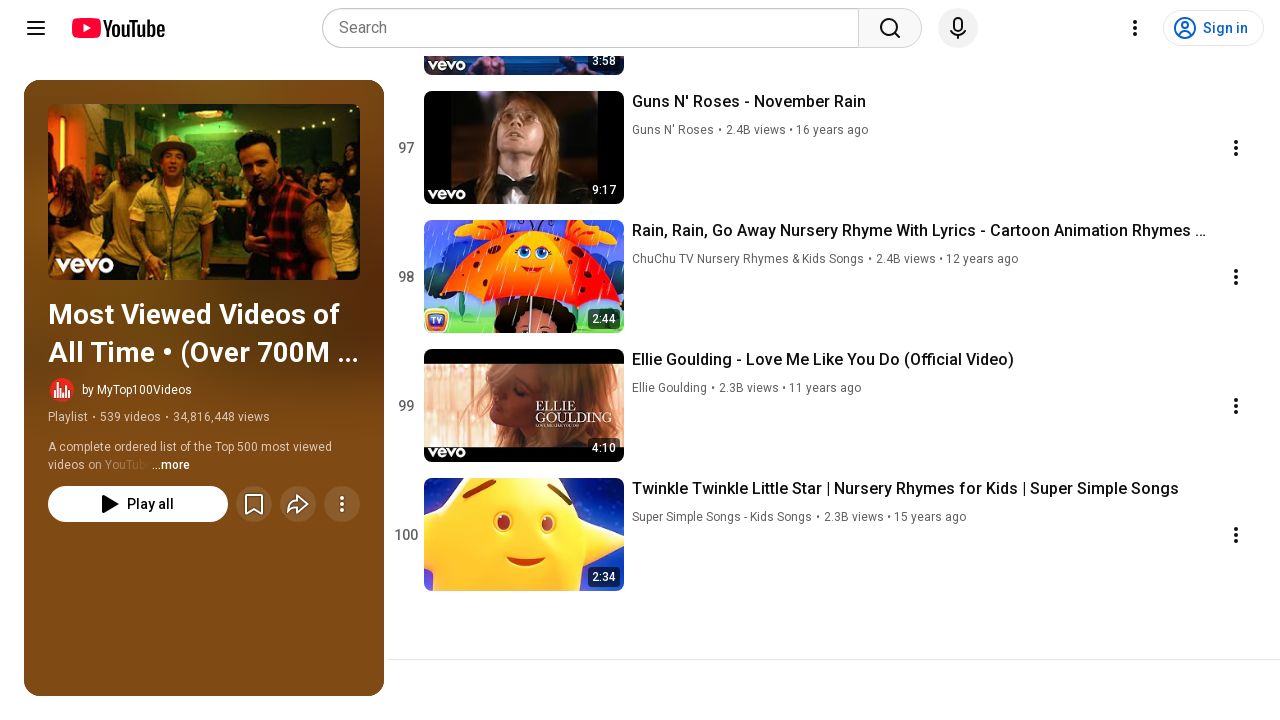

Pressed PageDown to scroll playlist (iteration 56/95)
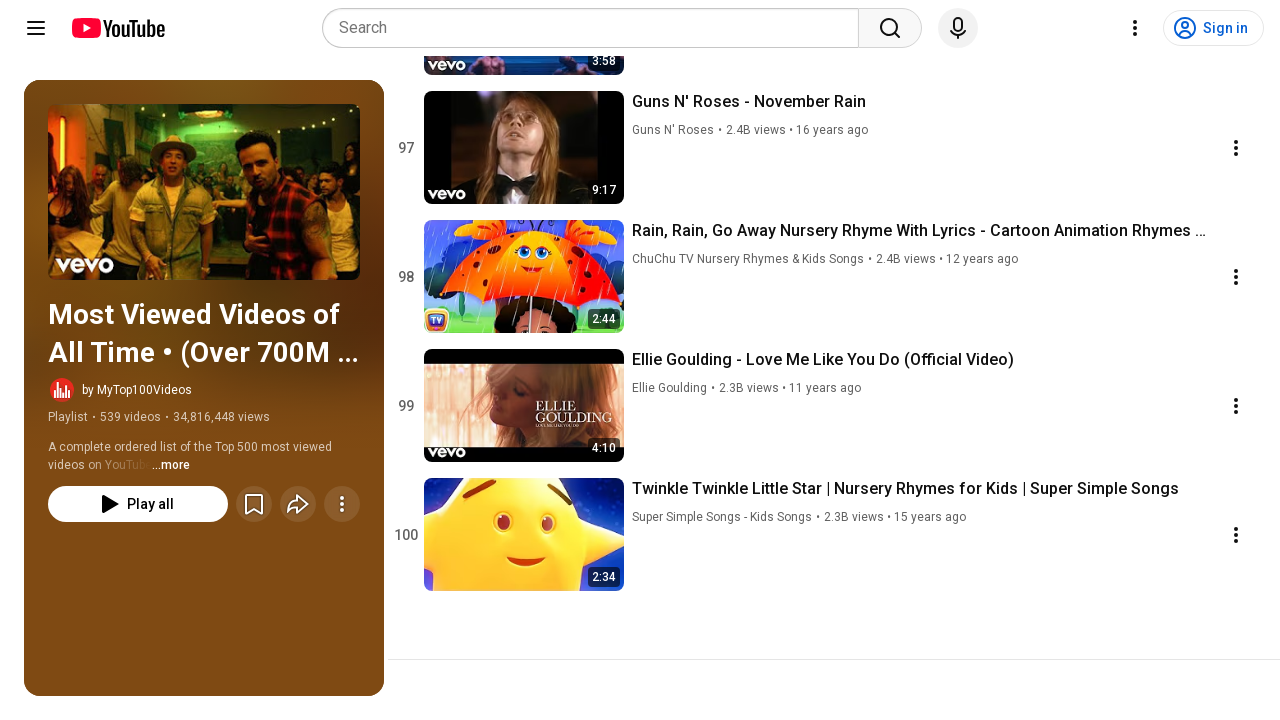

Waited 1 second for videos to load after scroll (iteration 56/95)
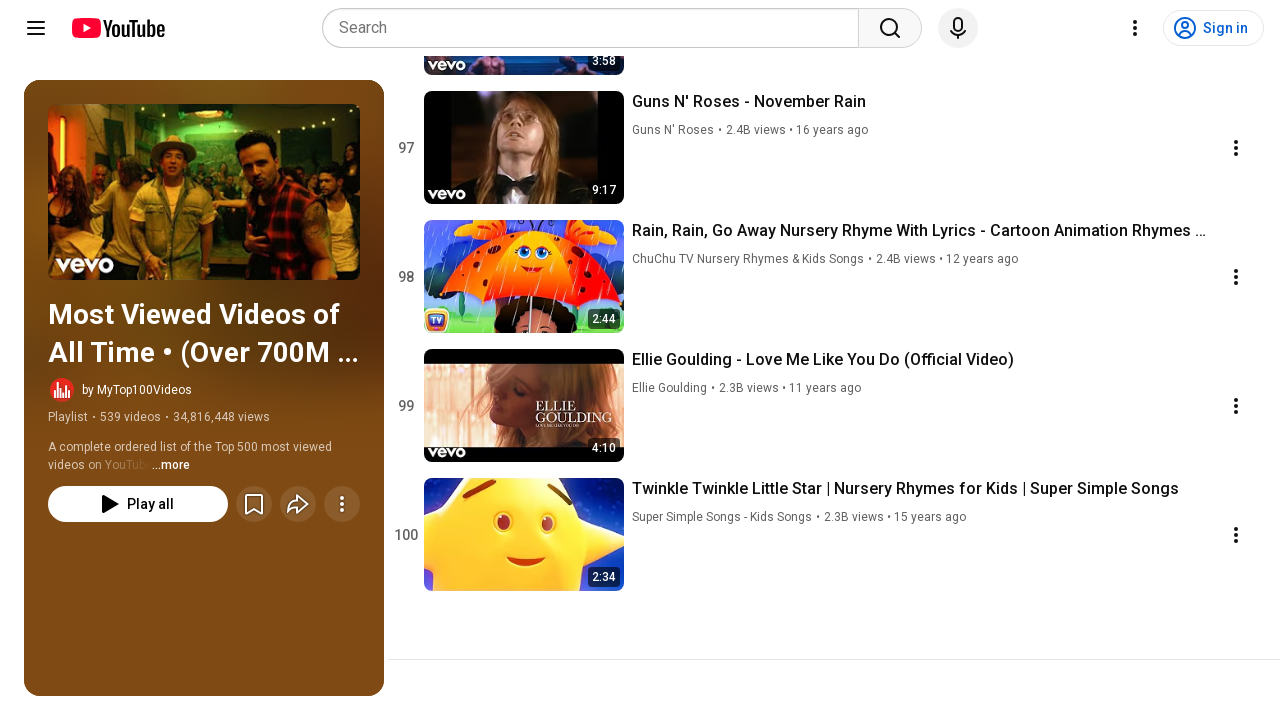

Pressed PageDown to scroll playlist (iteration 57/95)
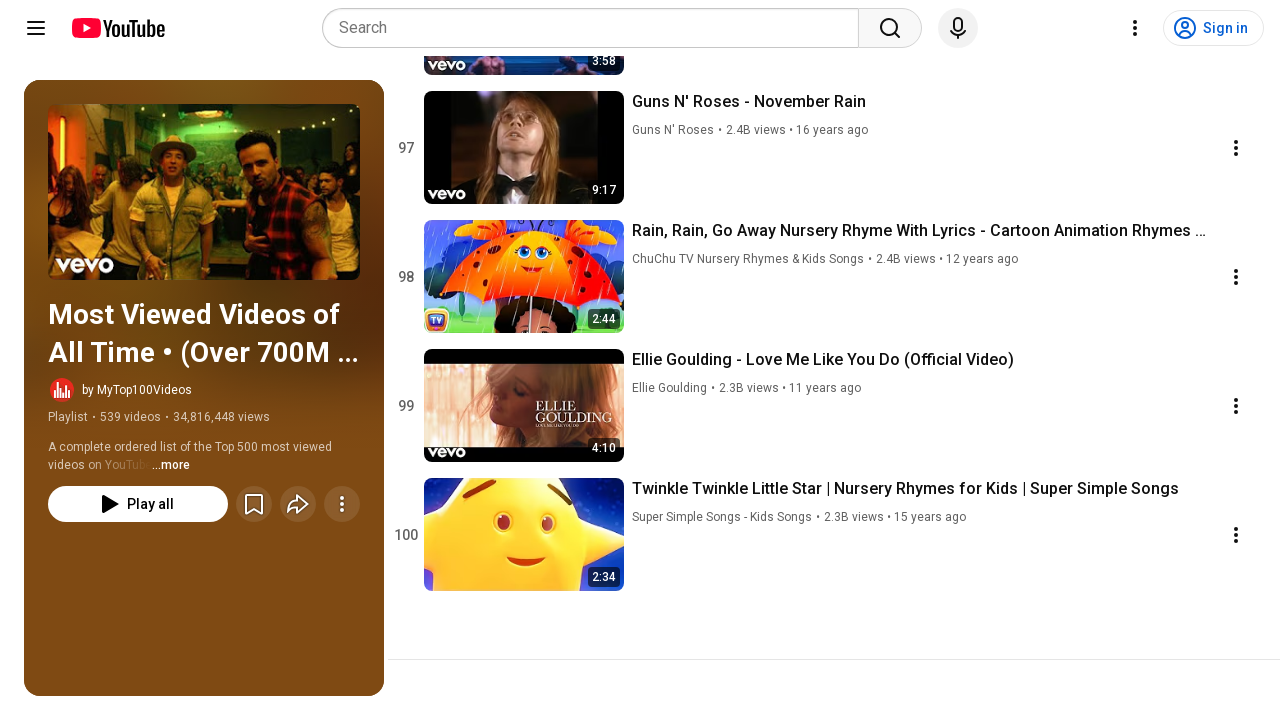

Waited 1 second for videos to load after scroll (iteration 57/95)
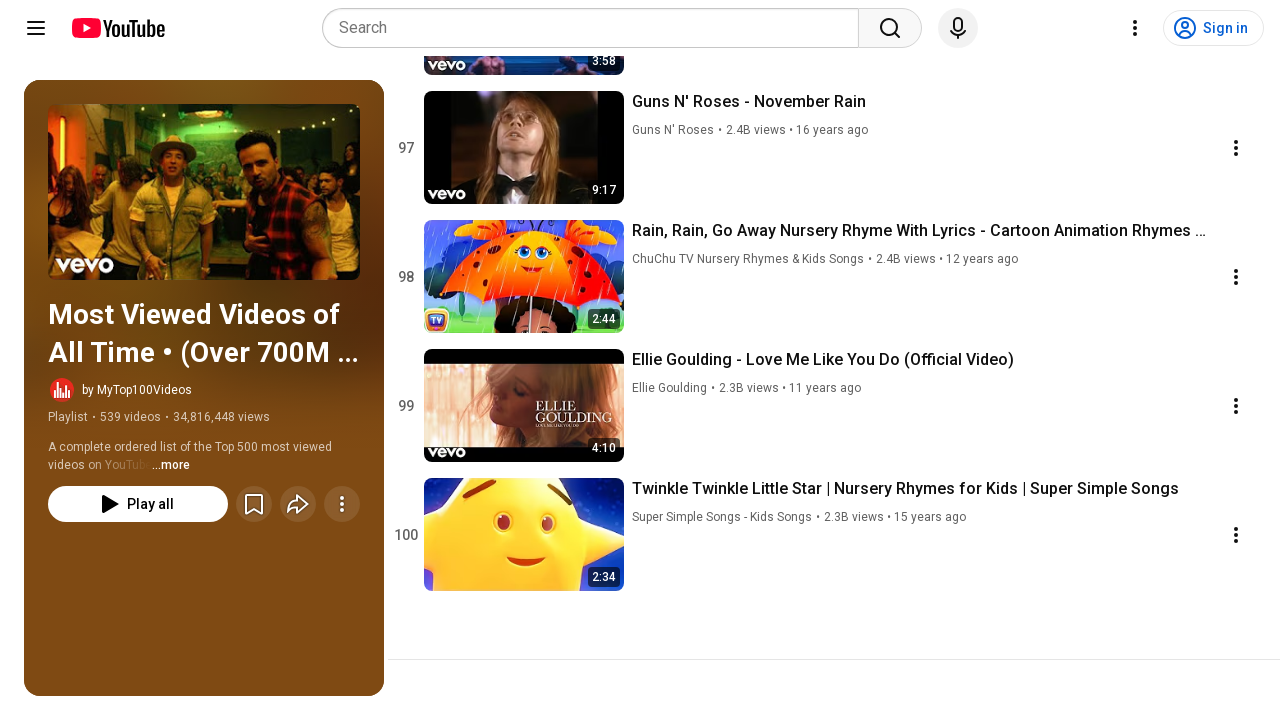

Pressed PageDown to scroll playlist (iteration 58/95)
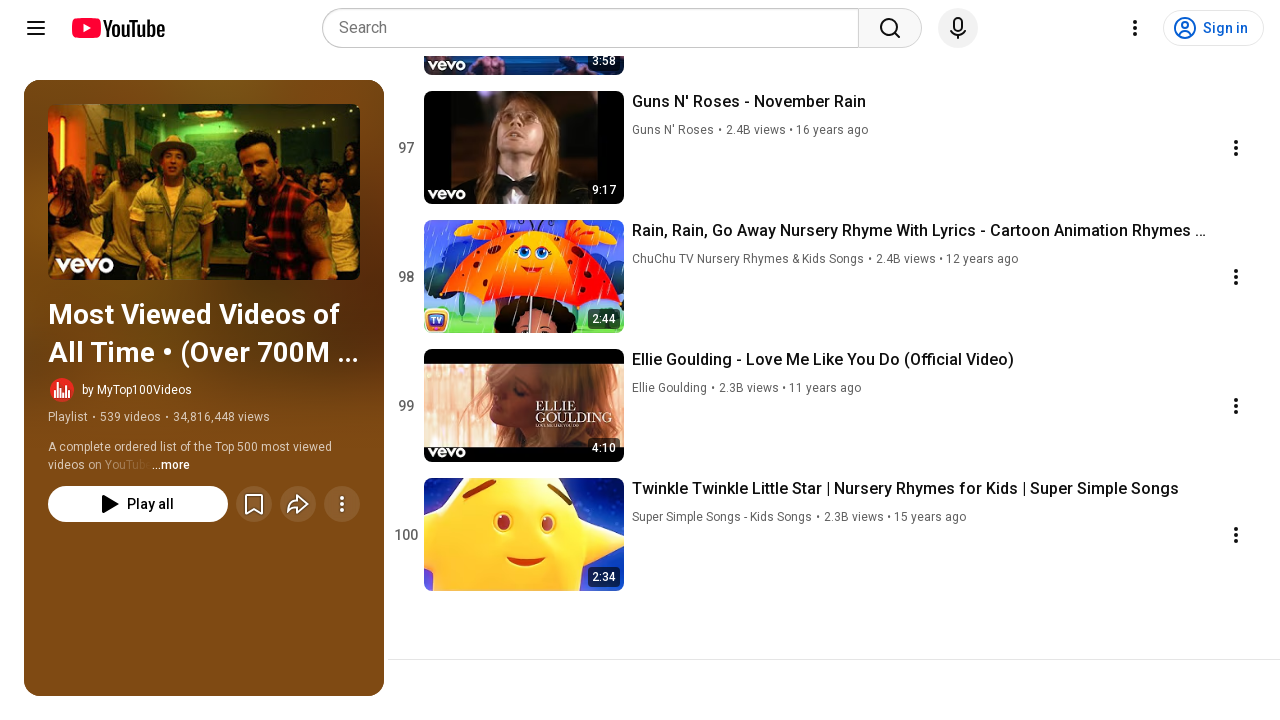

Waited 1 second for videos to load after scroll (iteration 58/95)
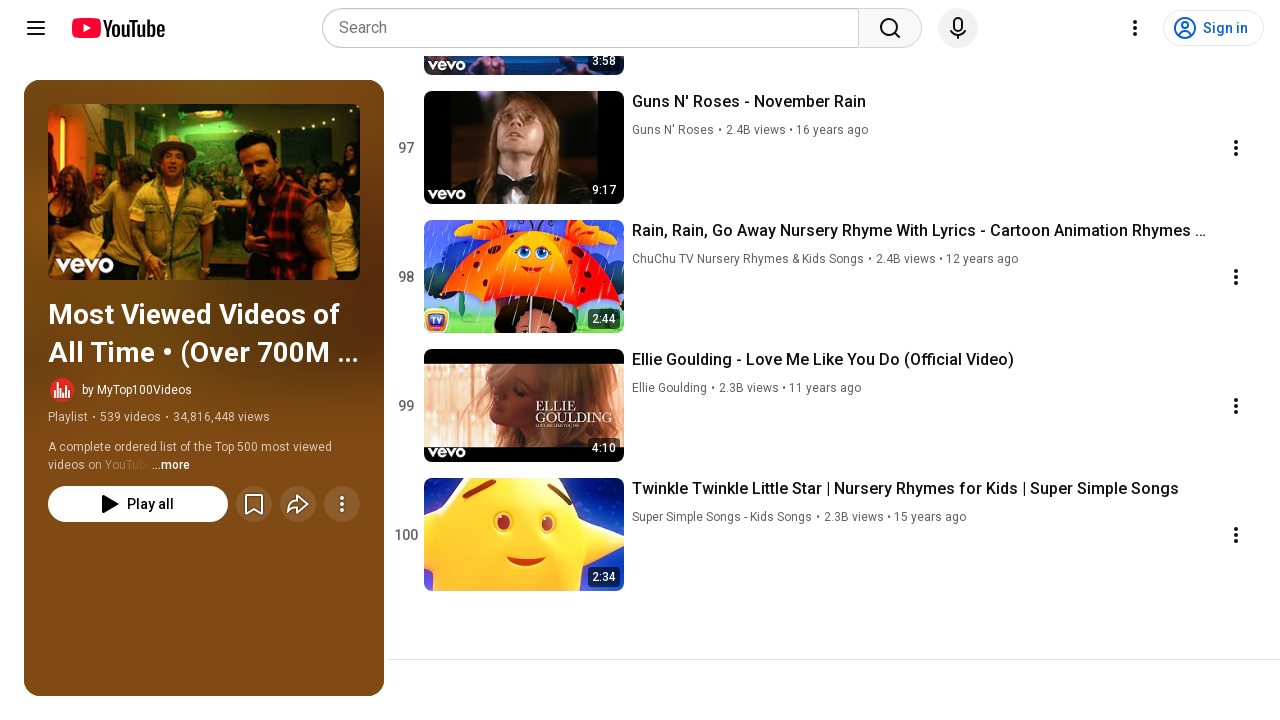

Pressed PageDown to scroll playlist (iteration 59/95)
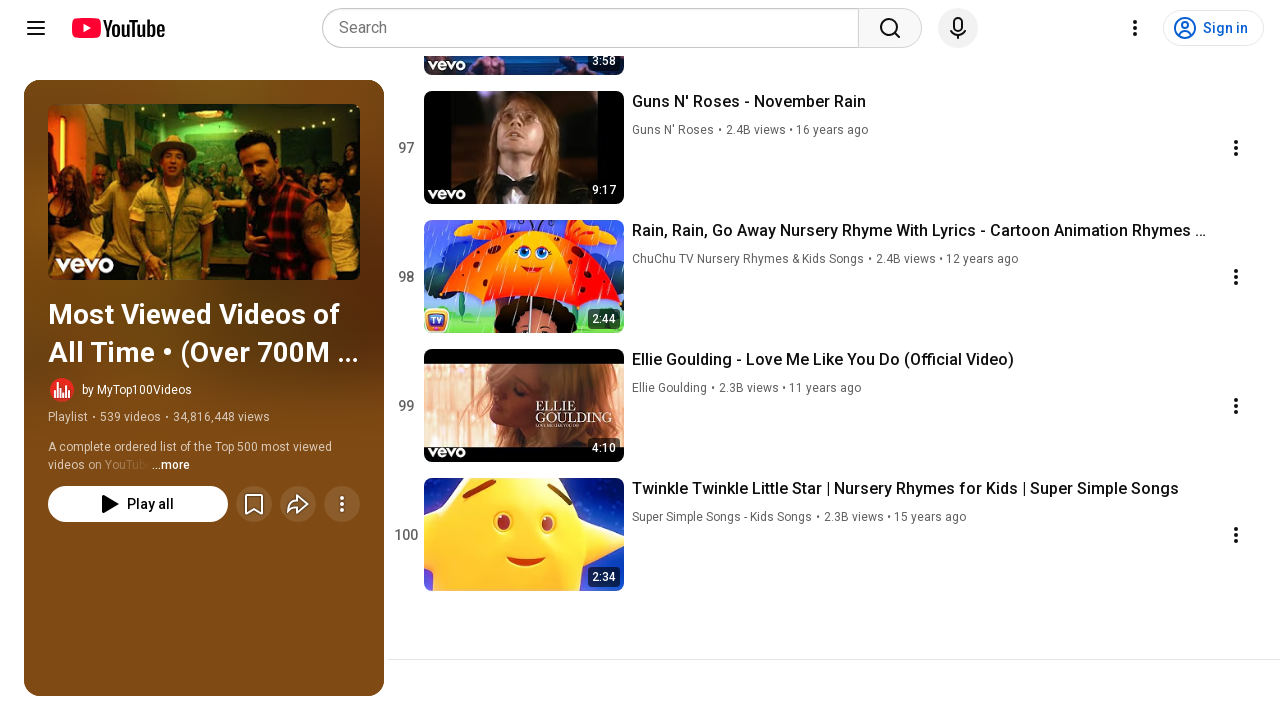

Waited 1 second for videos to load after scroll (iteration 59/95)
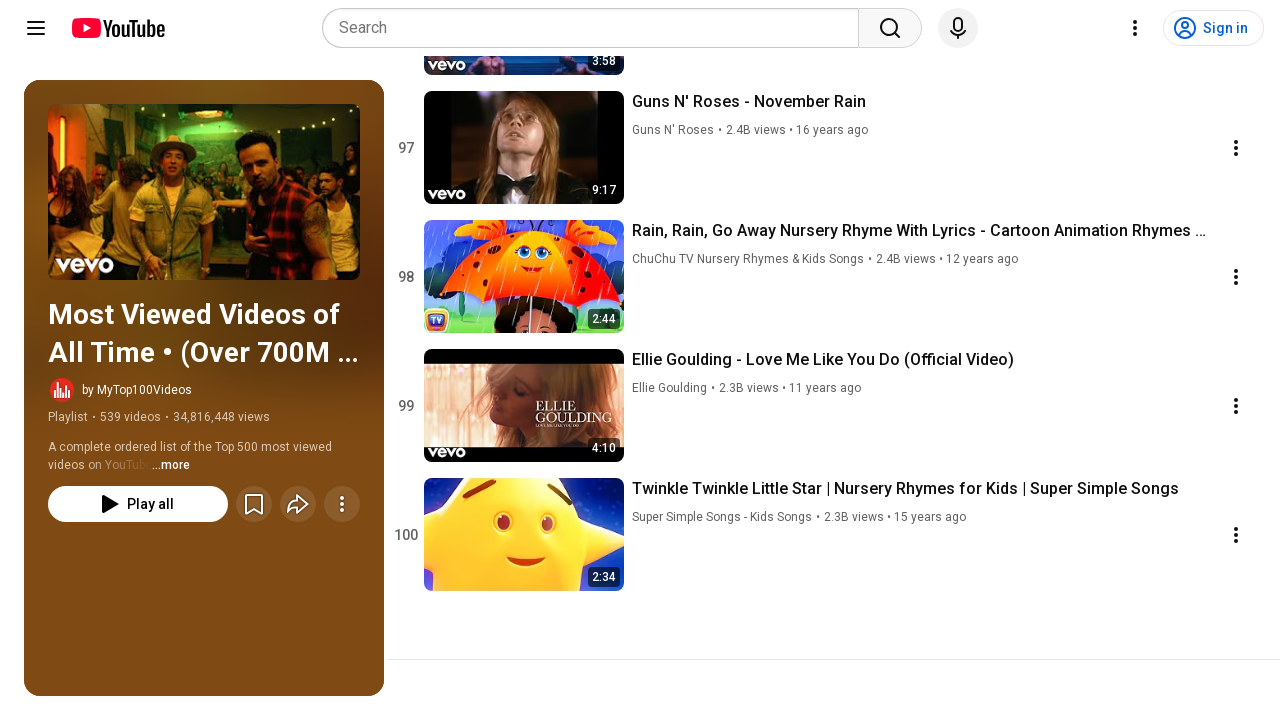

Pressed PageDown to scroll playlist (iteration 60/95)
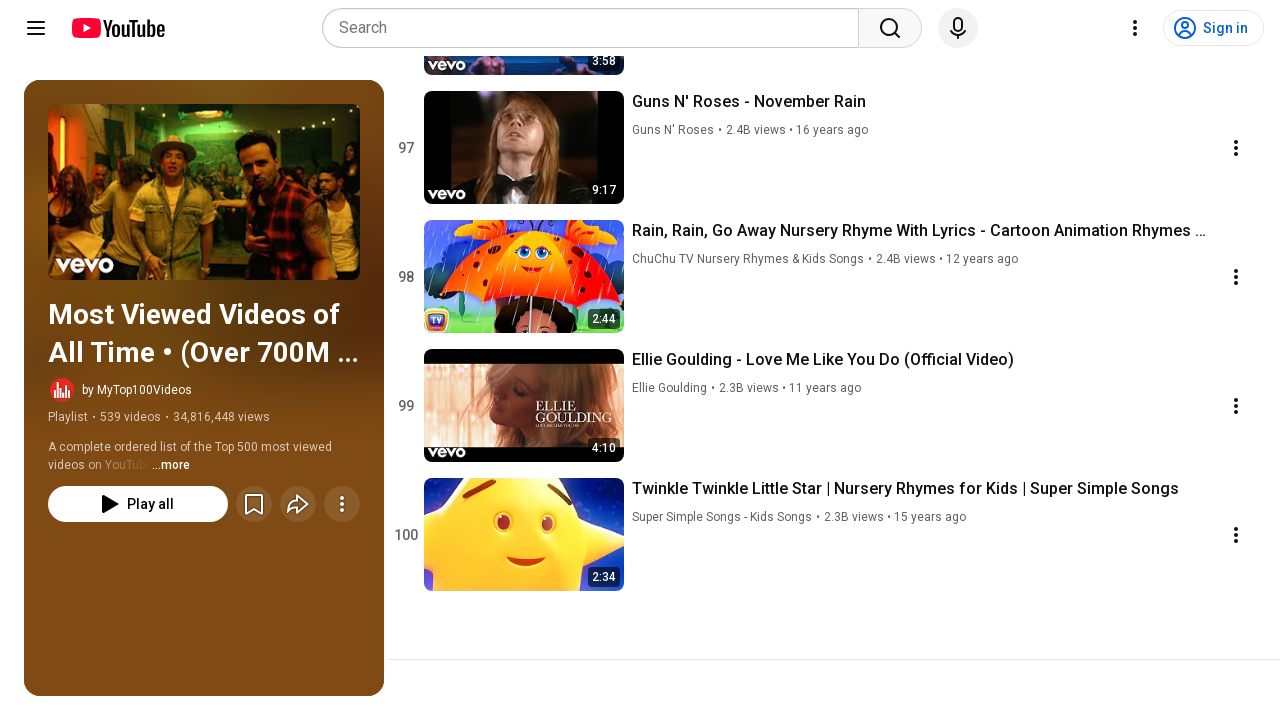

Waited 1 second for videos to load after scroll (iteration 60/95)
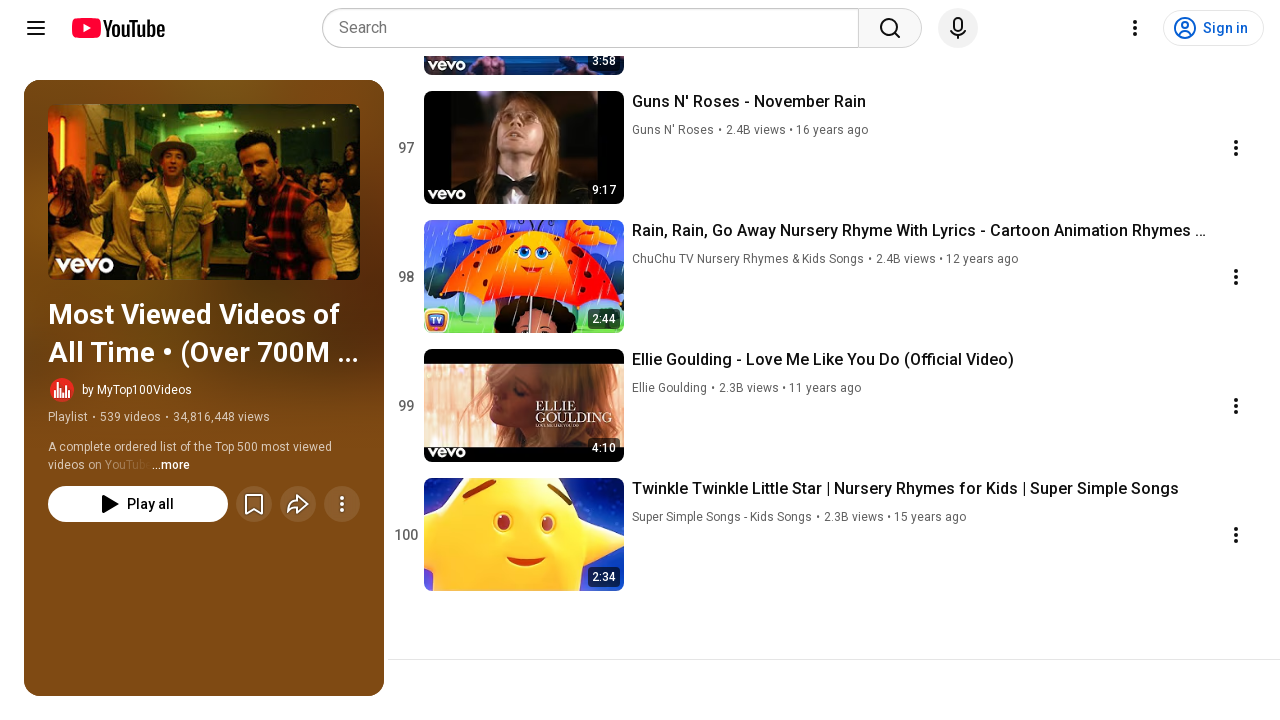

Pressed PageDown to scroll playlist (iteration 61/95)
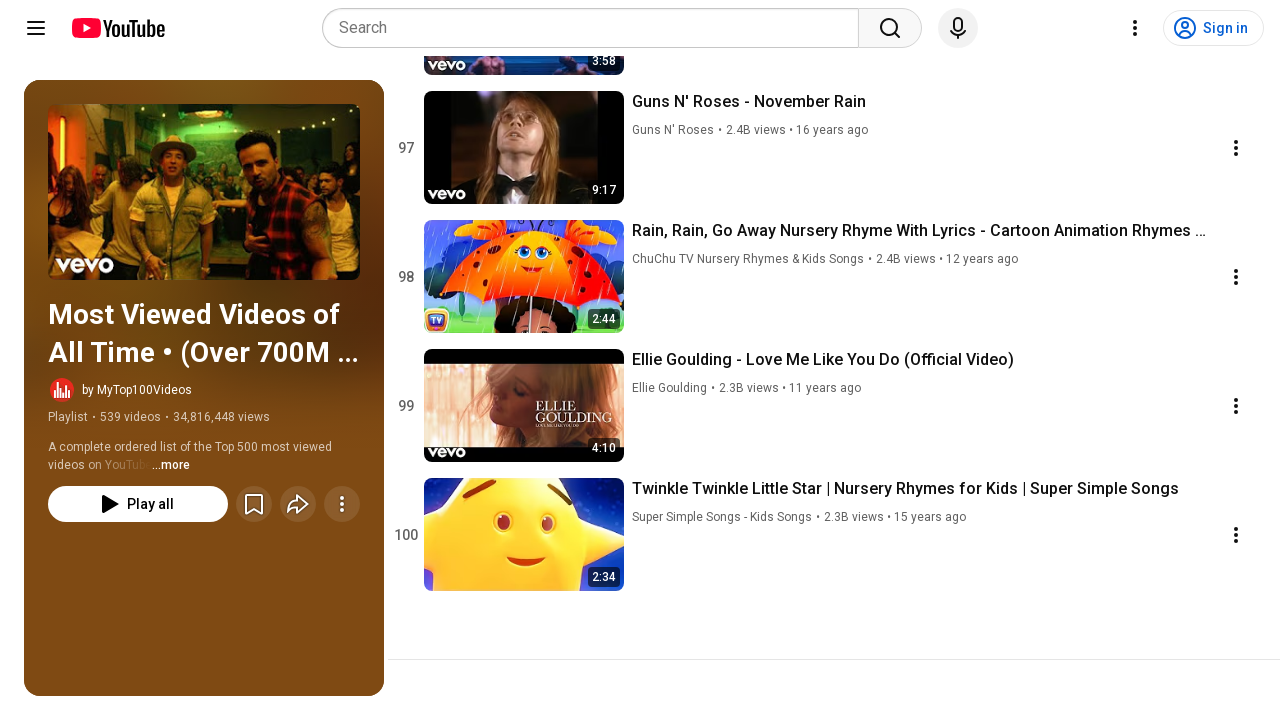

Waited 1 second for videos to load after scroll (iteration 61/95)
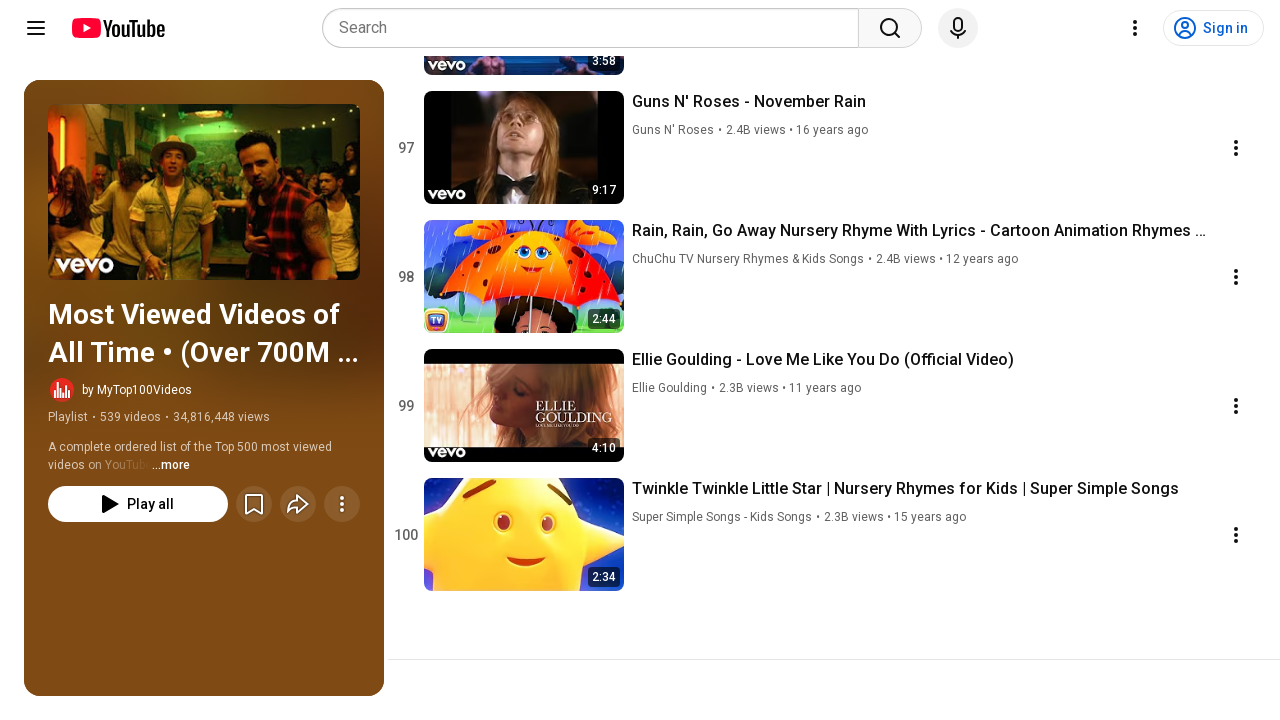

Pressed PageDown to scroll playlist (iteration 62/95)
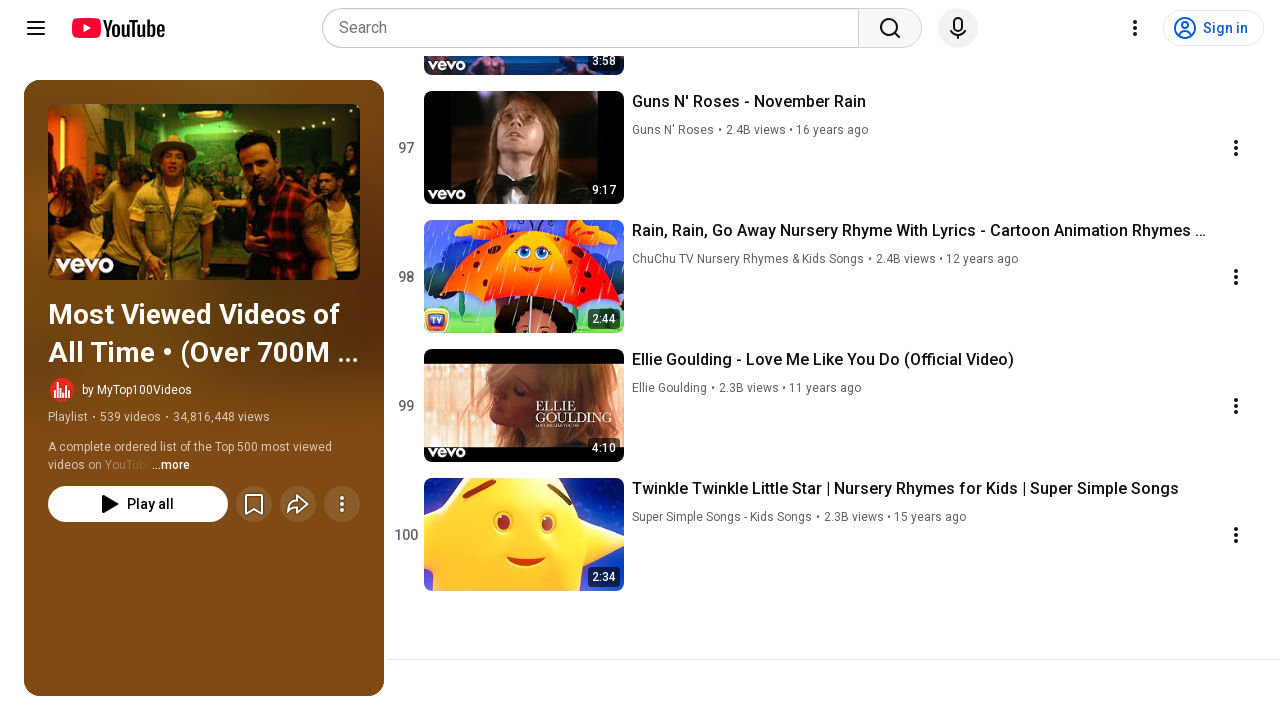

Waited 1 second for videos to load after scroll (iteration 62/95)
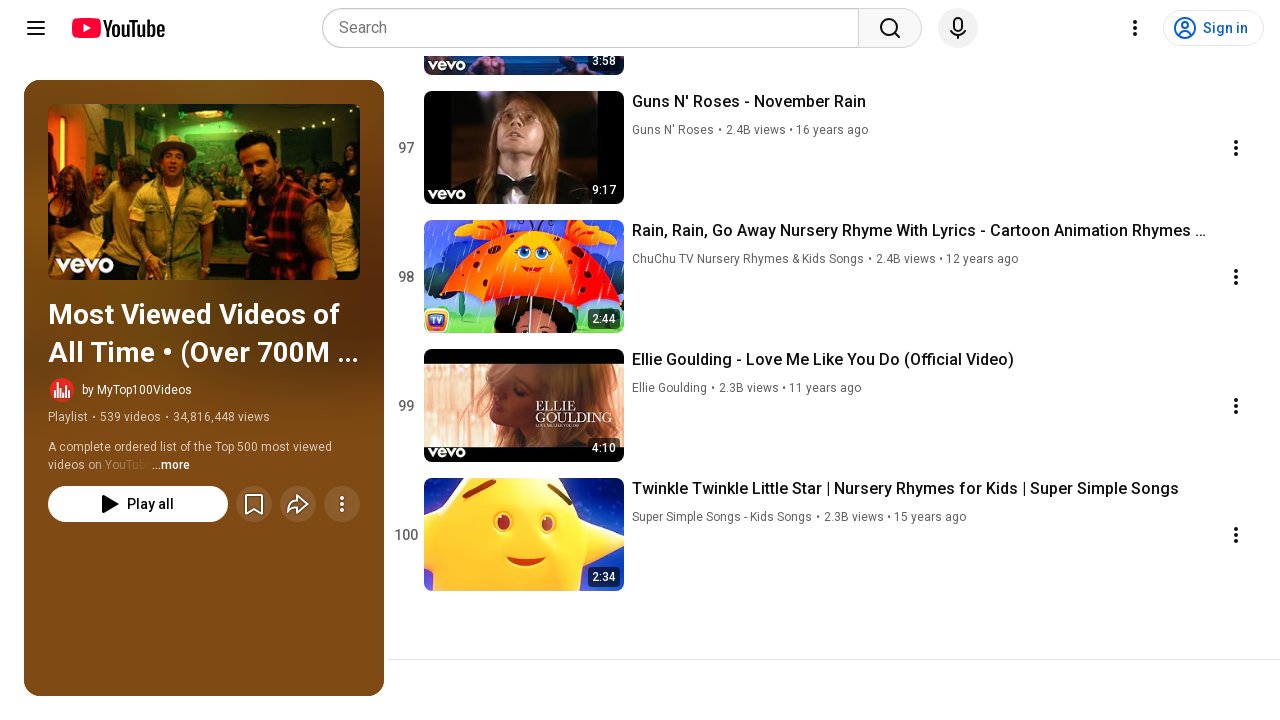

Pressed PageDown to scroll playlist (iteration 63/95)
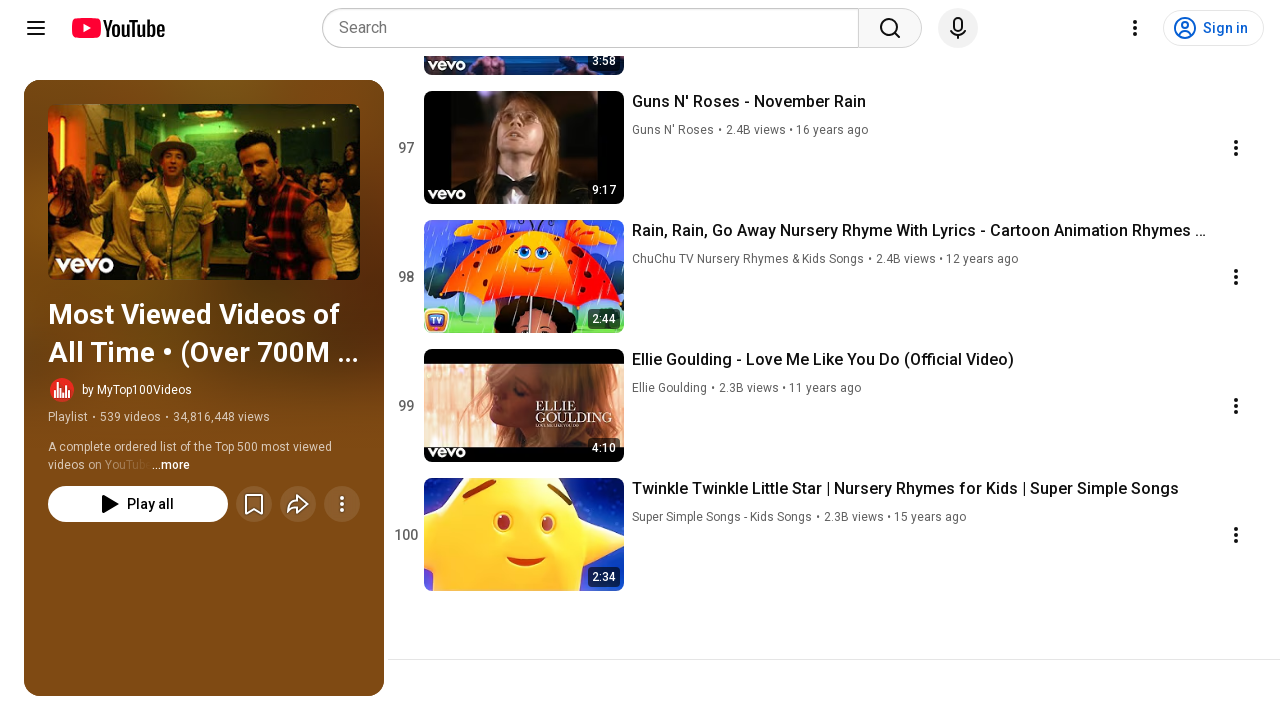

Waited 1 second for videos to load after scroll (iteration 63/95)
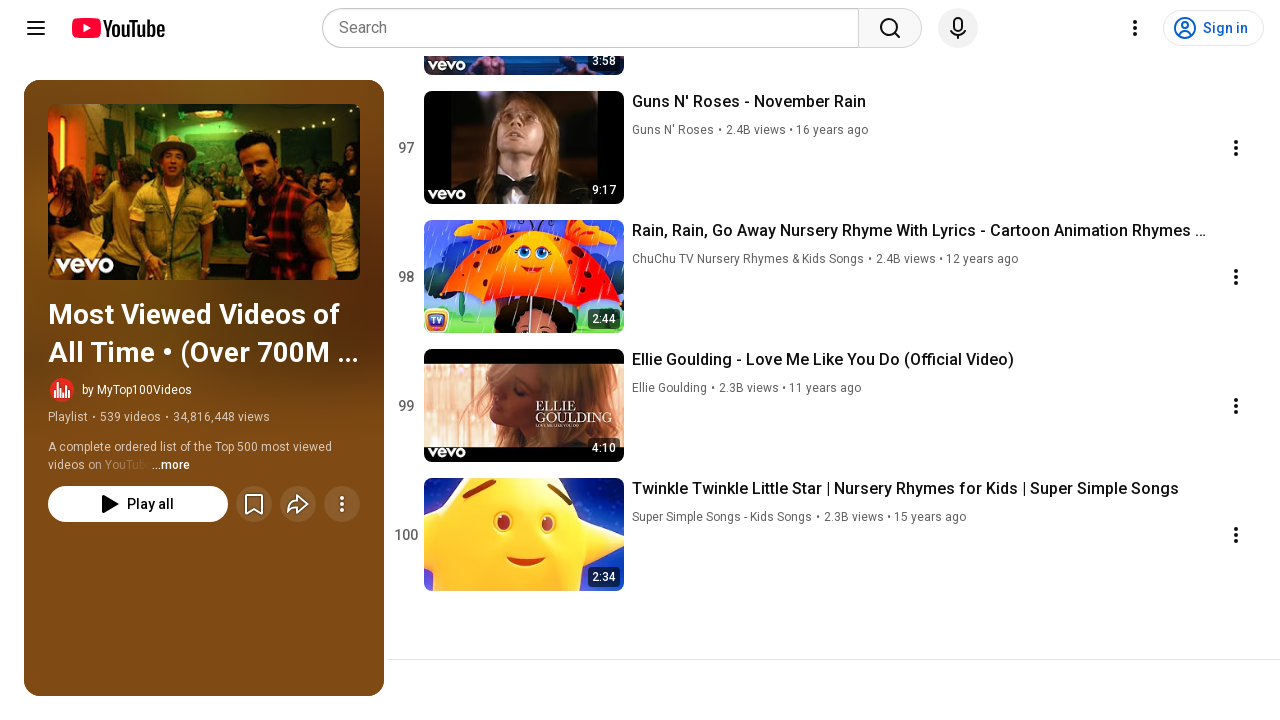

Pressed PageDown to scroll playlist (iteration 64/95)
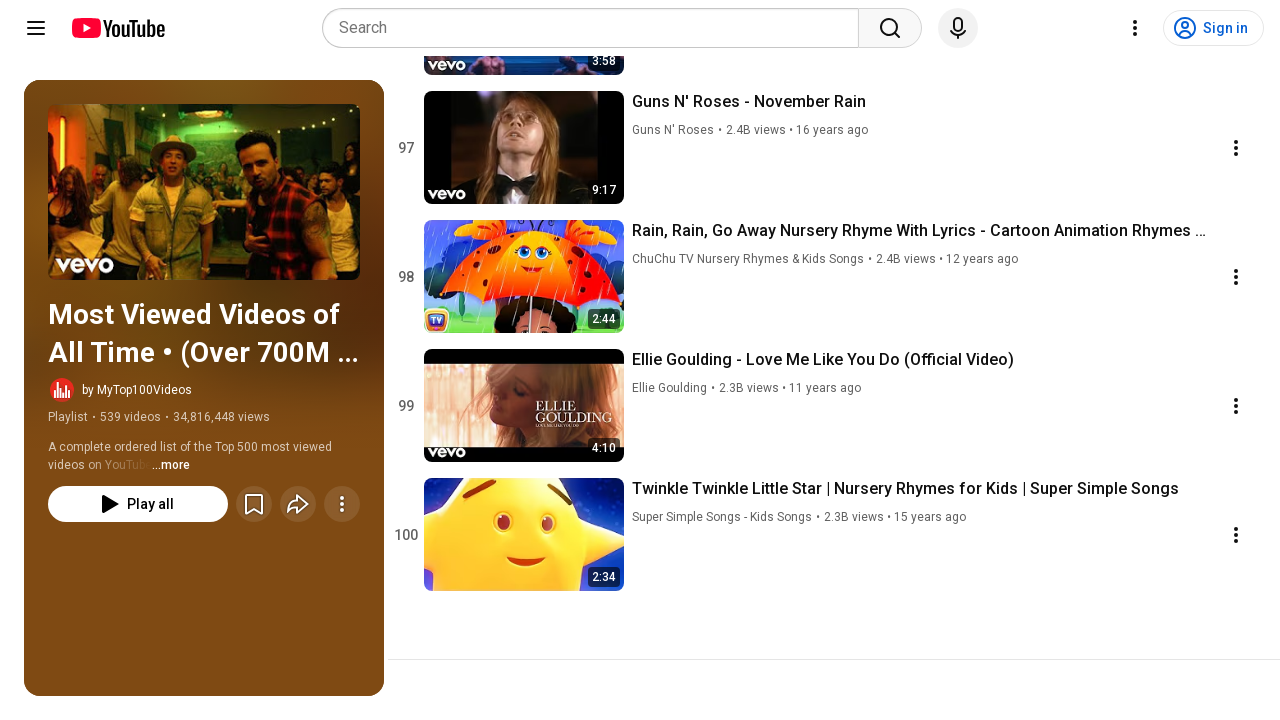

Waited 1 second for videos to load after scroll (iteration 64/95)
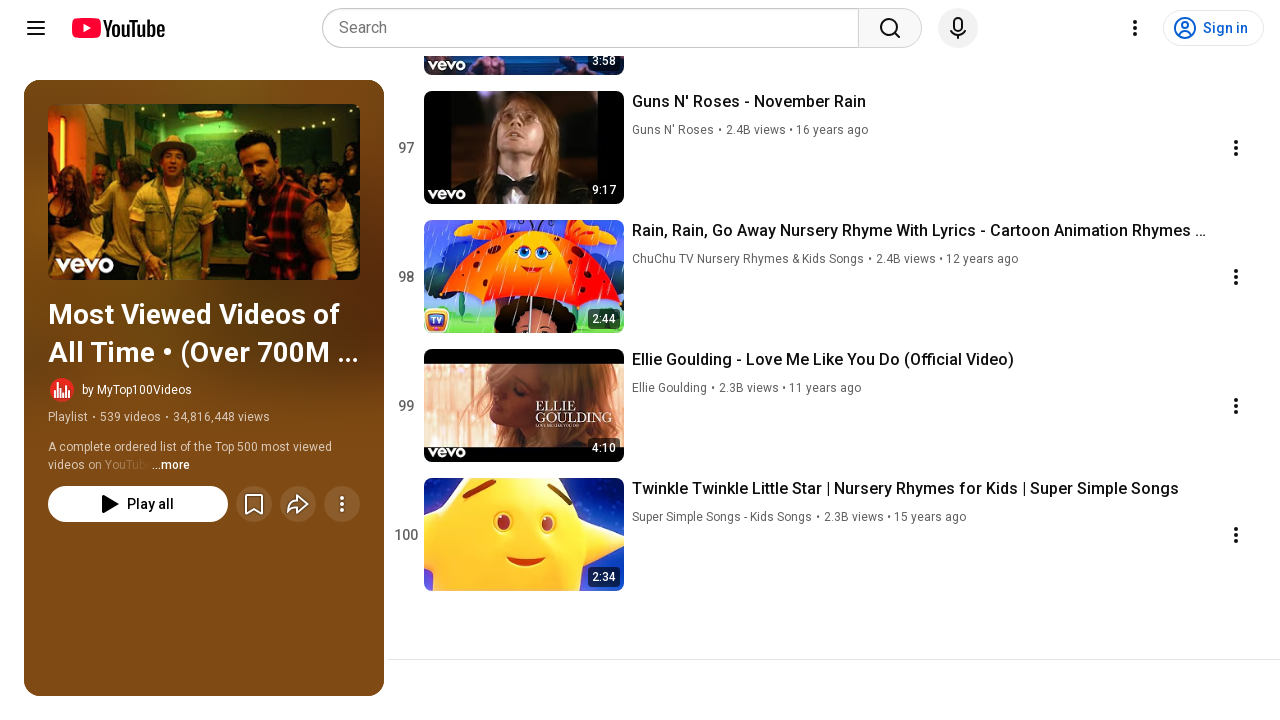

Pressed PageDown to scroll playlist (iteration 65/95)
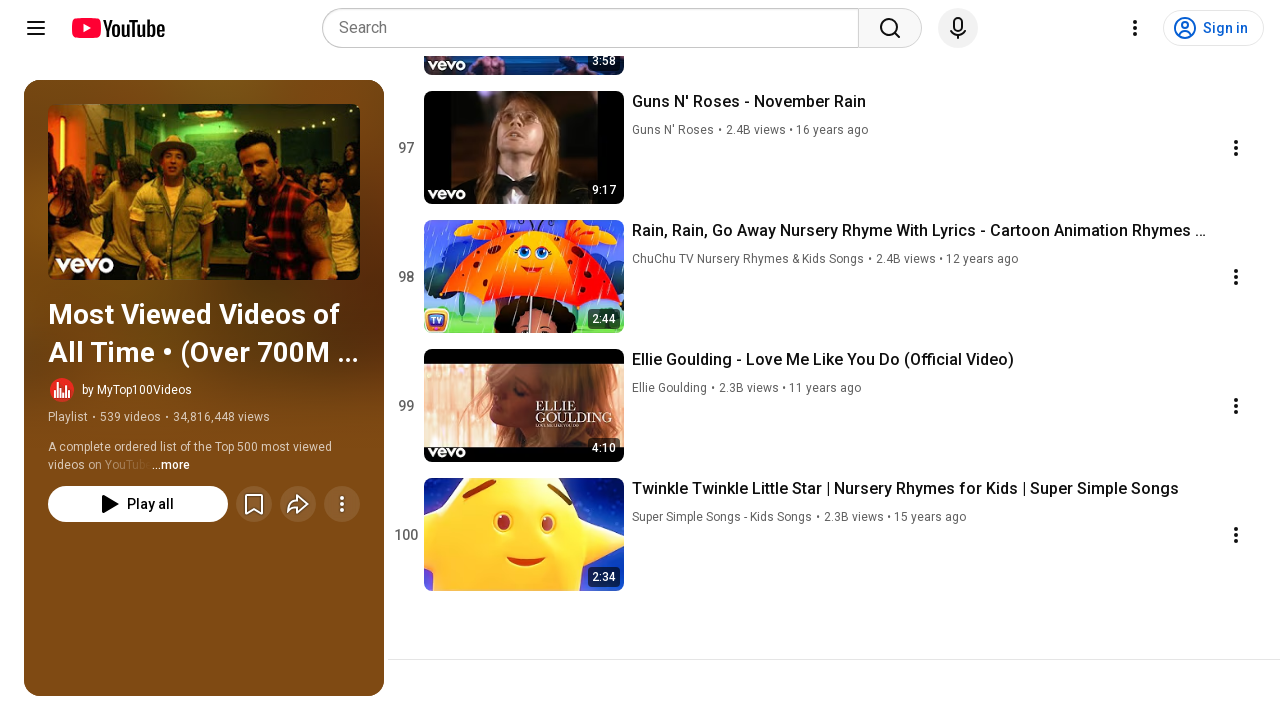

Waited 1 second for videos to load after scroll (iteration 65/95)
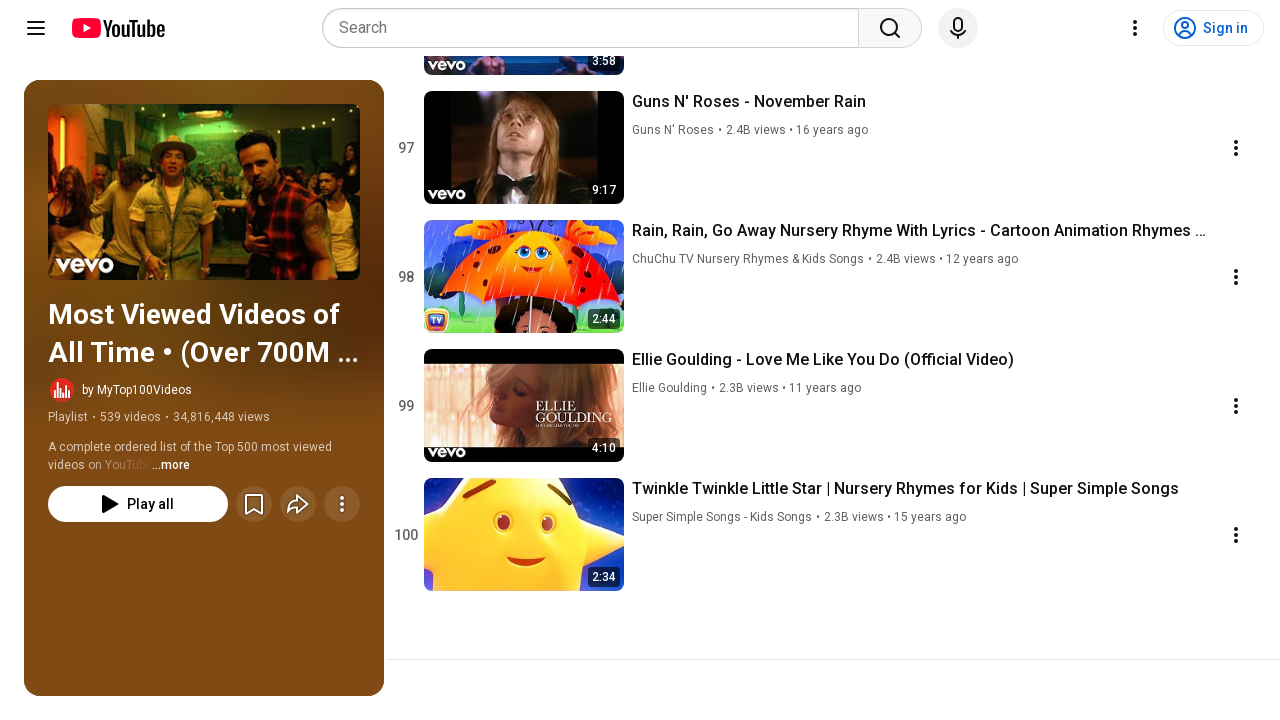

Pressed PageDown to scroll playlist (iteration 66/95)
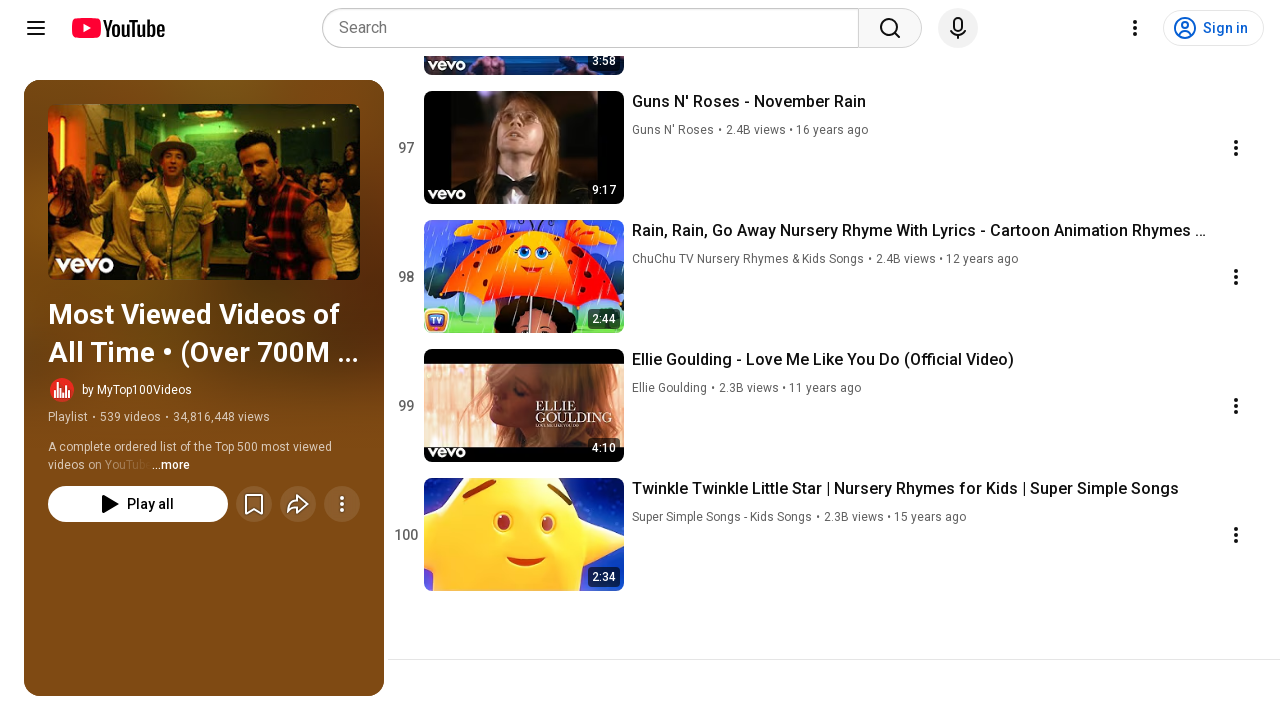

Waited 1 second for videos to load after scroll (iteration 66/95)
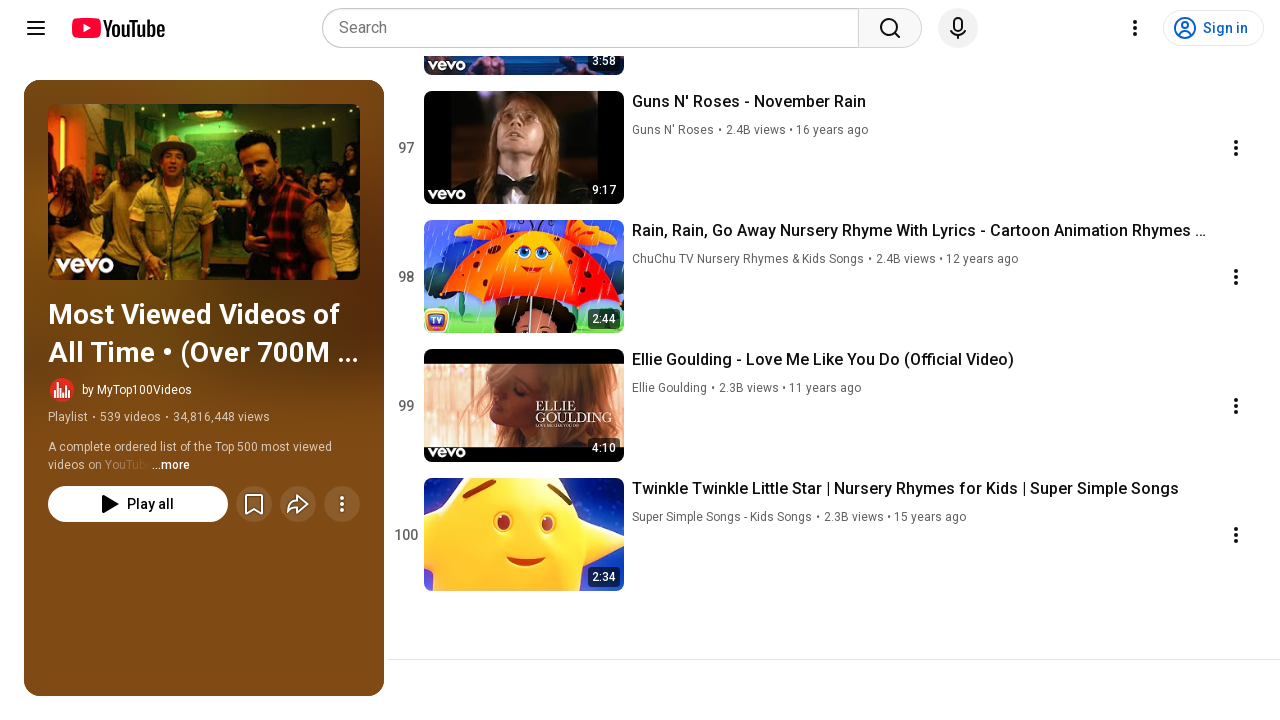

Pressed PageDown to scroll playlist (iteration 67/95)
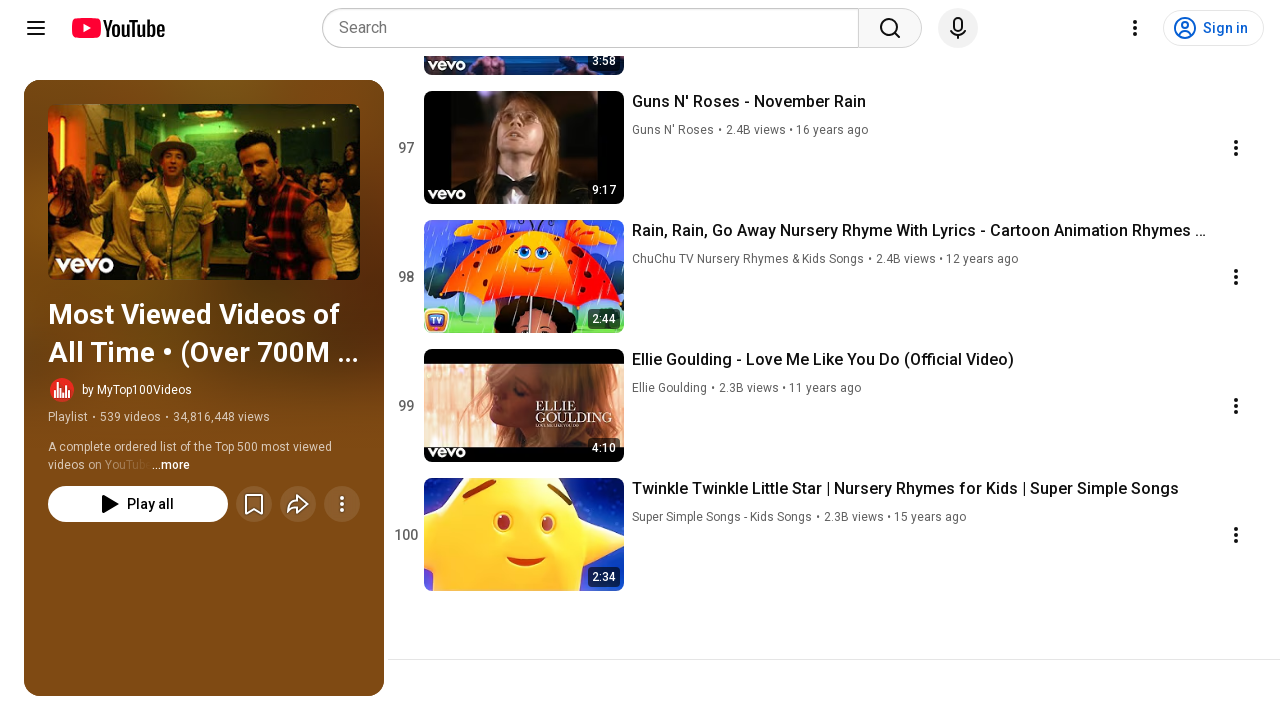

Waited 1 second for videos to load after scroll (iteration 67/95)
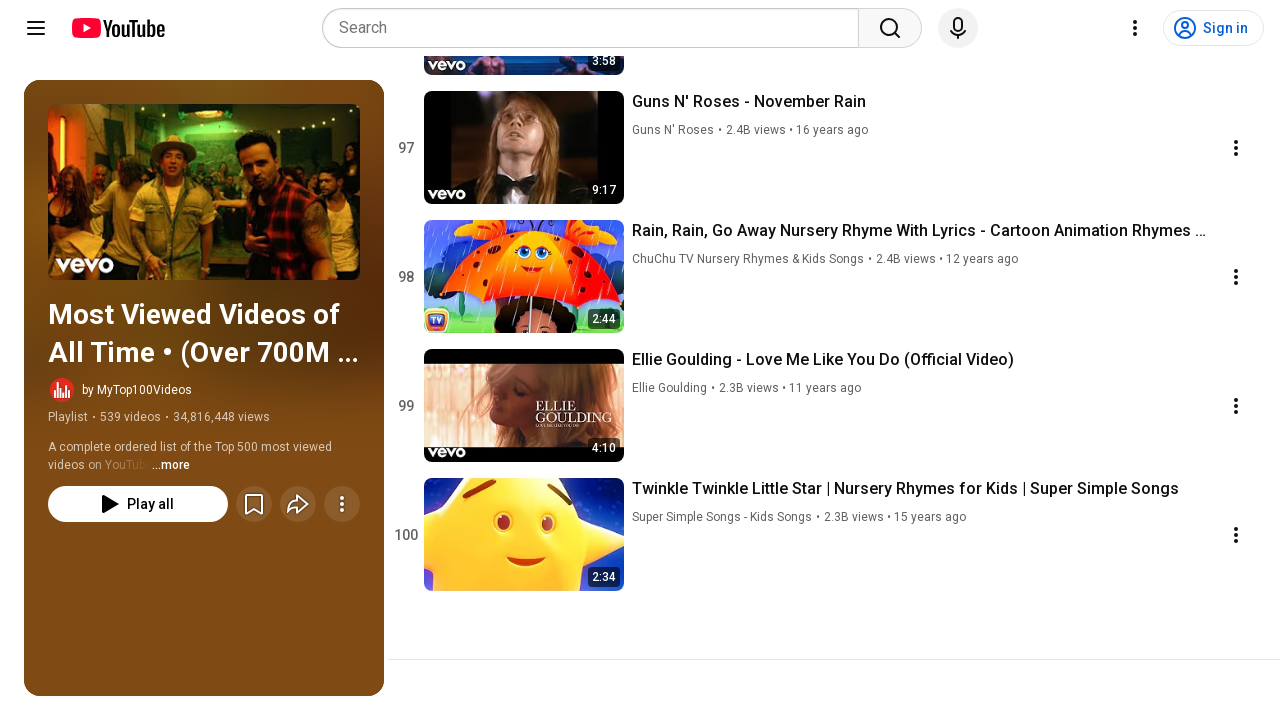

Pressed PageDown to scroll playlist (iteration 68/95)
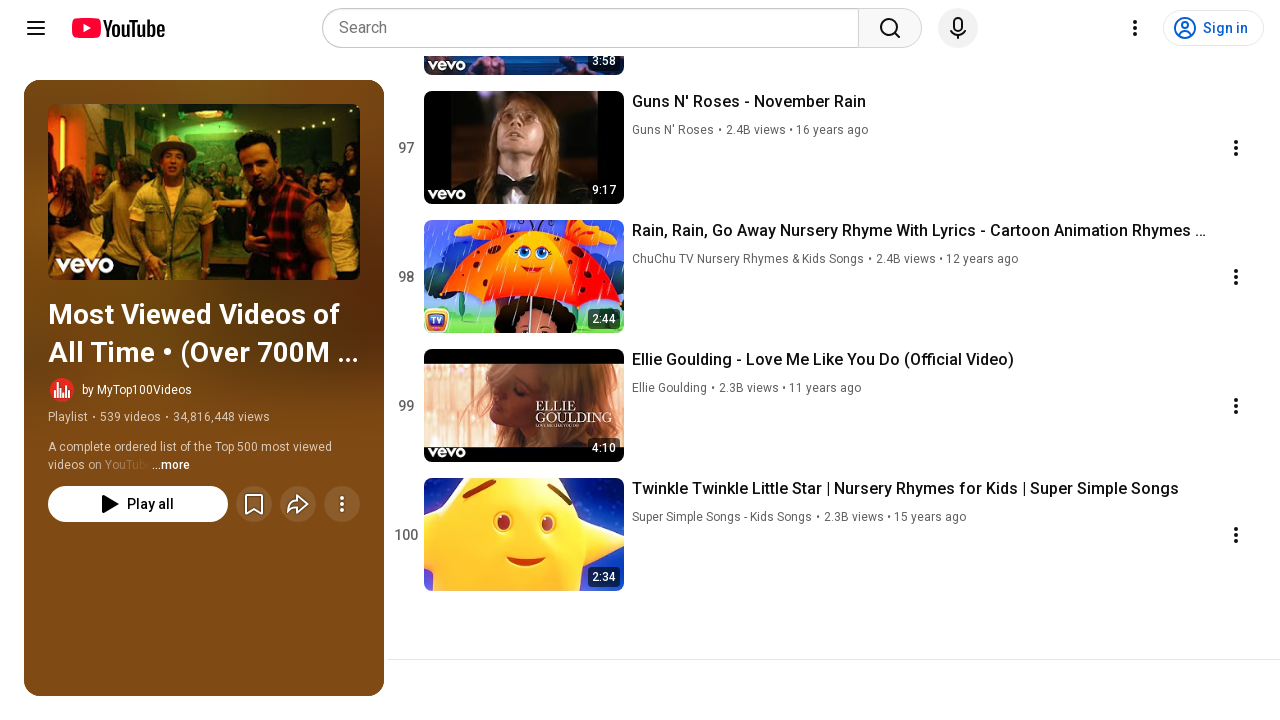

Waited 1 second for videos to load after scroll (iteration 68/95)
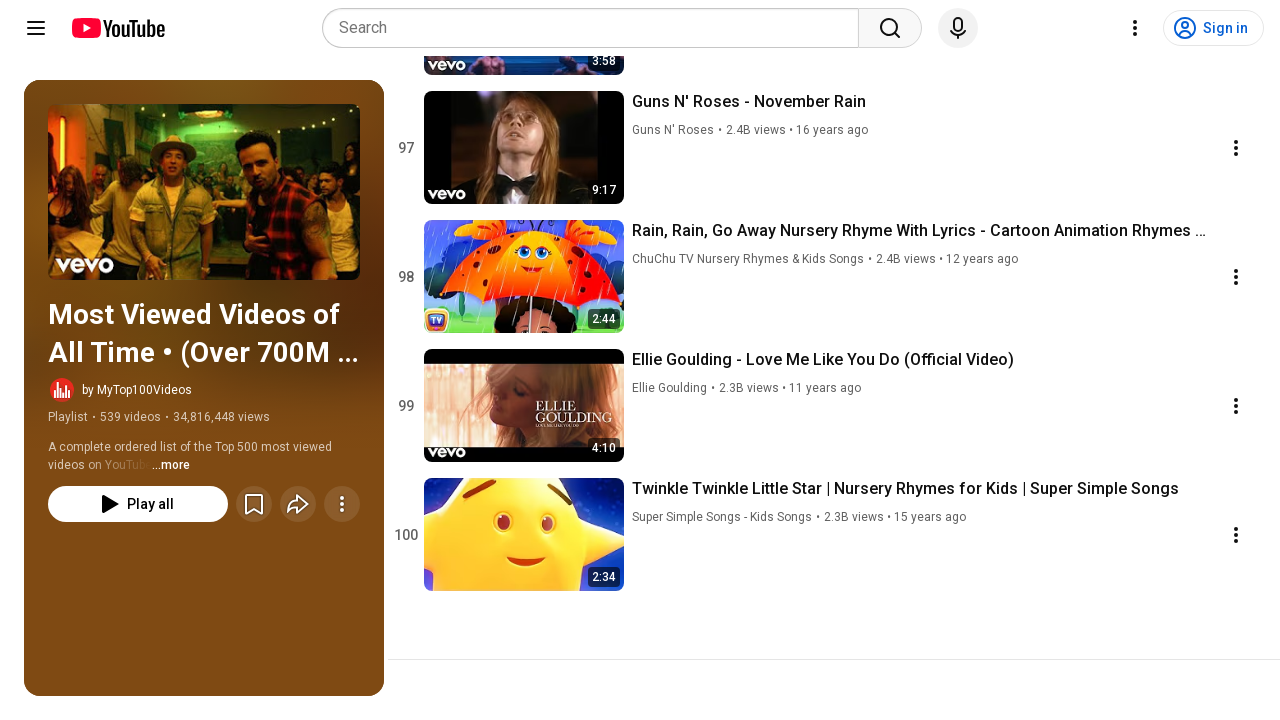

Pressed PageDown to scroll playlist (iteration 69/95)
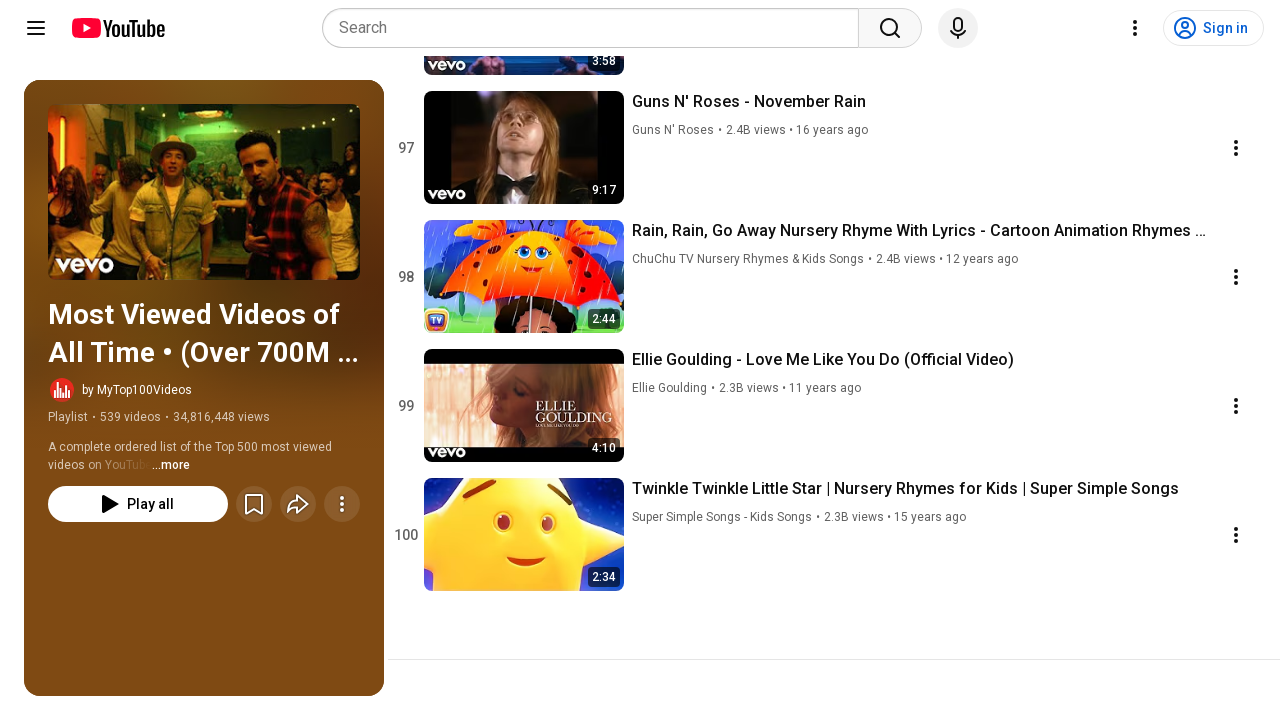

Waited 1 second for videos to load after scroll (iteration 69/95)
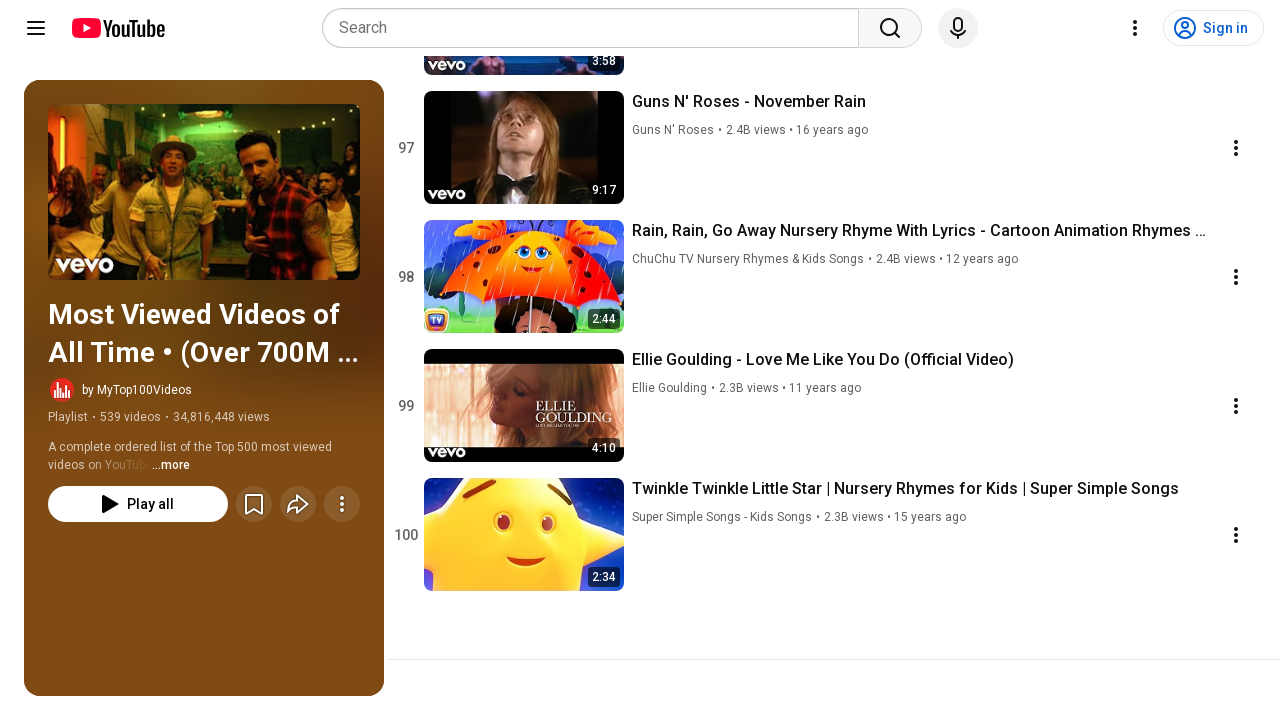

Pressed PageDown to scroll playlist (iteration 70/95)
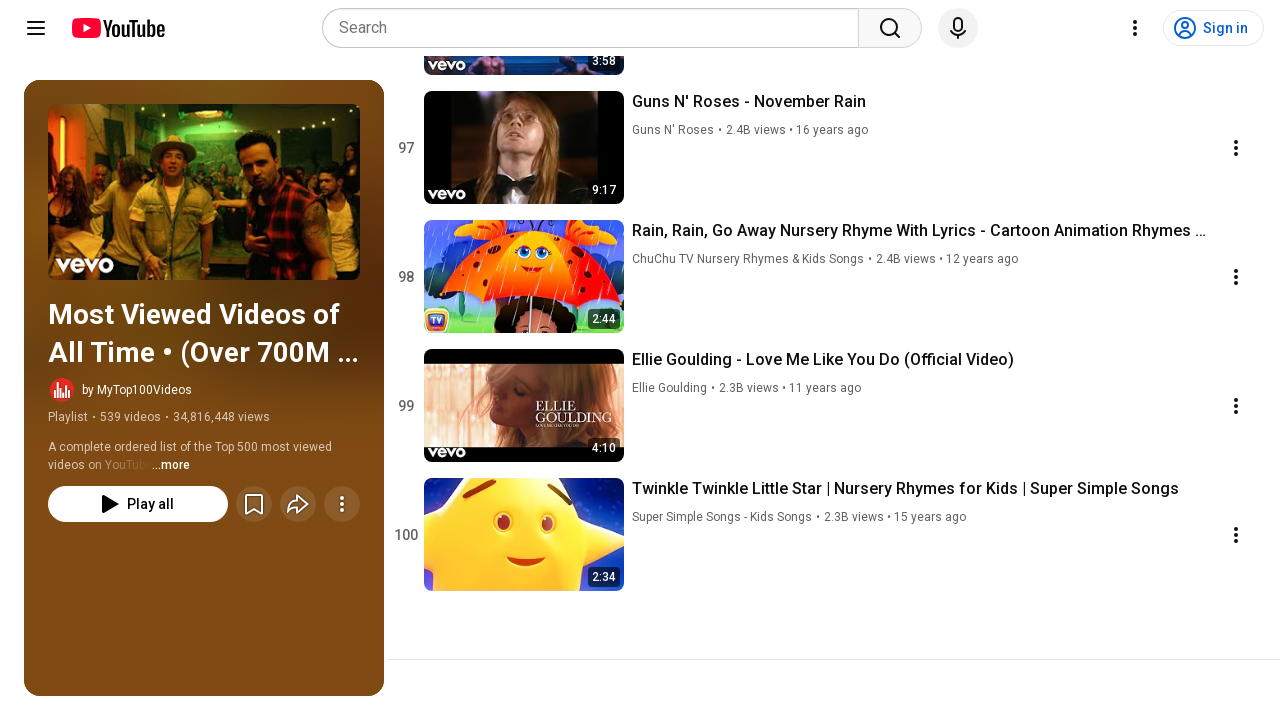

Waited 1 second for videos to load after scroll (iteration 70/95)
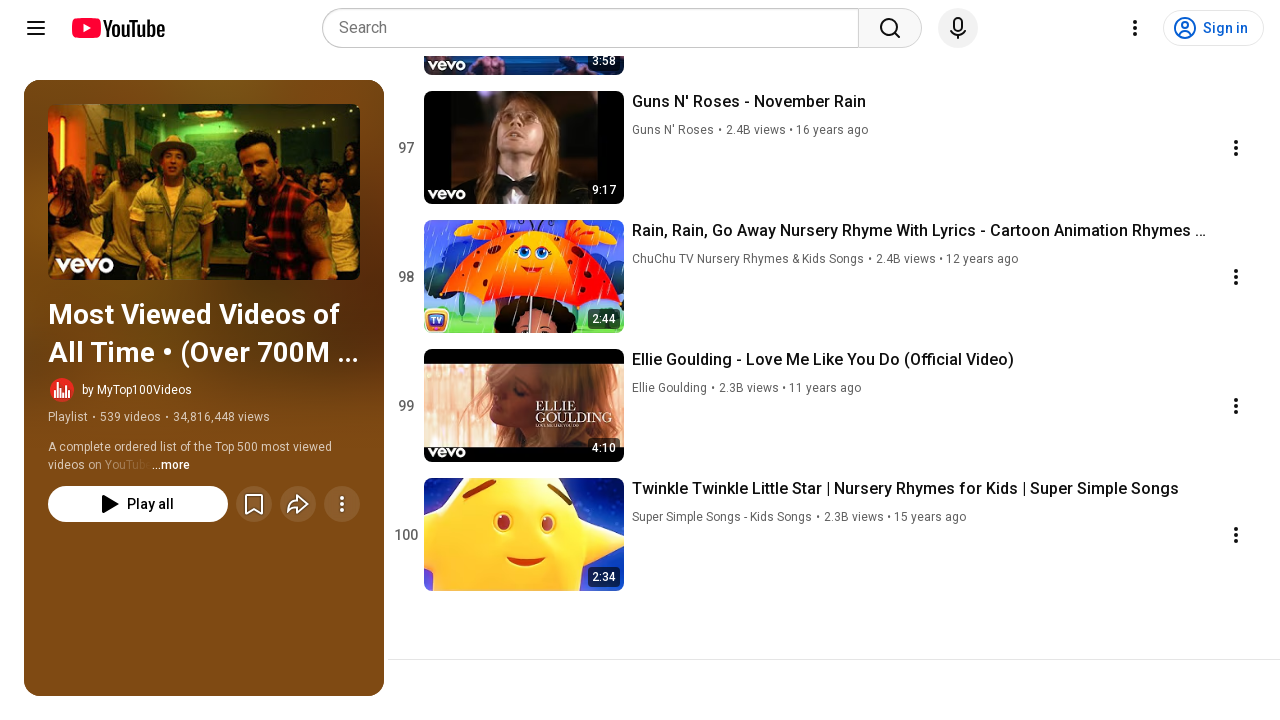

Pressed PageDown to scroll playlist (iteration 71/95)
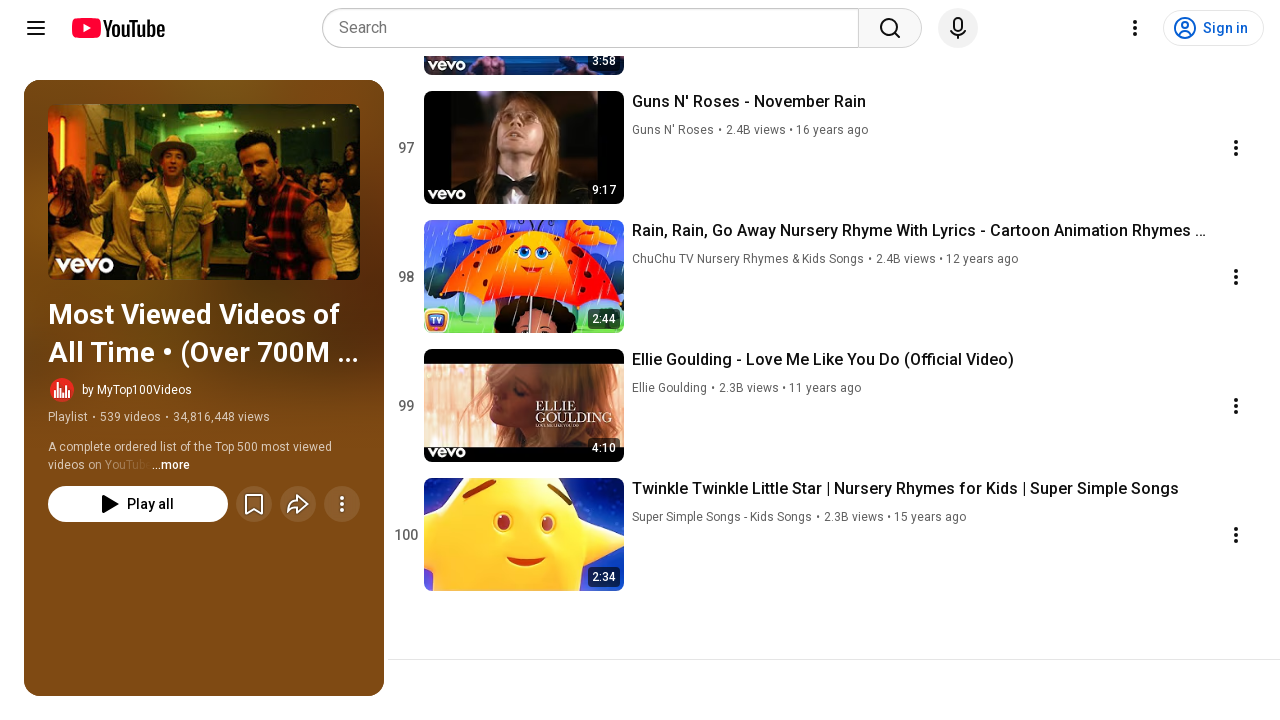

Waited 1 second for videos to load after scroll (iteration 71/95)
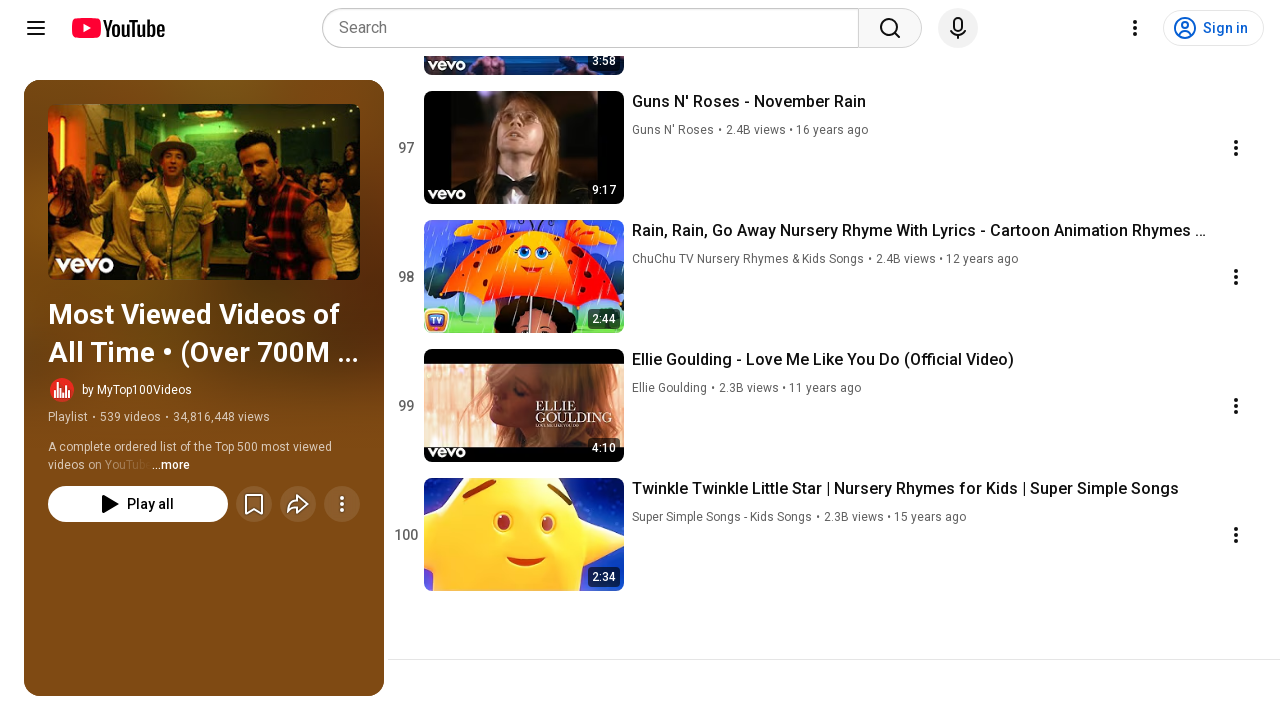

Pressed PageDown to scroll playlist (iteration 72/95)
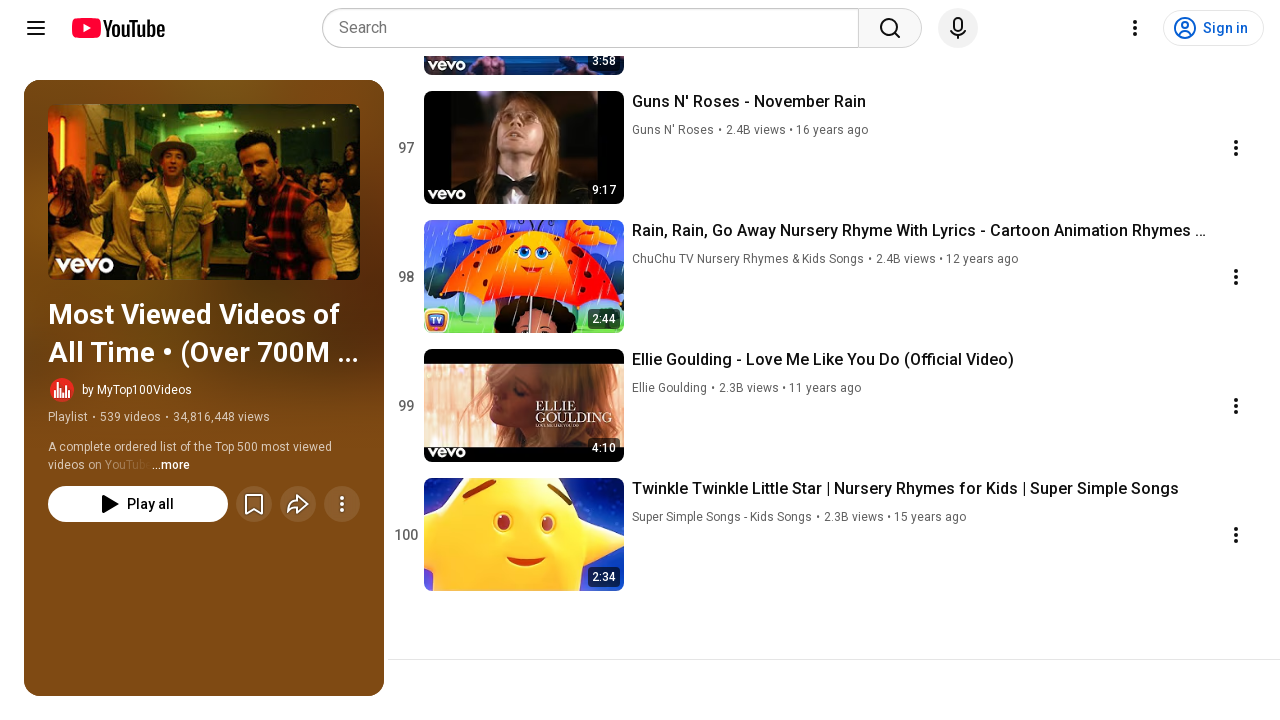

Waited 1 second for videos to load after scroll (iteration 72/95)
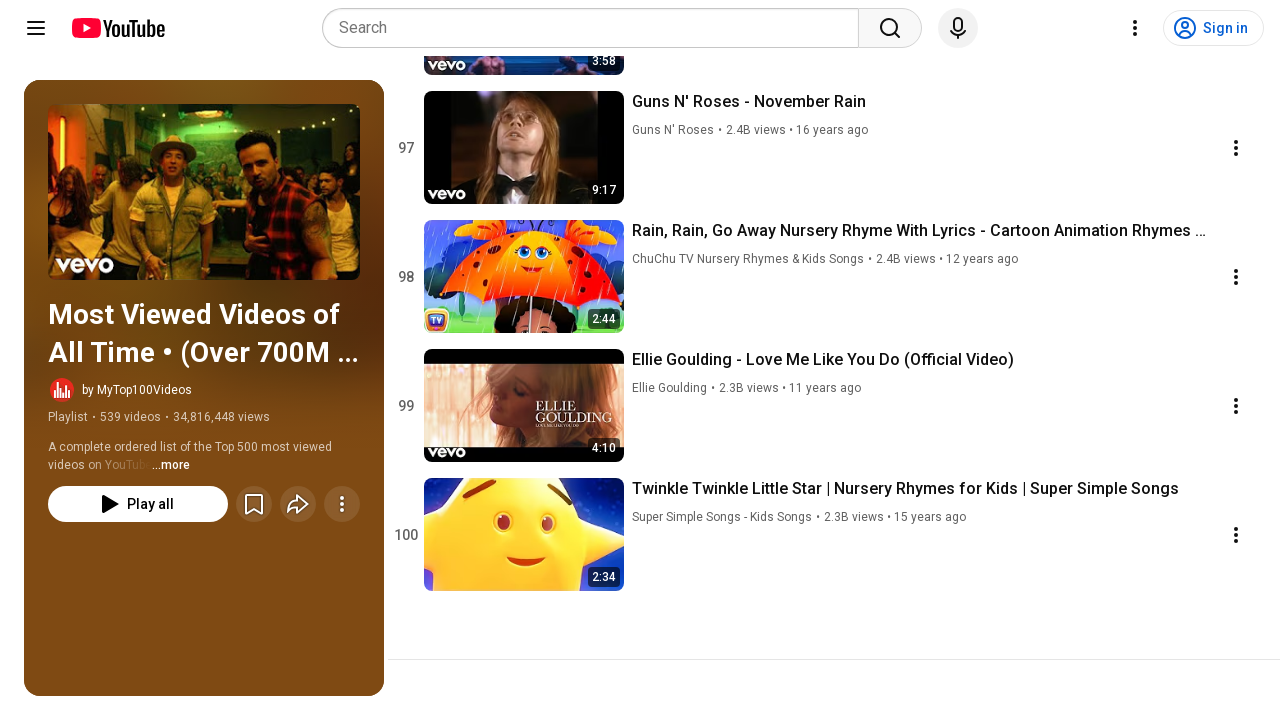

Pressed PageDown to scroll playlist (iteration 73/95)
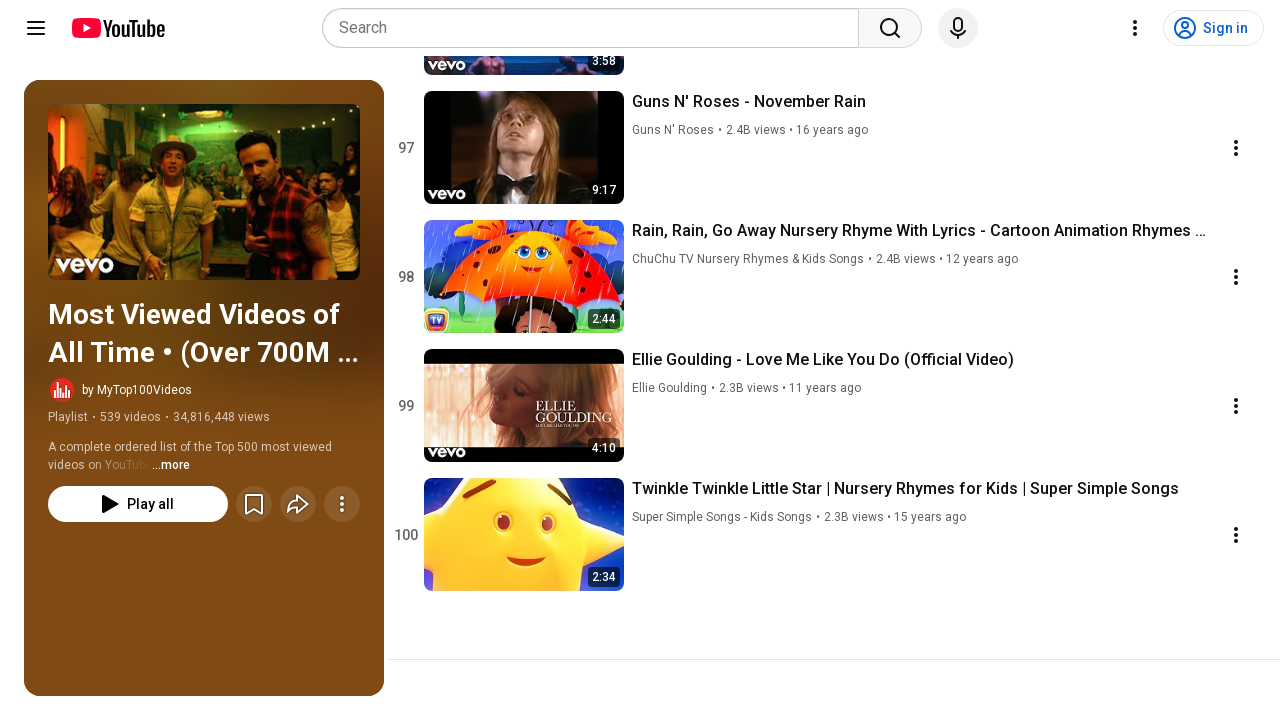

Waited 1 second for videos to load after scroll (iteration 73/95)
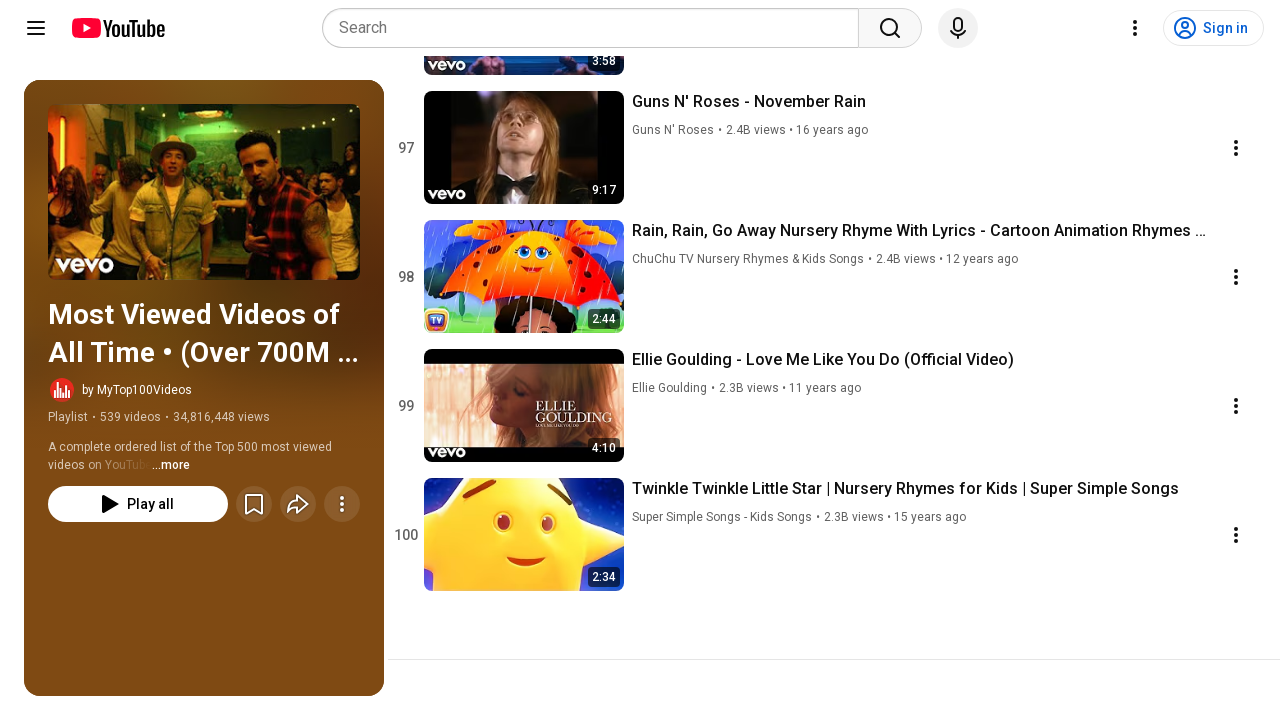

Pressed PageDown to scroll playlist (iteration 74/95)
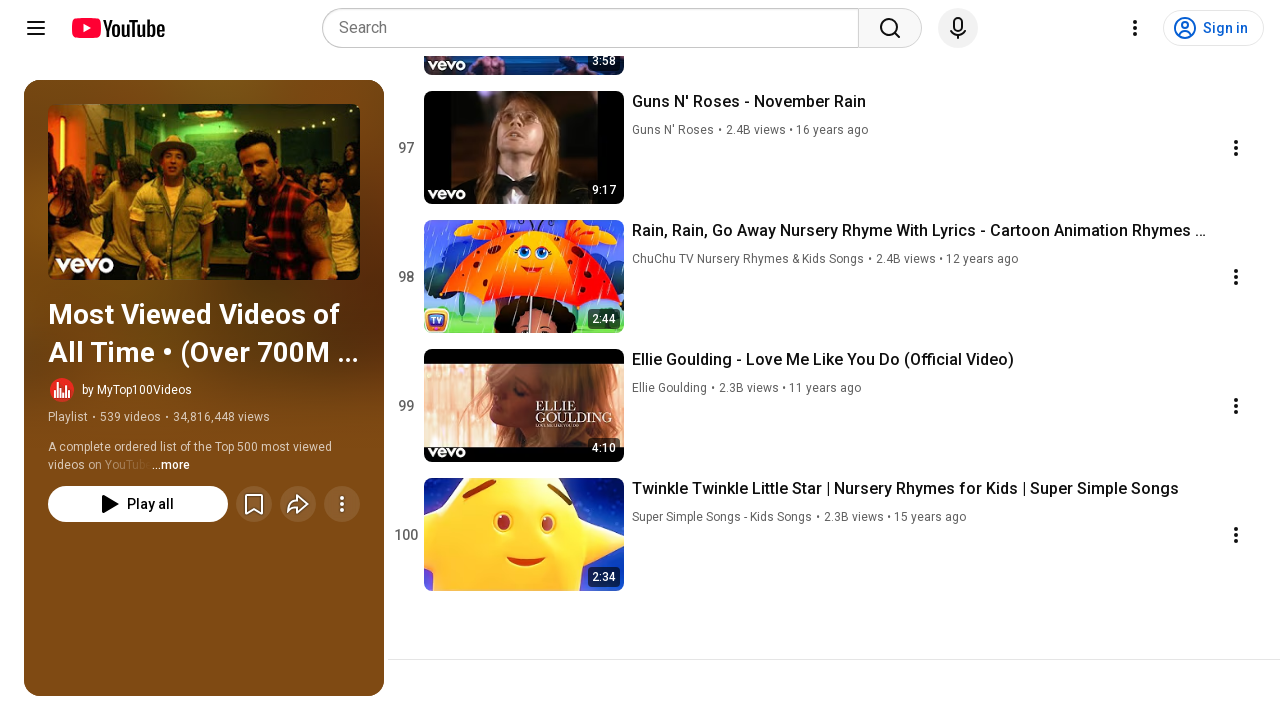

Waited 1 second for videos to load after scroll (iteration 74/95)
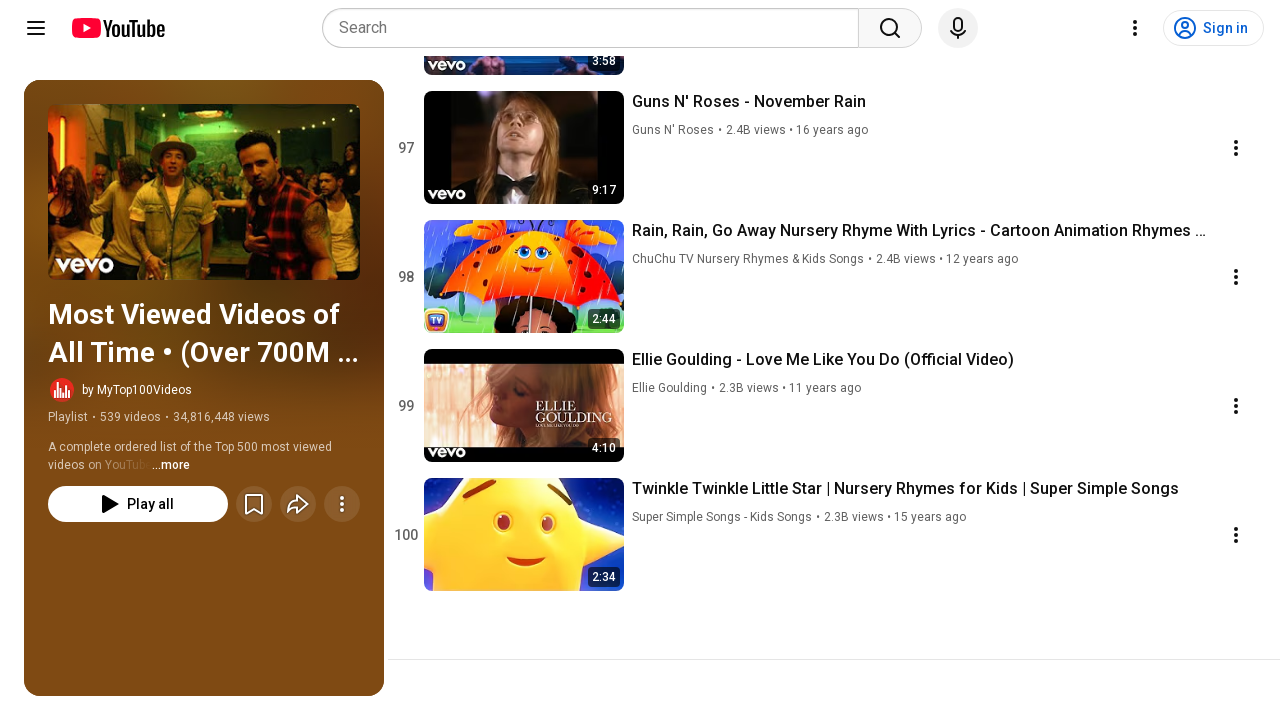

Pressed PageDown to scroll playlist (iteration 75/95)
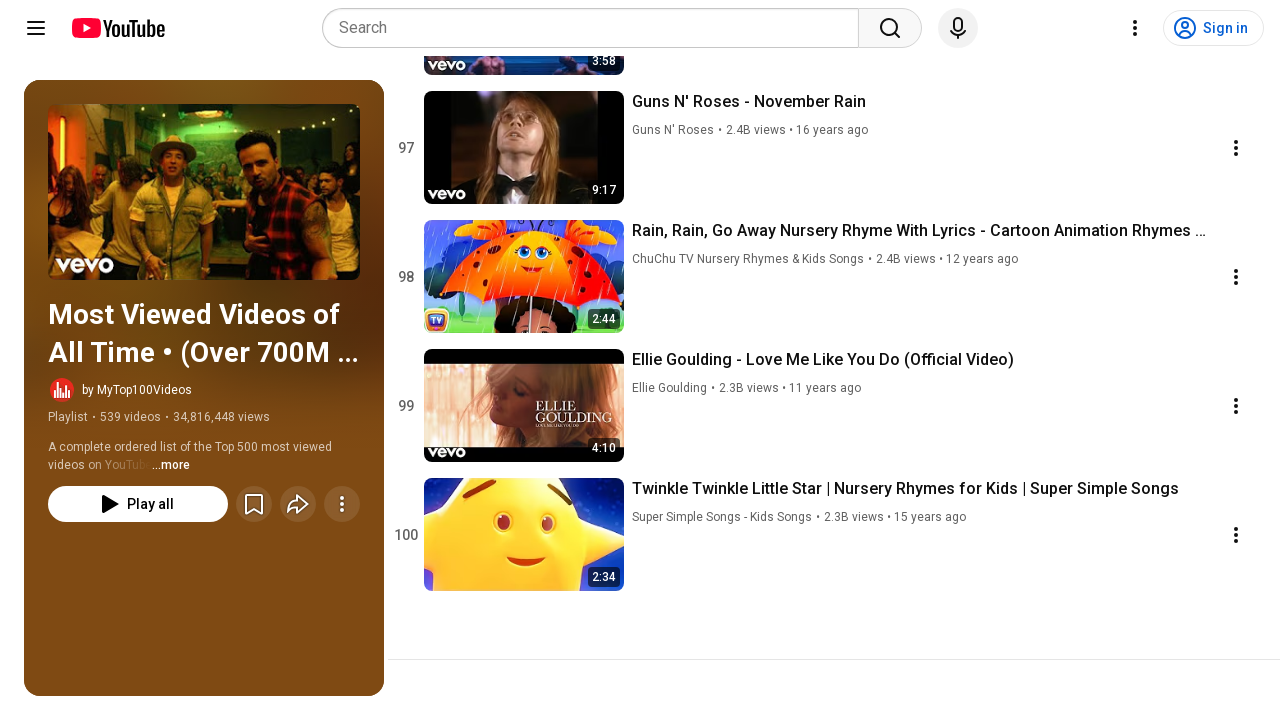

Waited 1 second for videos to load after scroll (iteration 75/95)
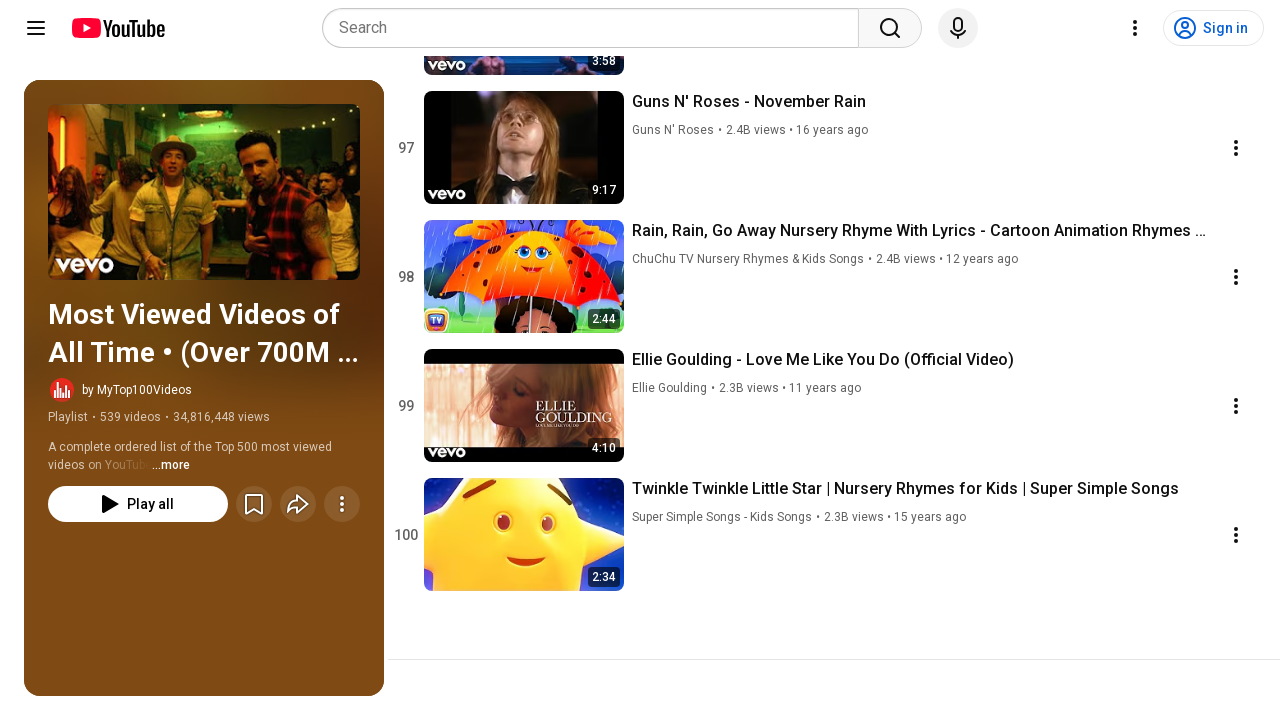

Pressed PageDown to scroll playlist (iteration 76/95)
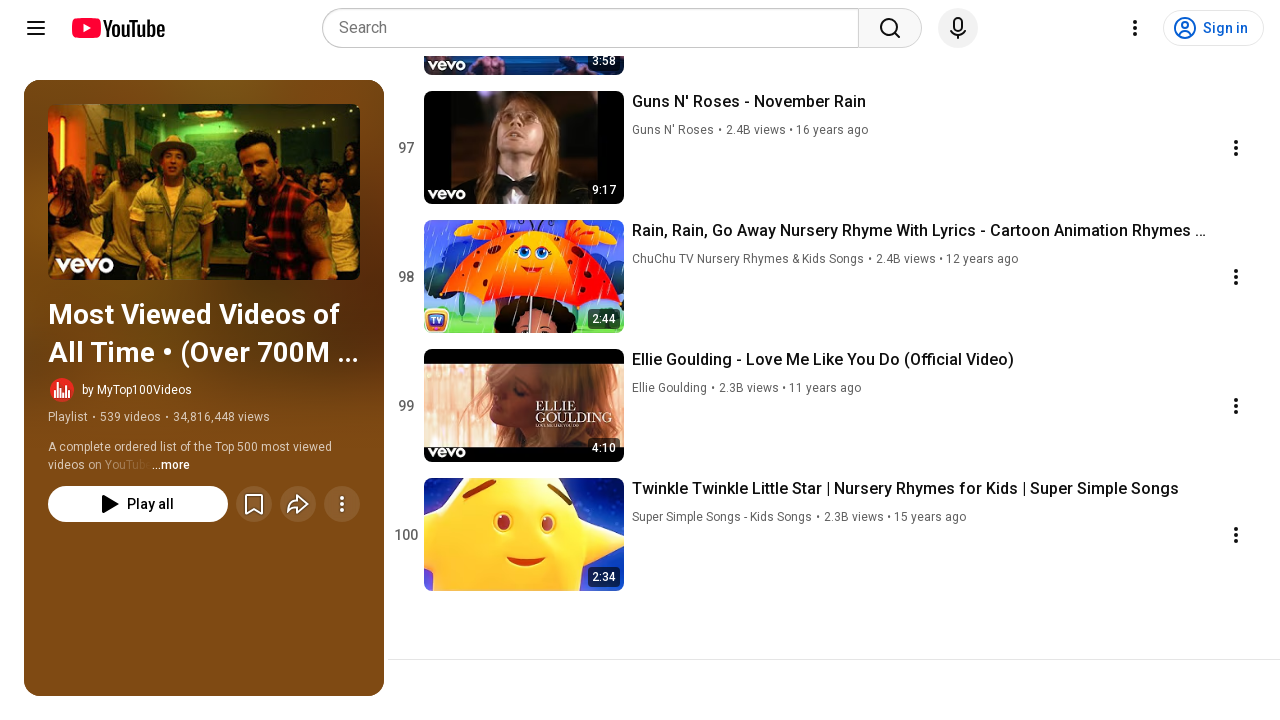

Waited 1 second for videos to load after scroll (iteration 76/95)
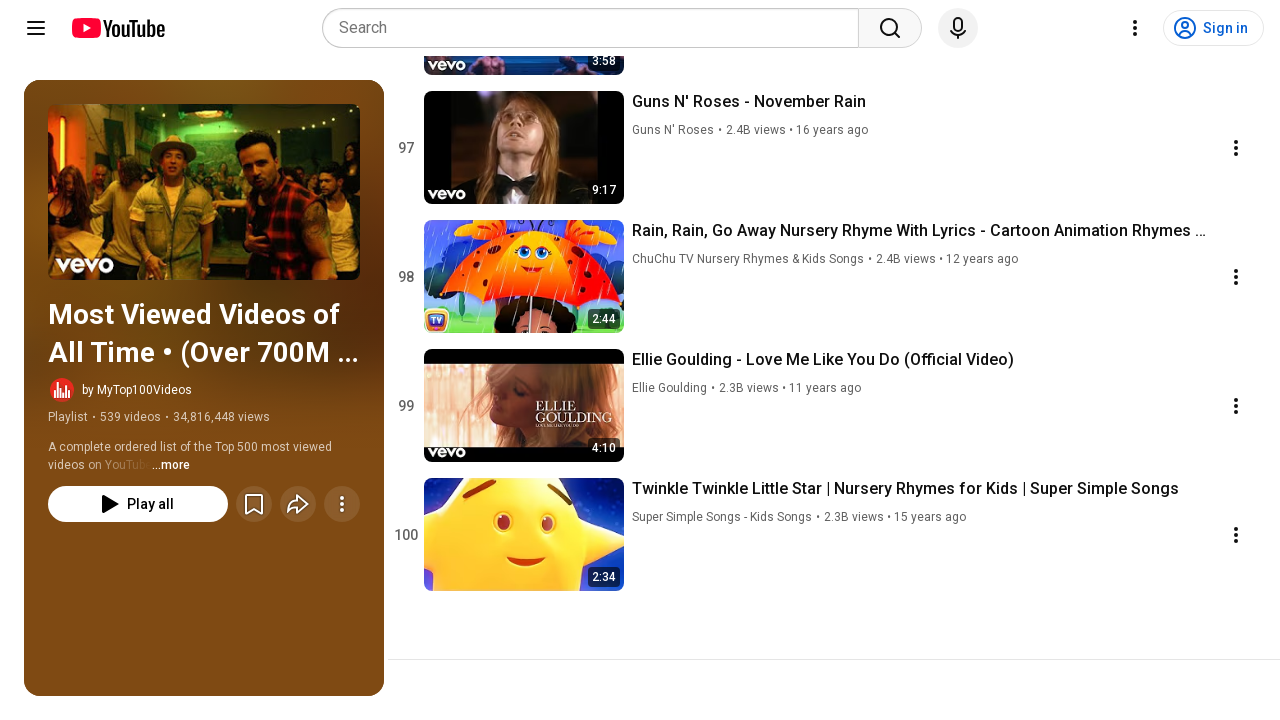

Pressed PageDown to scroll playlist (iteration 77/95)
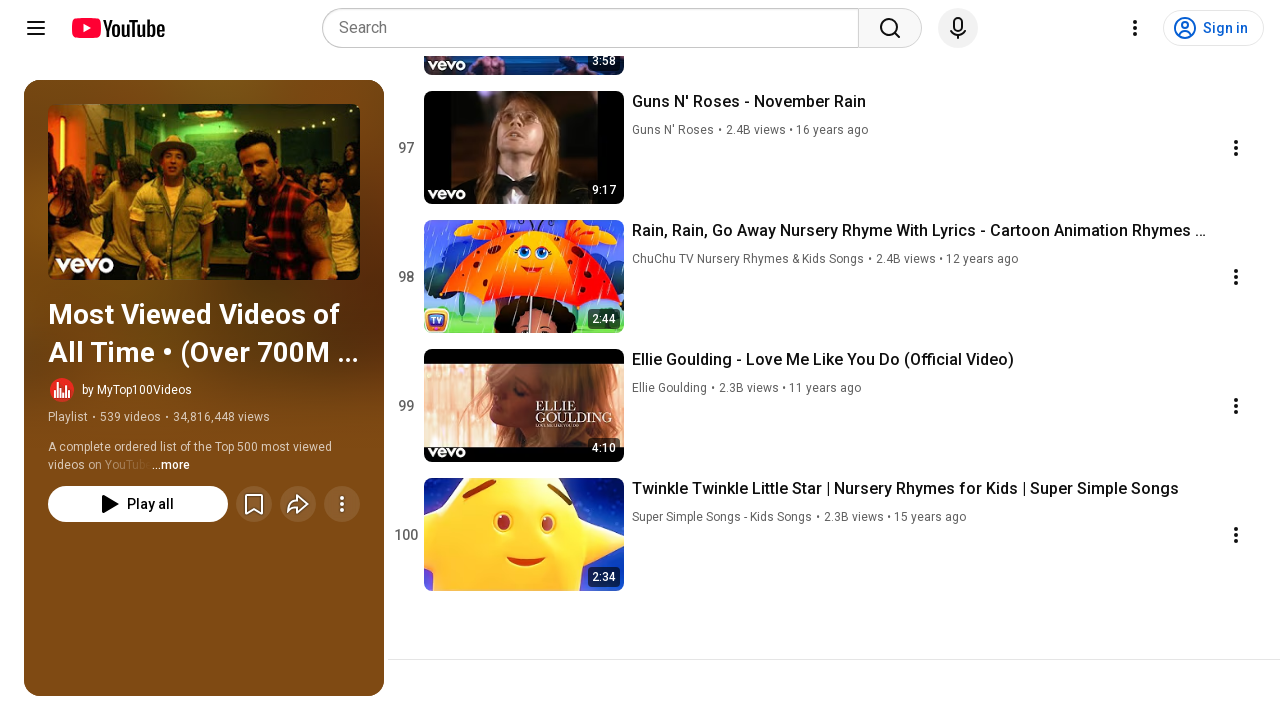

Waited 1 second for videos to load after scroll (iteration 77/95)
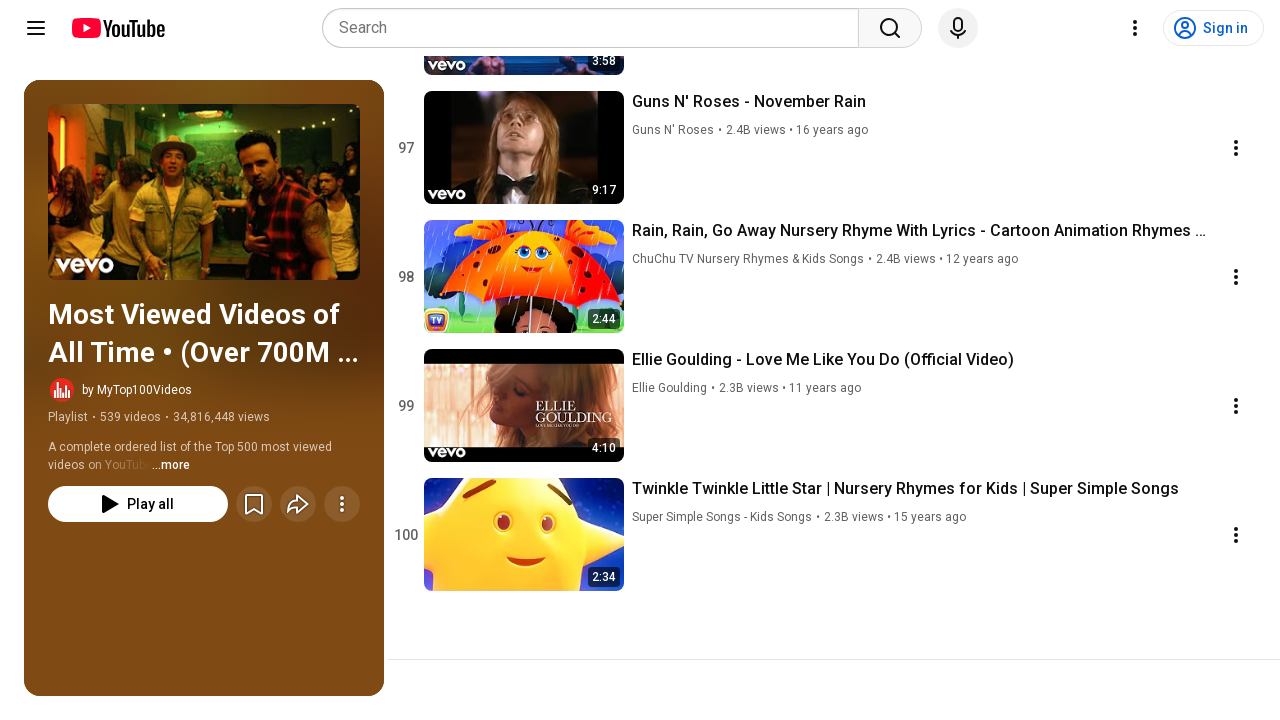

Pressed PageDown to scroll playlist (iteration 78/95)
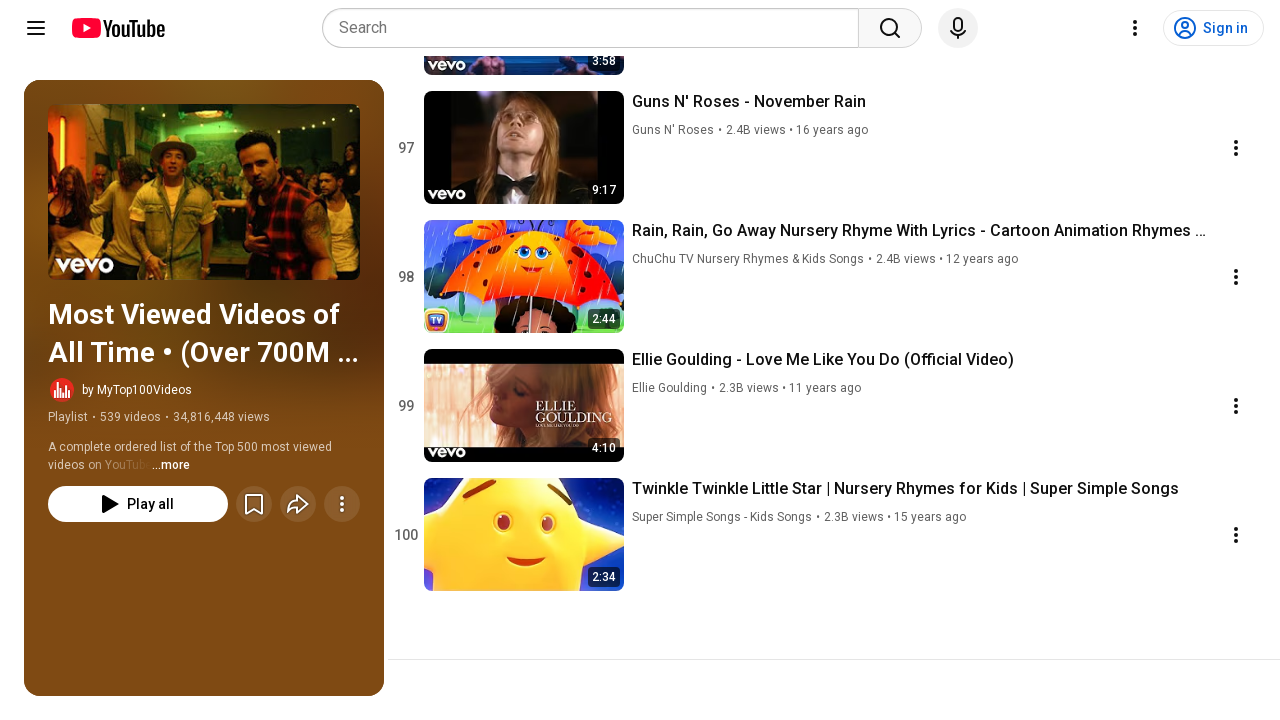

Waited 1 second for videos to load after scroll (iteration 78/95)
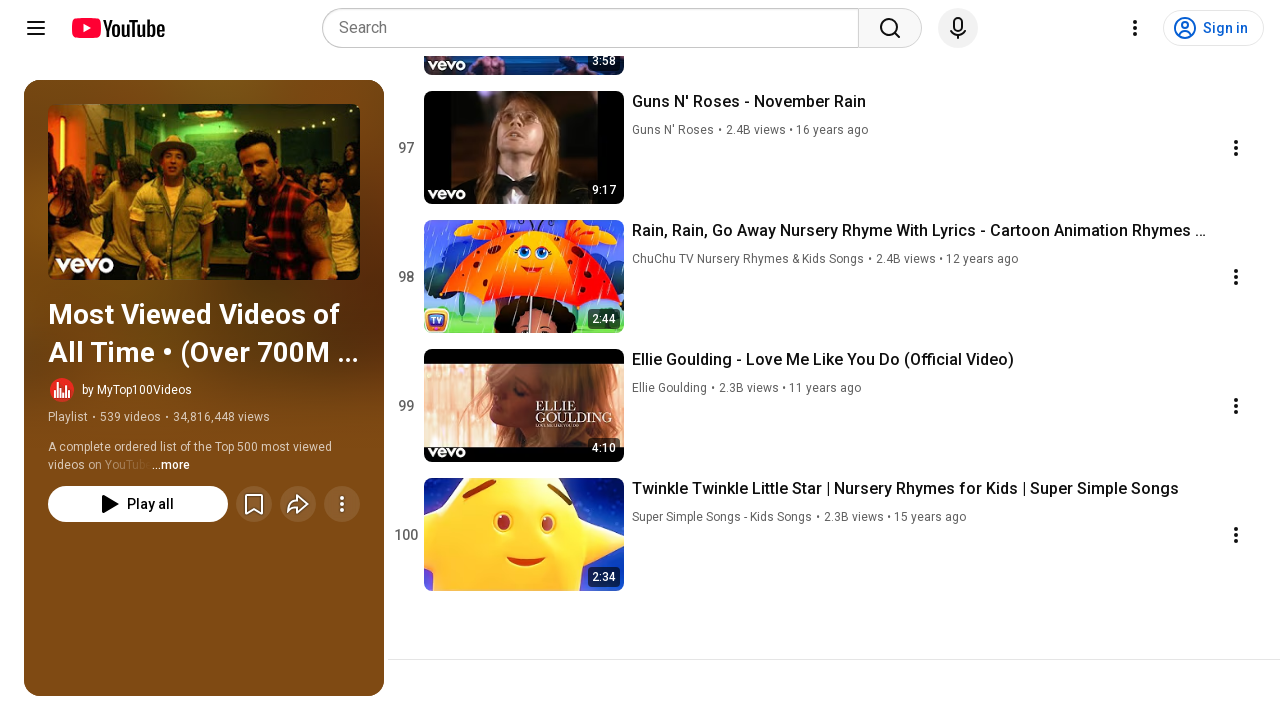

Pressed PageDown to scroll playlist (iteration 79/95)
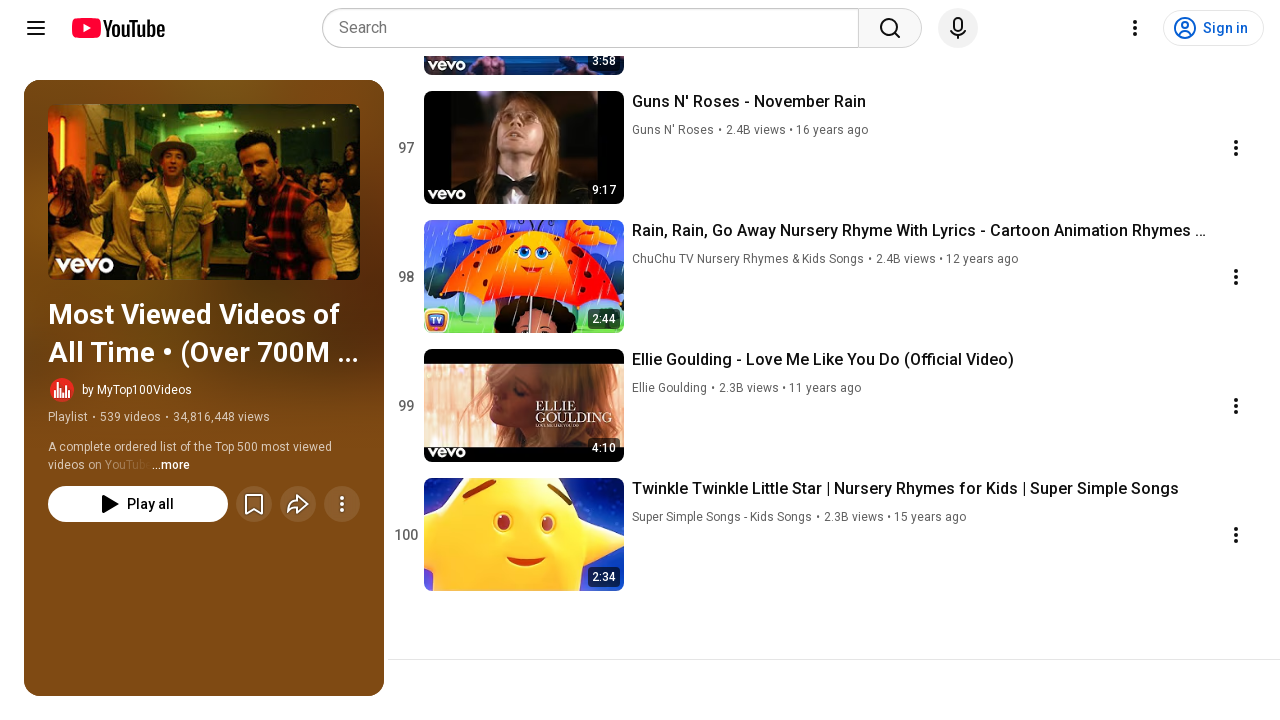

Waited 1 second for videos to load after scroll (iteration 79/95)
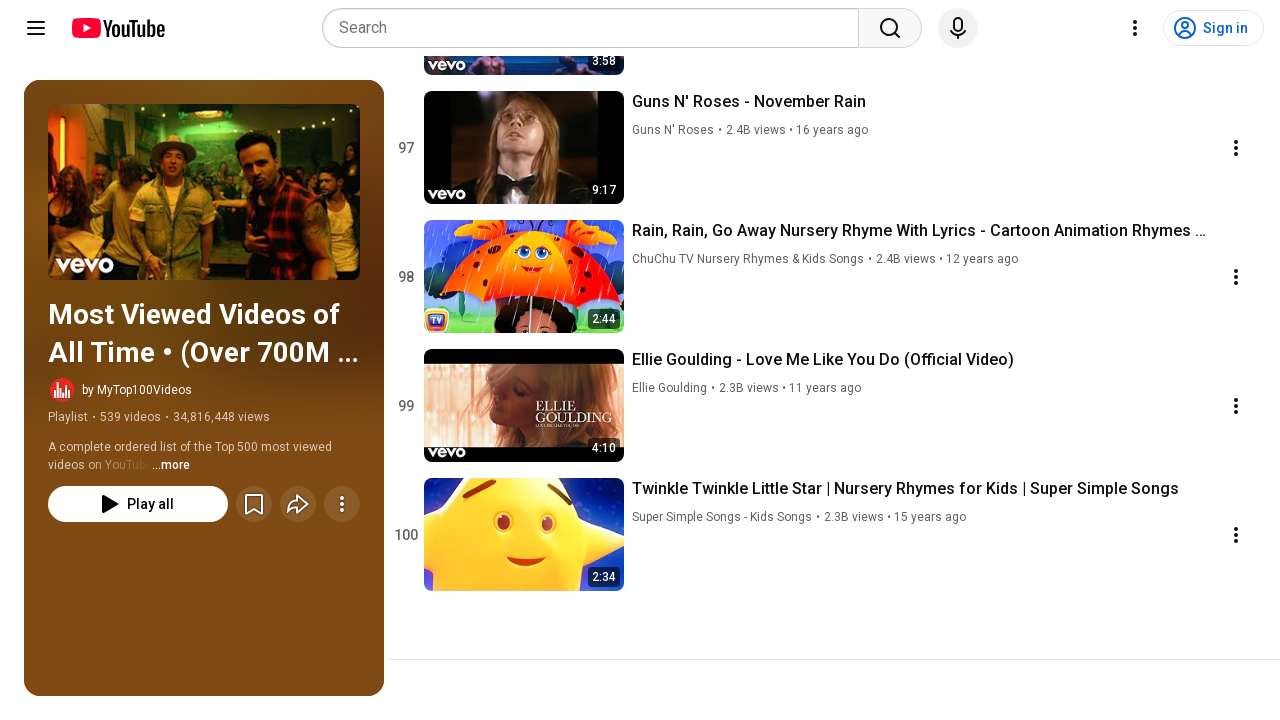

Pressed PageDown to scroll playlist (iteration 80/95)
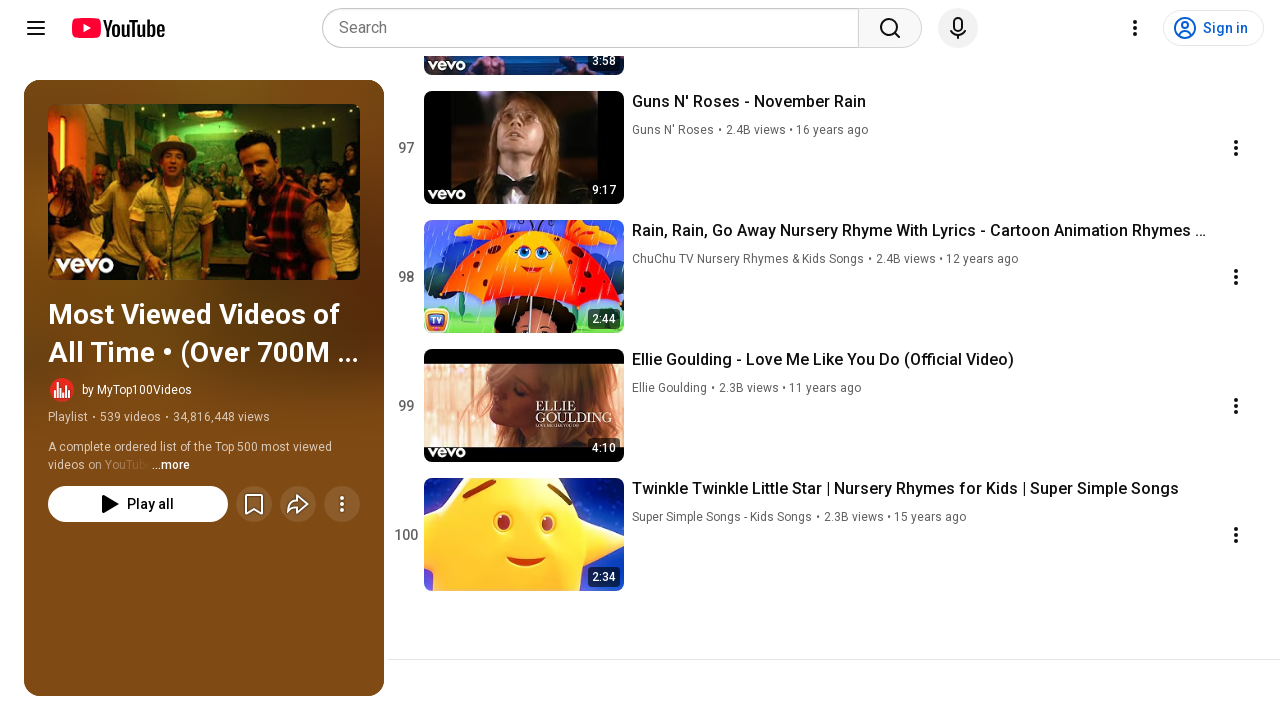

Waited 1 second for videos to load after scroll (iteration 80/95)
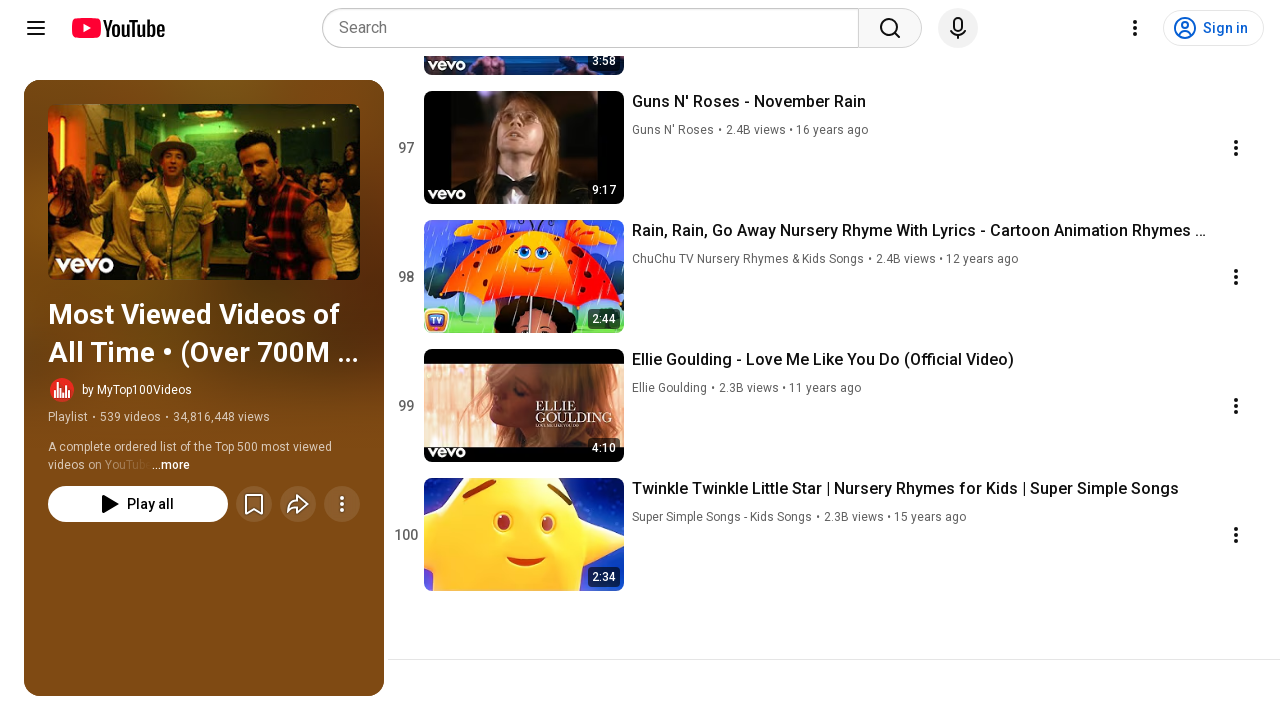

Pressed PageDown to scroll playlist (iteration 81/95)
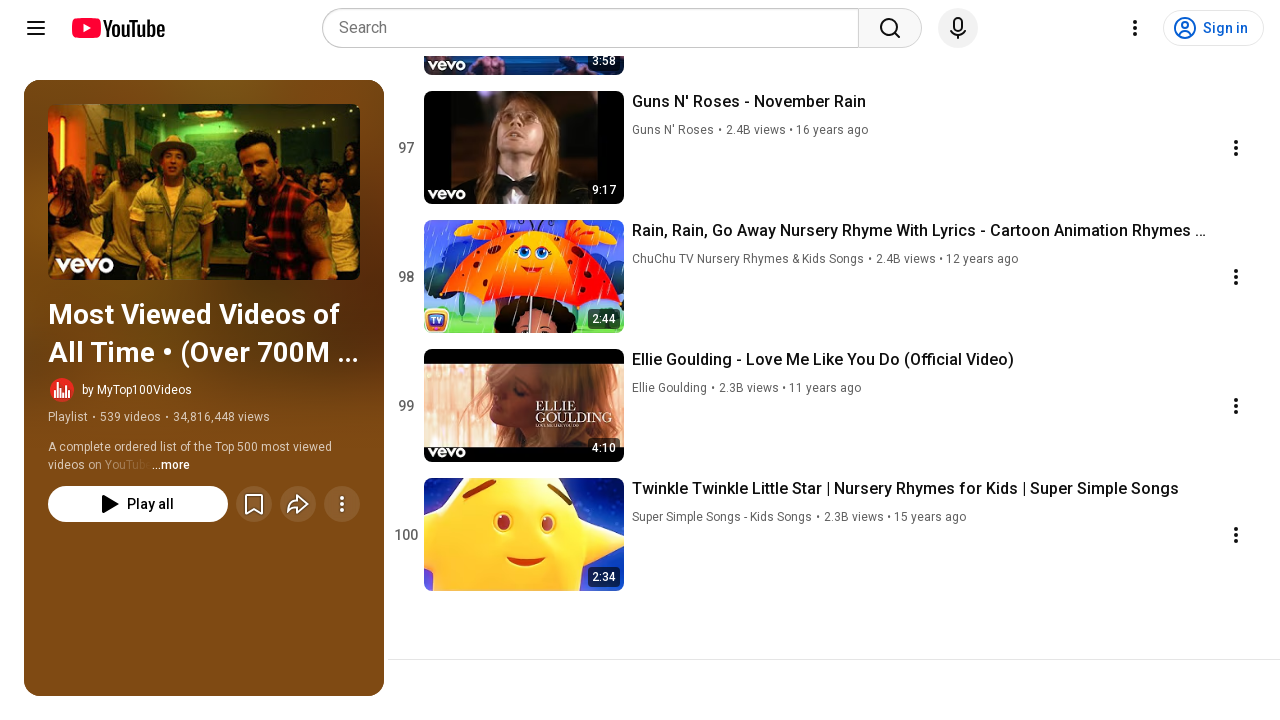

Waited 1 second for videos to load after scroll (iteration 81/95)
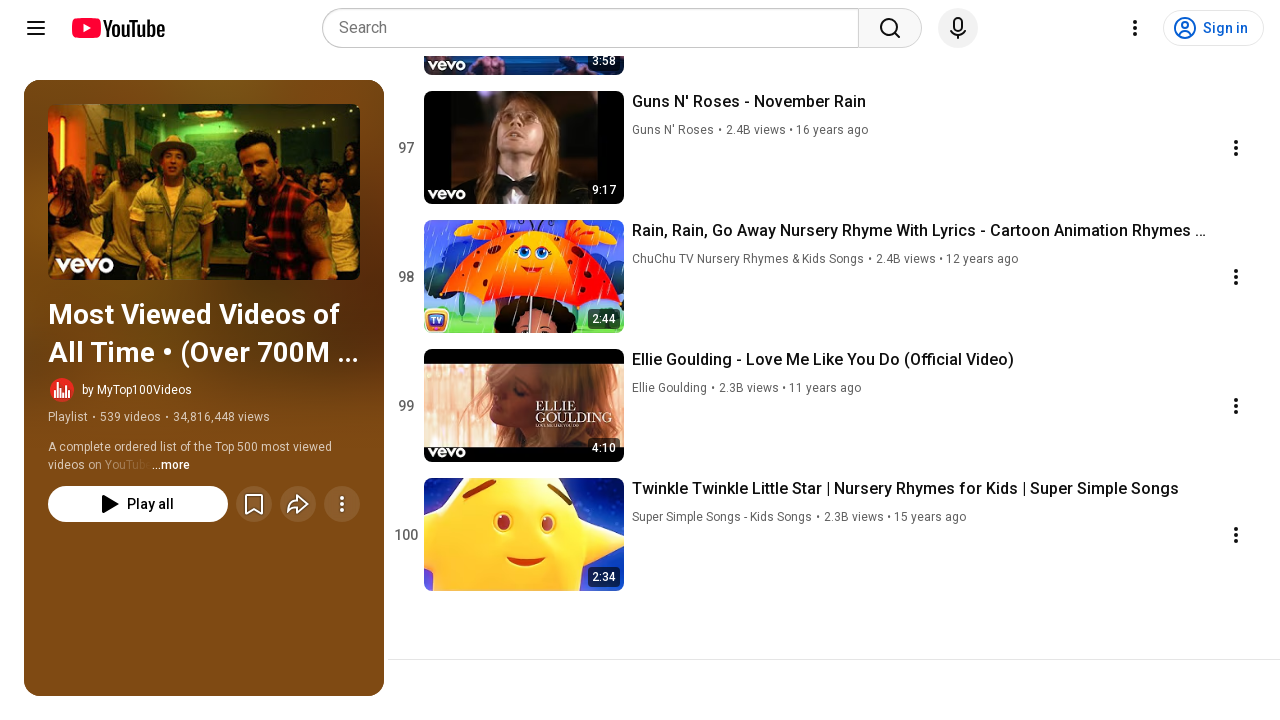

Pressed PageDown to scroll playlist (iteration 82/95)
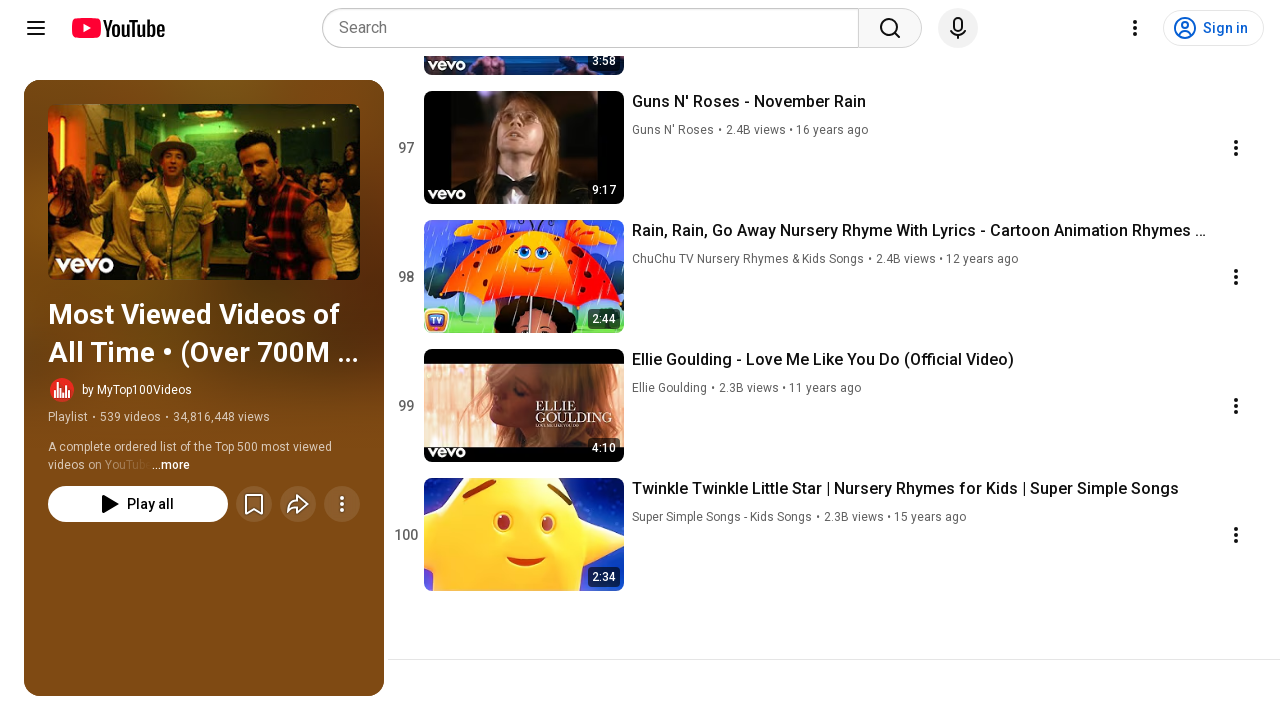

Waited 1 second for videos to load after scroll (iteration 82/95)
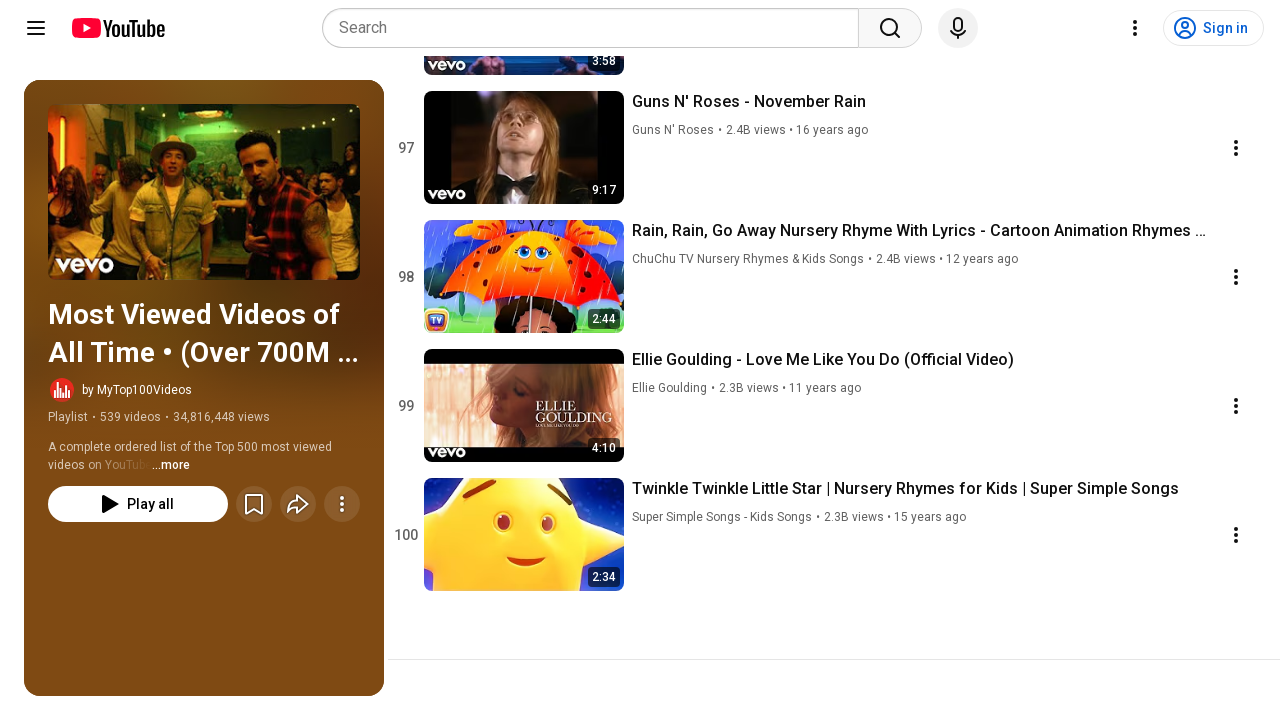

Pressed PageDown to scroll playlist (iteration 83/95)
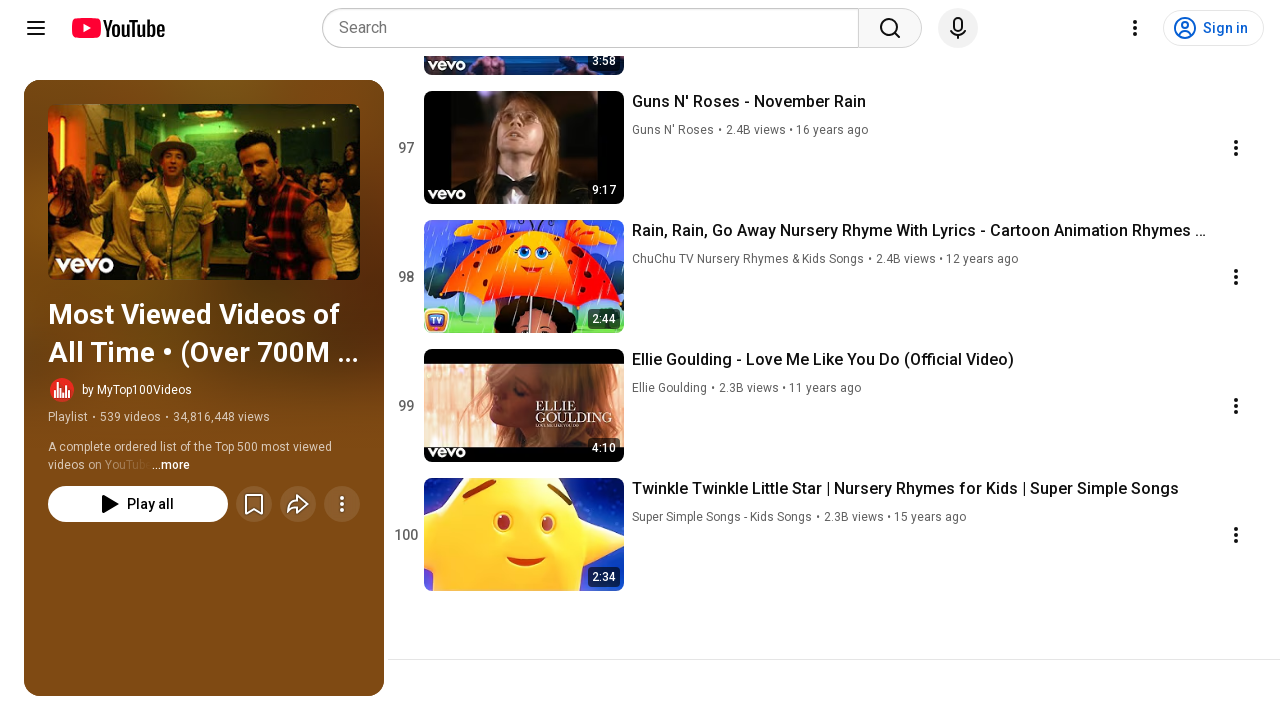

Waited 1 second for videos to load after scroll (iteration 83/95)
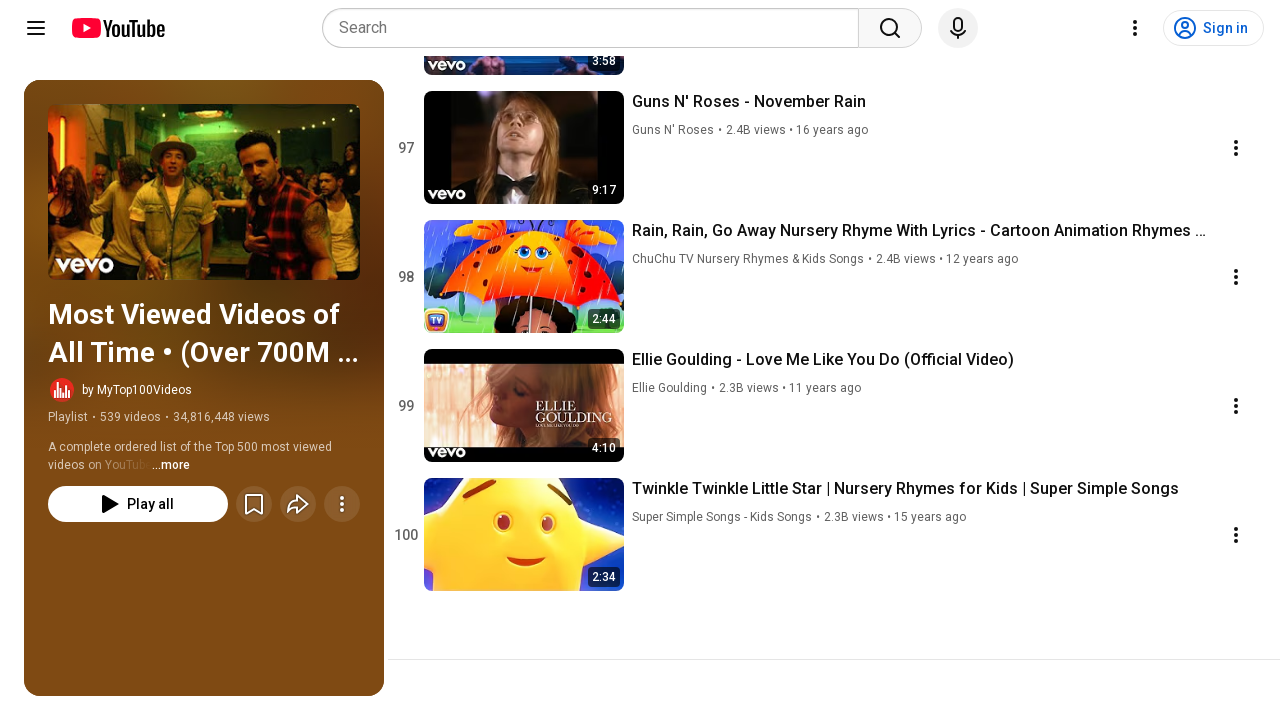

Pressed PageDown to scroll playlist (iteration 84/95)
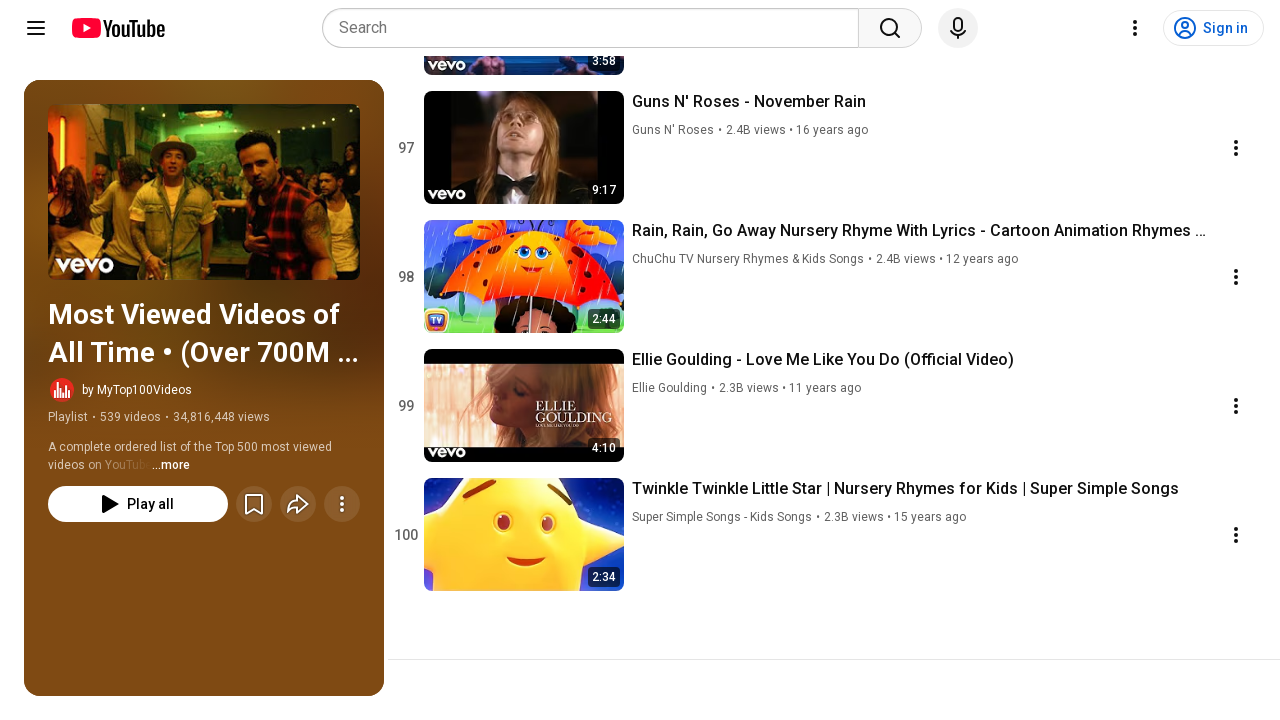

Waited 1 second for videos to load after scroll (iteration 84/95)
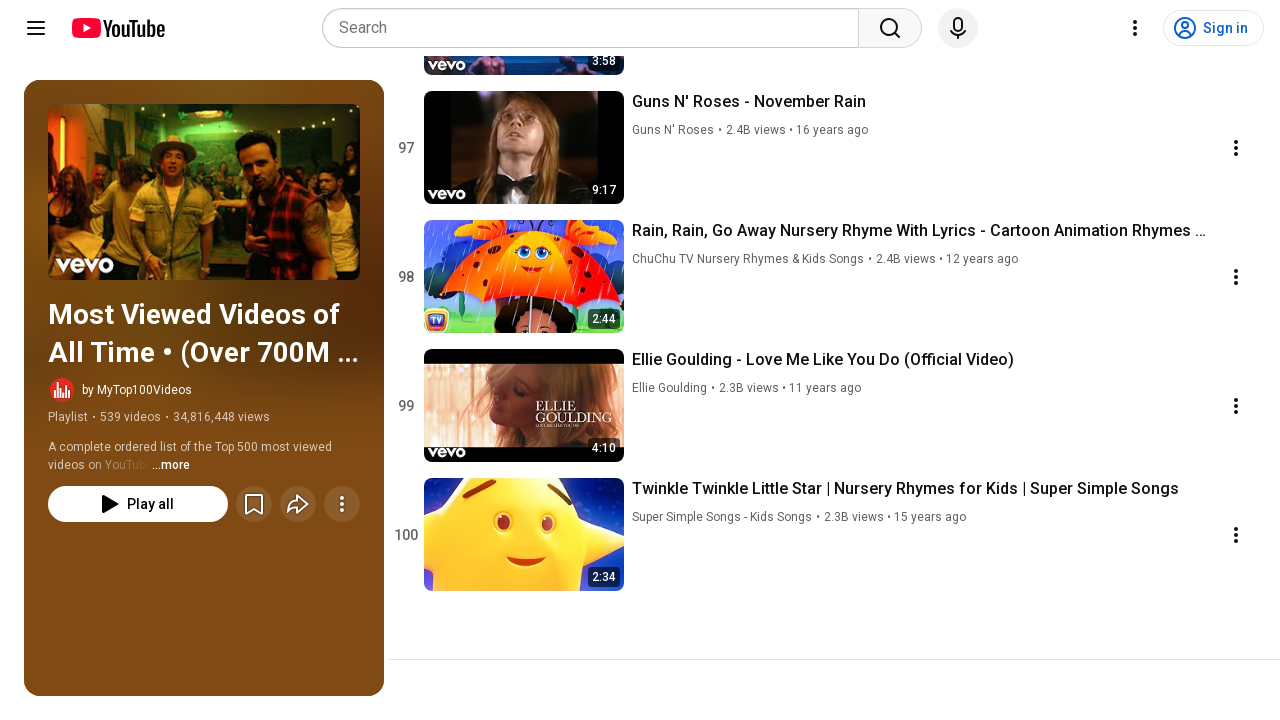

Pressed PageDown to scroll playlist (iteration 85/95)
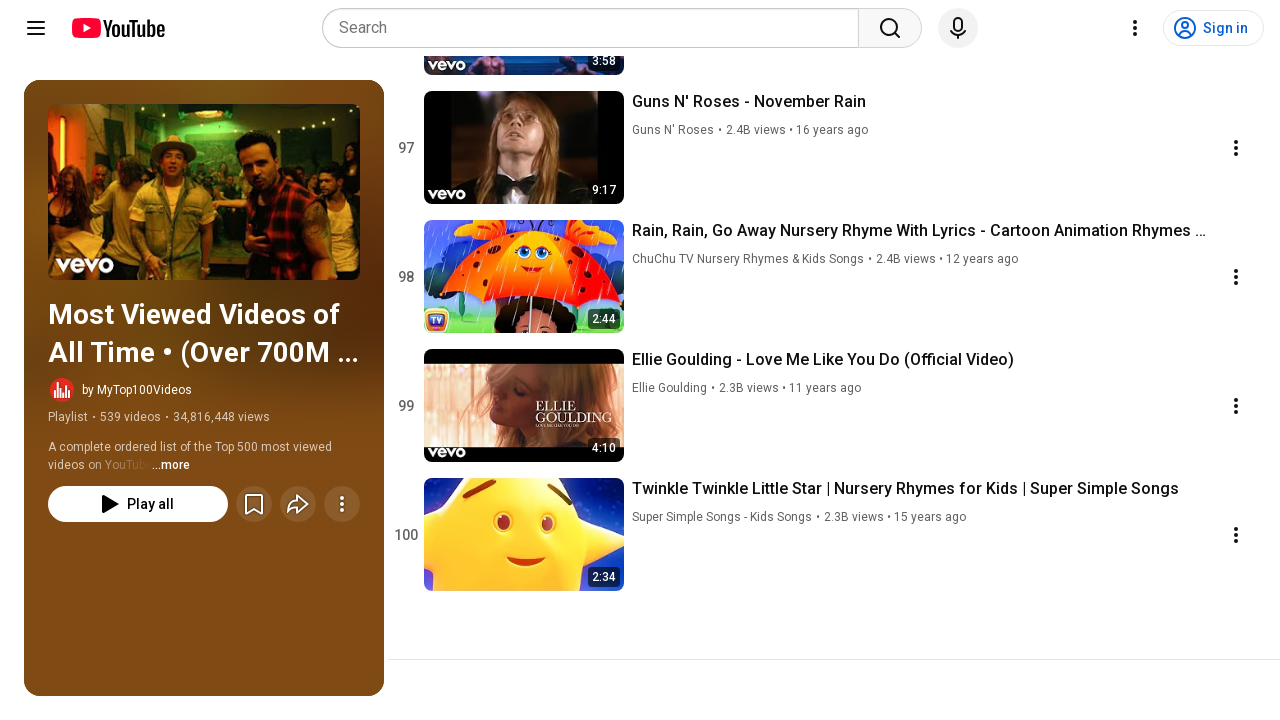

Waited 1 second for videos to load after scroll (iteration 85/95)
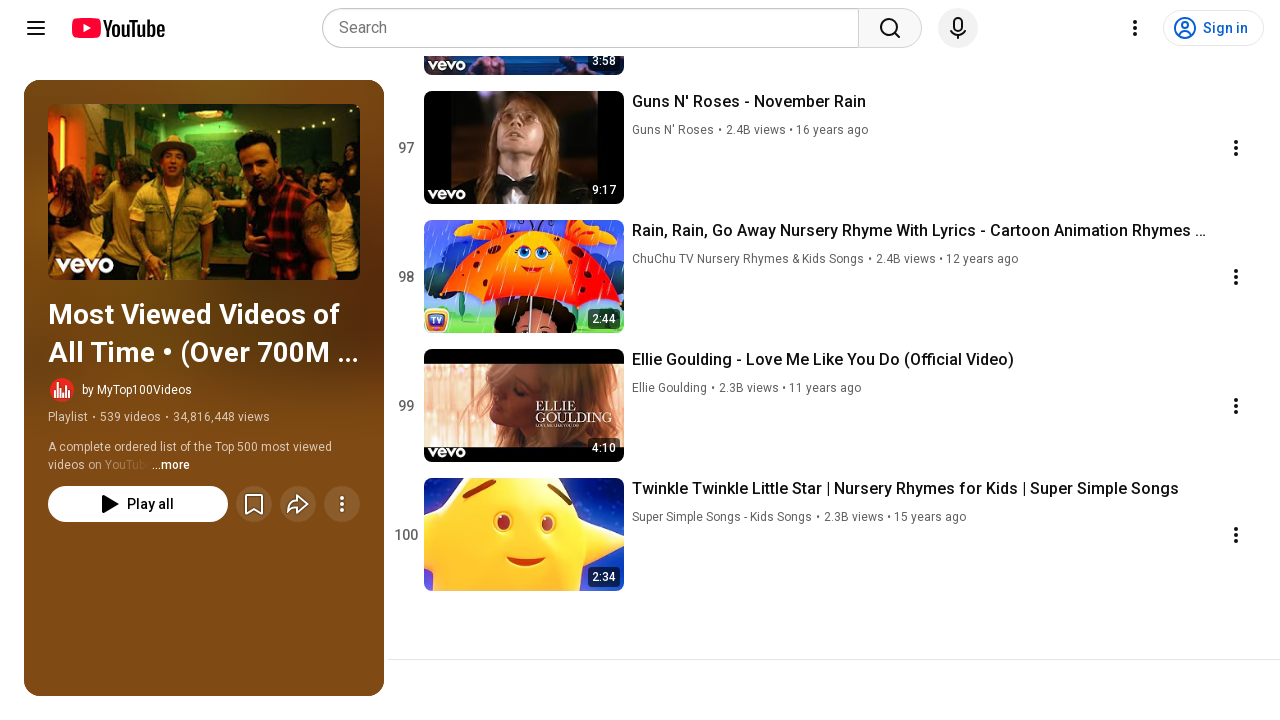

Pressed PageDown to scroll playlist (iteration 86/95)
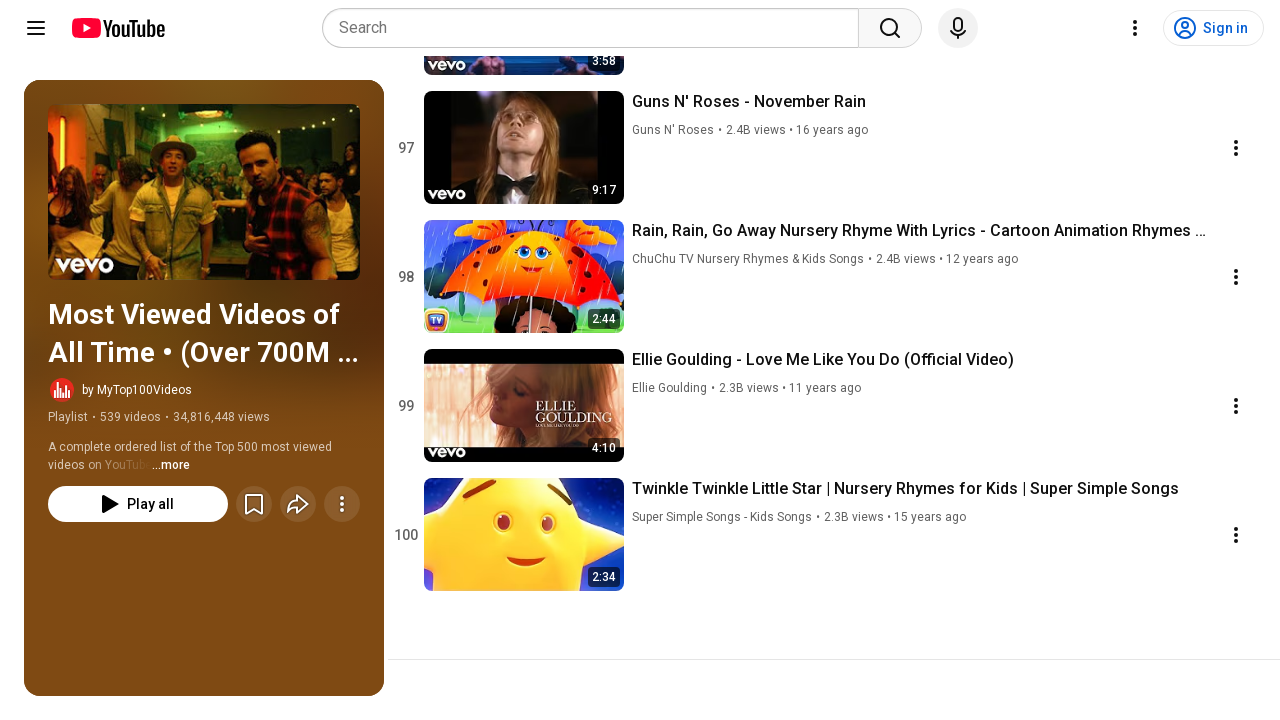

Waited 1 second for videos to load after scroll (iteration 86/95)
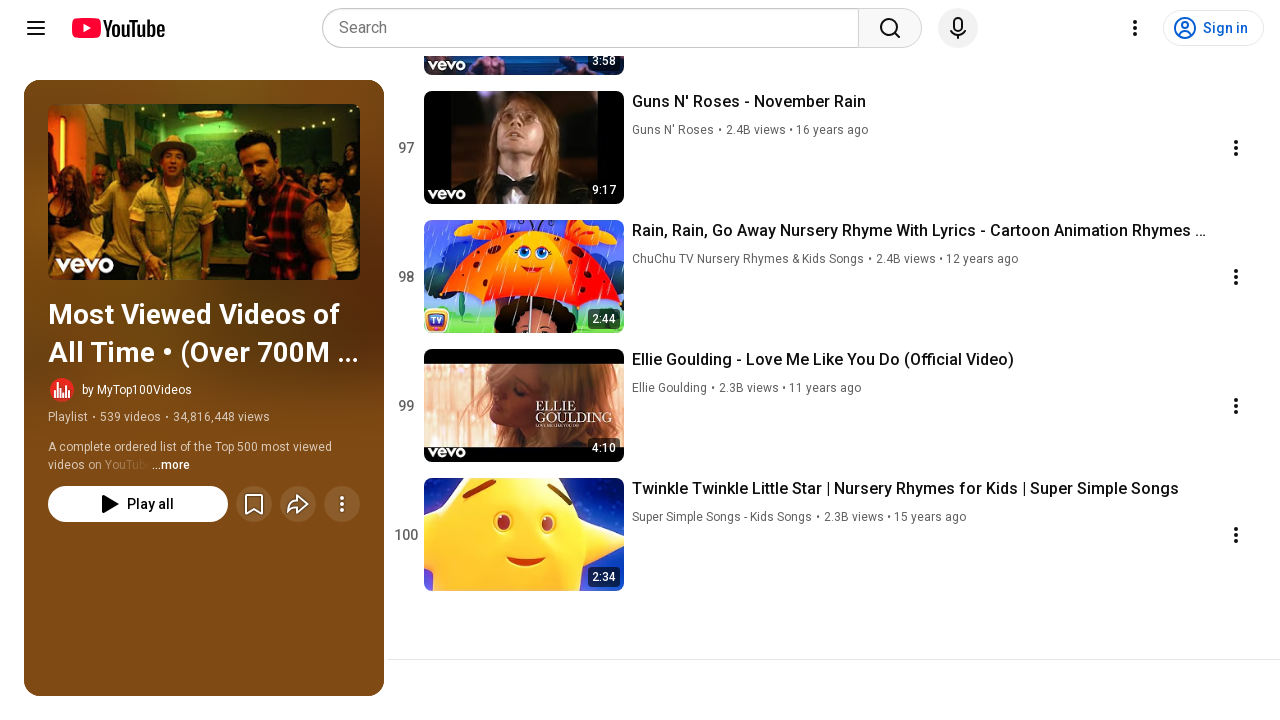

Pressed PageDown to scroll playlist (iteration 87/95)
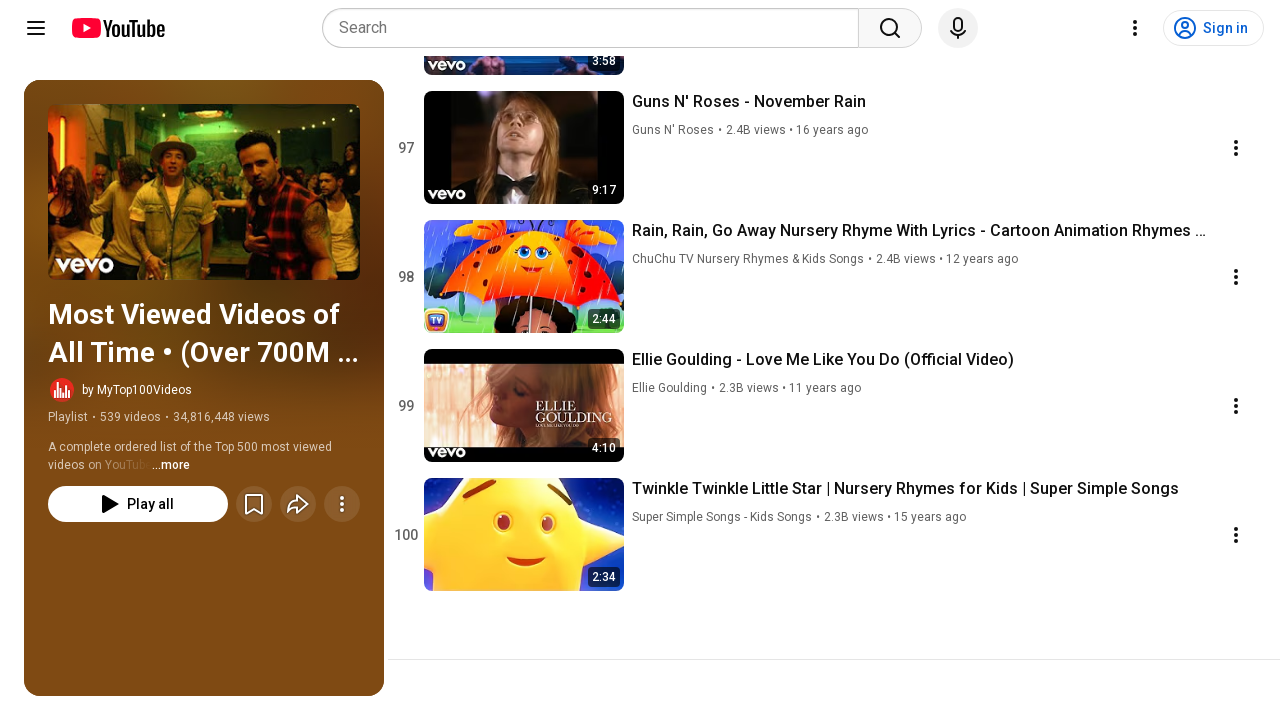

Waited 1 second for videos to load after scroll (iteration 87/95)
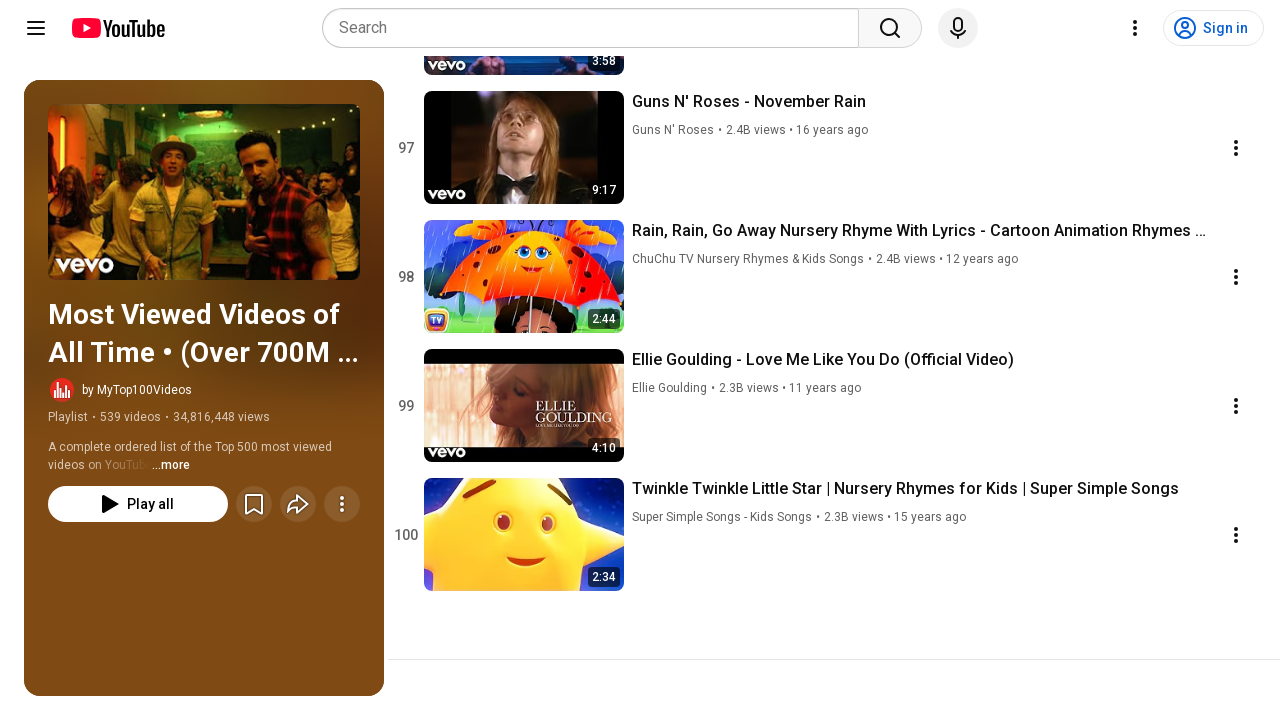

Pressed PageDown to scroll playlist (iteration 88/95)
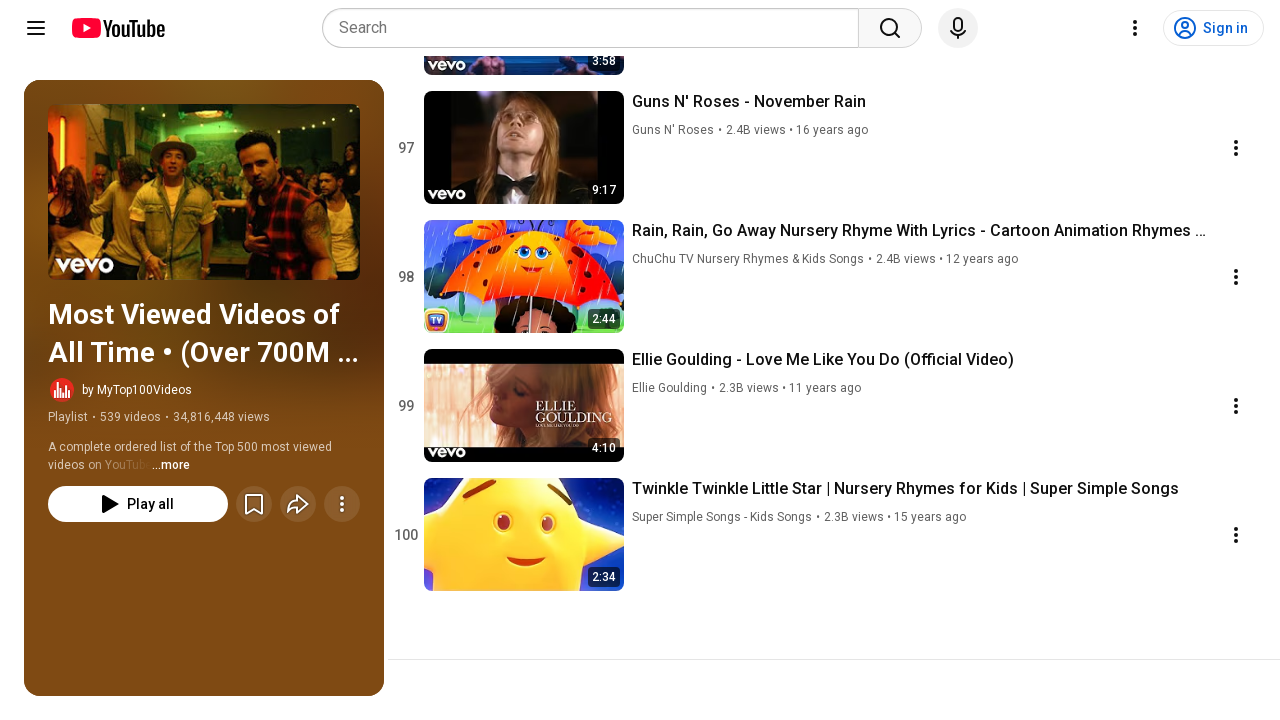

Waited 1 second for videos to load after scroll (iteration 88/95)
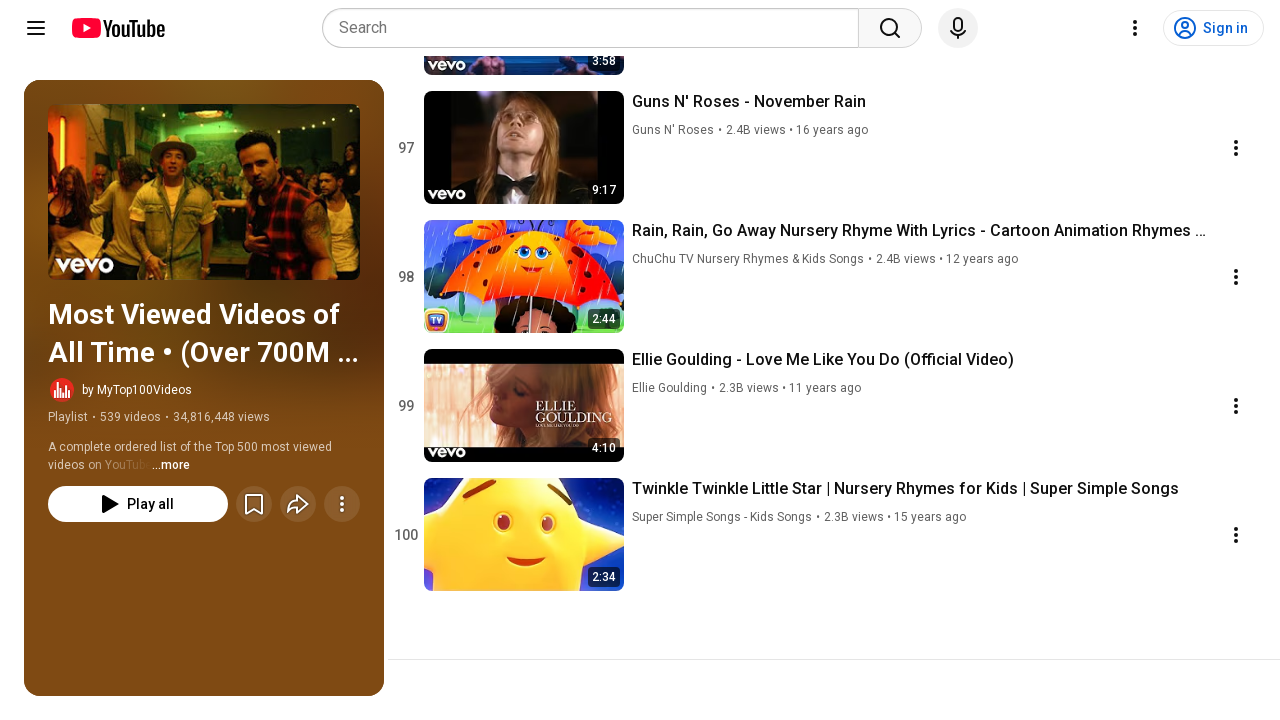

Pressed PageDown to scroll playlist (iteration 89/95)
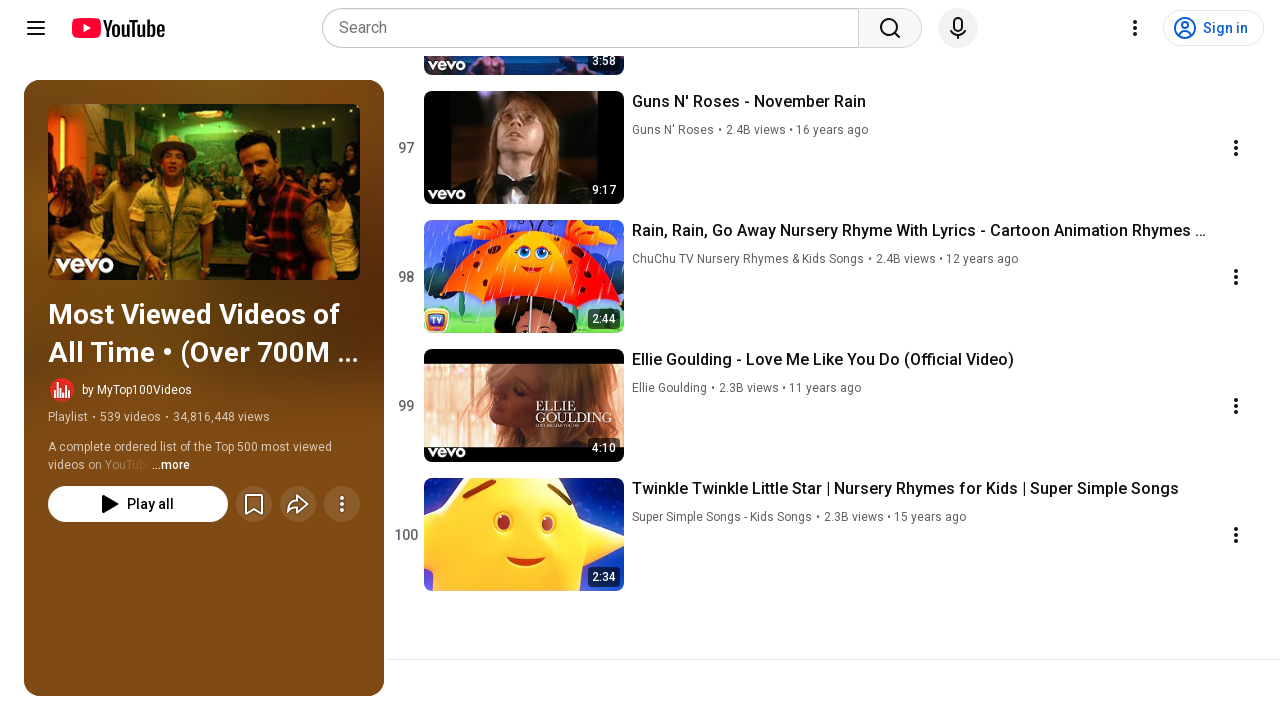

Waited 1 second for videos to load after scroll (iteration 89/95)
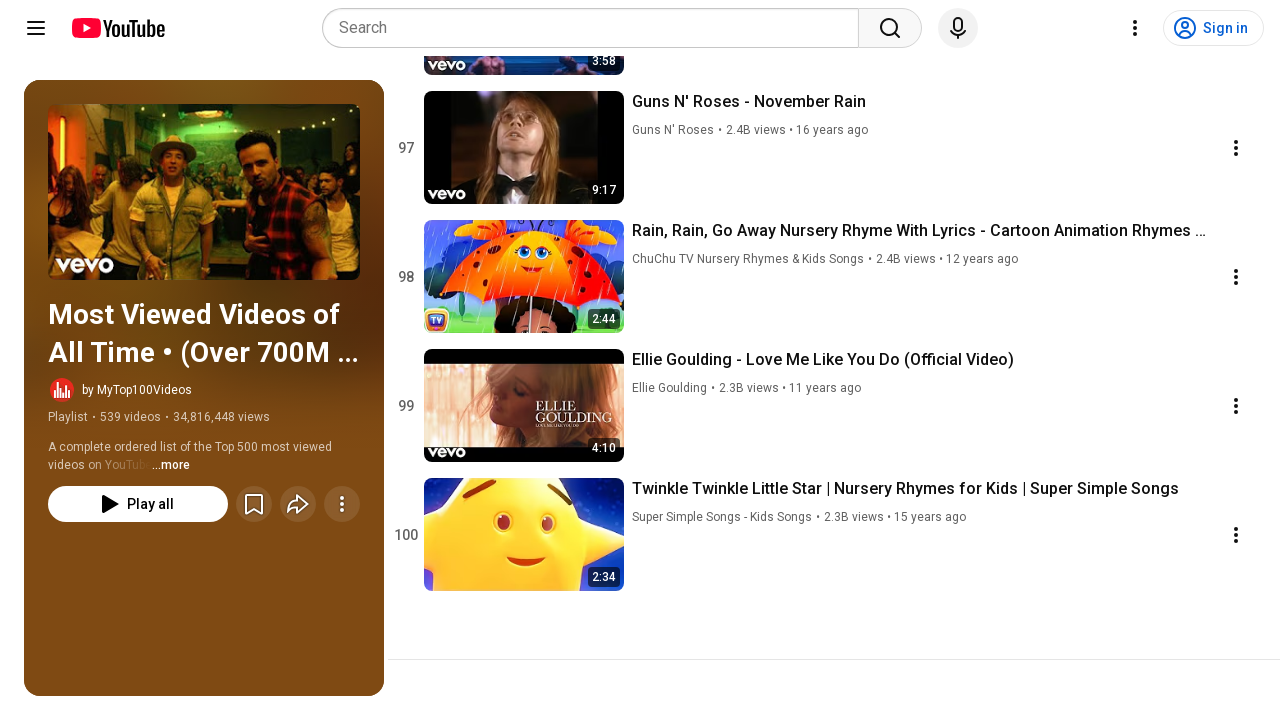

Pressed PageDown to scroll playlist (iteration 90/95)
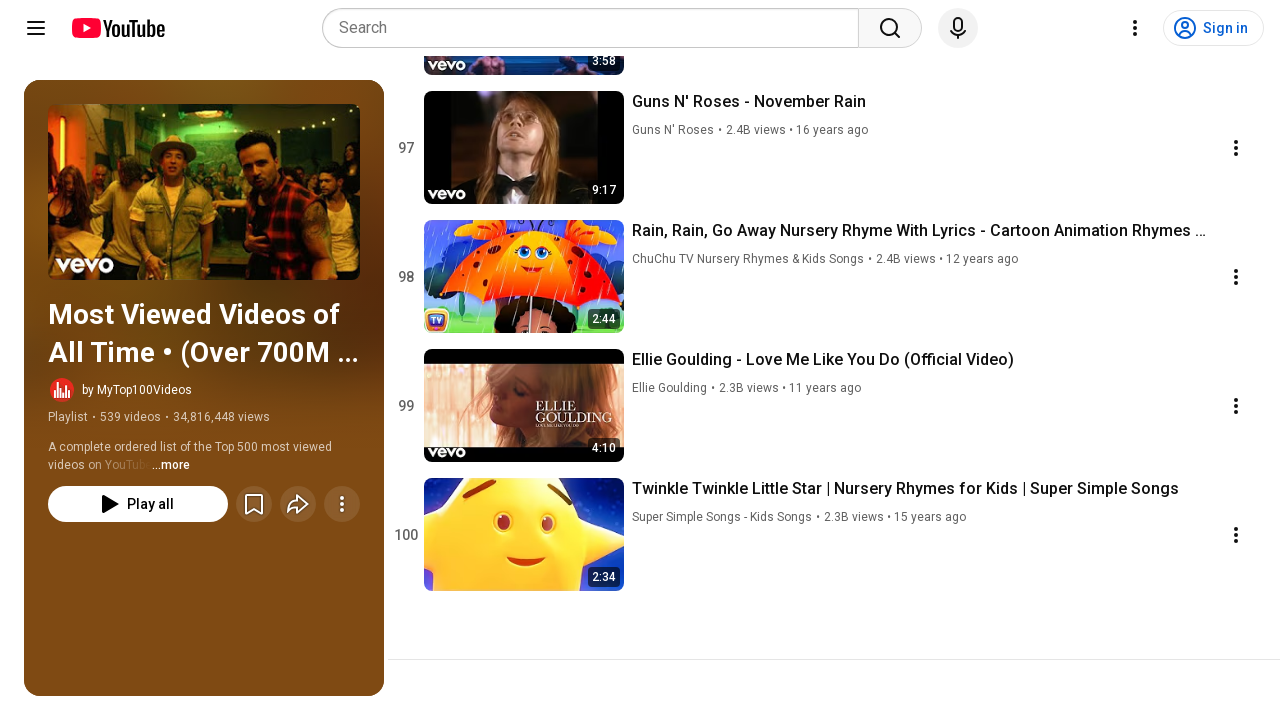

Waited 1 second for videos to load after scroll (iteration 90/95)
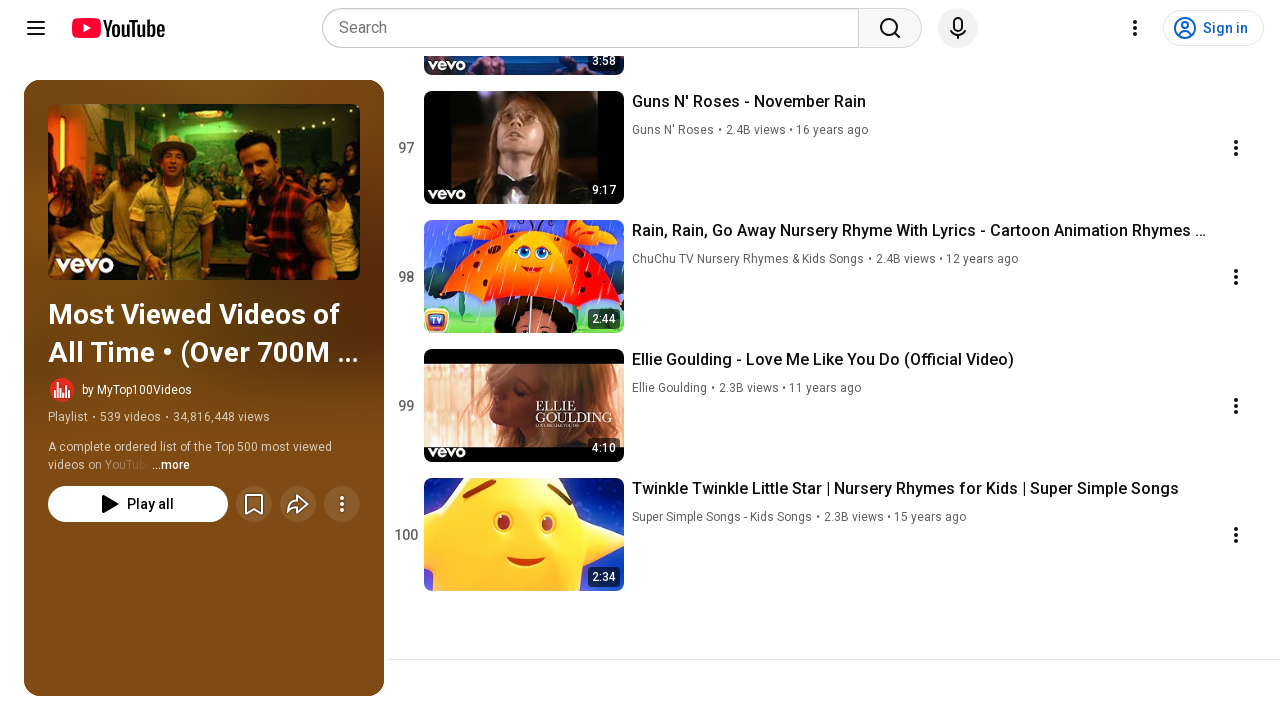

Pressed PageDown to scroll playlist (iteration 91/95)
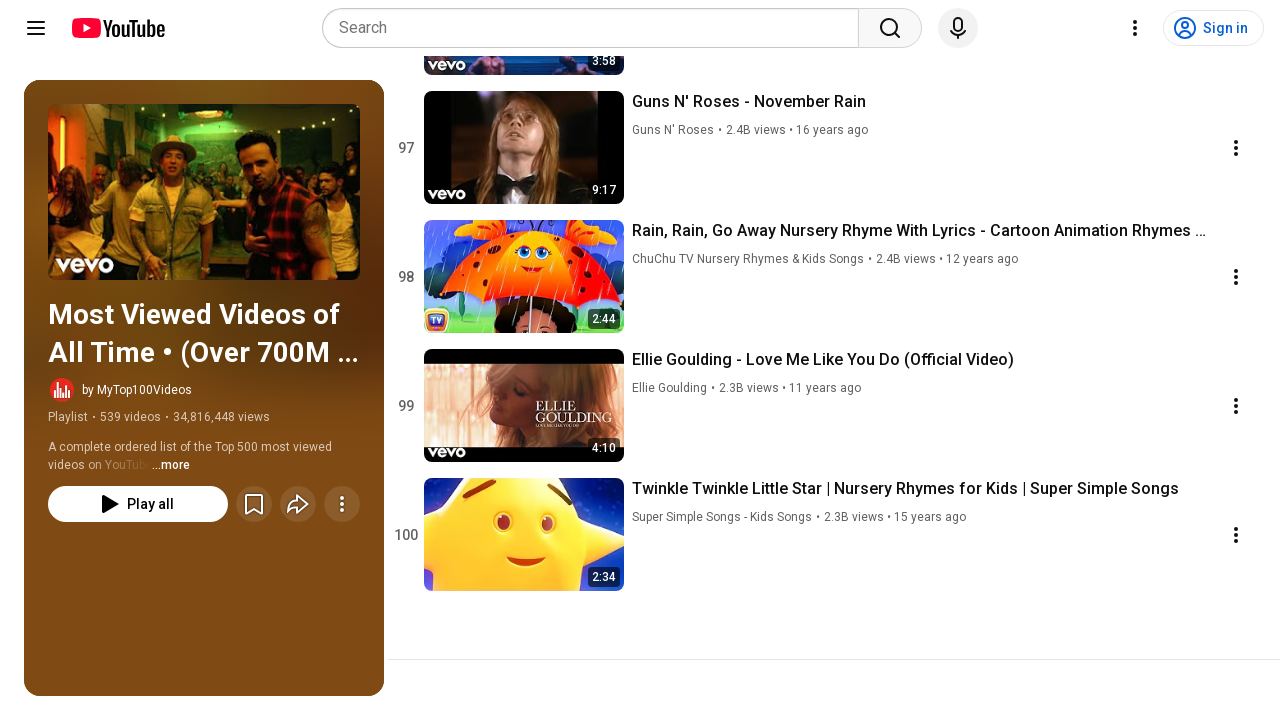

Waited 1 second for videos to load after scroll (iteration 91/95)
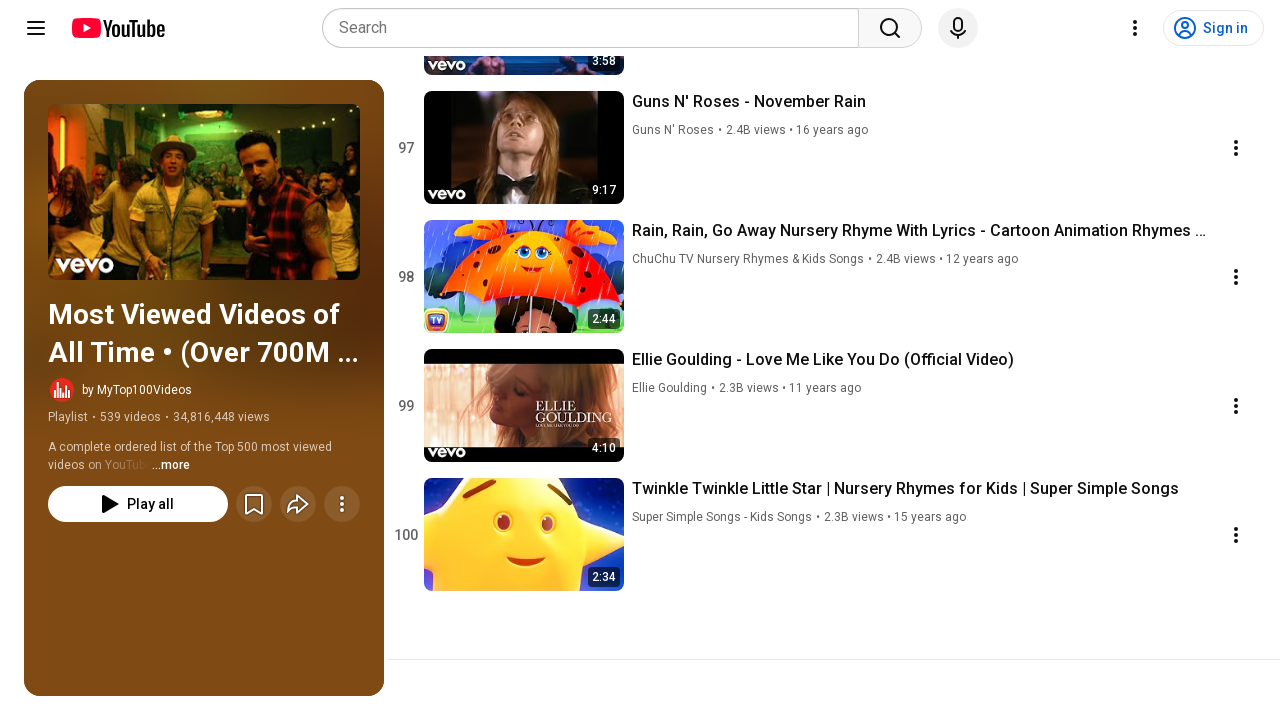

Pressed PageDown to scroll playlist (iteration 92/95)
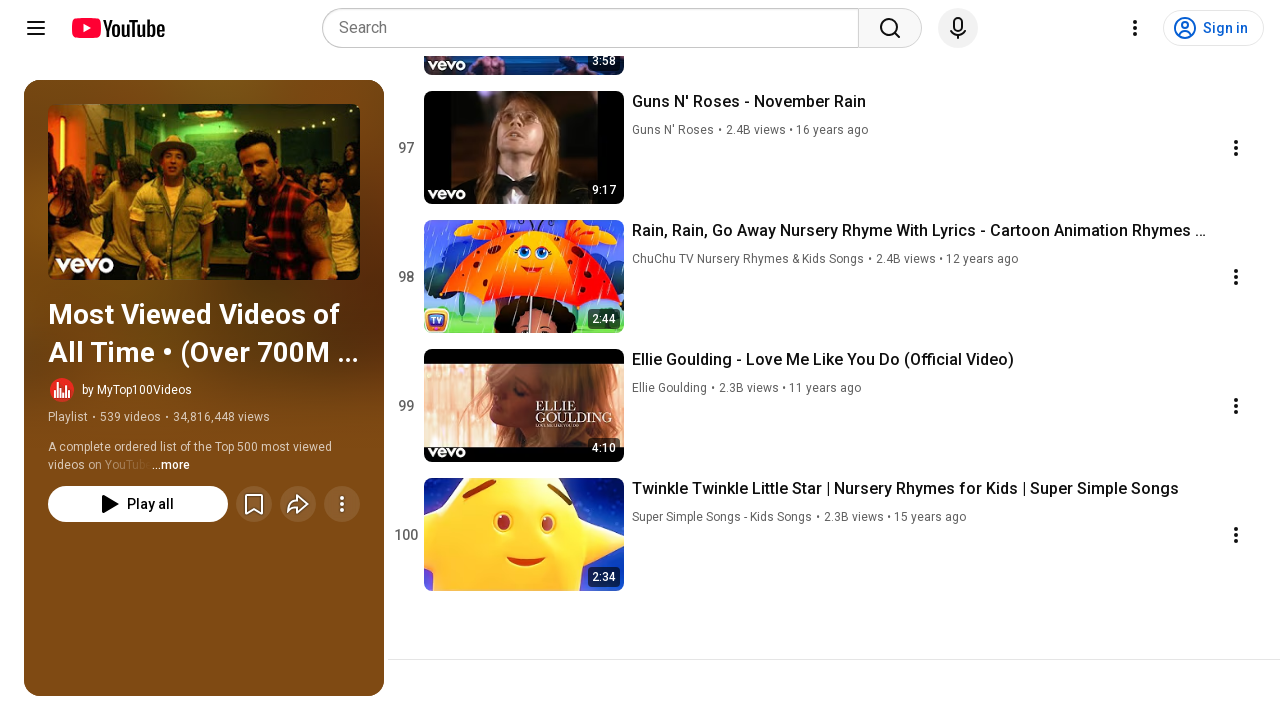

Waited 1 second for videos to load after scroll (iteration 92/95)
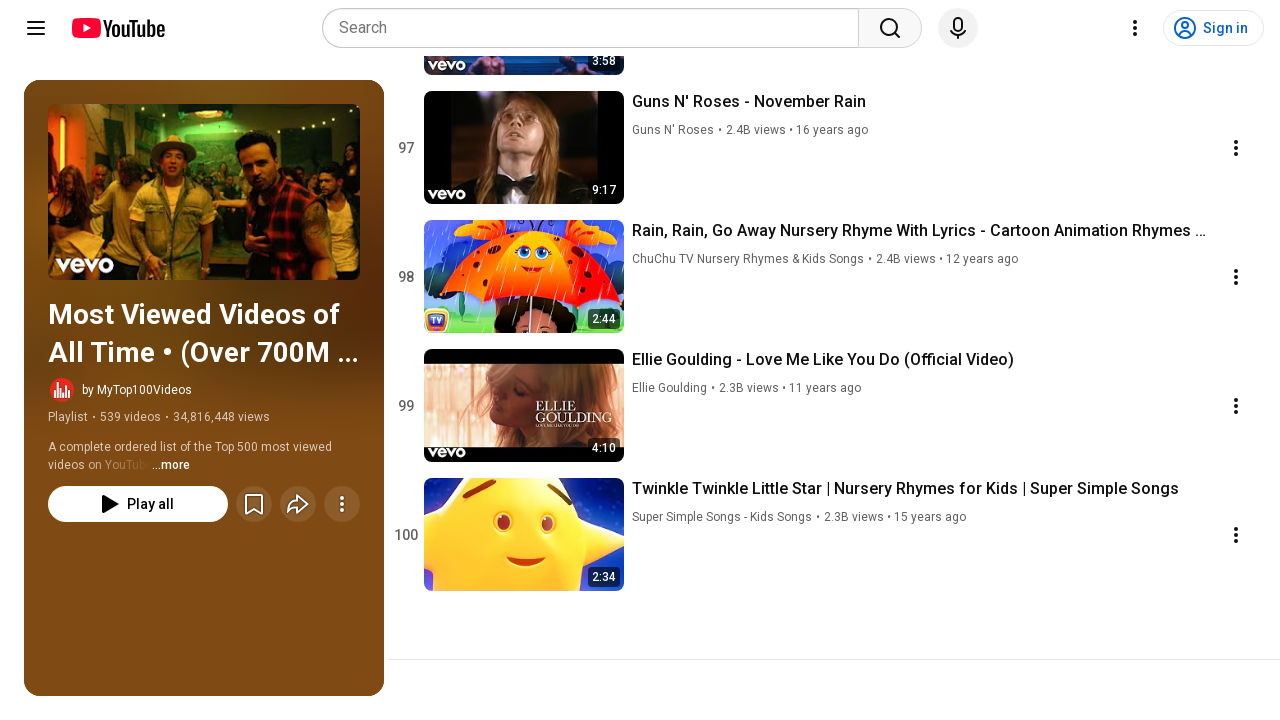

Pressed PageDown to scroll playlist (iteration 93/95)
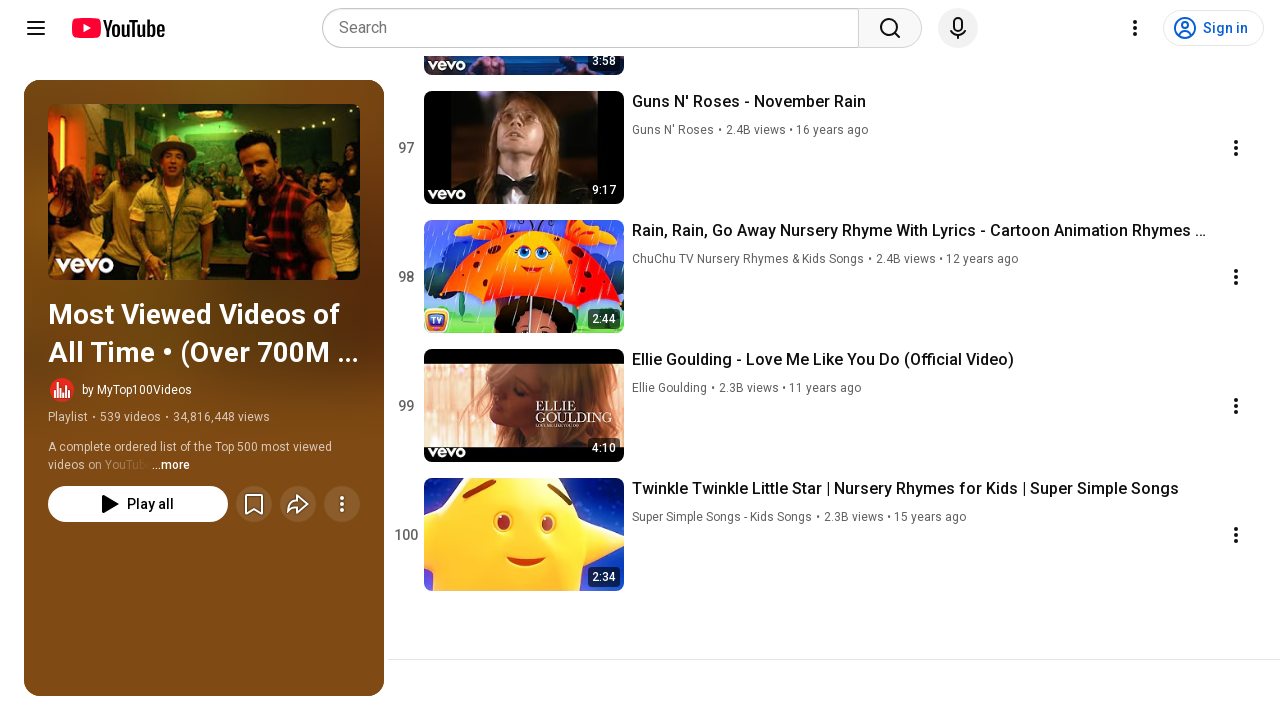

Waited 1 second for videos to load after scroll (iteration 93/95)
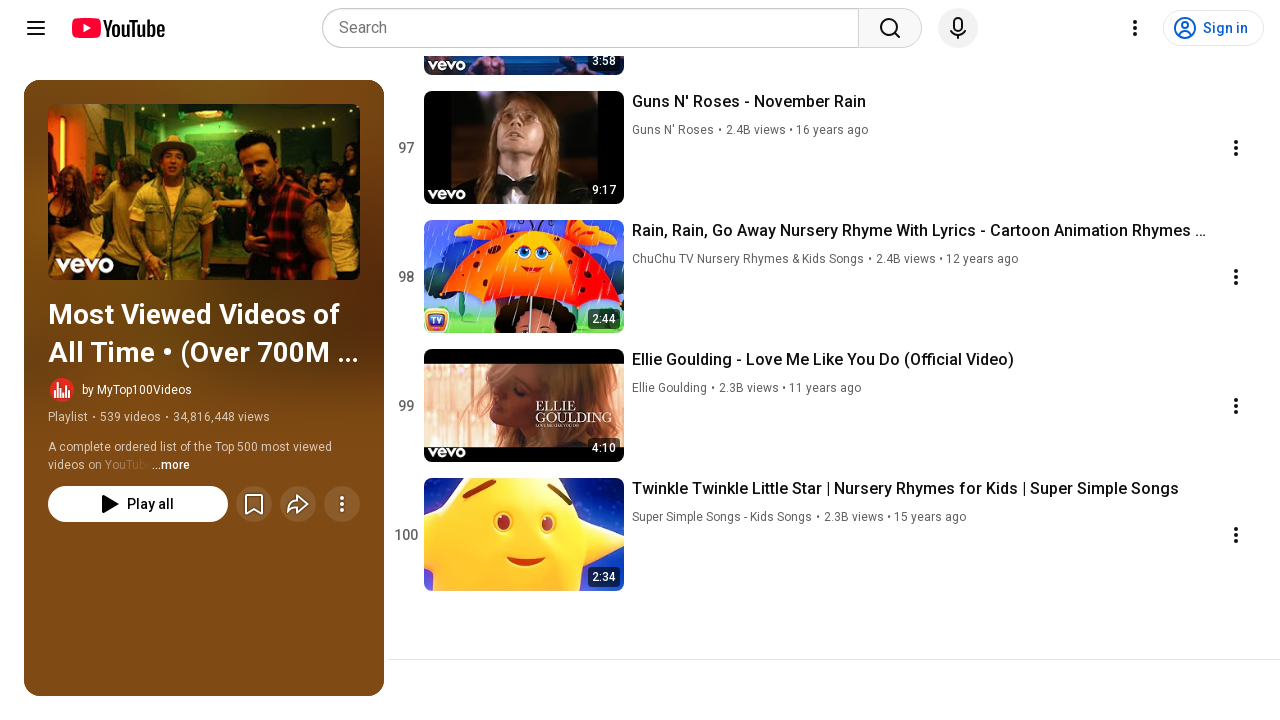

Pressed PageDown to scroll playlist (iteration 94/95)
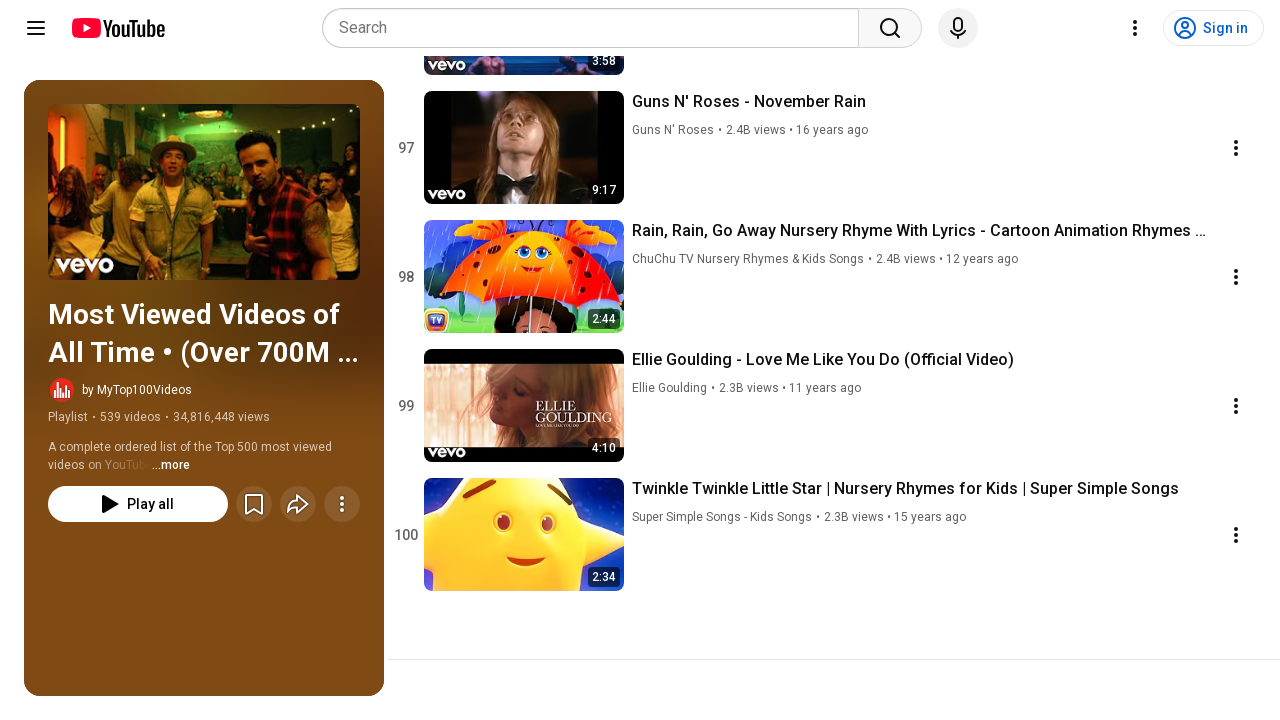

Waited 1 second for videos to load after scroll (iteration 94/95)
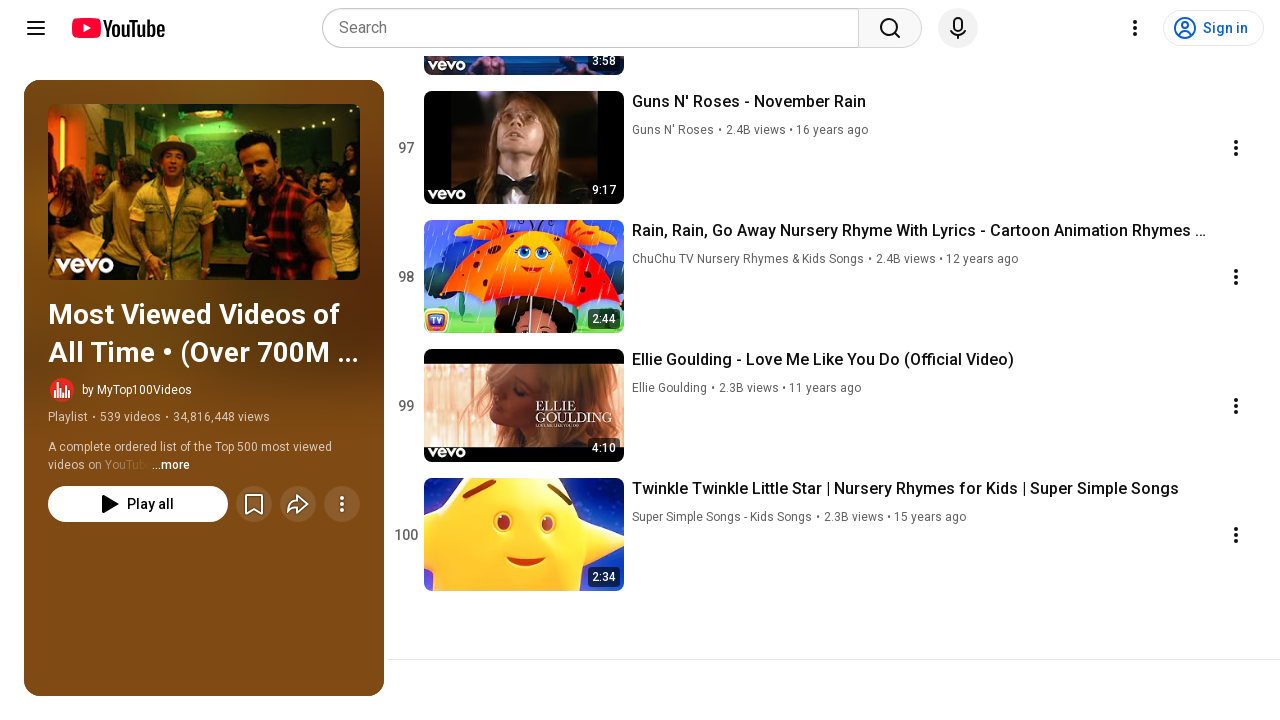

Pressed PageDown to scroll playlist (iteration 95/95)
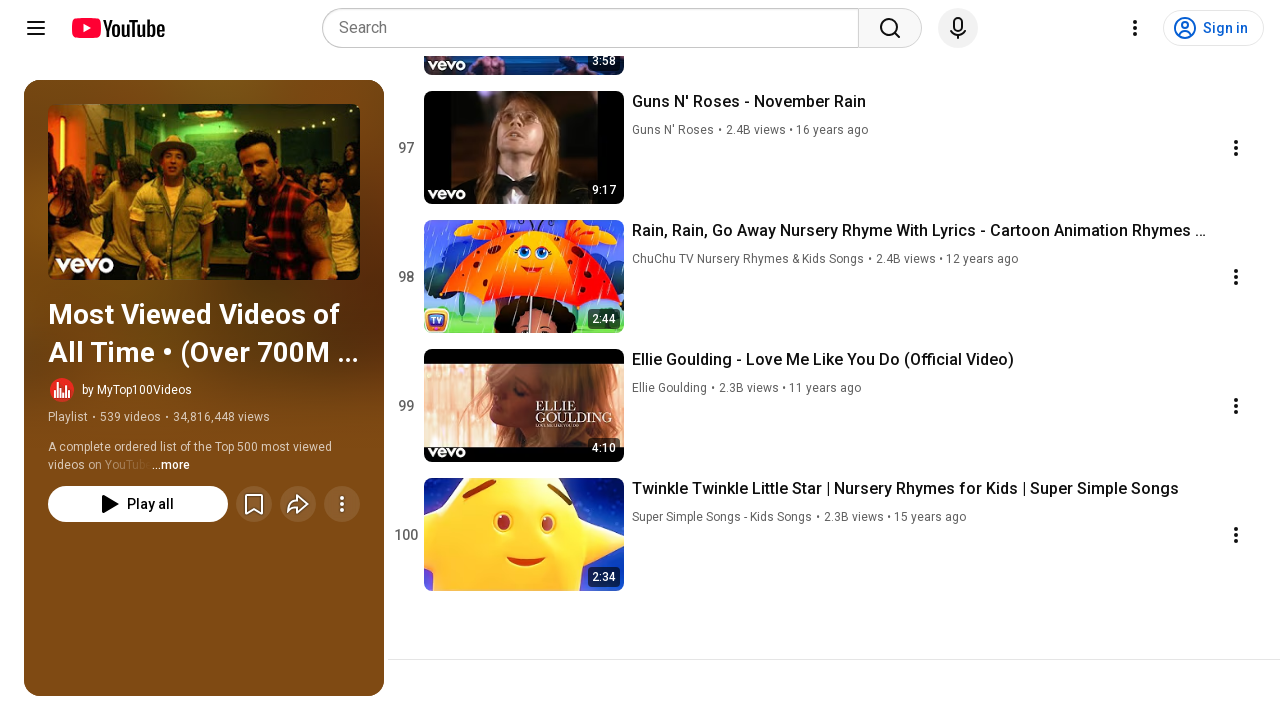

Waited 1 second for videos to load after scroll (iteration 95/95)
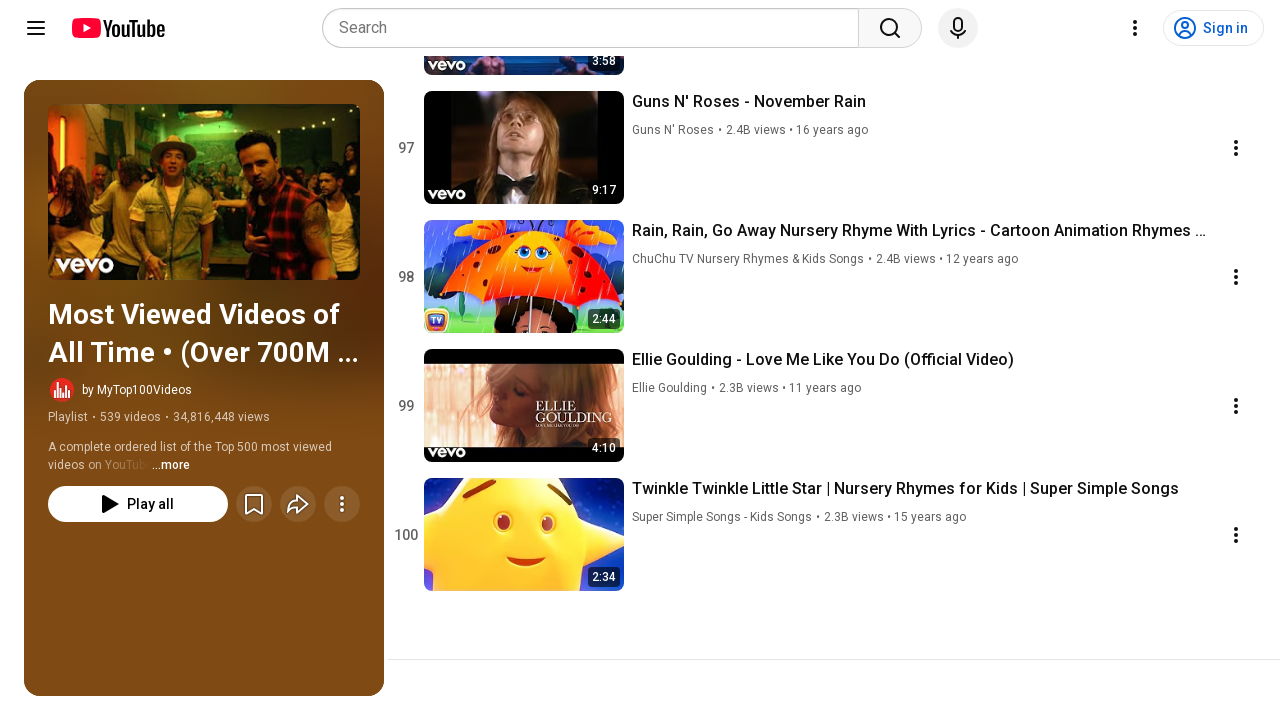

Video titles loaded and visible on playlist
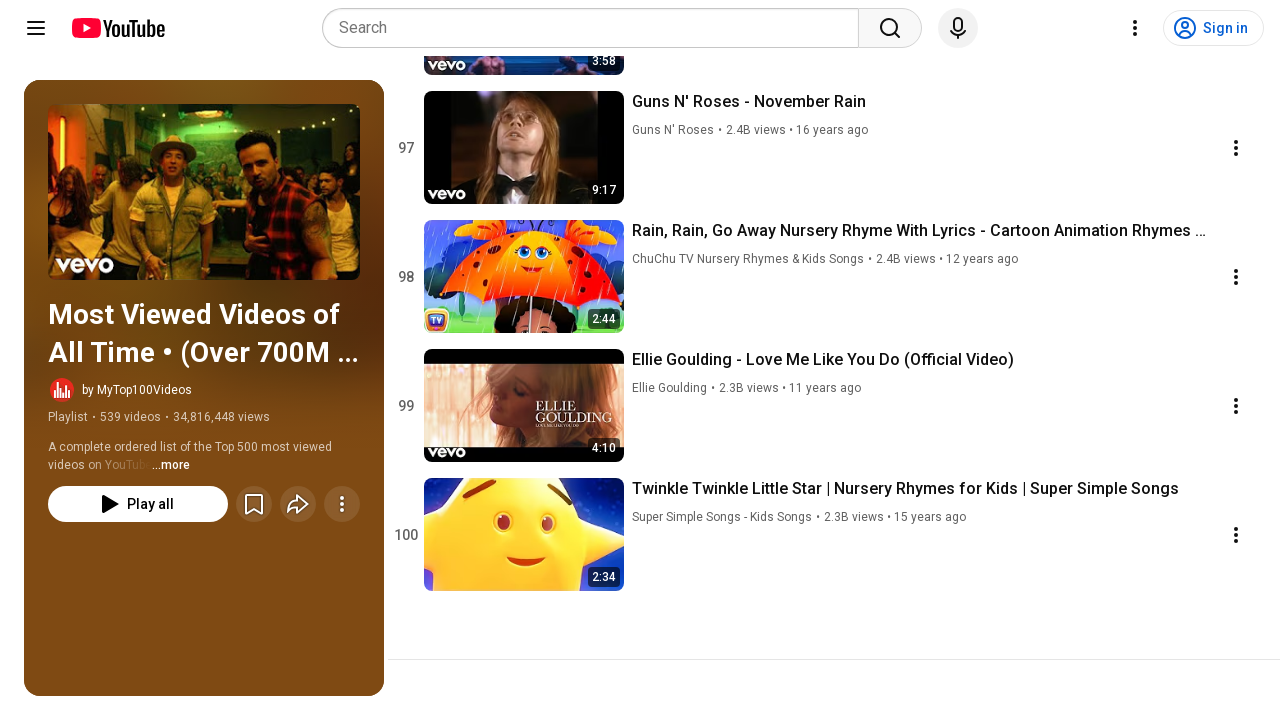

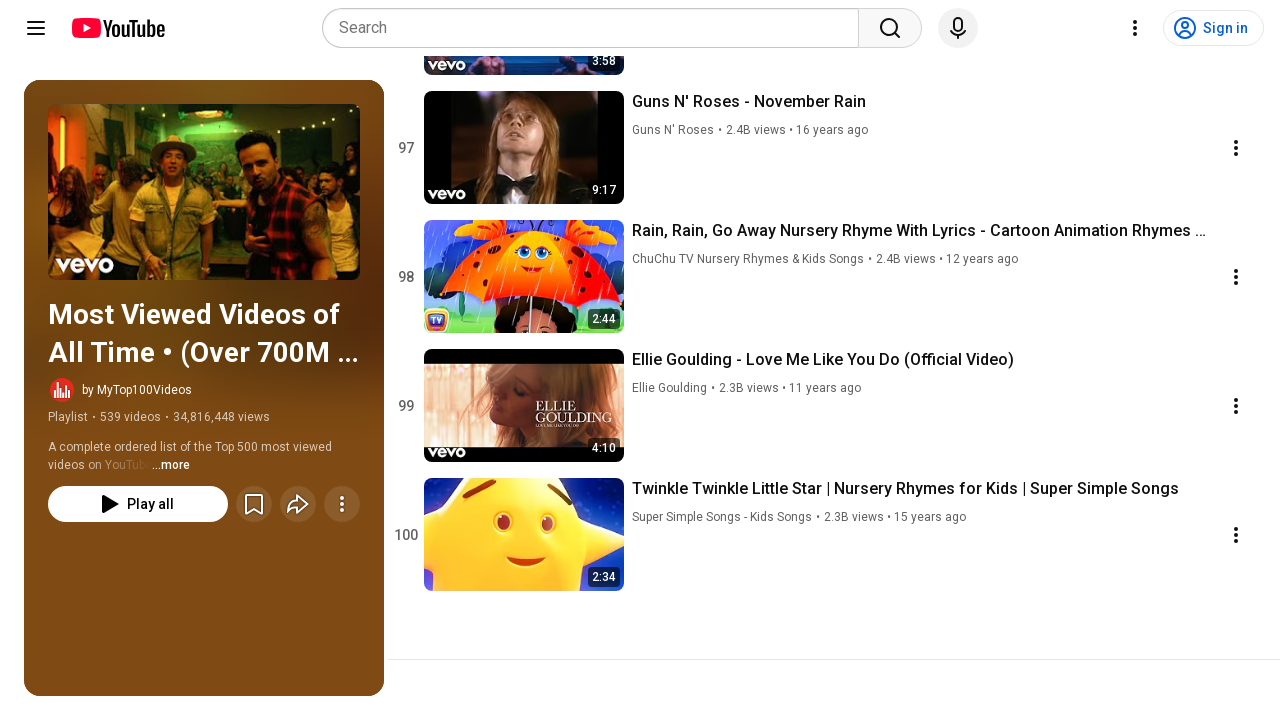